Tests a user registration form by filling in name, year, email, and password fields with various valid and invalid inputs, then submitting the form to verify validation messages are displayed correctly.

Starting URL: https://cirillom.github.io/cadastro-usuario/

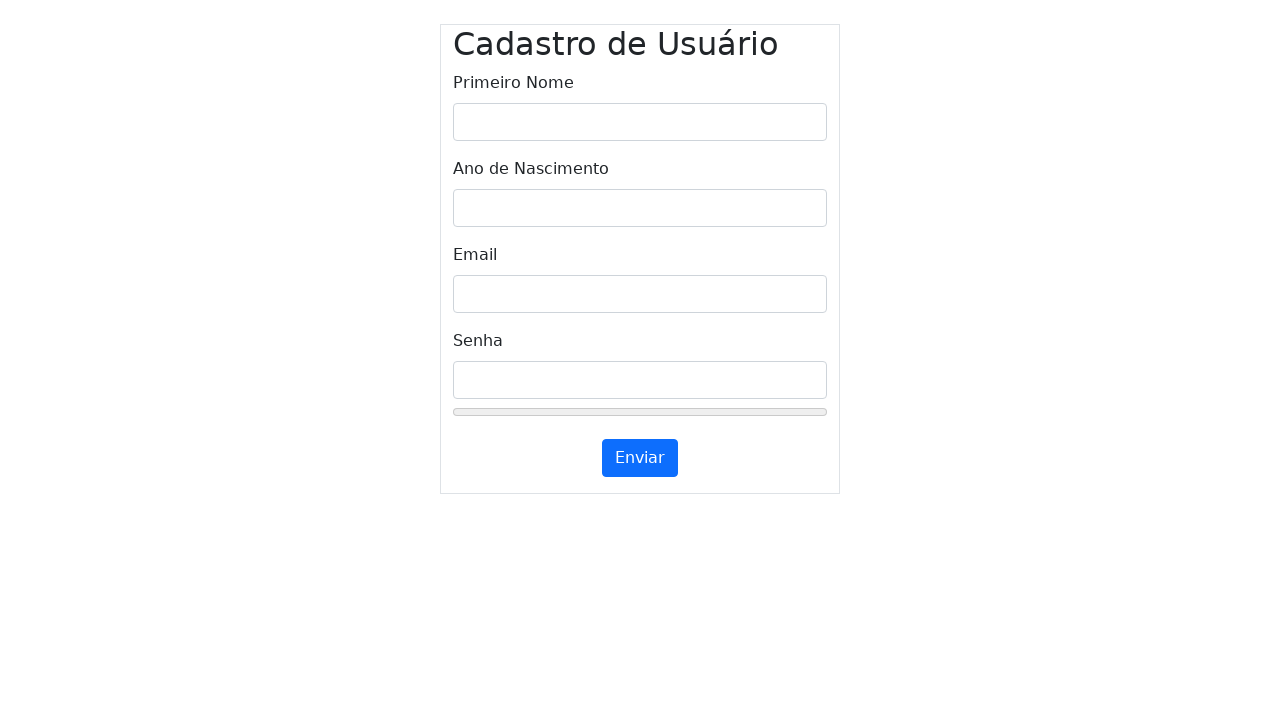

Cleared name field on #inputName
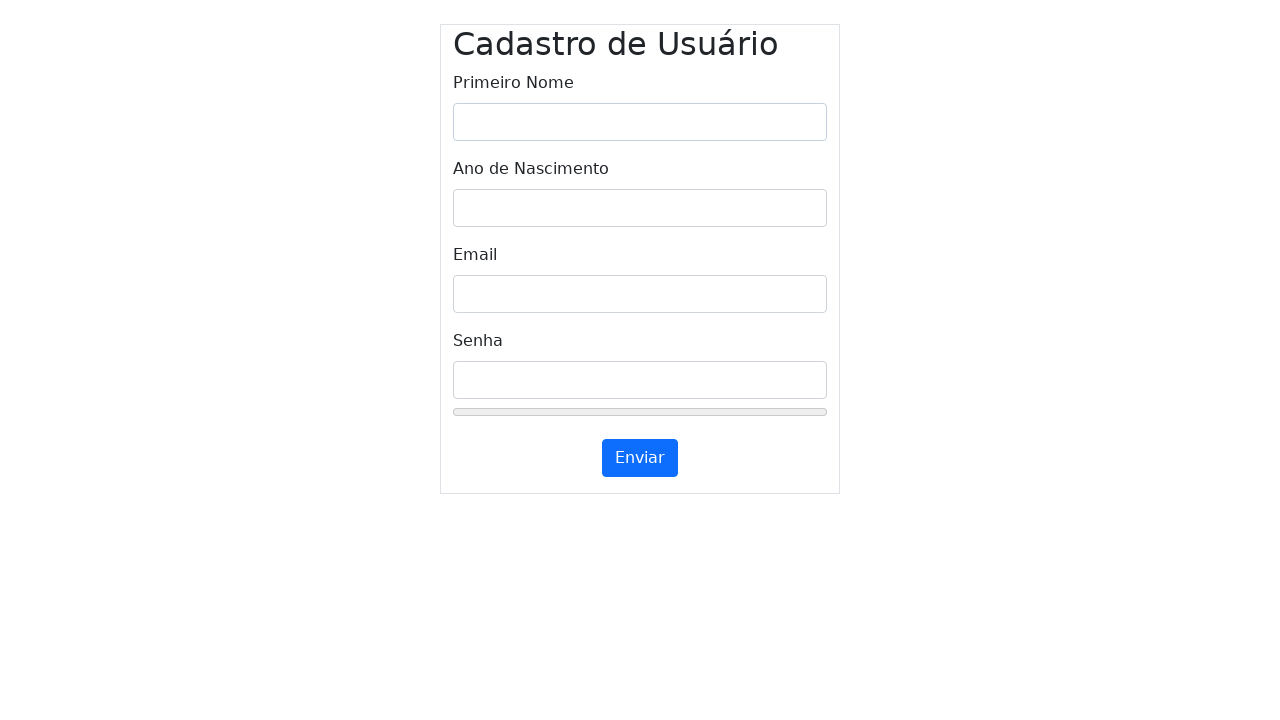

Filled name field with 'Gustavo Moura' on #inputName
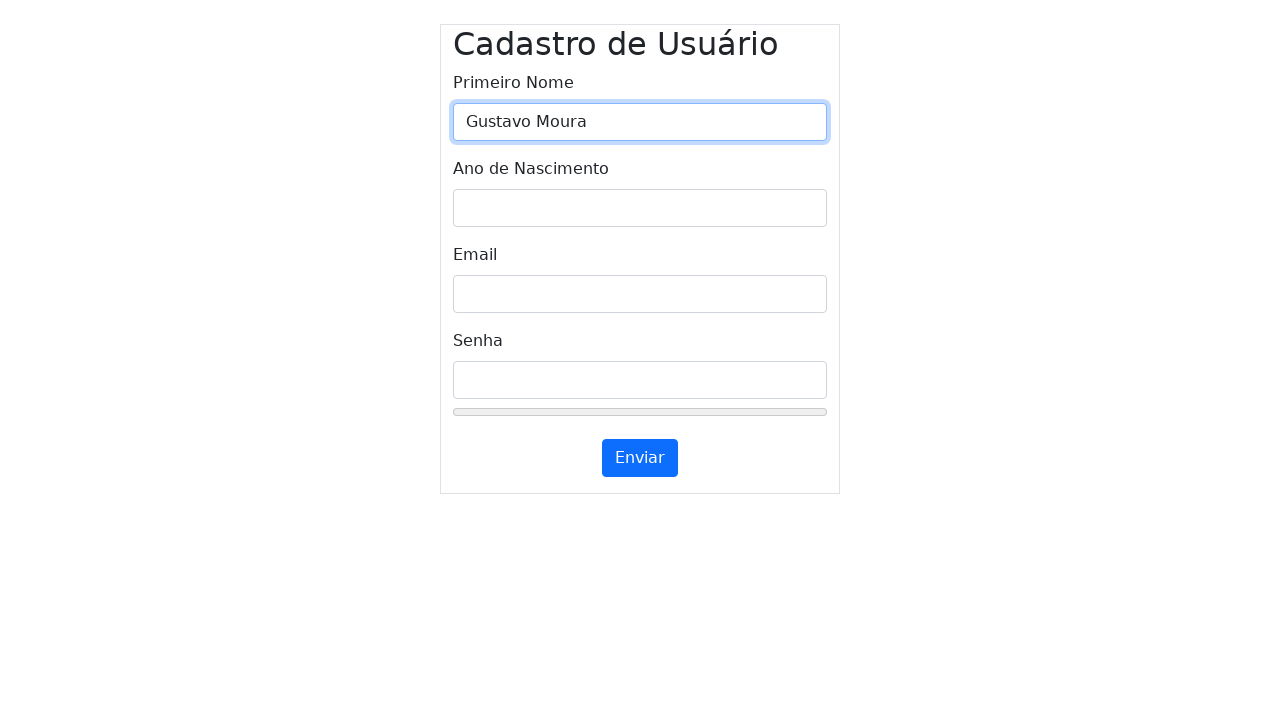

Cleared year field on #inputYear
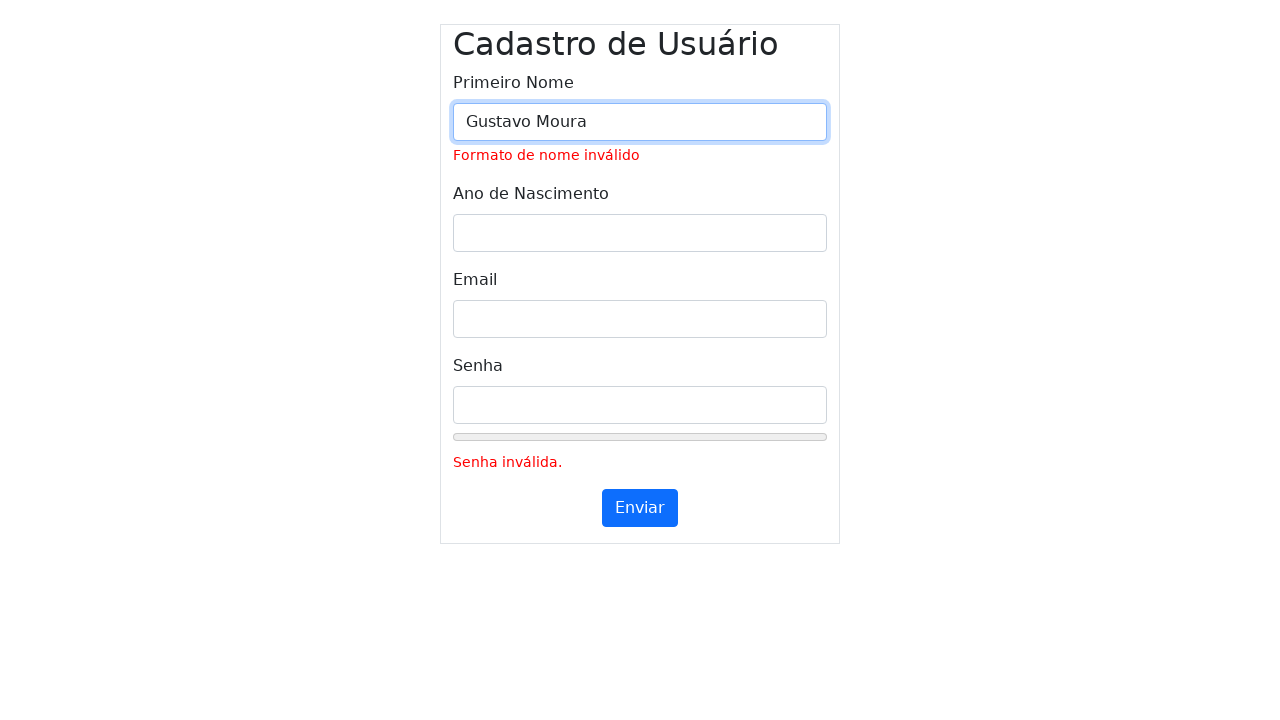

Filled year field with '1999' on #inputYear
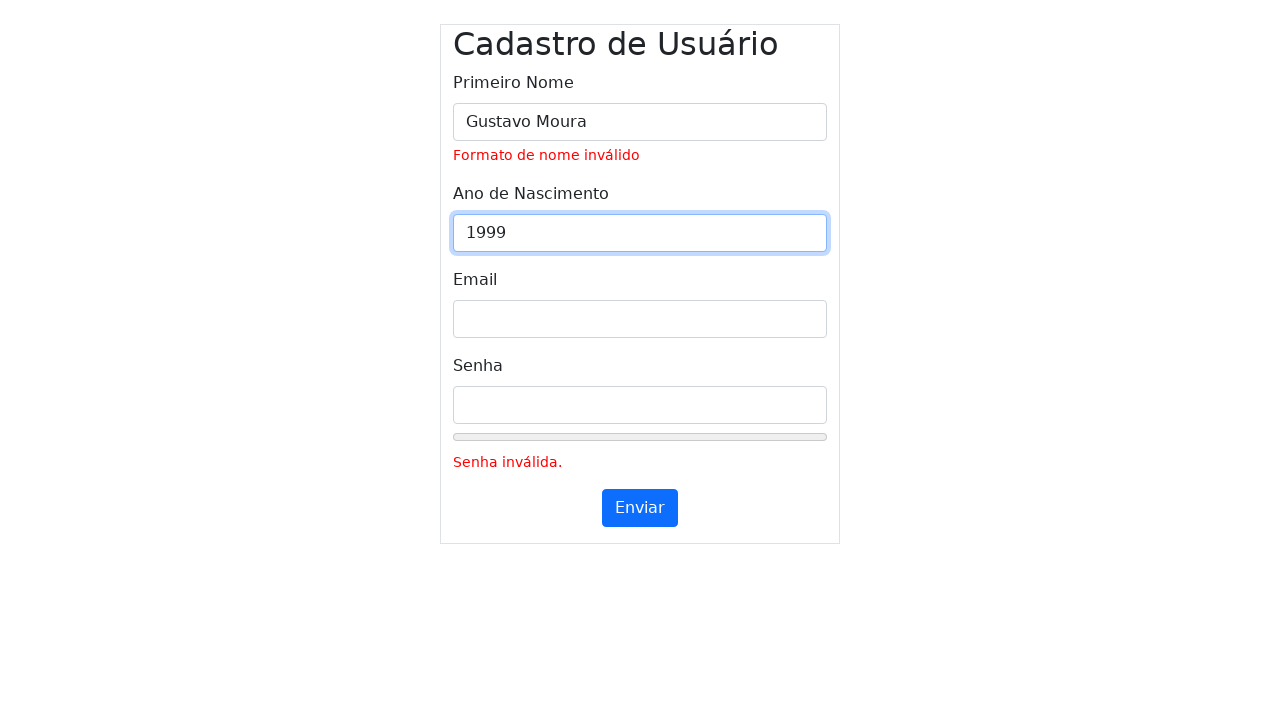

Cleared email field on #inputEmail
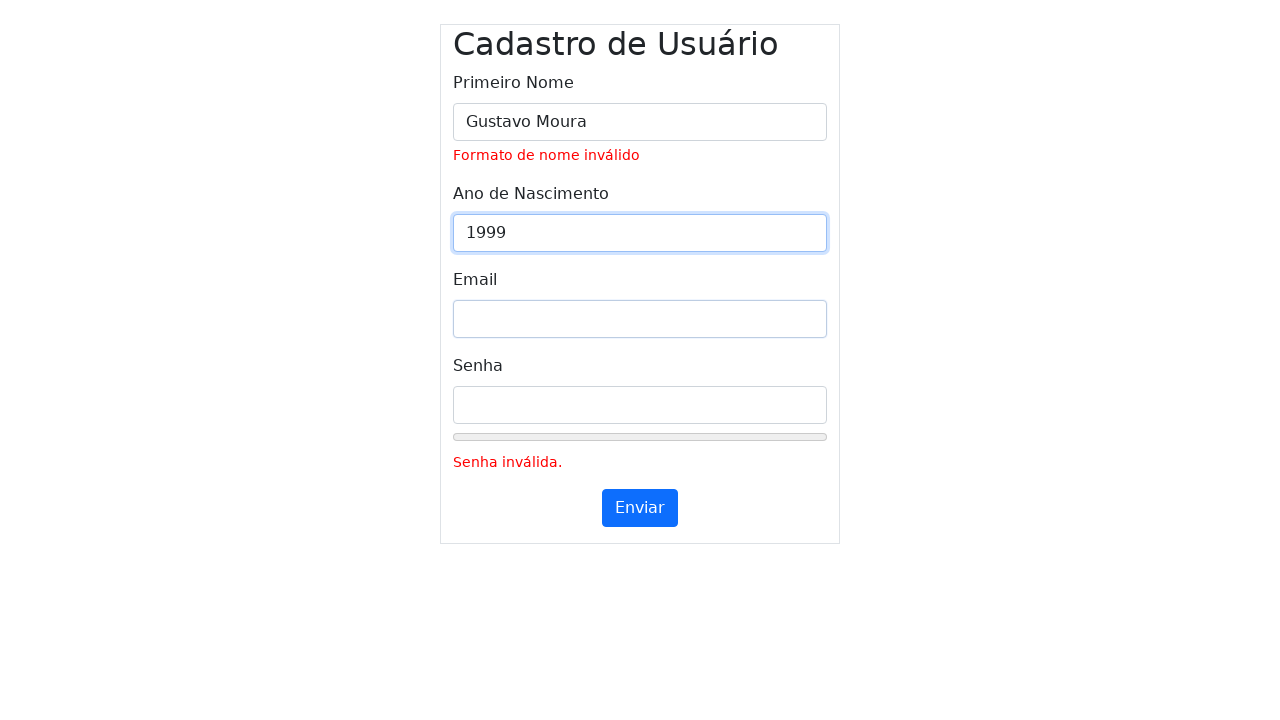

Filled email field with 'testuser@example.com' on #inputEmail
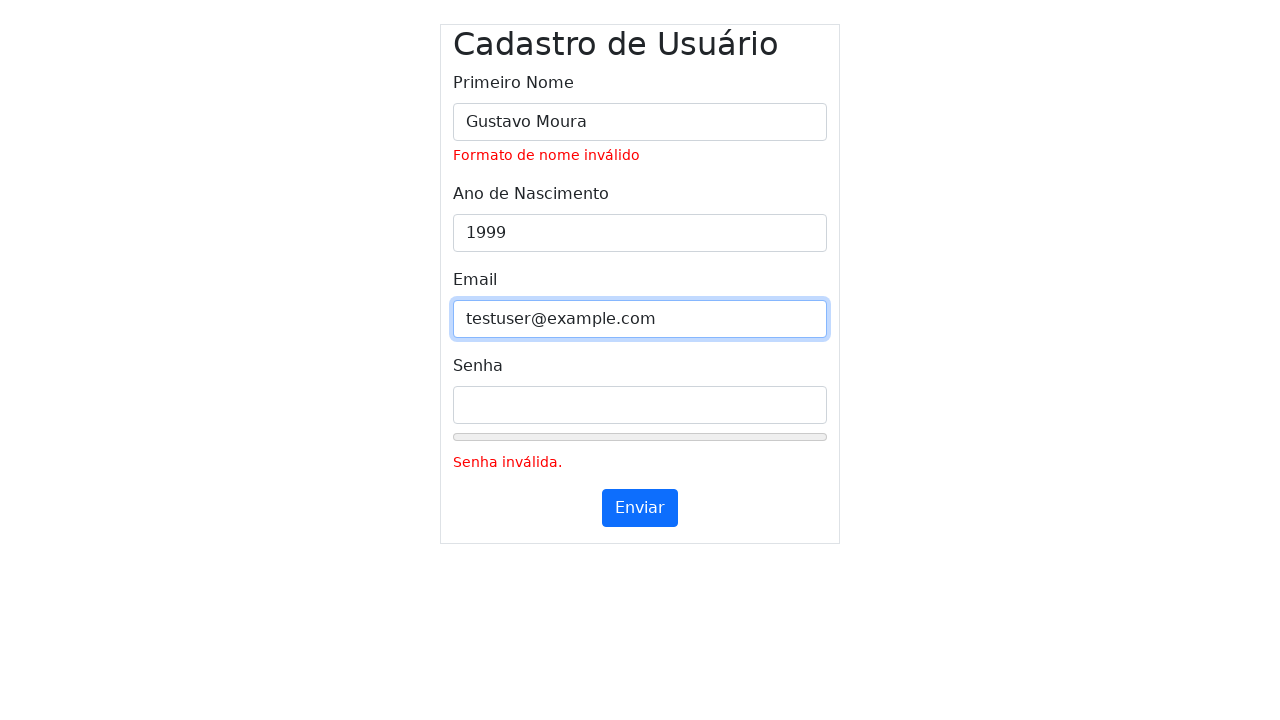

Cleared password field on #inputPassword
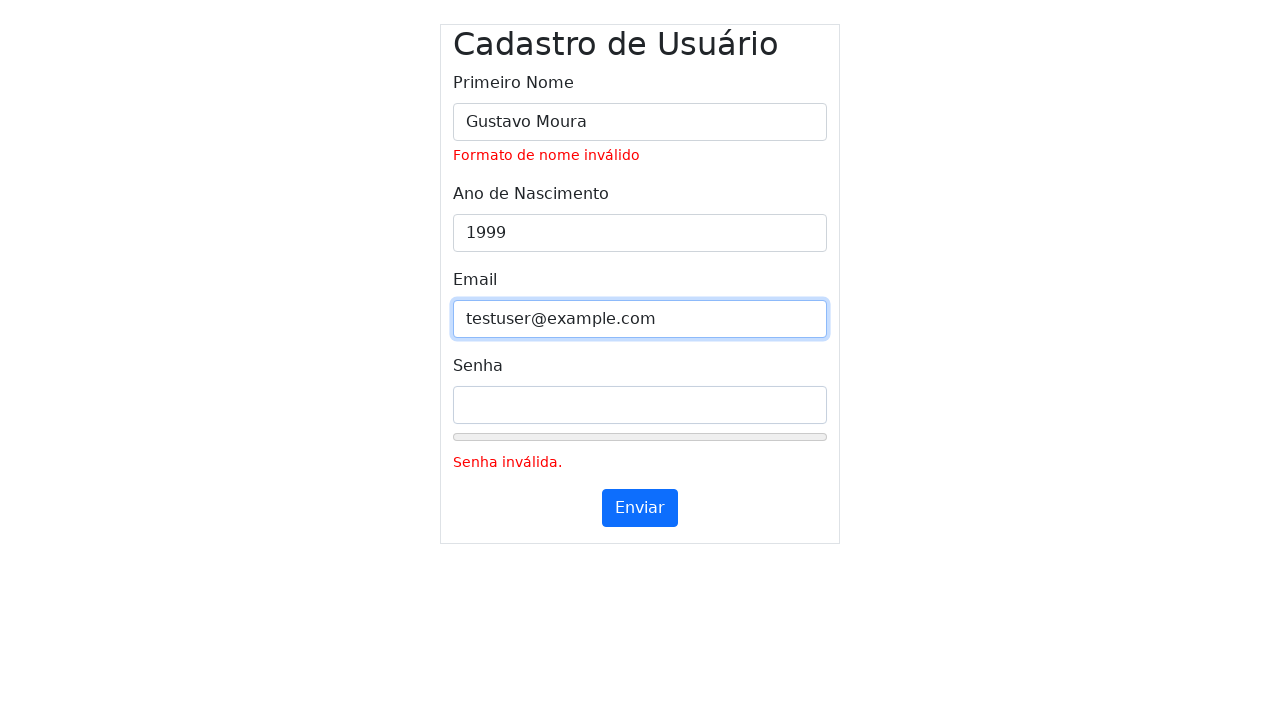

Filled password field with '3uAm@Pud1m99' on #inputPassword
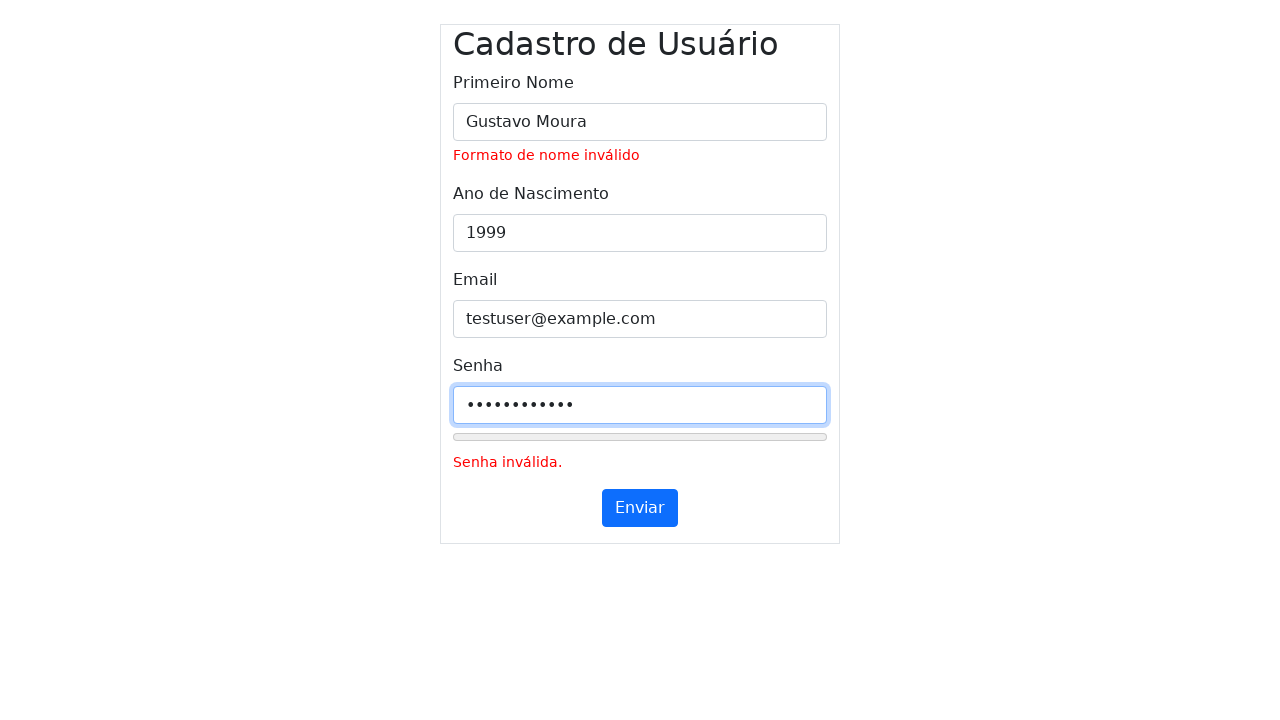

Clicked submit button (first click) at (640, 508) on #submitButton
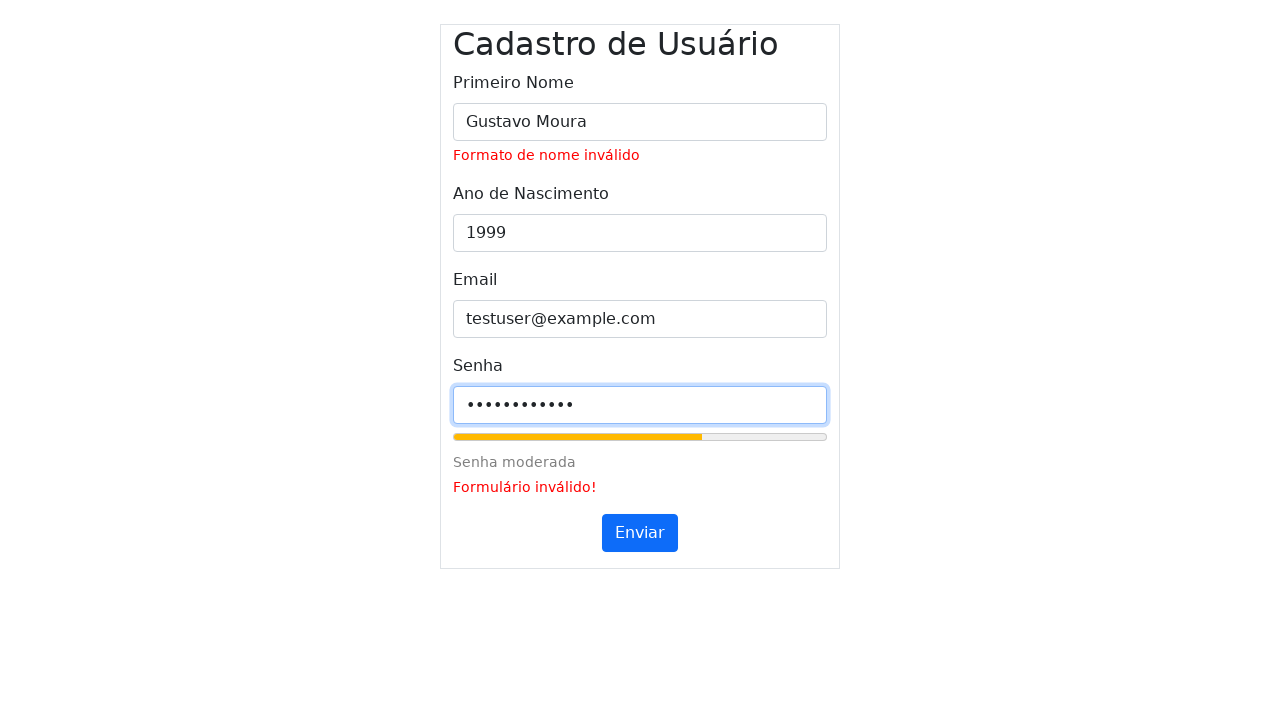

Clicked submit button (second click) at (640, 533) on #submitButton
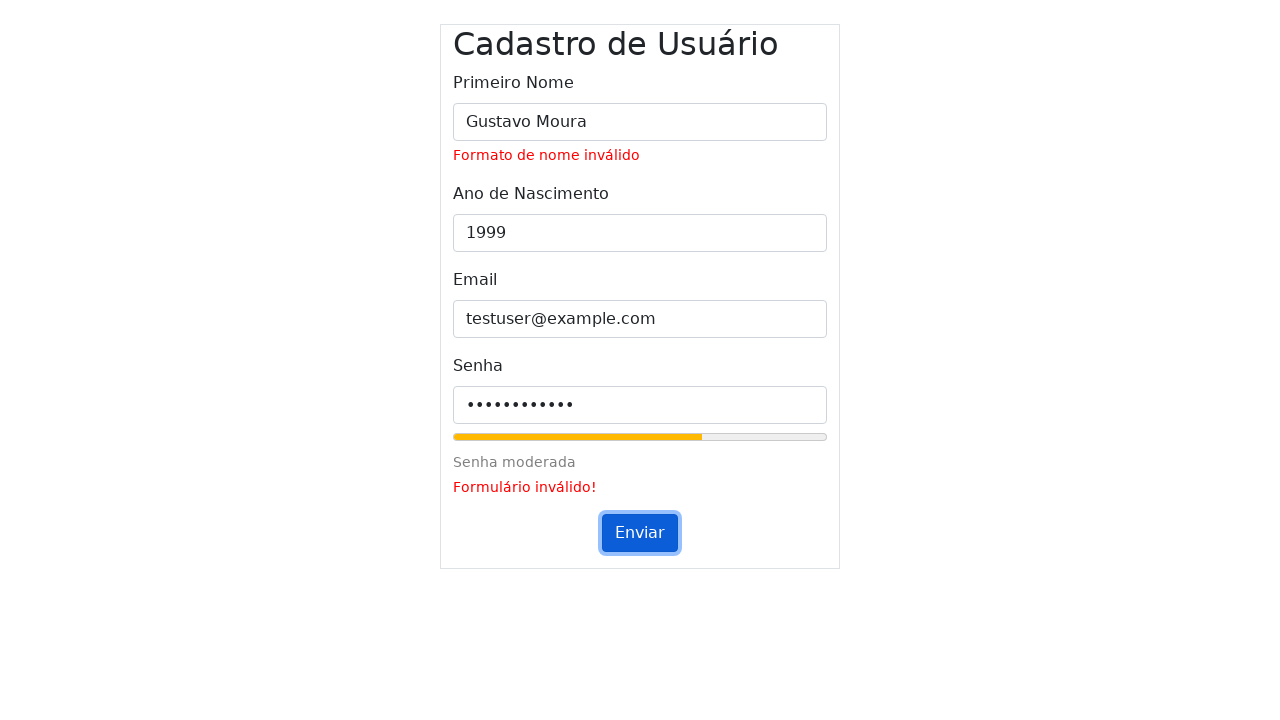

Waited 500ms for validation messages to appear
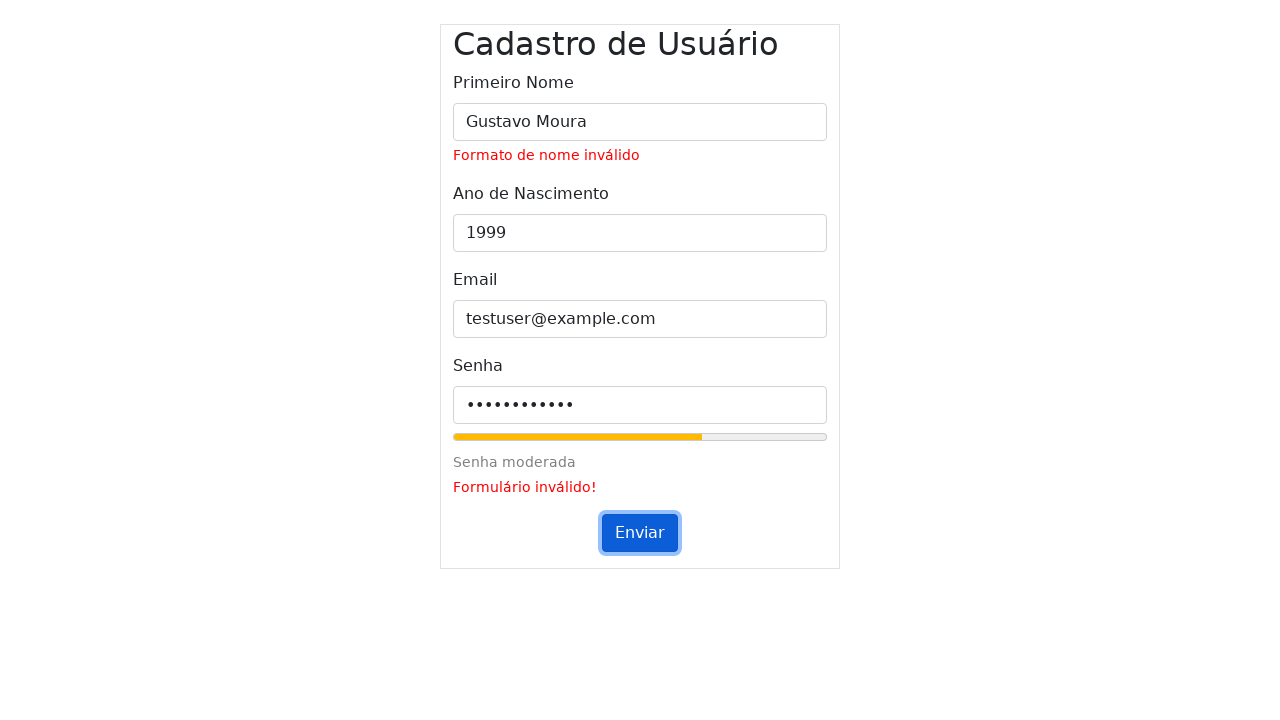

Cleared name field on #inputName
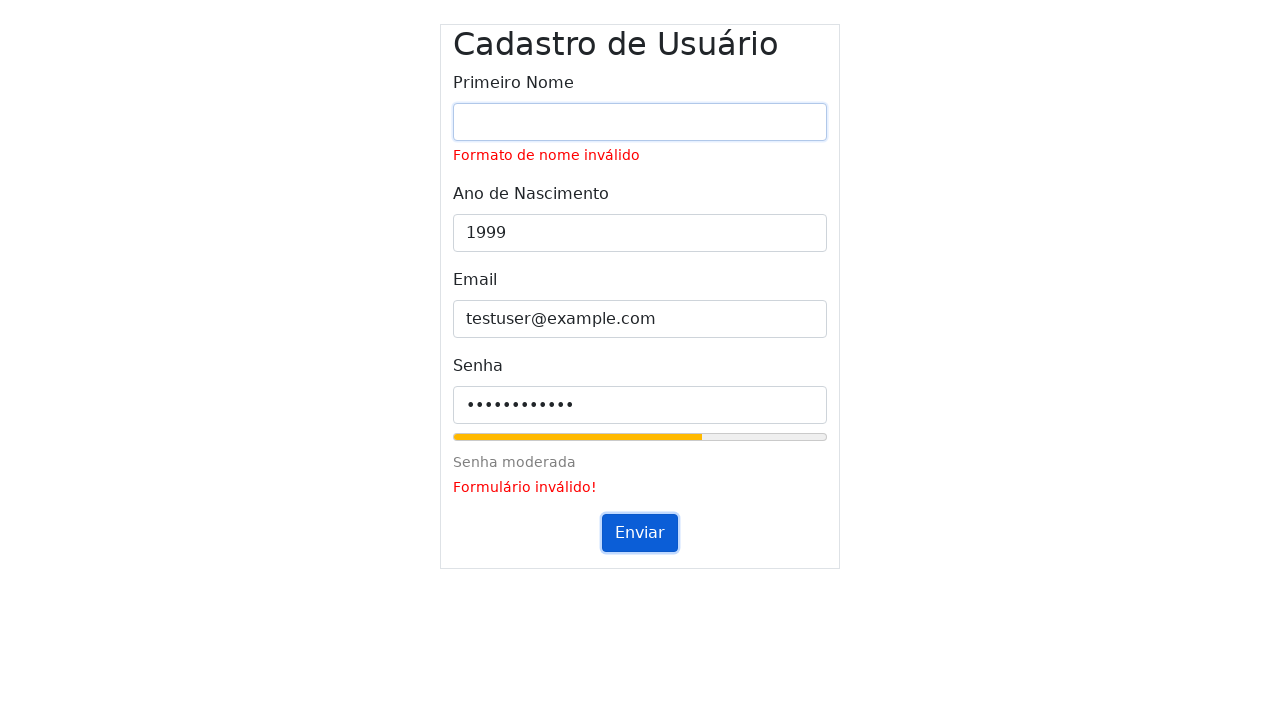

Filled name field with 'Gustavo Moura' on #inputName
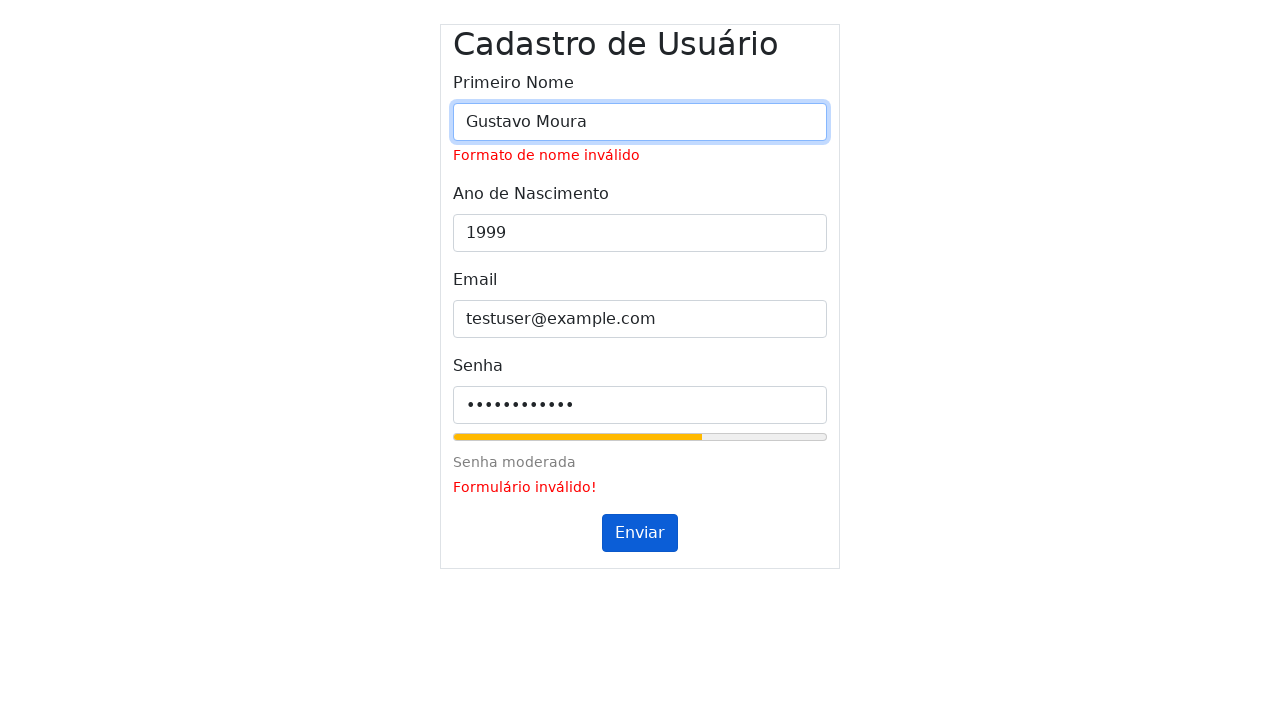

Cleared year field on #inputYear
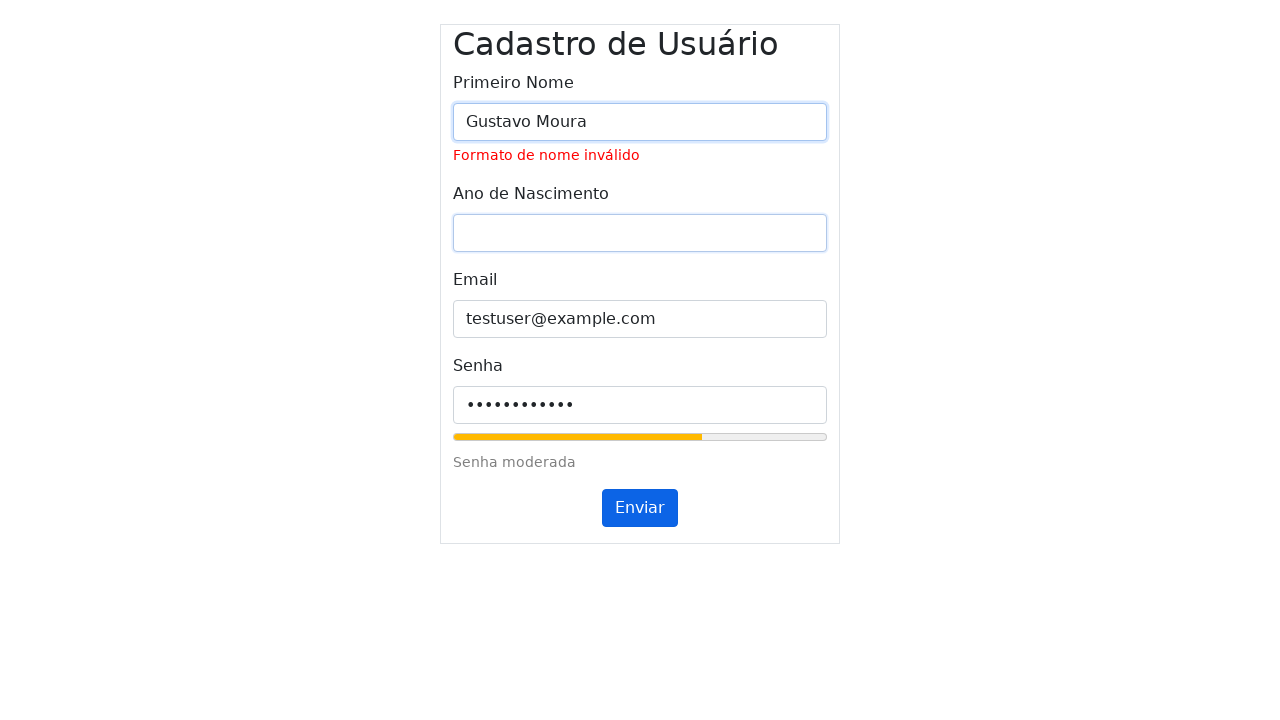

Filled year field with '1999' on #inputYear
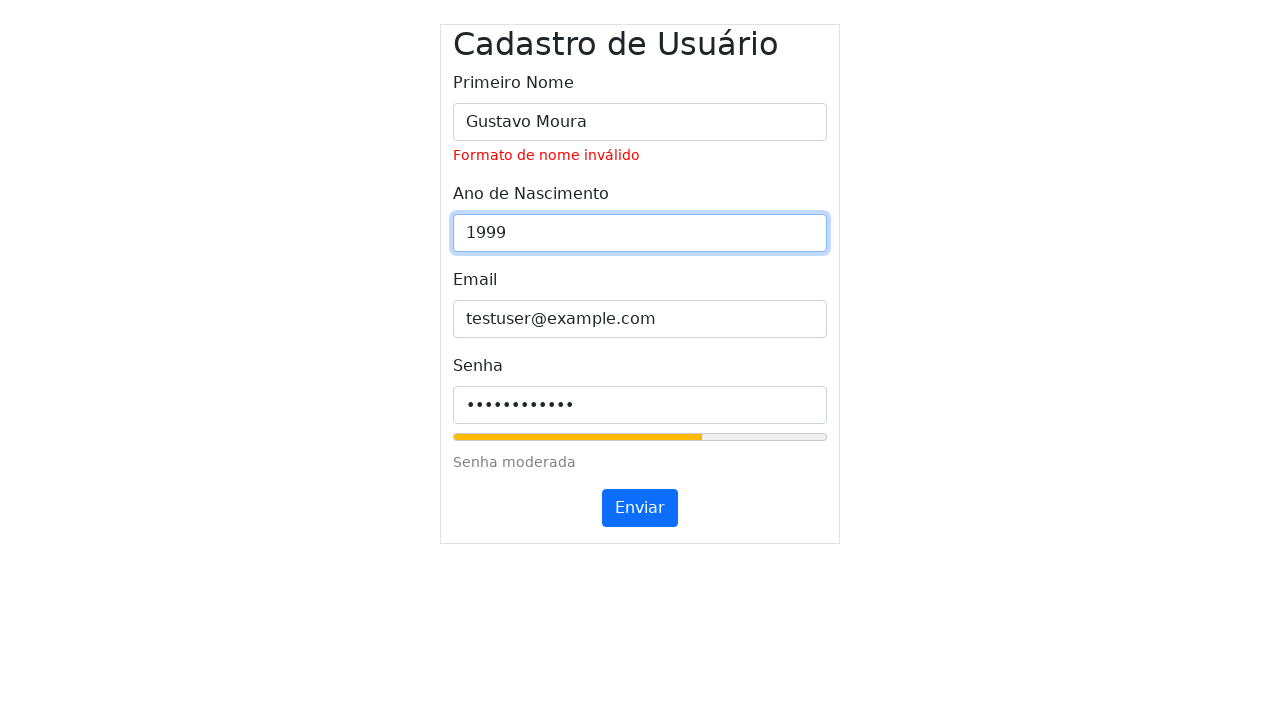

Cleared email field on #inputEmail
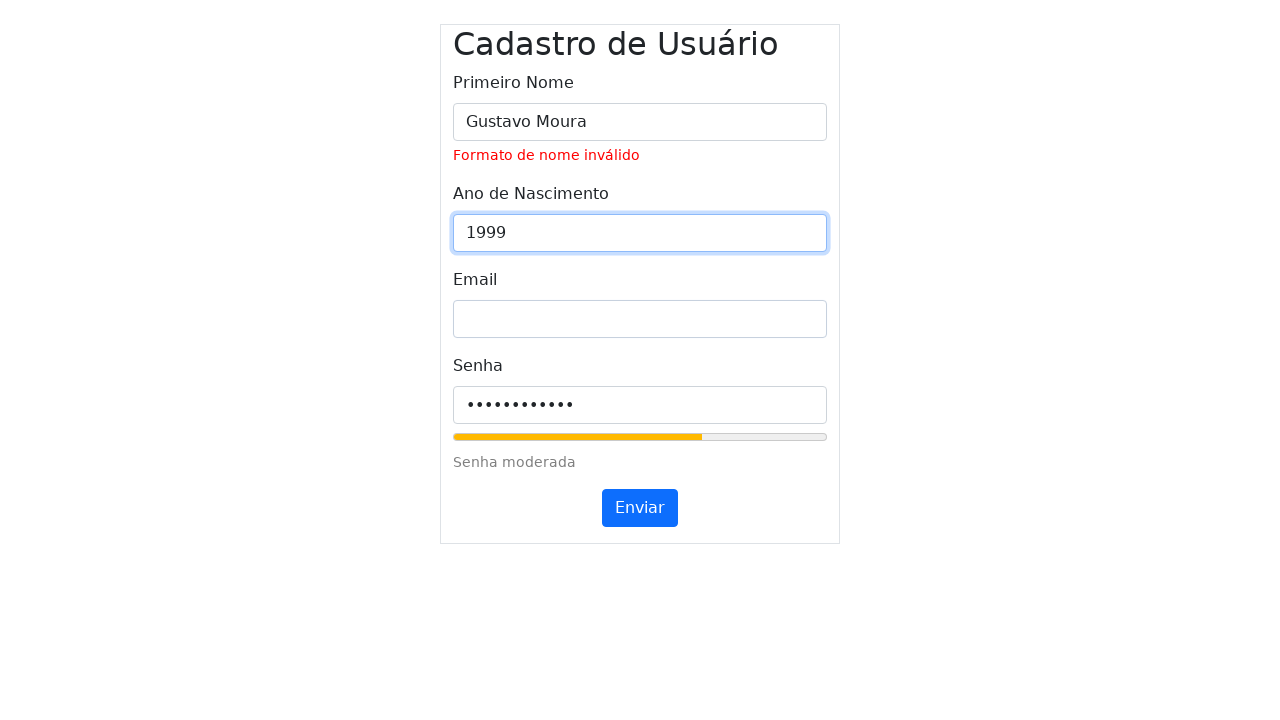

Filled email field with 'testuser@example.com' on #inputEmail
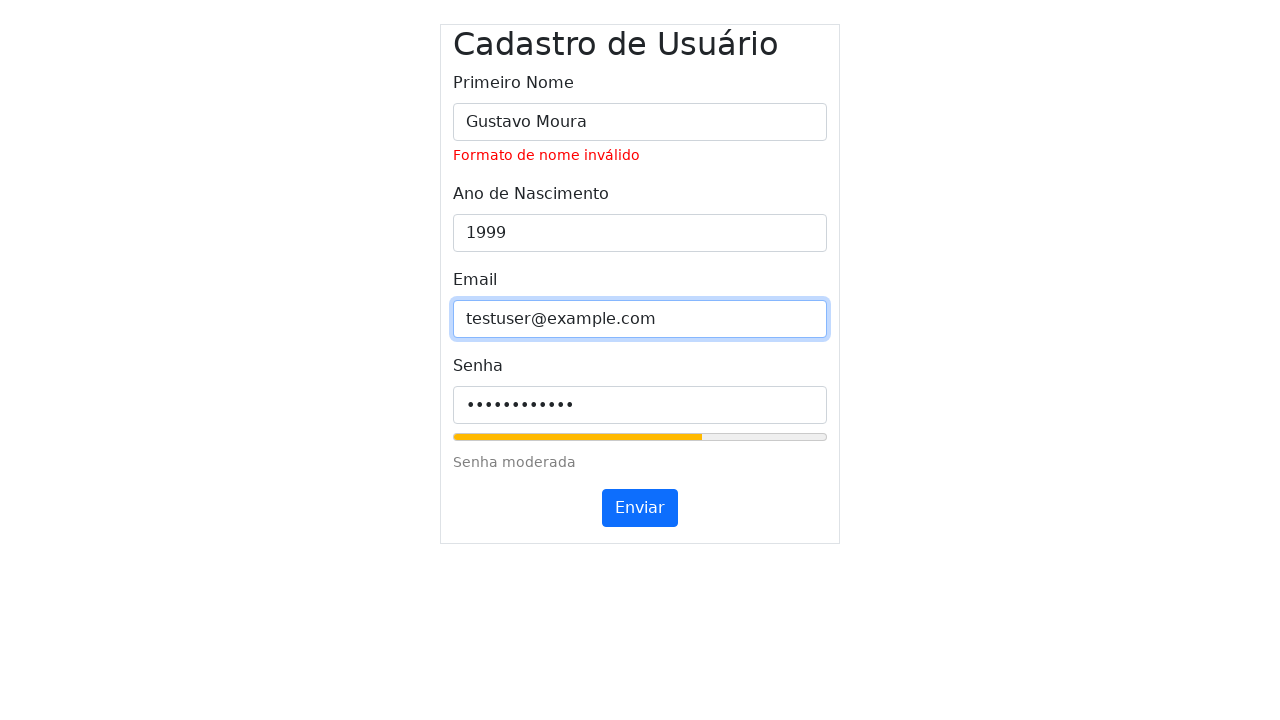

Cleared password field on #inputPassword
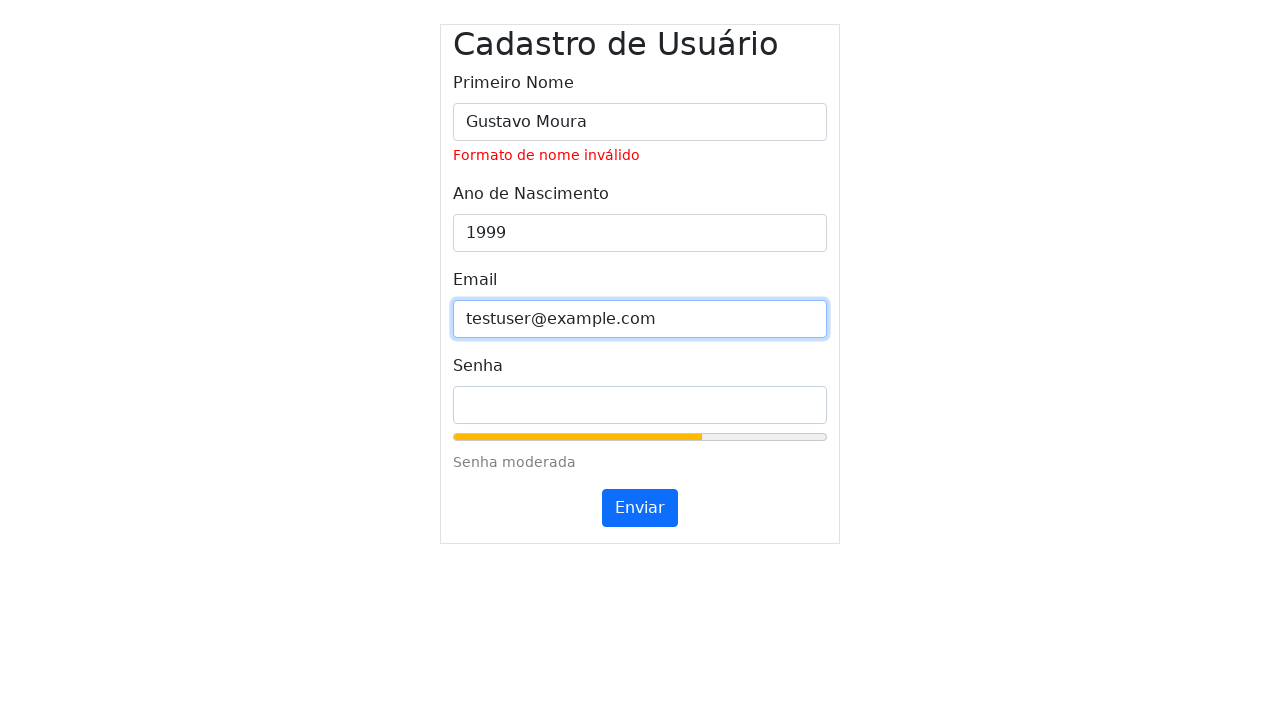

Filled password field with '' on #inputPassword
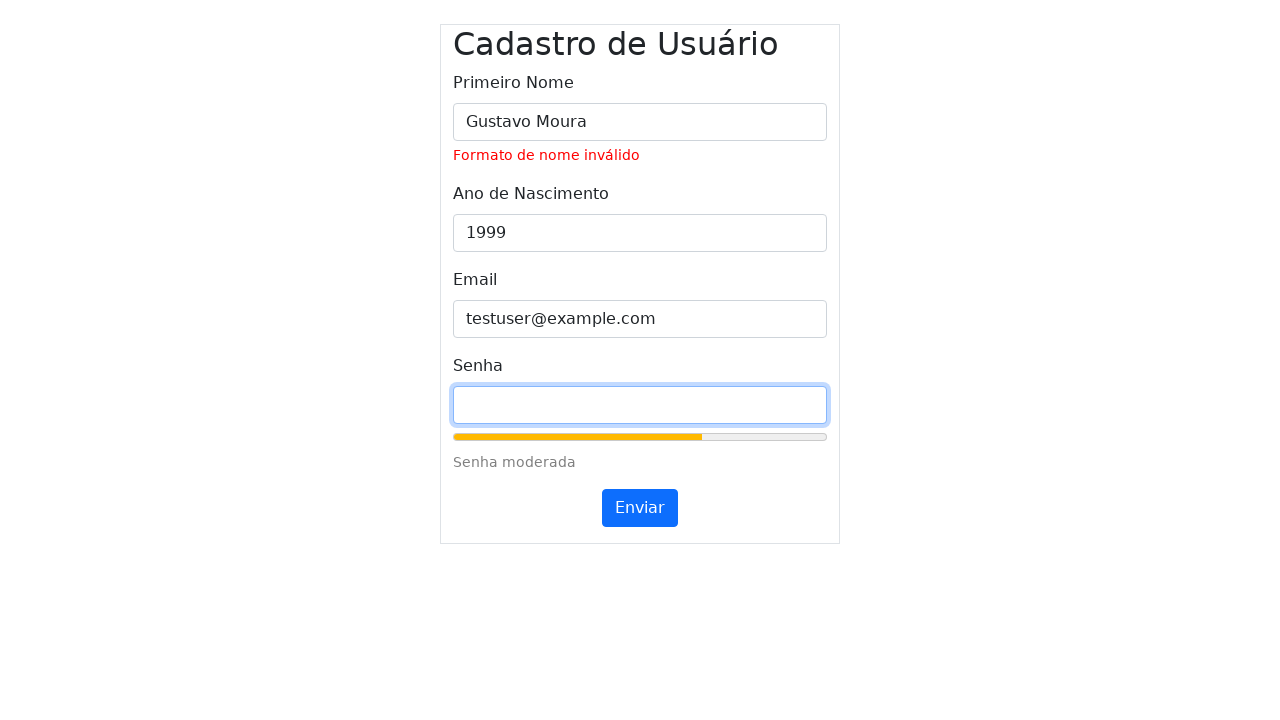

Clicked submit button (first click) at (640, 508) on #submitButton
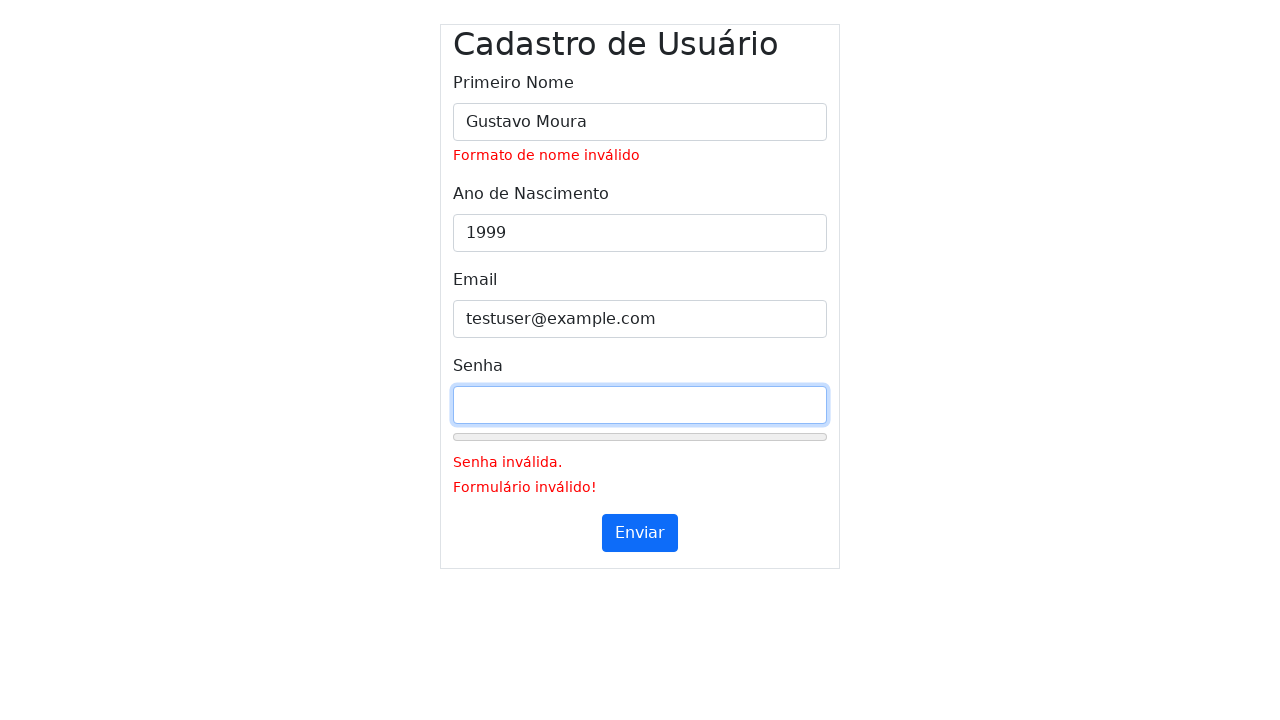

Clicked submit button (second click) at (640, 533) on #submitButton
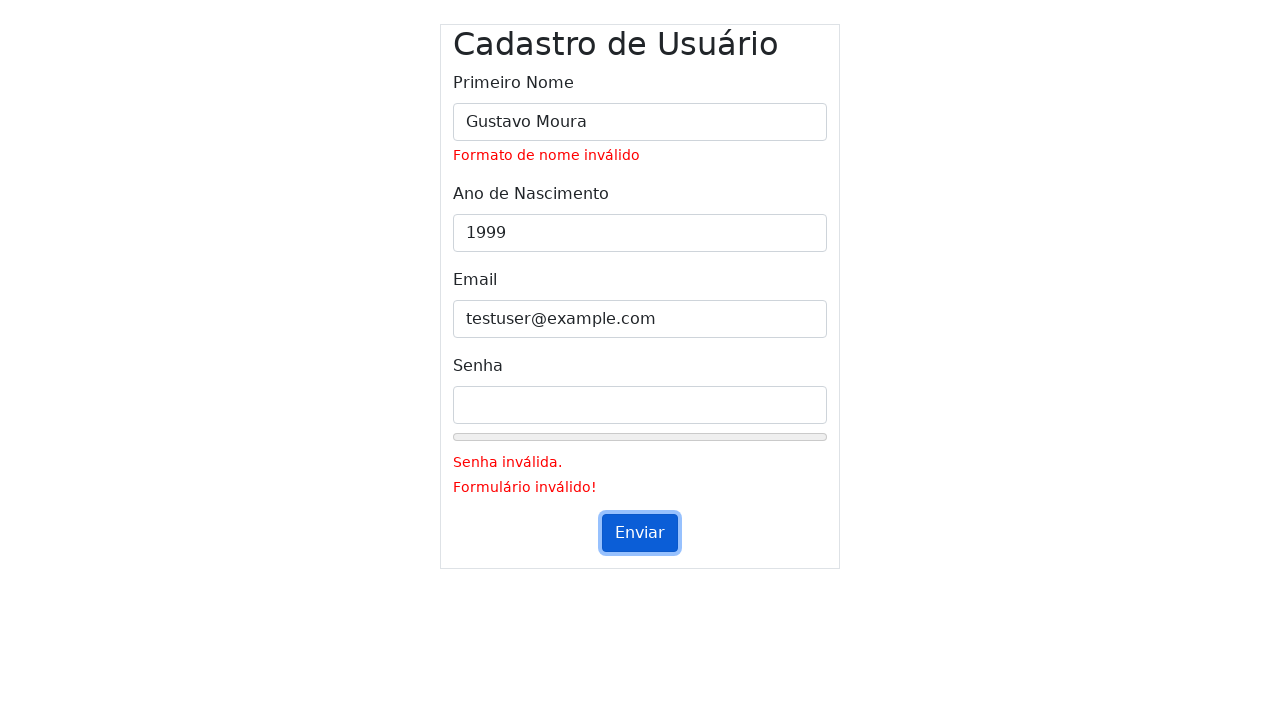

Waited 500ms for validation messages to appear
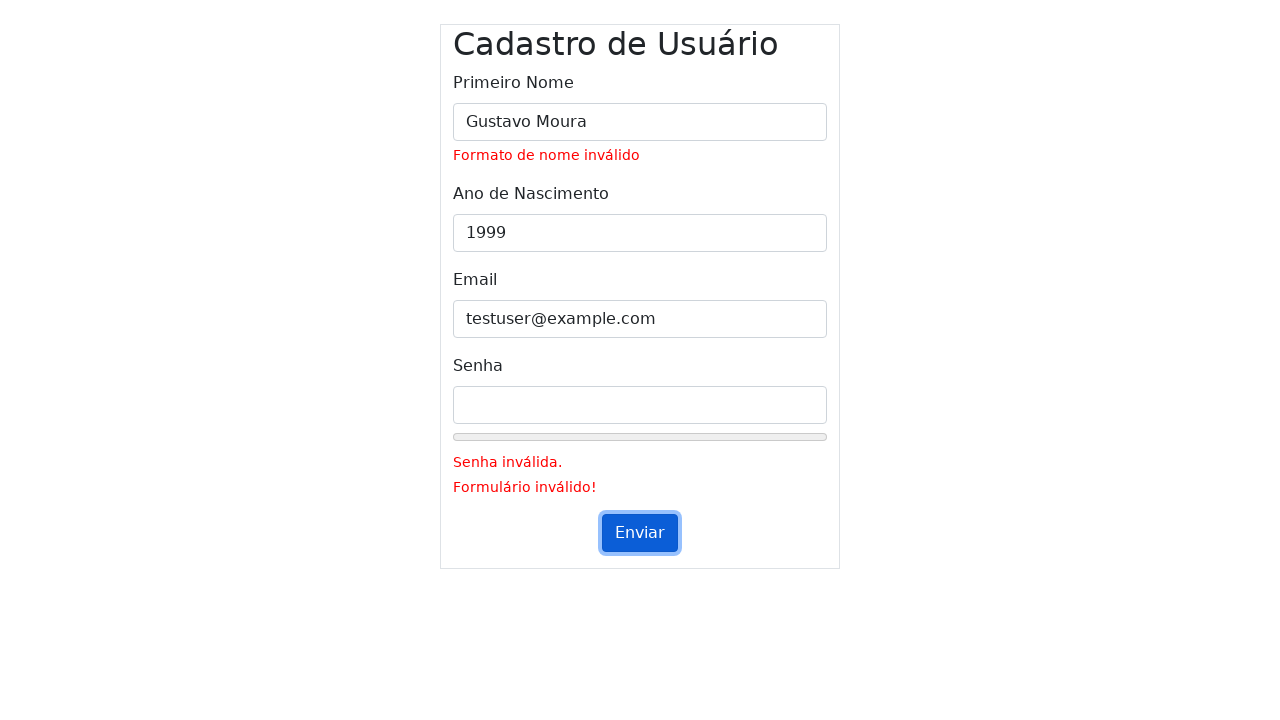

Cleared name field on #inputName
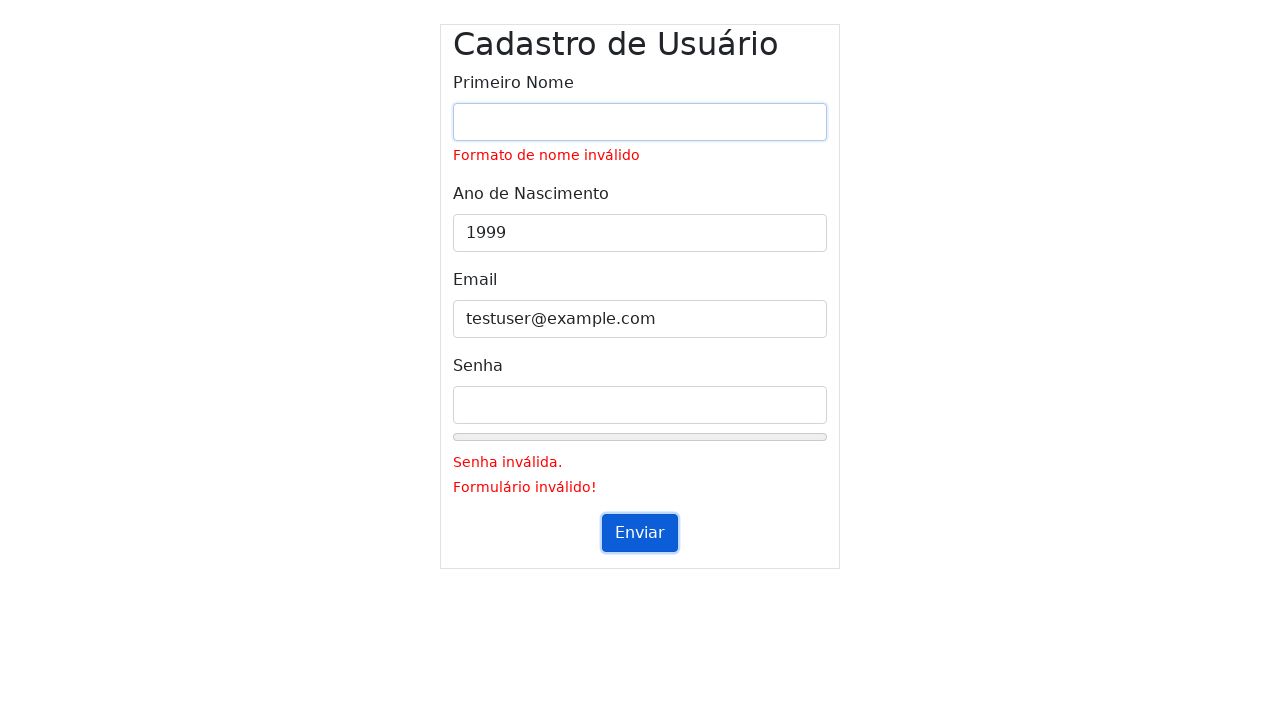

Filled name field with 'Gustavo Moura' on #inputName
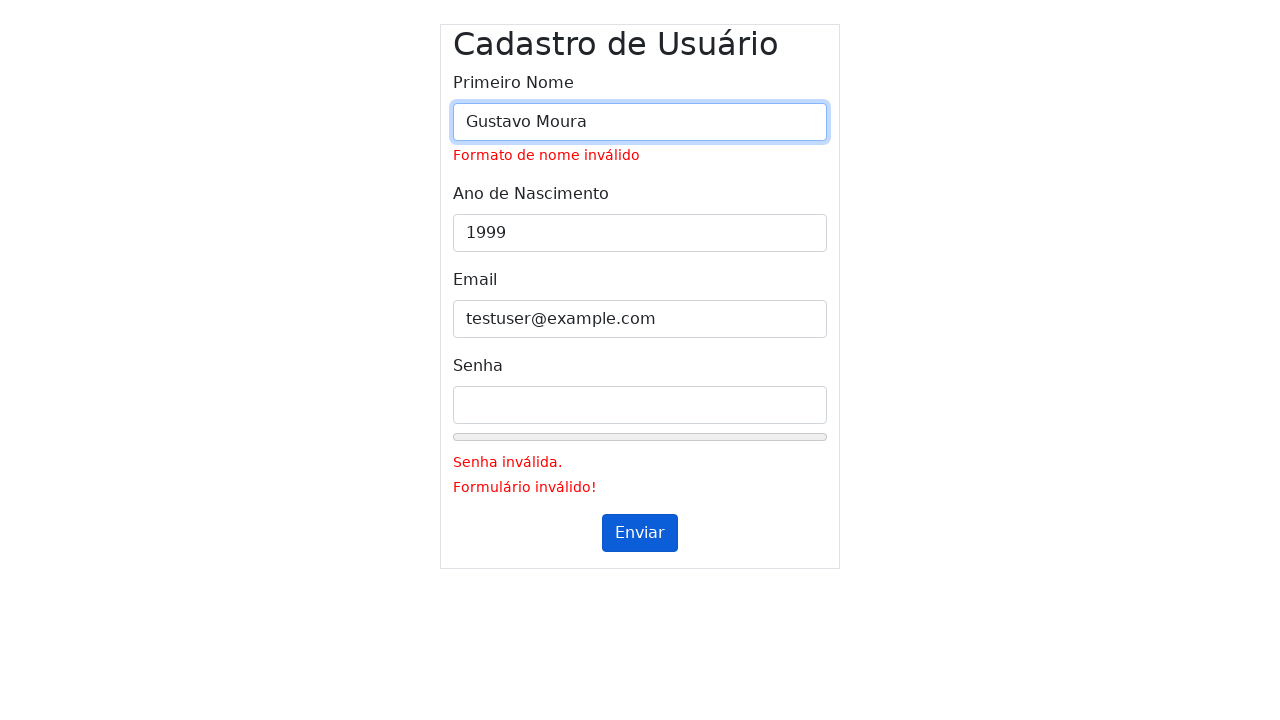

Cleared year field on #inputYear
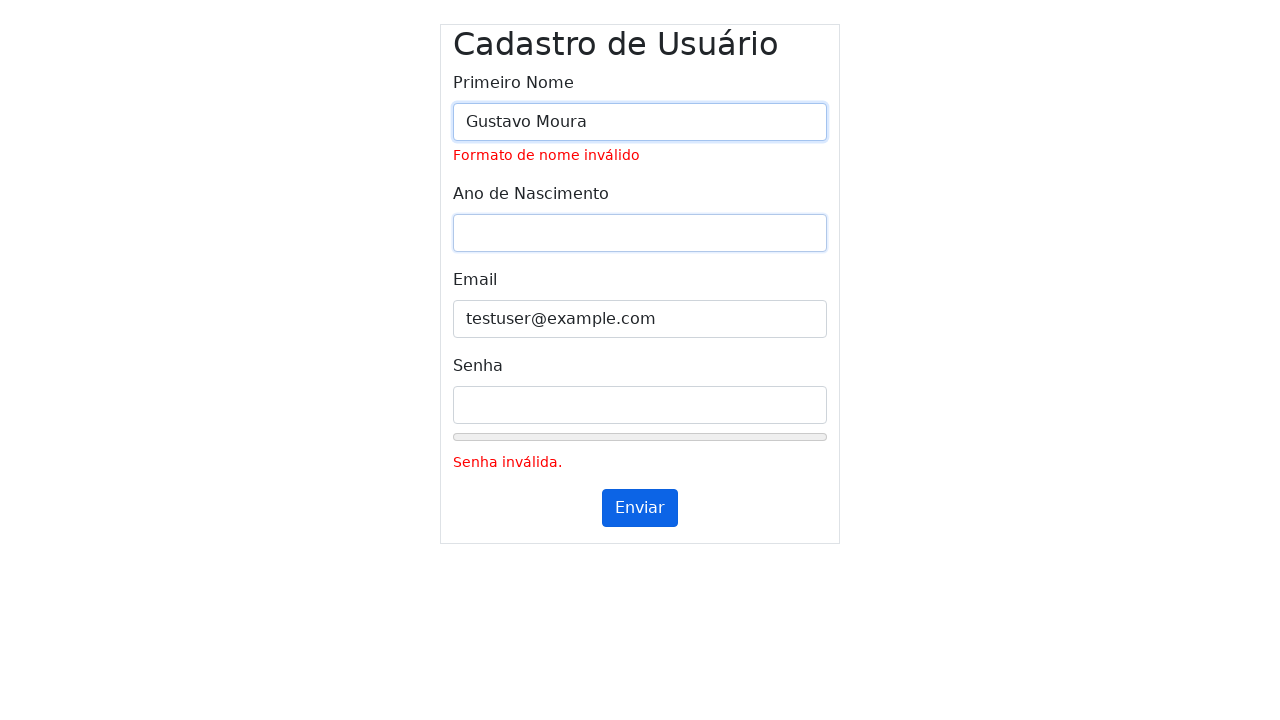

Filled year field with '1999' on #inputYear
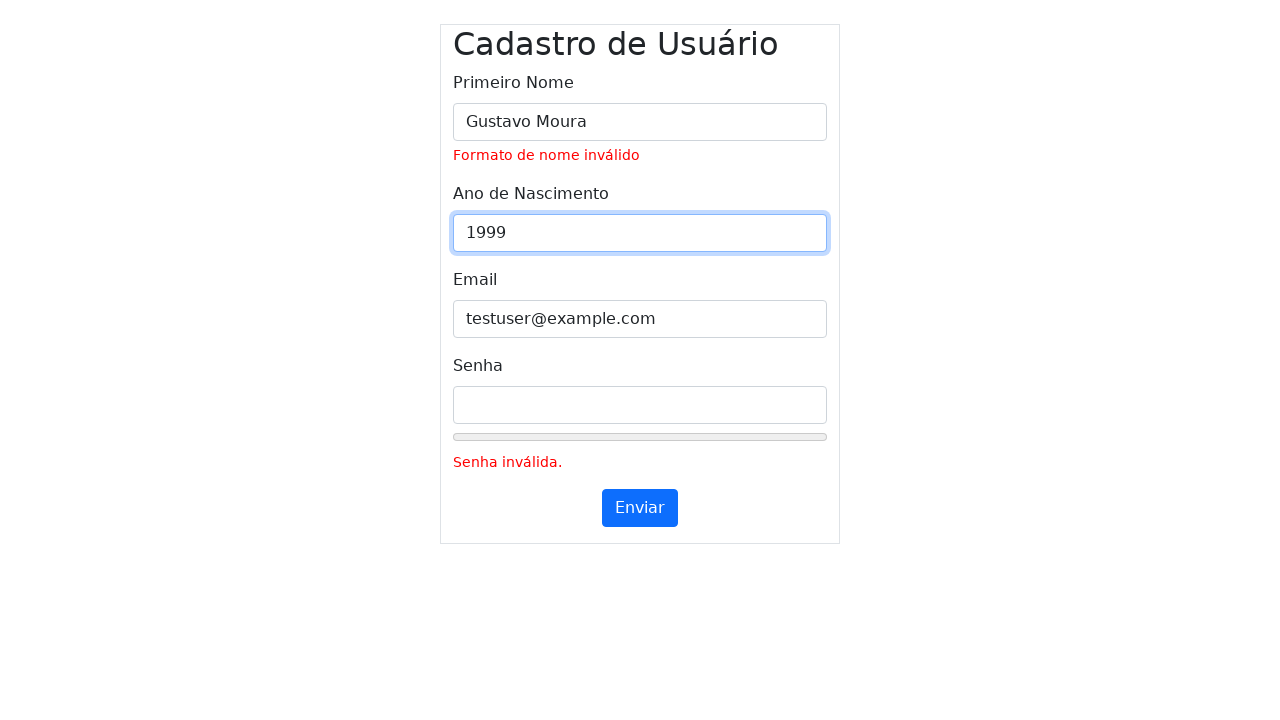

Cleared email field on #inputEmail
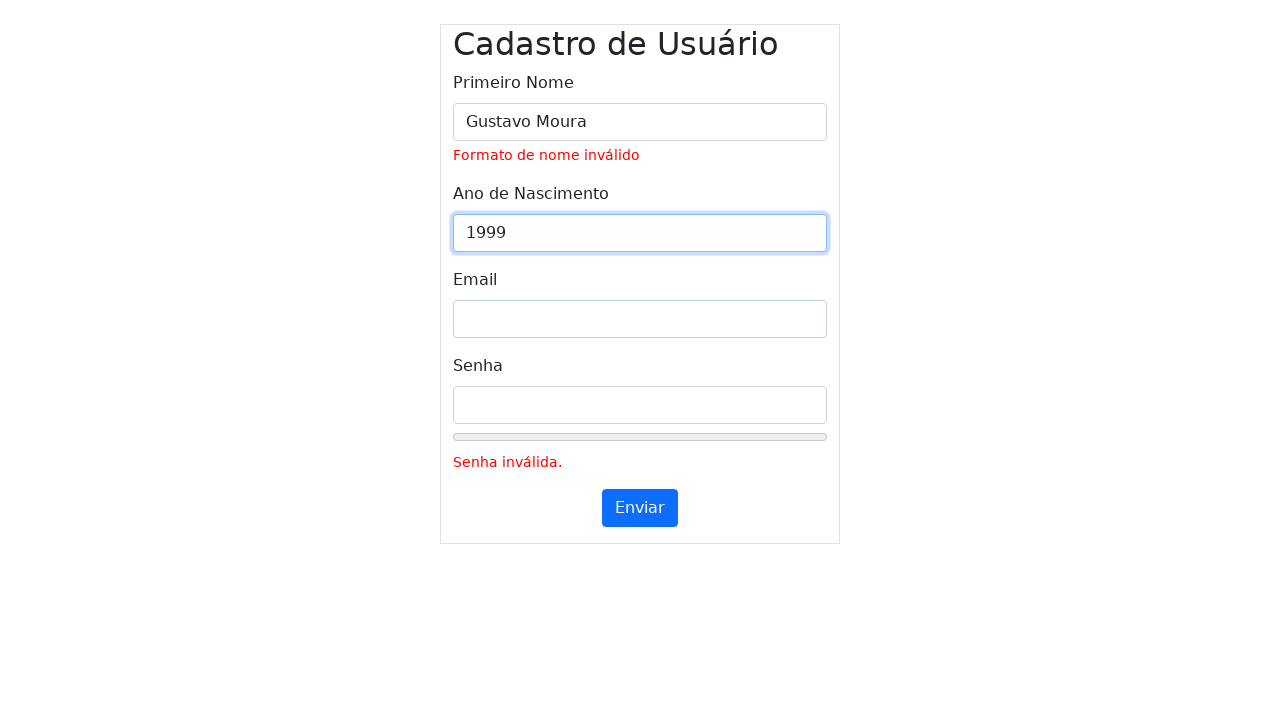

Filled email field with '' on #inputEmail
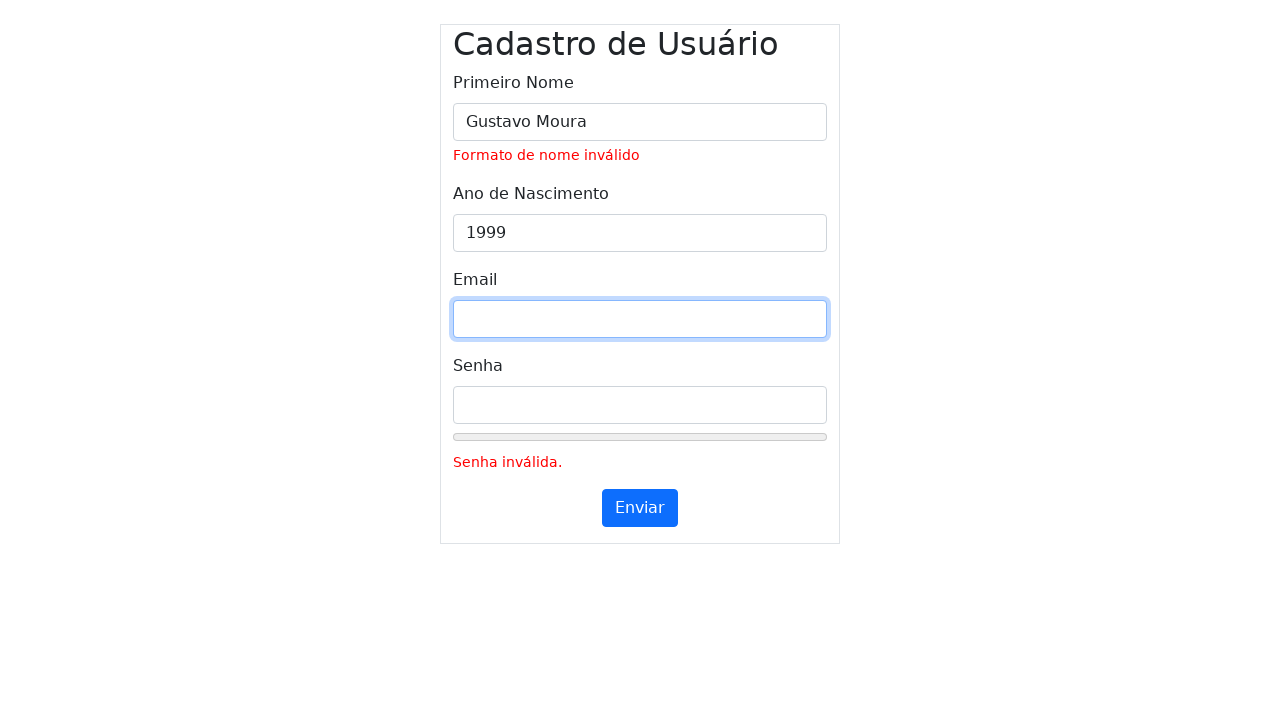

Cleared password field on #inputPassword
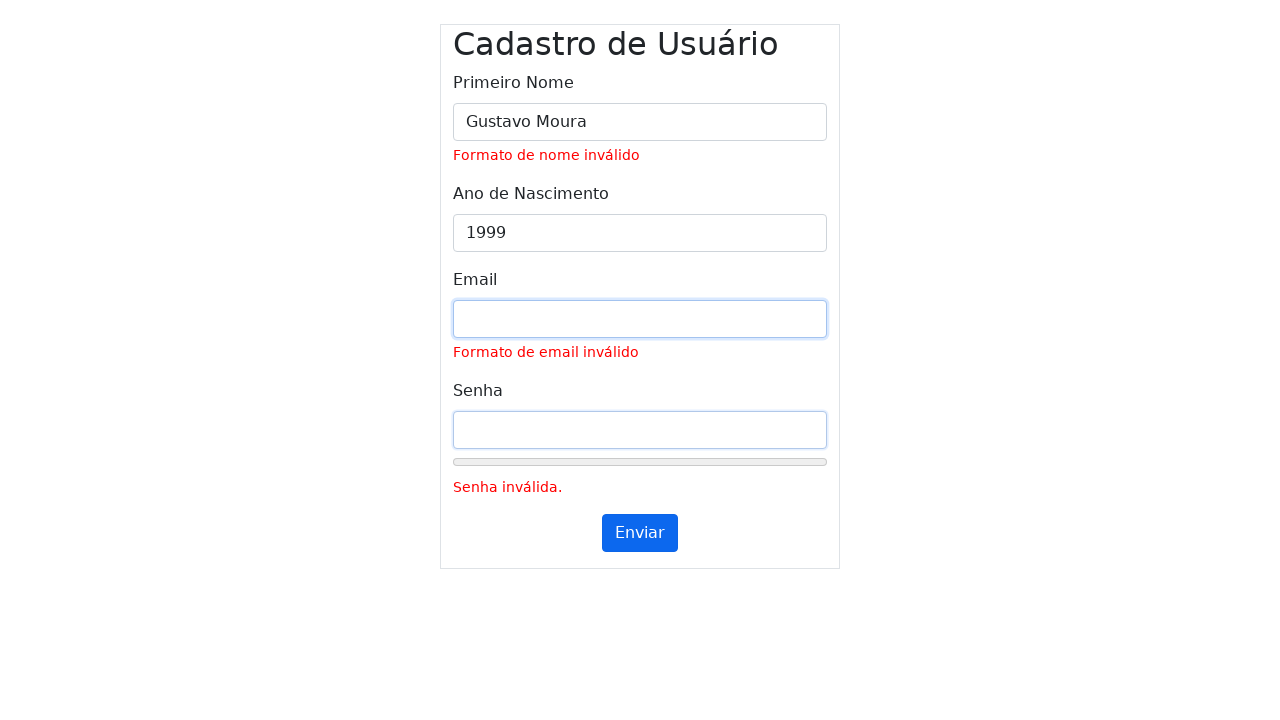

Filled password field with '3uAm@Pud1m99' on #inputPassword
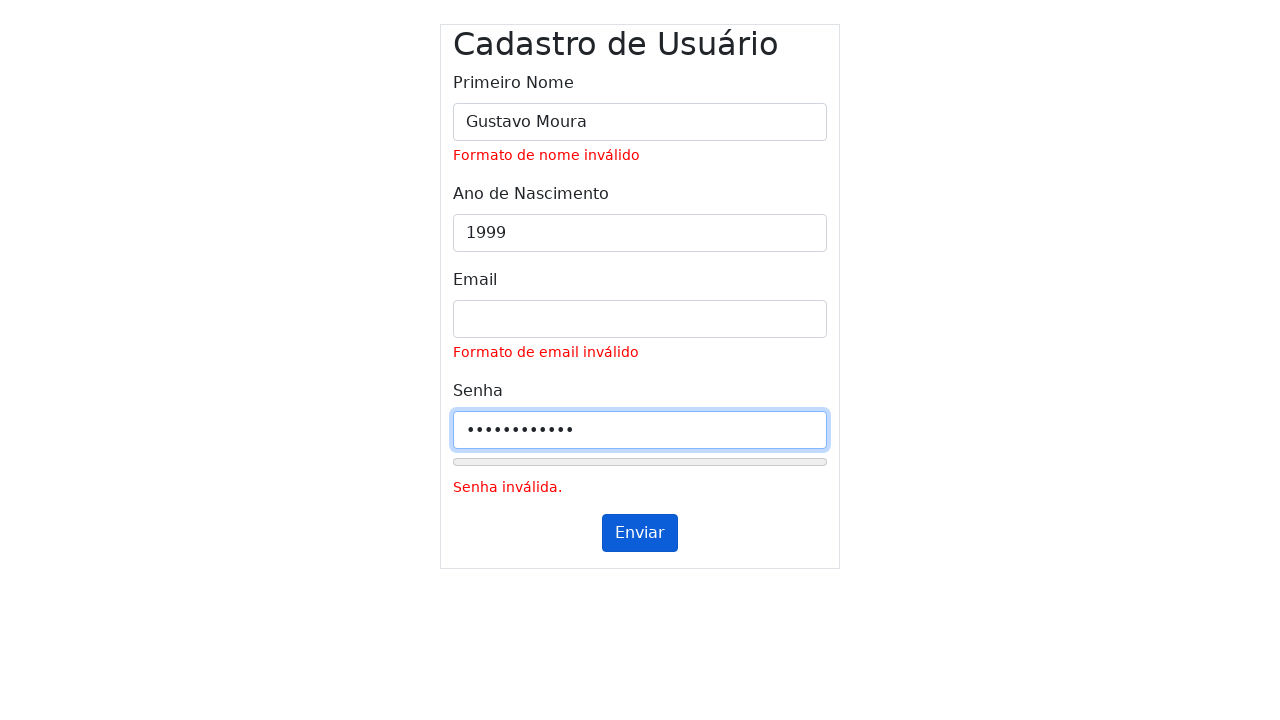

Clicked submit button (first click) at (640, 533) on #submitButton
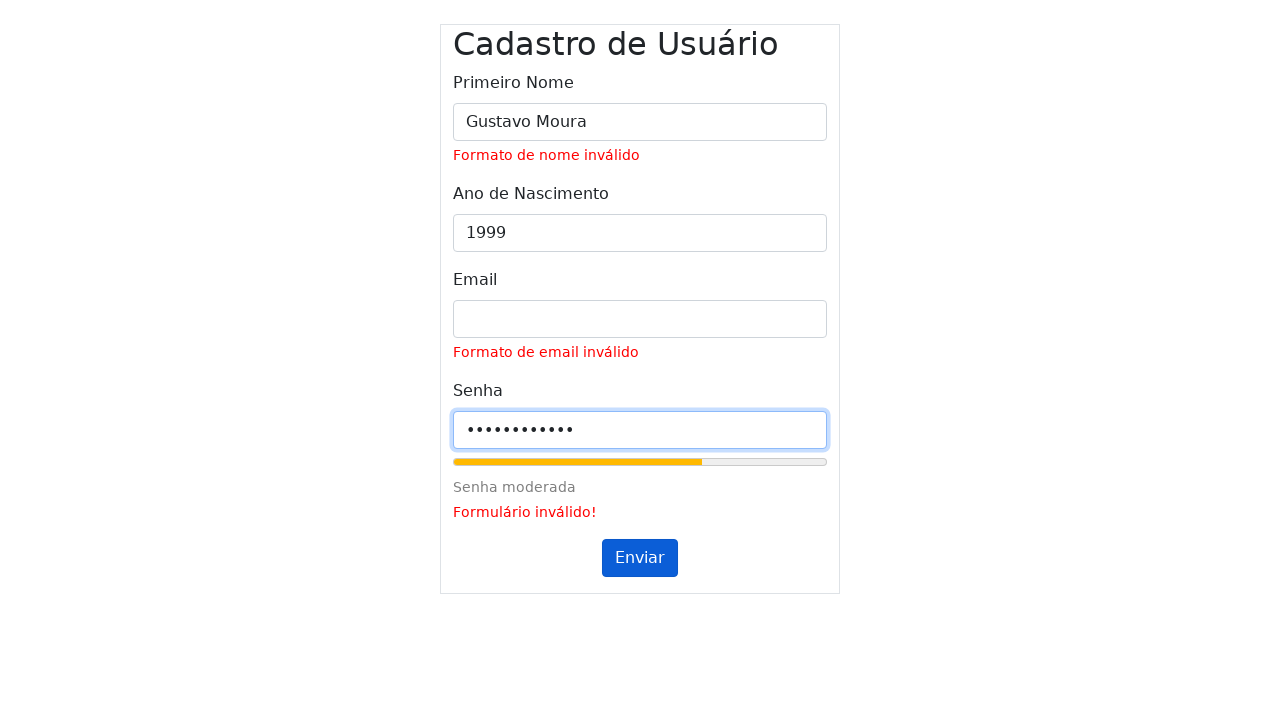

Clicked submit button (second click) at (640, 558) on #submitButton
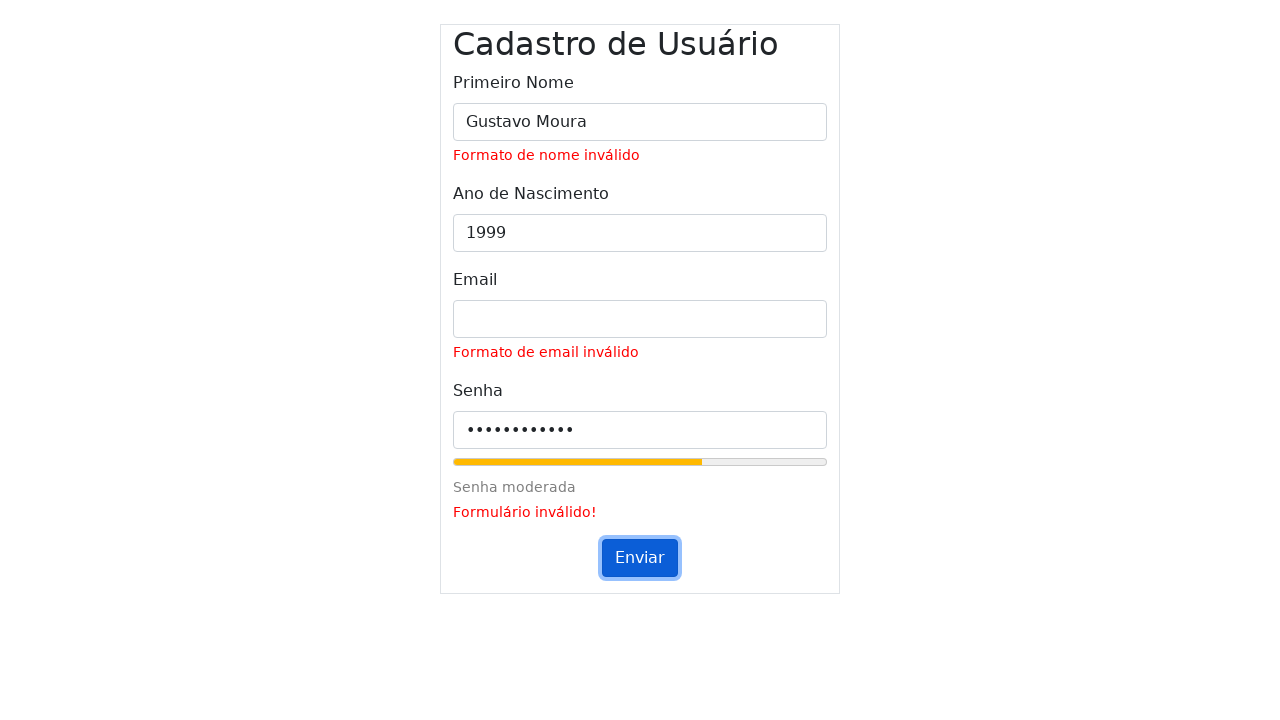

Waited 500ms for validation messages to appear
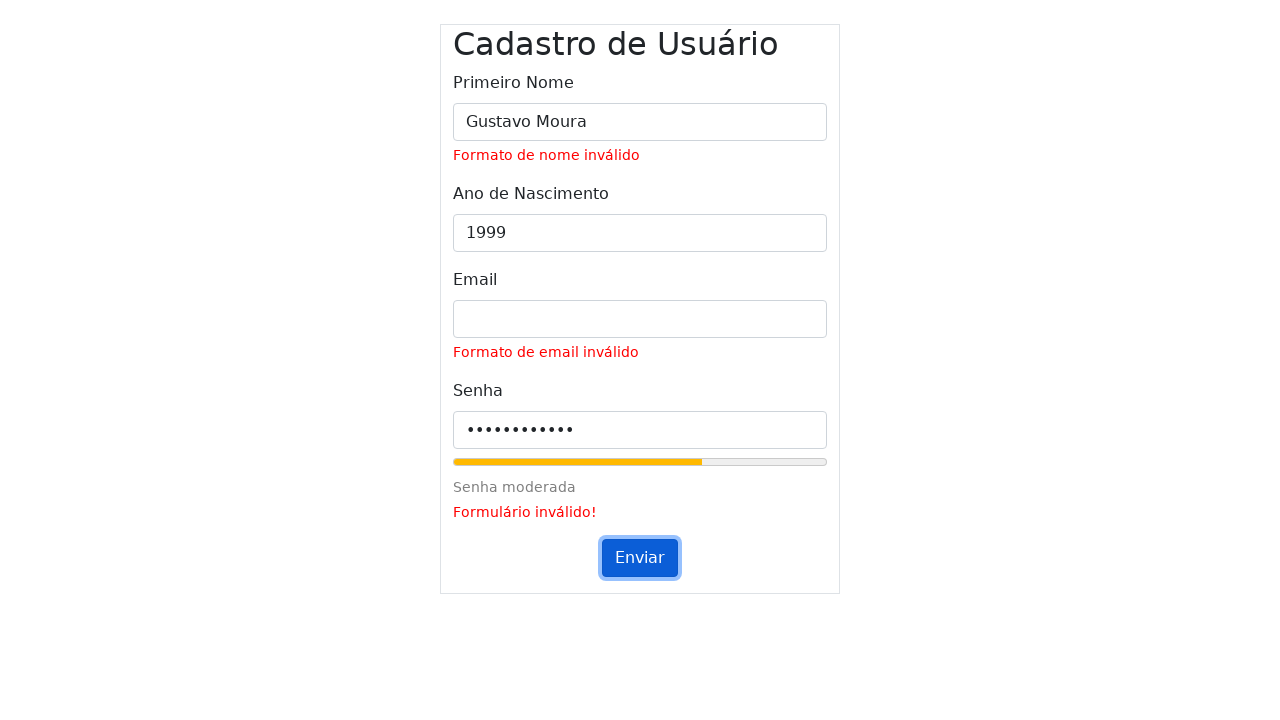

Cleared name field on #inputName
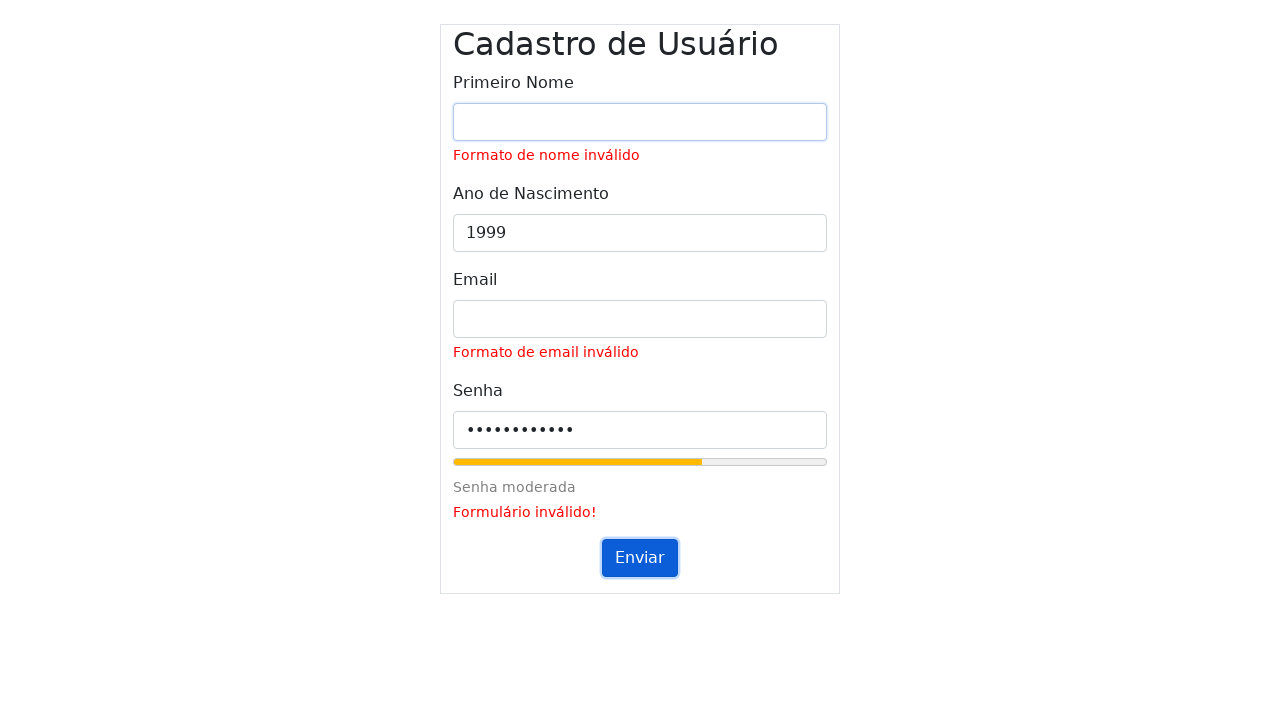

Filled name field with 'Gustavo Moura' on #inputName
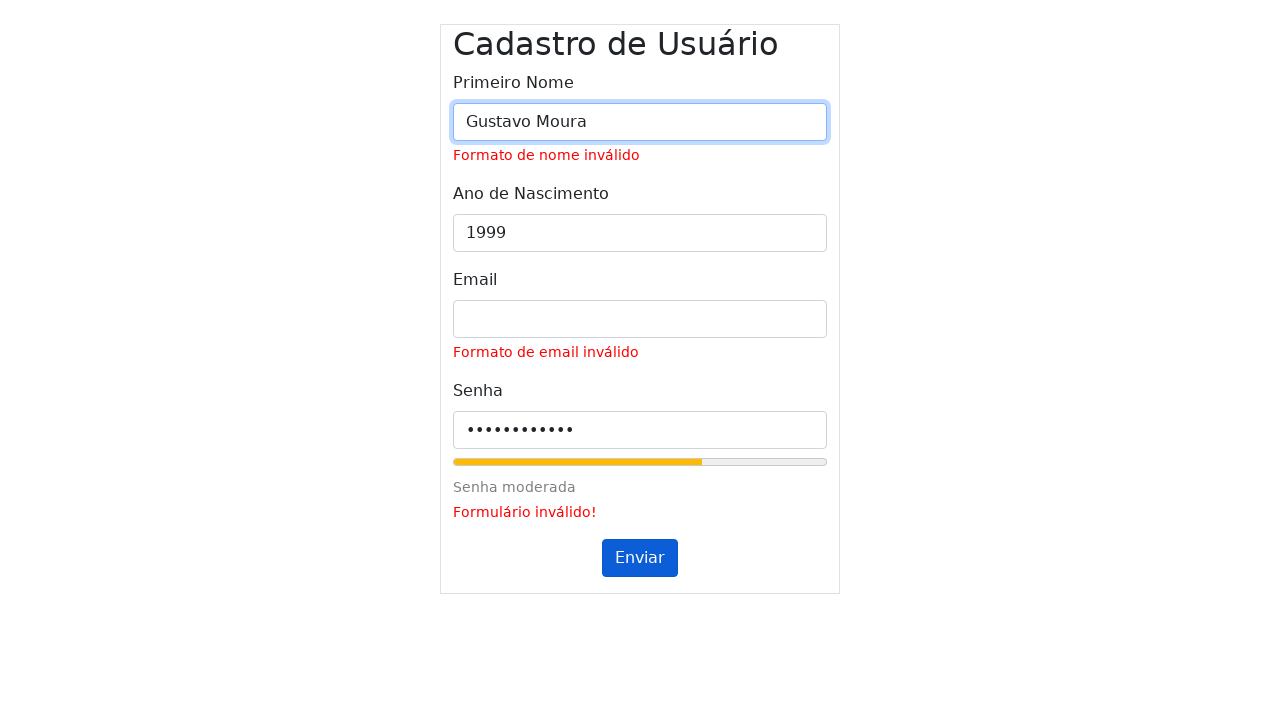

Cleared year field on #inputYear
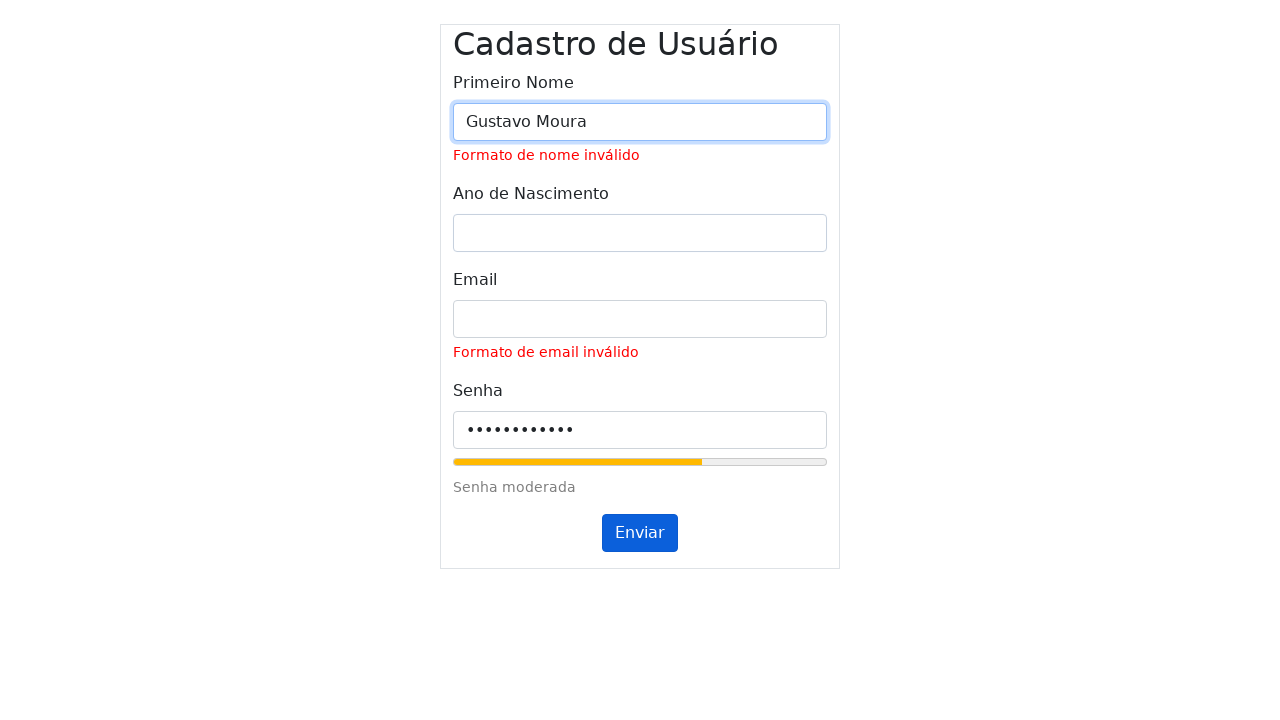

Filled year field with '1999' on #inputYear
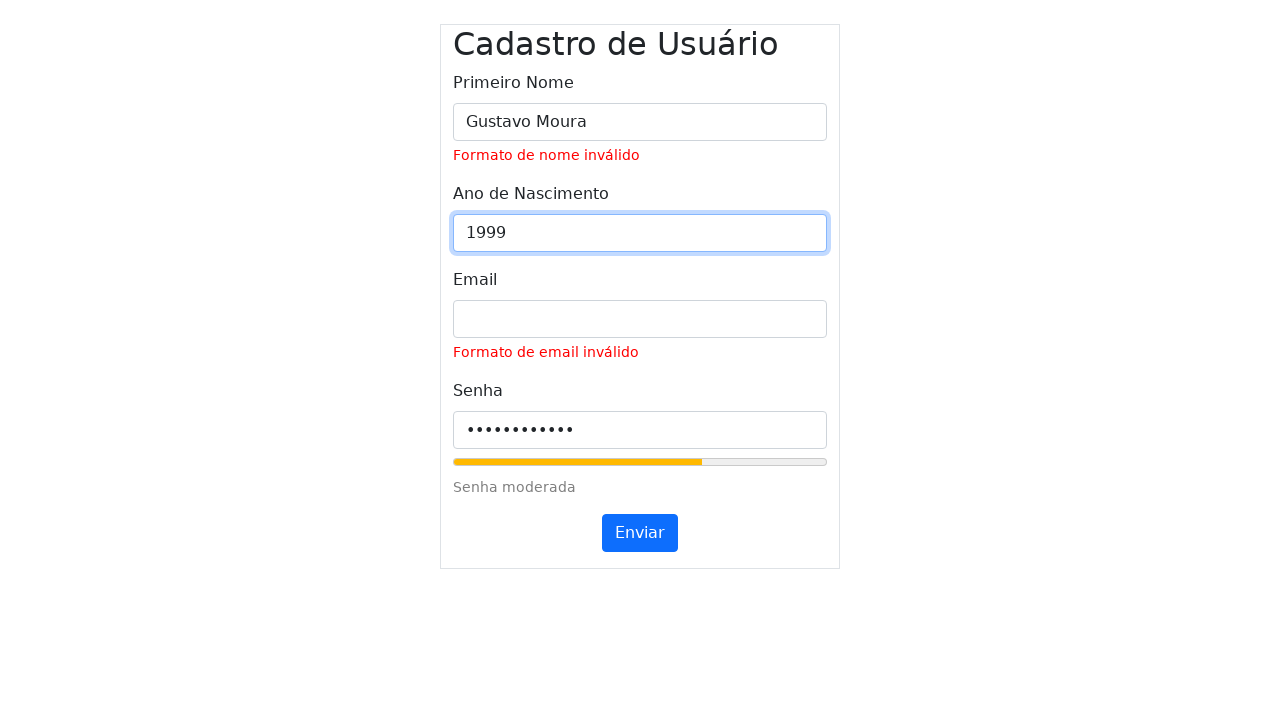

Cleared email field on #inputEmail
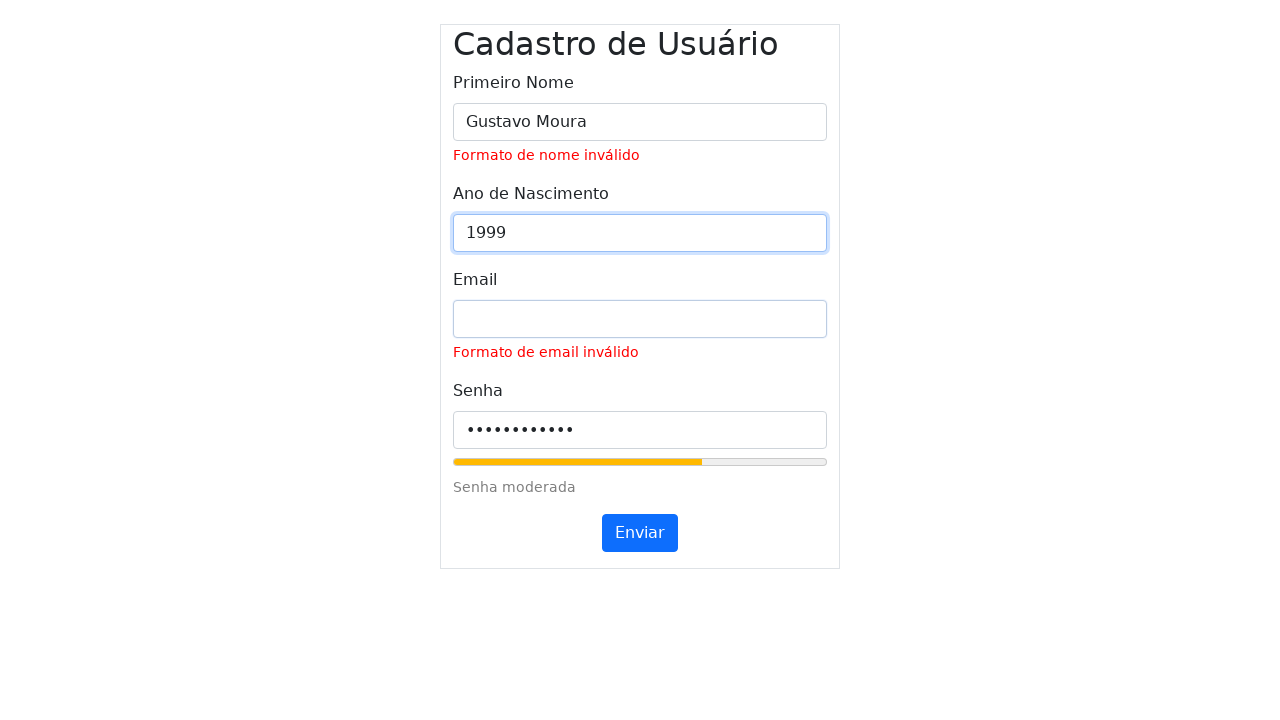

Filled email field with '' on #inputEmail
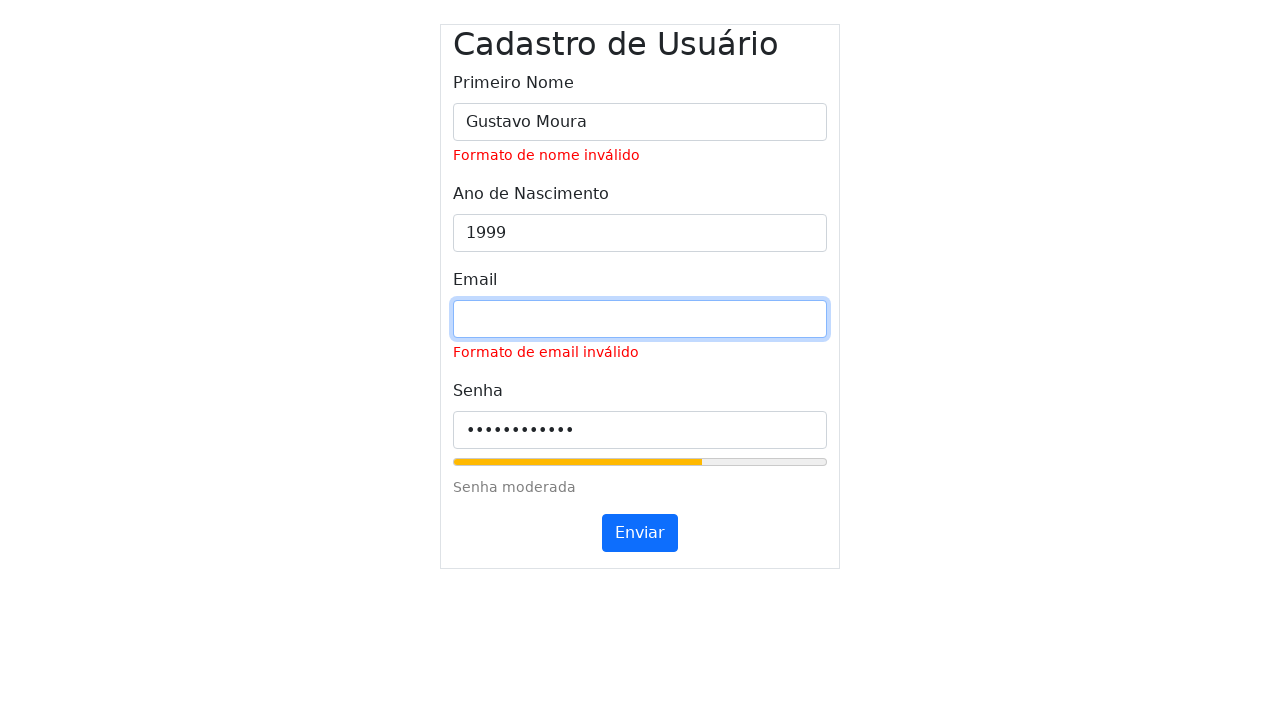

Cleared password field on #inputPassword
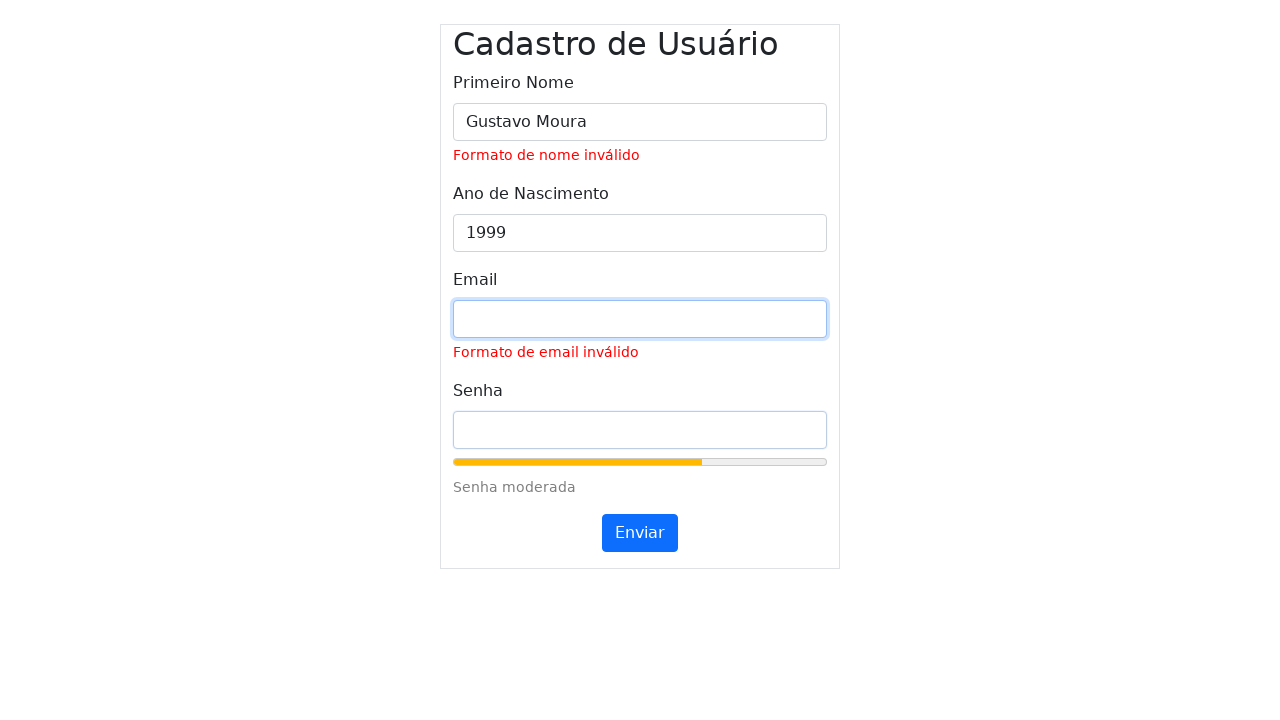

Filled password field with '' on #inputPassword
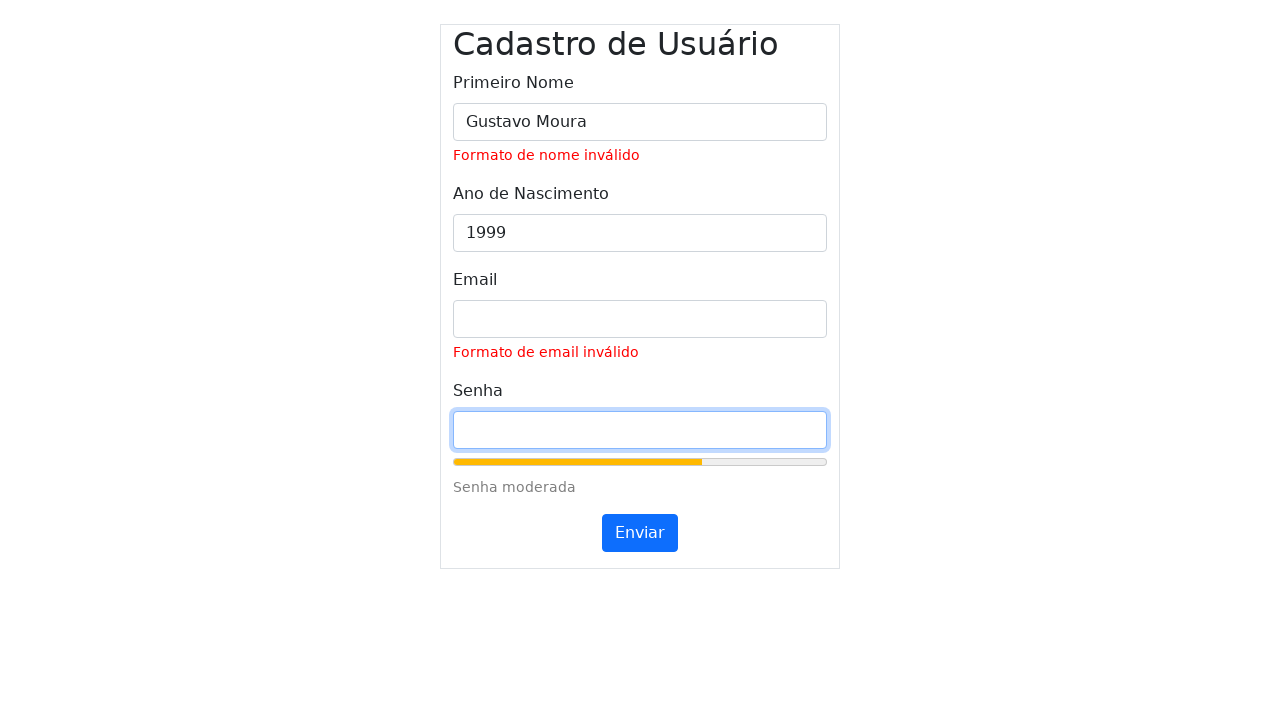

Clicked submit button (first click) at (640, 533) on #submitButton
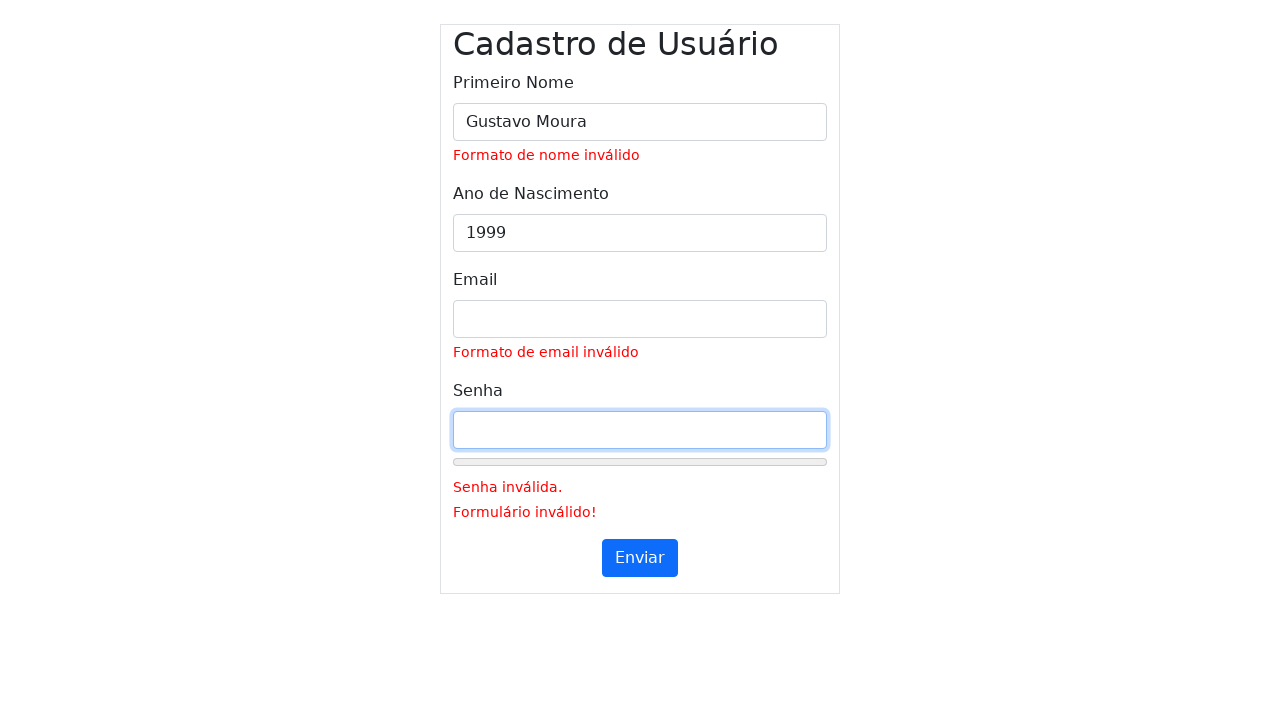

Clicked submit button (second click) at (640, 558) on #submitButton
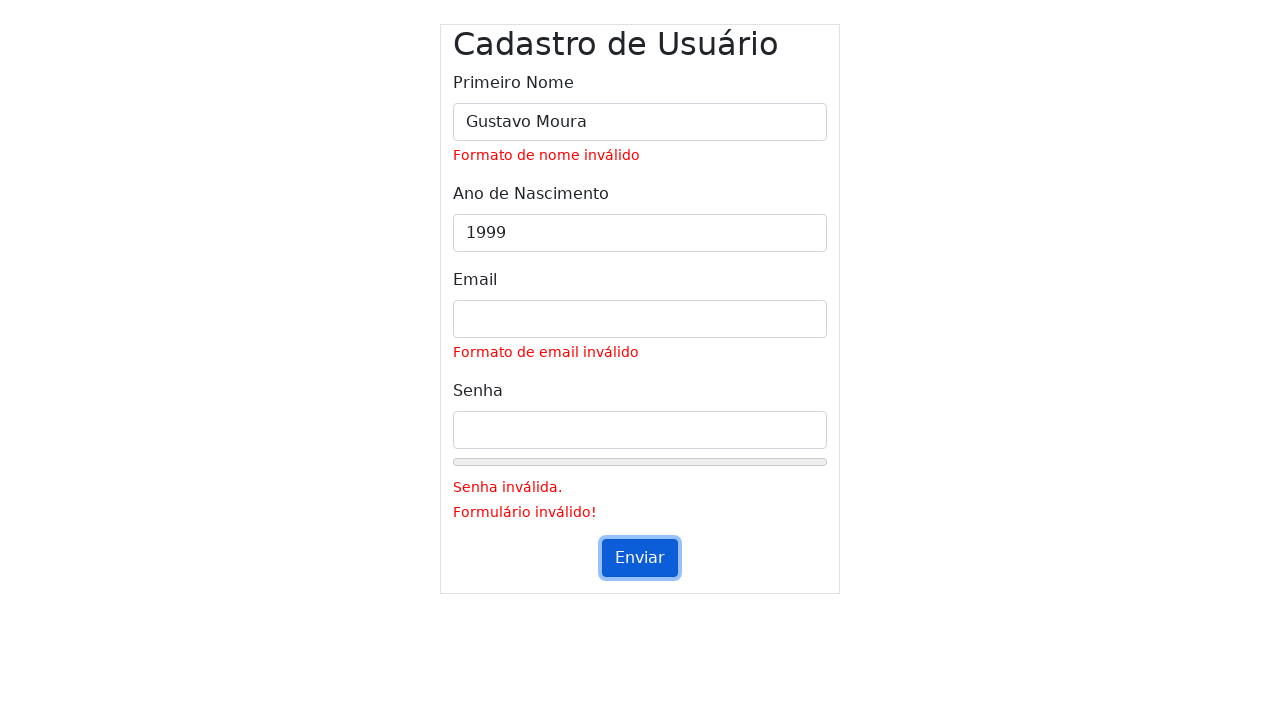

Waited 500ms for validation messages to appear
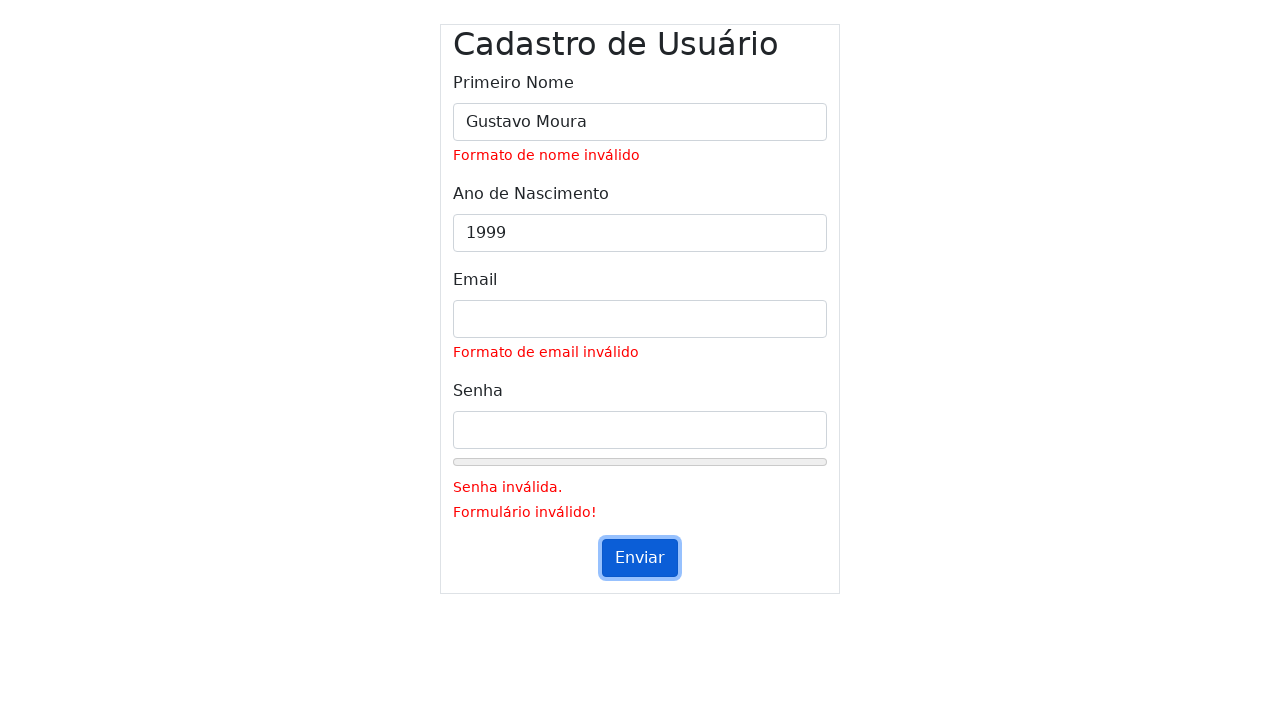

Cleared name field on #inputName
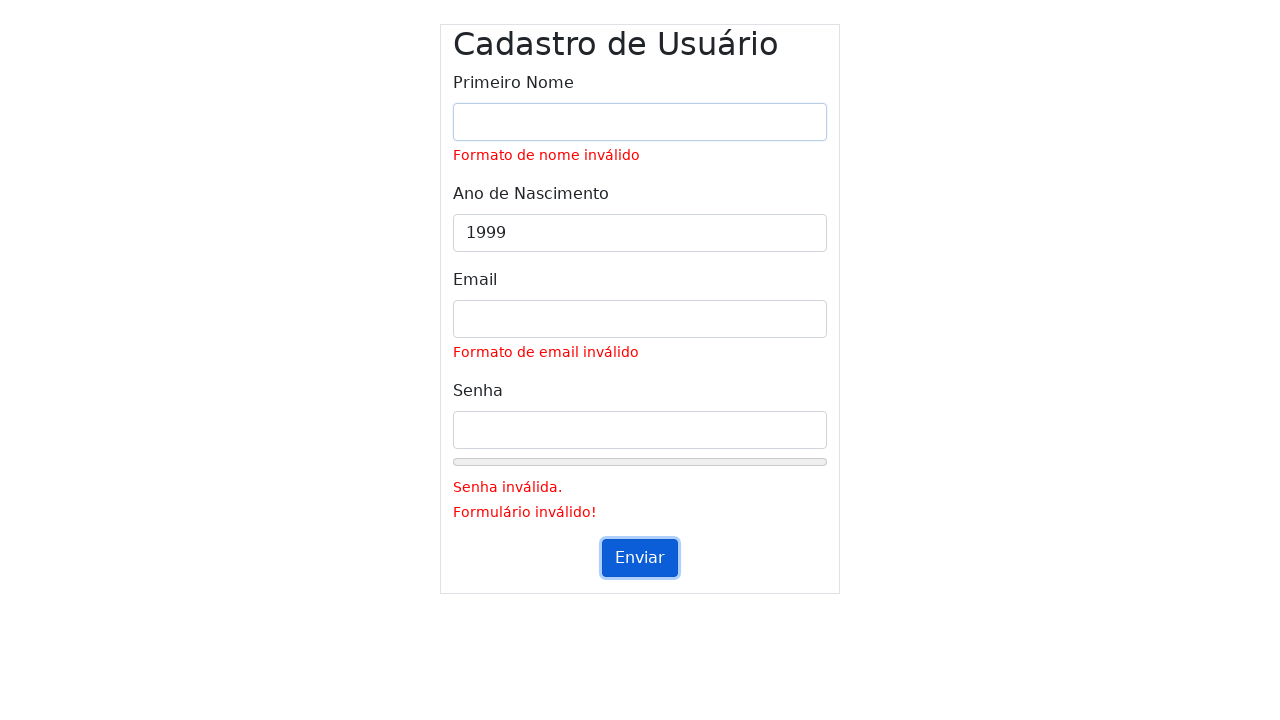

Filled name field with 'Gustavo Moura' on #inputName
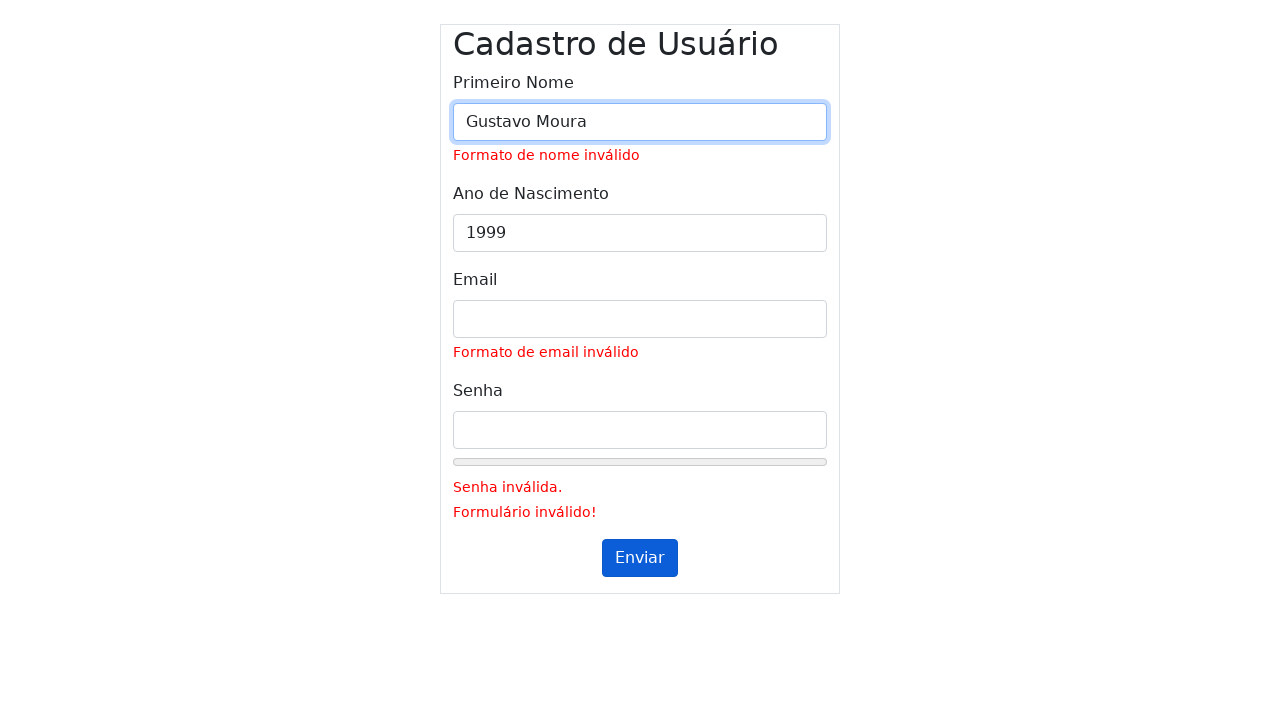

Cleared year field on #inputYear
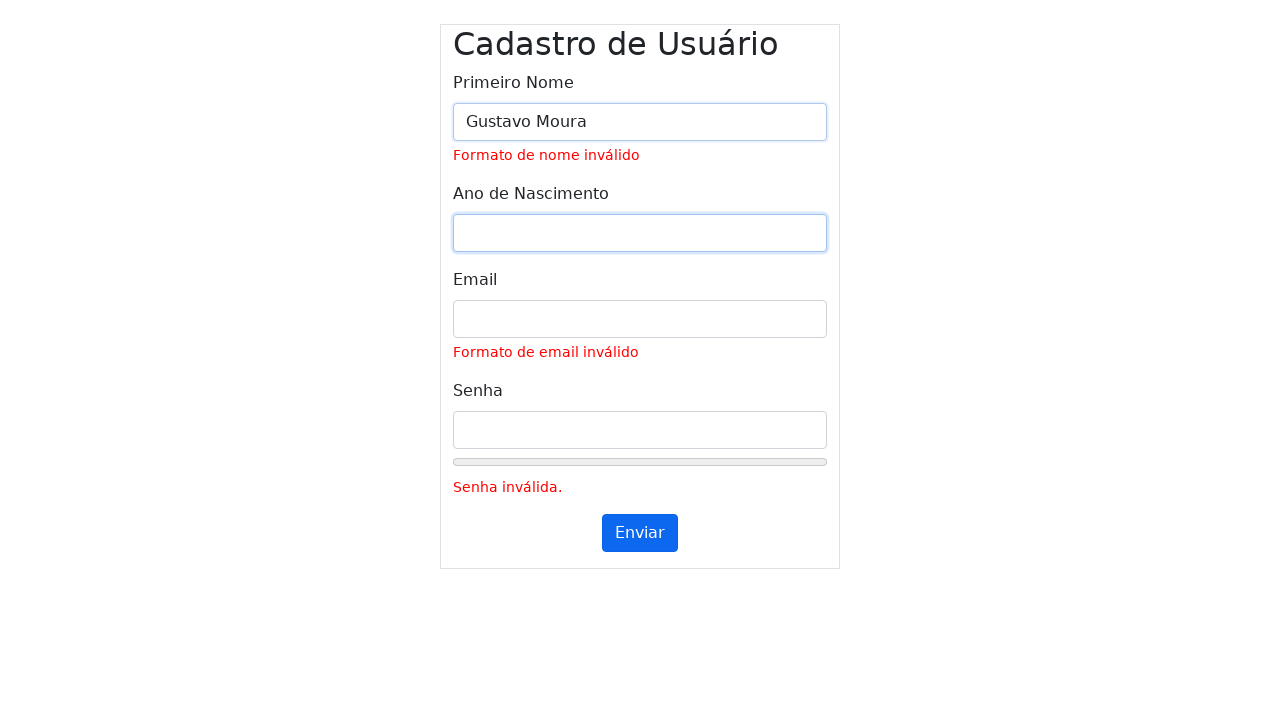

Filled year field with '' on #inputYear
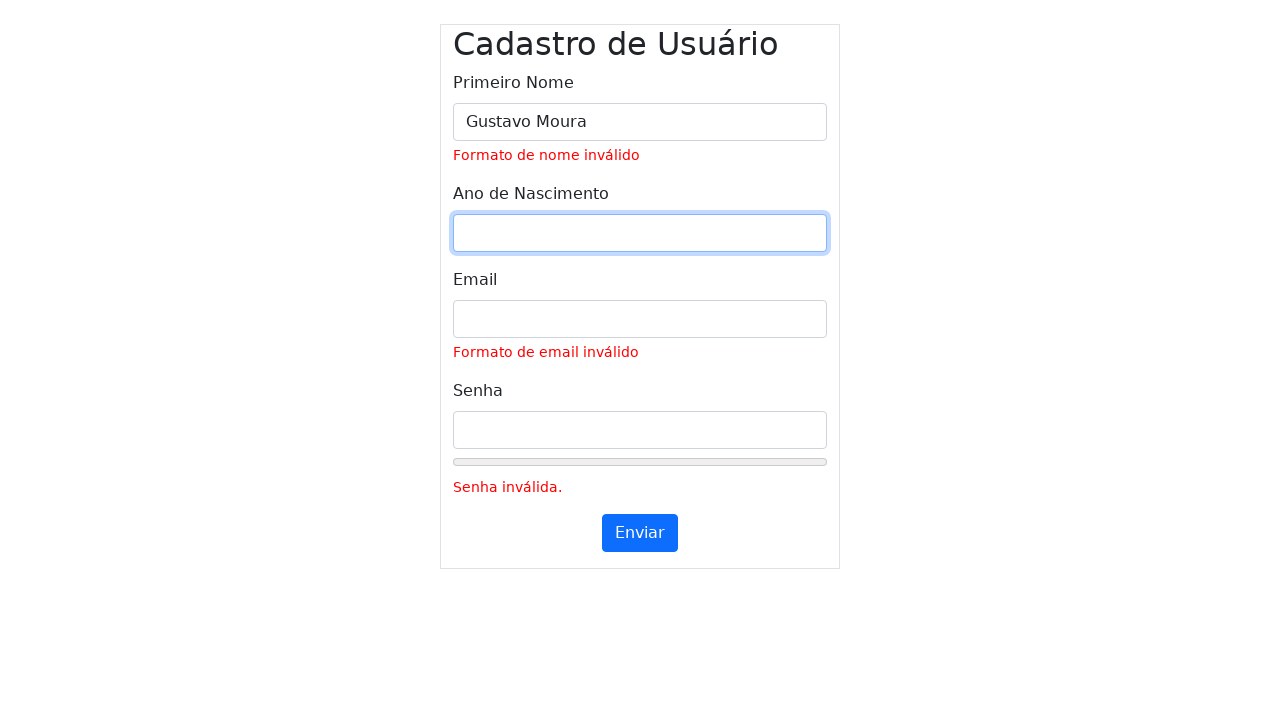

Cleared email field on #inputEmail
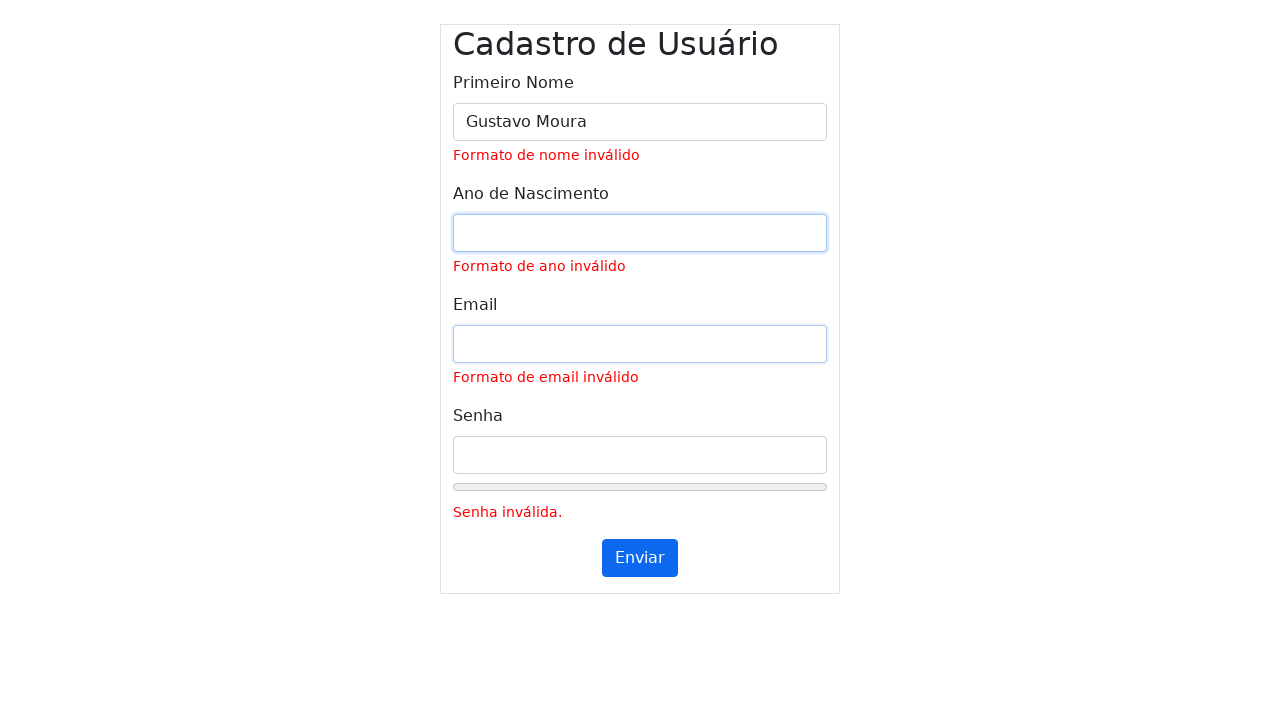

Filled email field with 'testuser@example.com' on #inputEmail
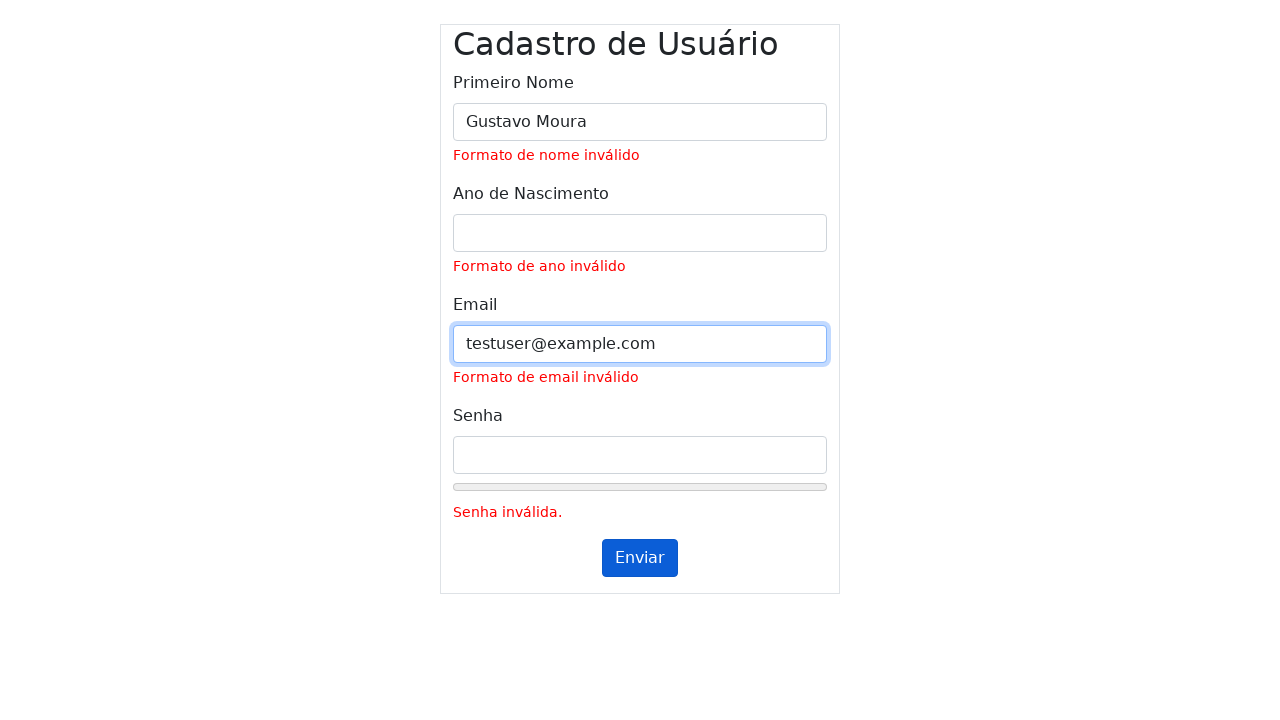

Cleared password field on #inputPassword
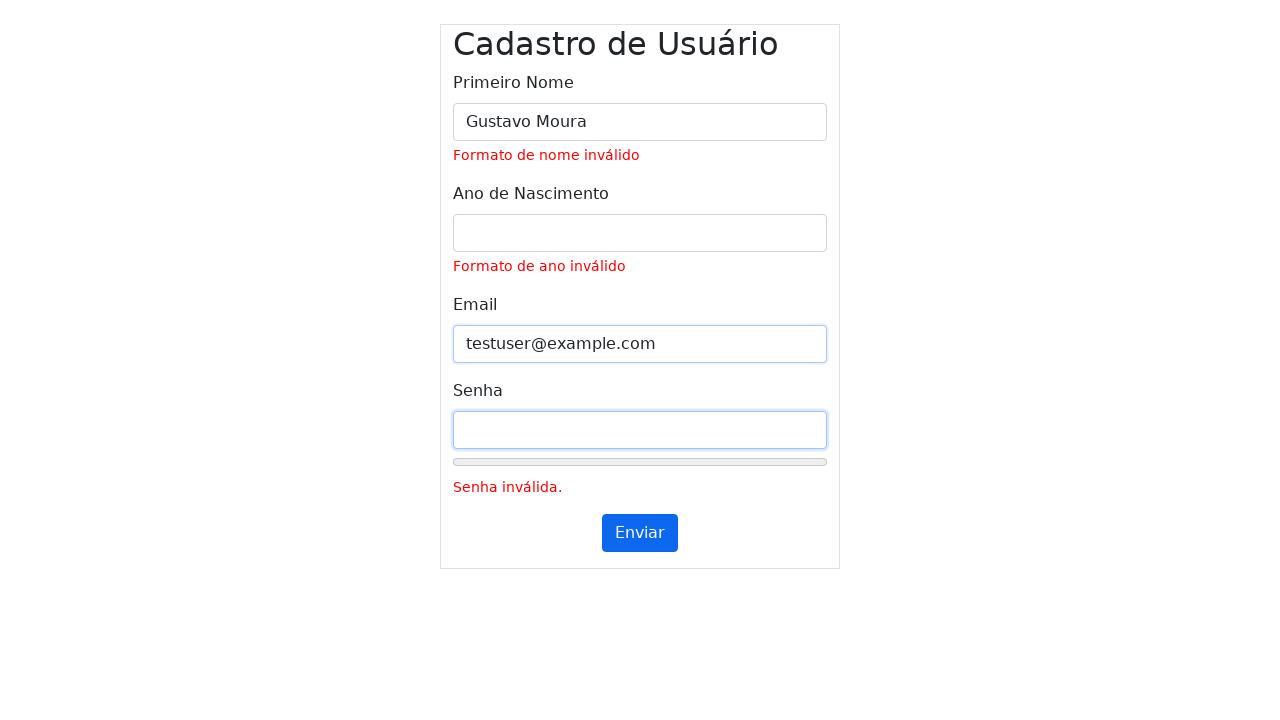

Filled password field with '3uAm@Pud1m99' on #inputPassword
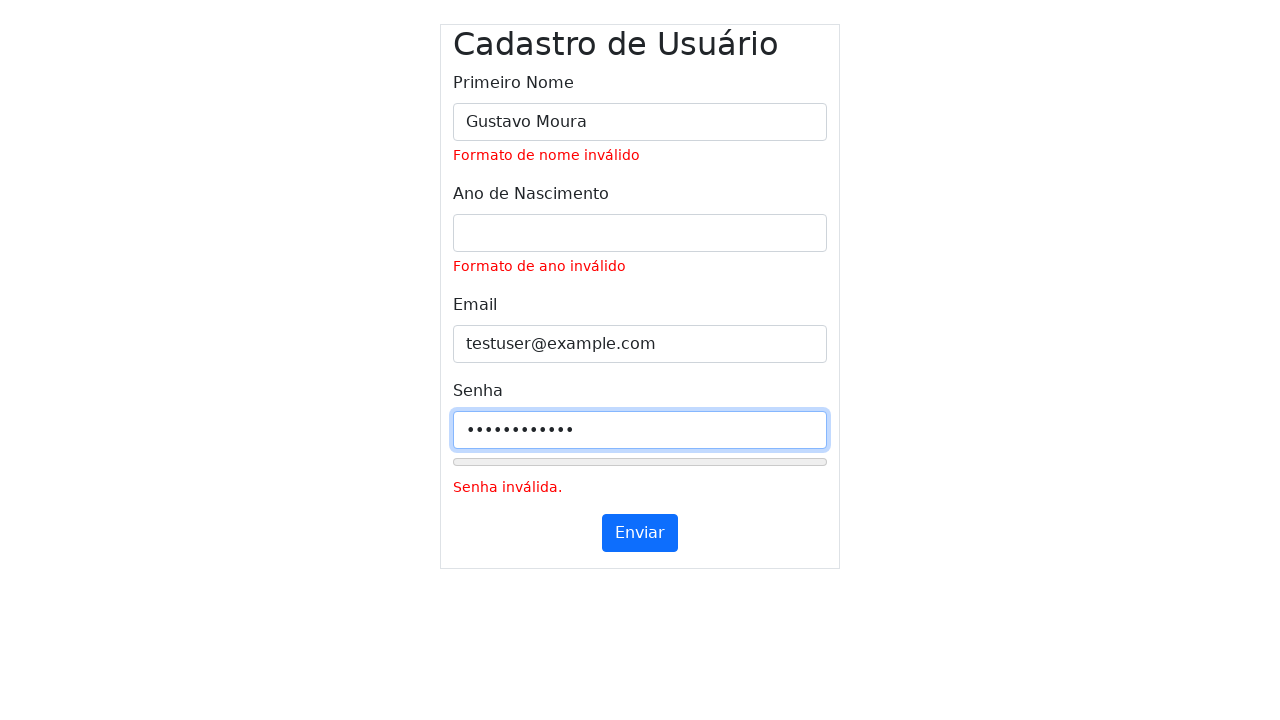

Clicked submit button (first click) at (640, 533) on #submitButton
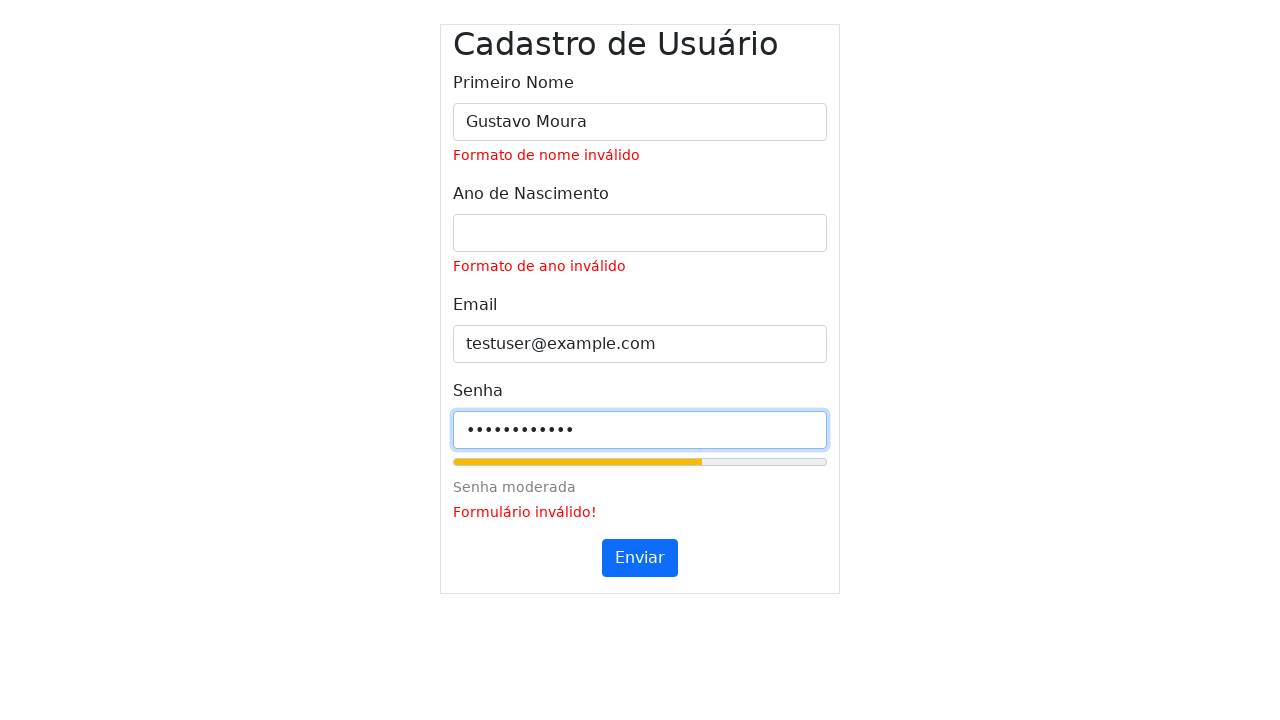

Clicked submit button (second click) at (640, 558) on #submitButton
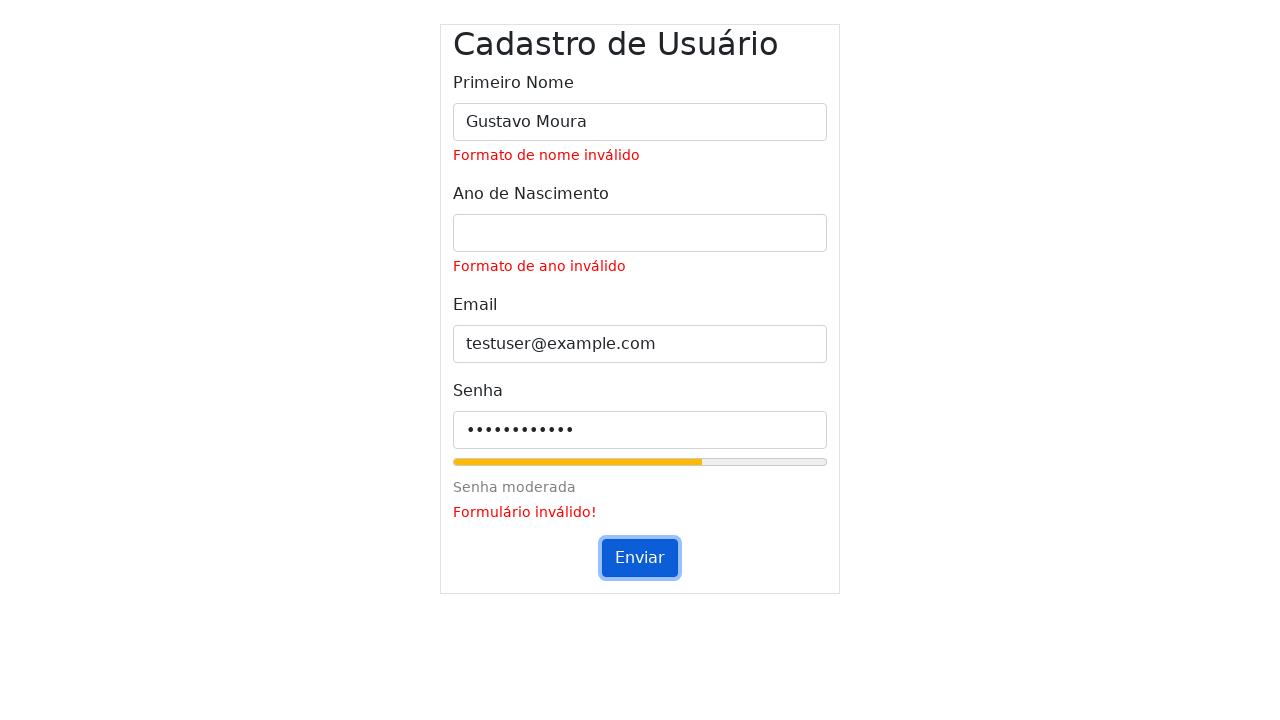

Waited 500ms for validation messages to appear
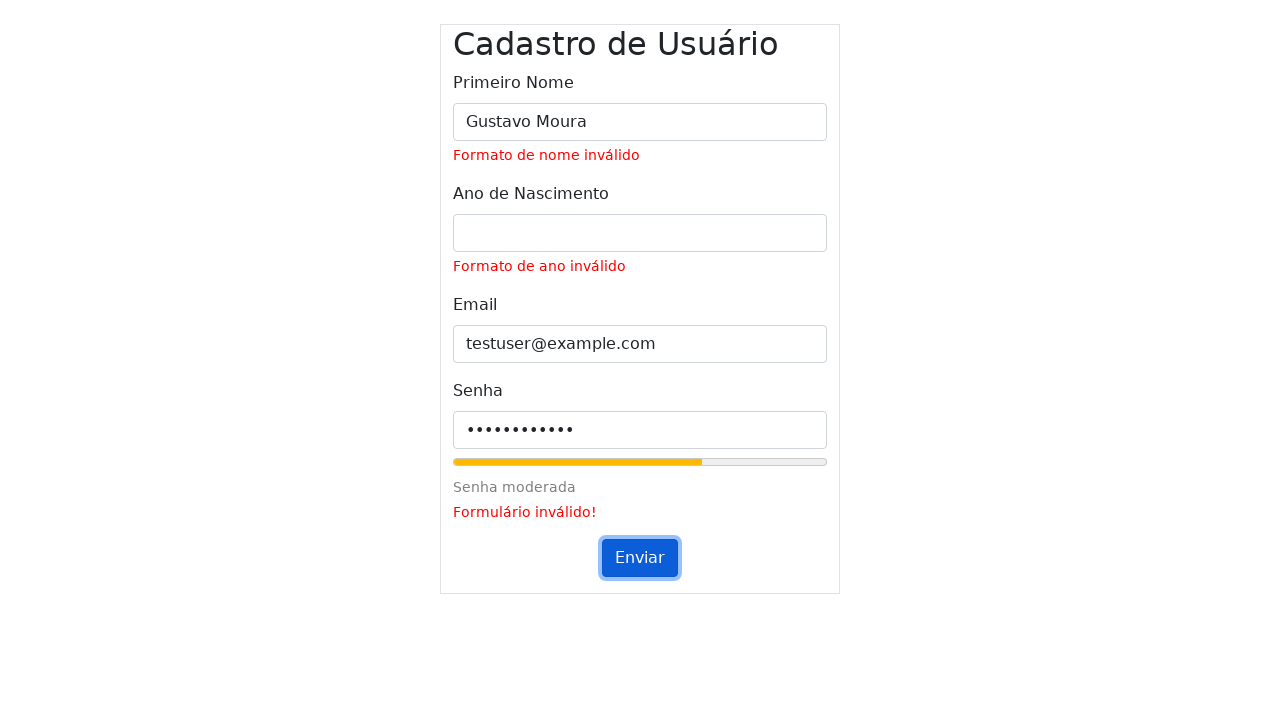

Cleared name field on #inputName
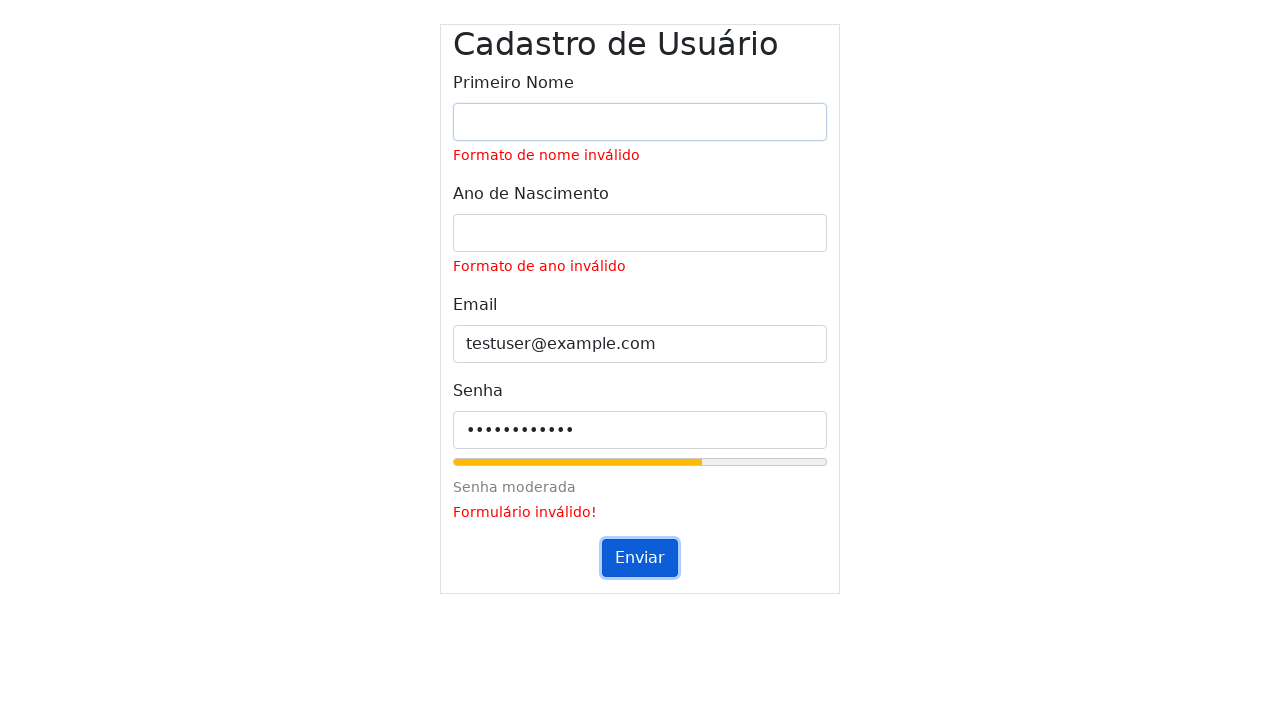

Filled name field with 'Gustavo Moura' on #inputName
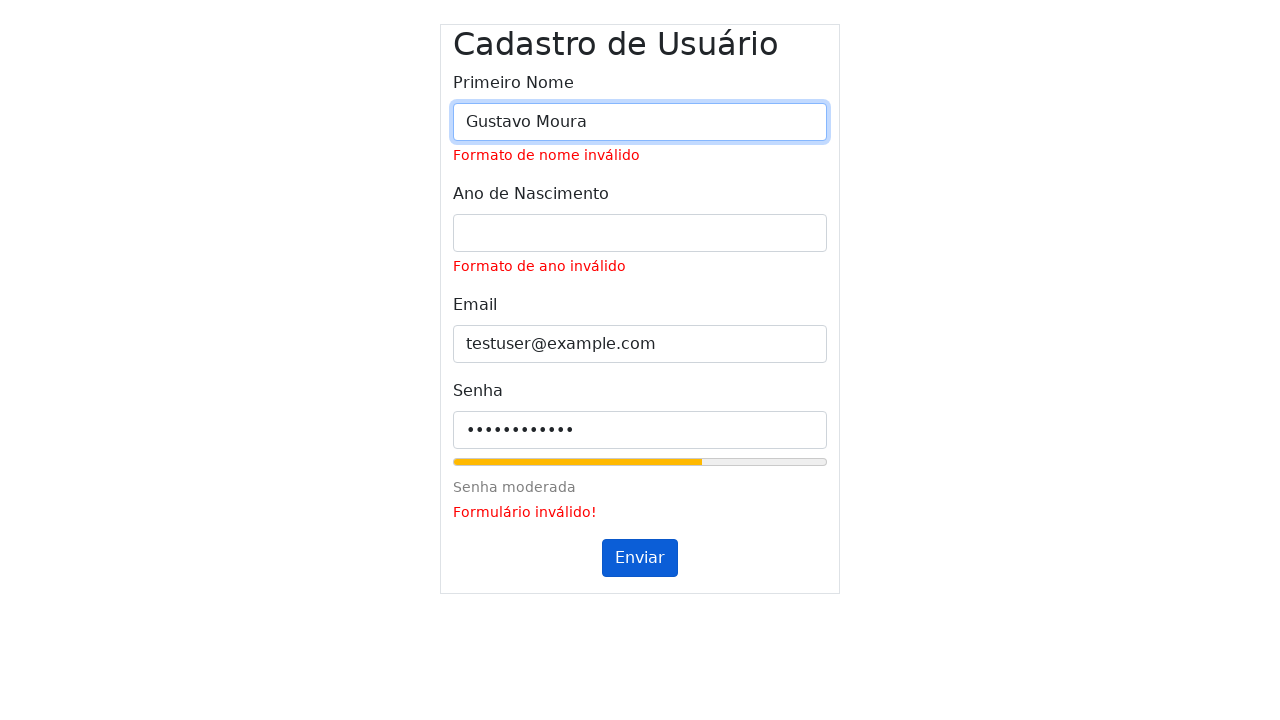

Cleared year field on #inputYear
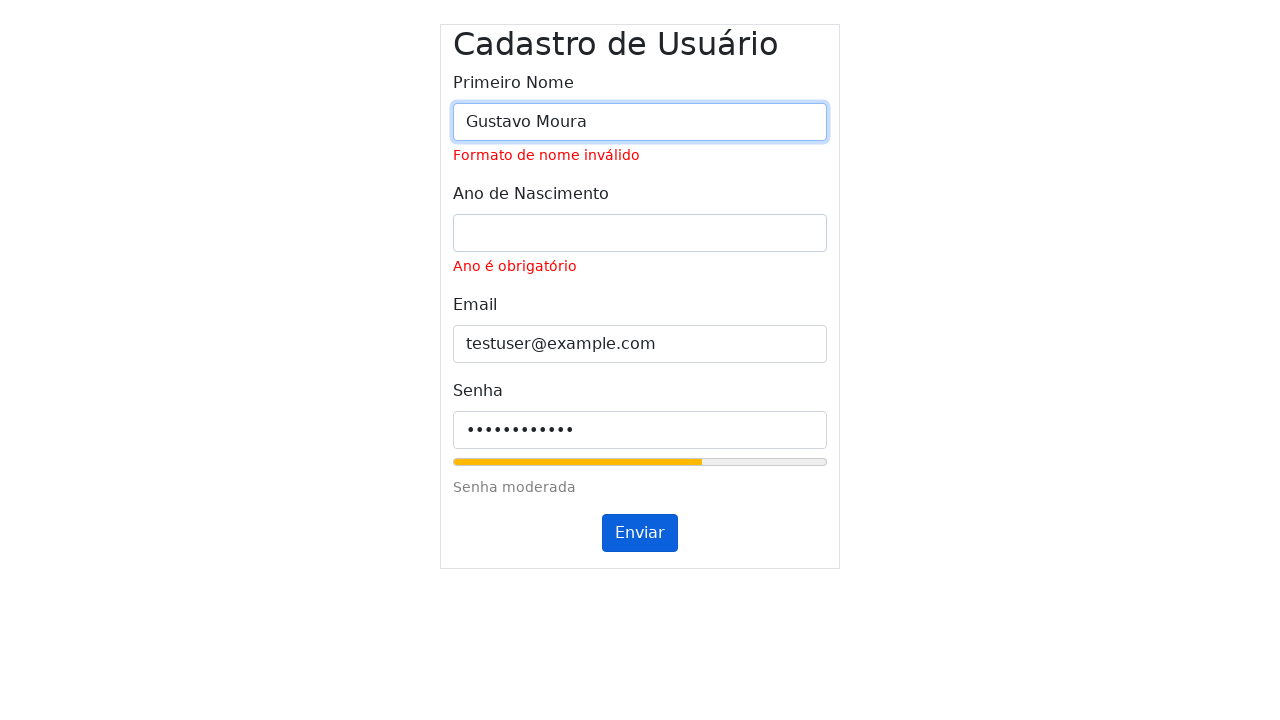

Filled year field with '' on #inputYear
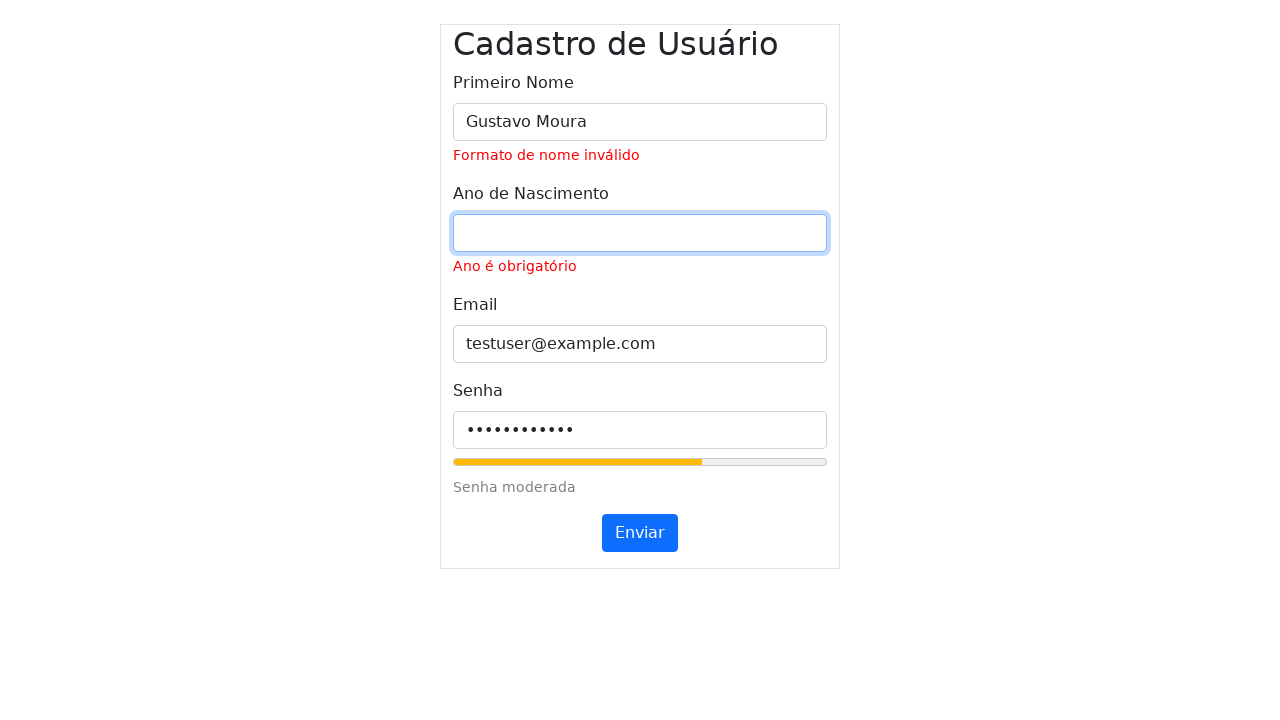

Cleared email field on #inputEmail
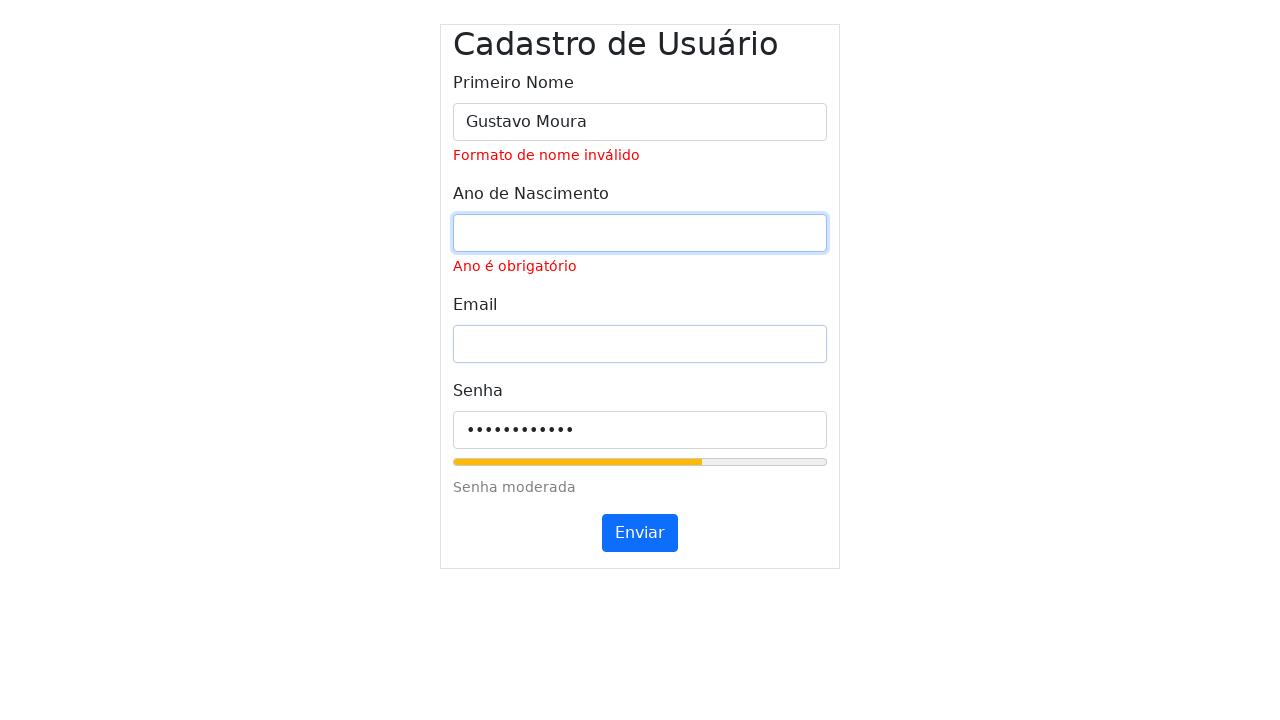

Filled email field with 'testuser@example.com' on #inputEmail
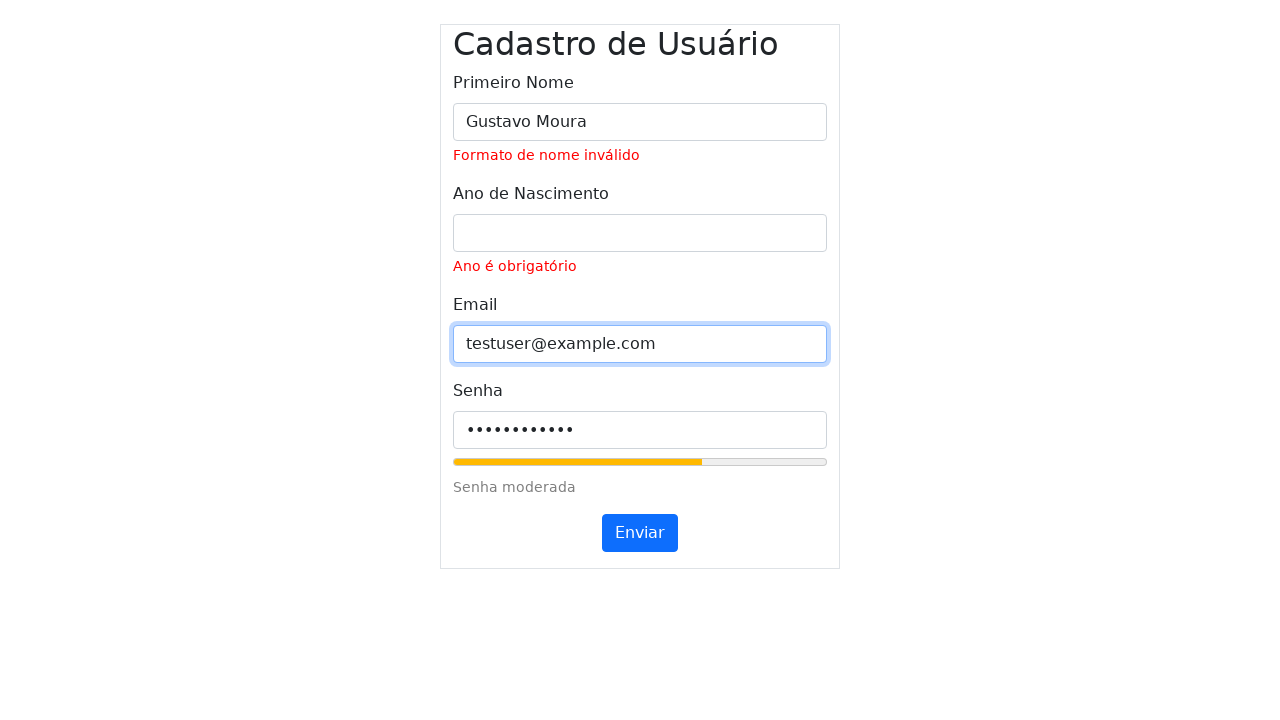

Cleared password field on #inputPassword
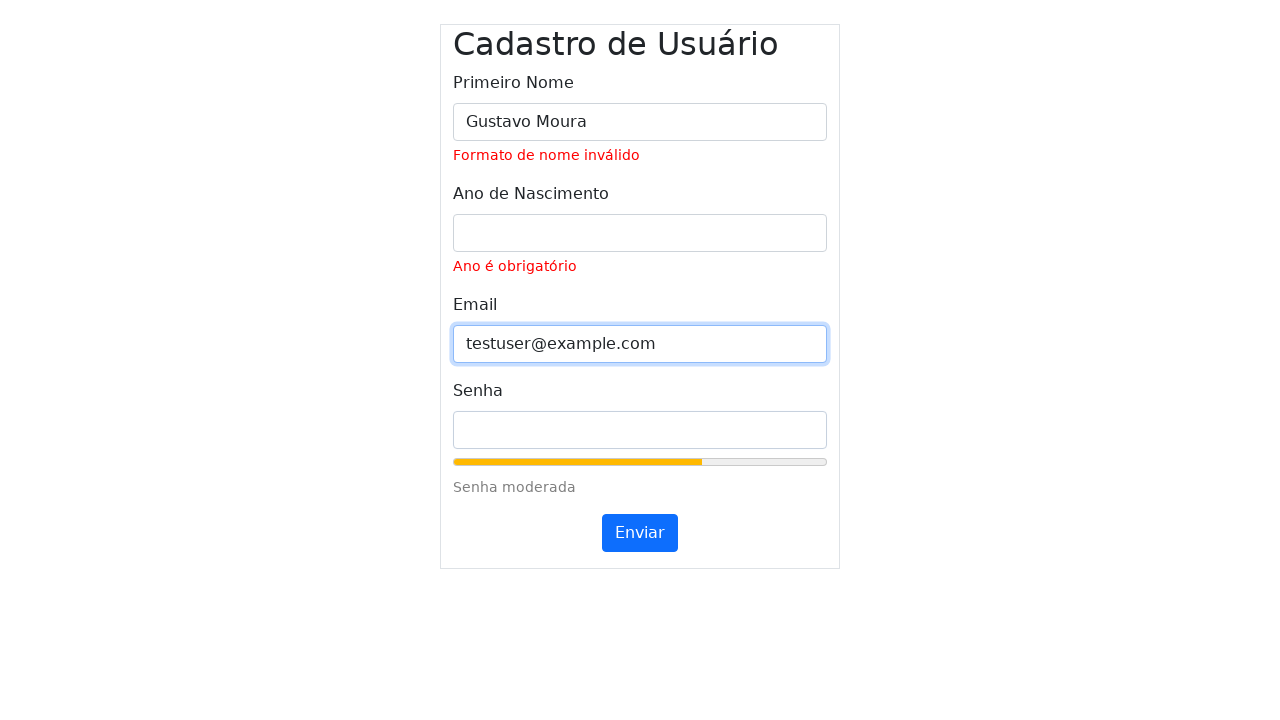

Filled password field with '' on #inputPassword
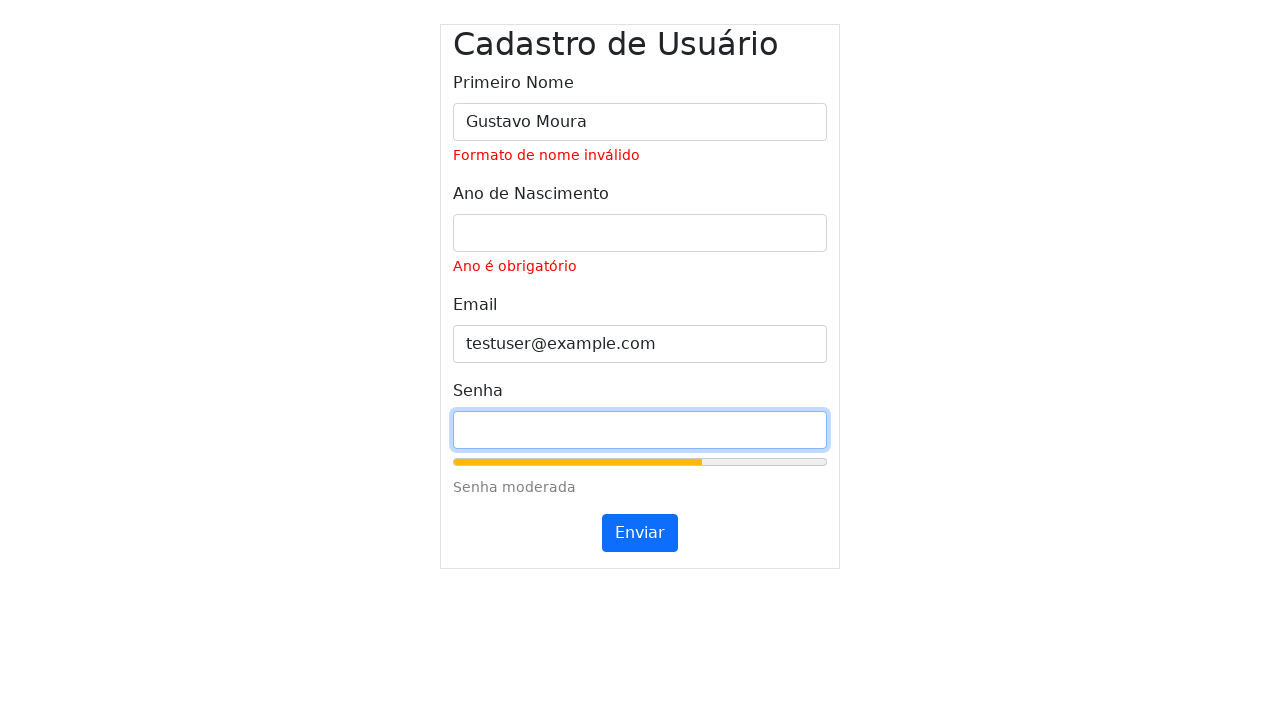

Clicked submit button (first click) at (640, 533) on #submitButton
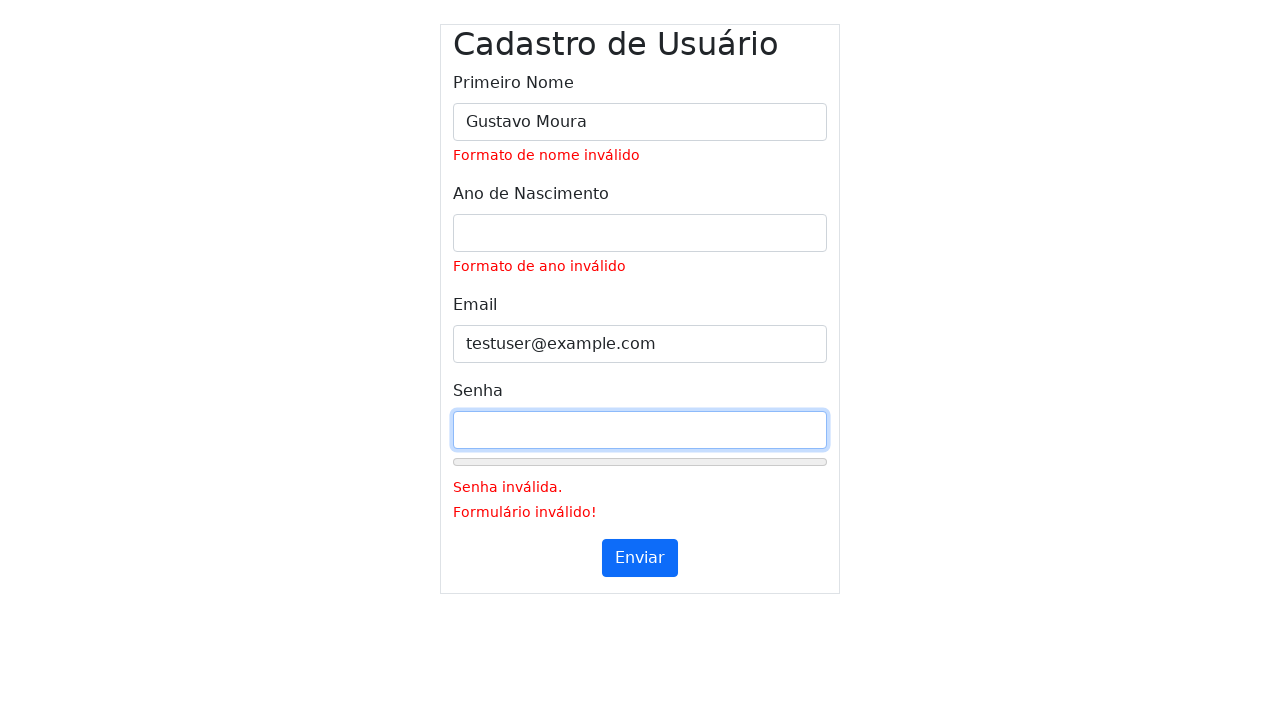

Clicked submit button (second click) at (640, 558) on #submitButton
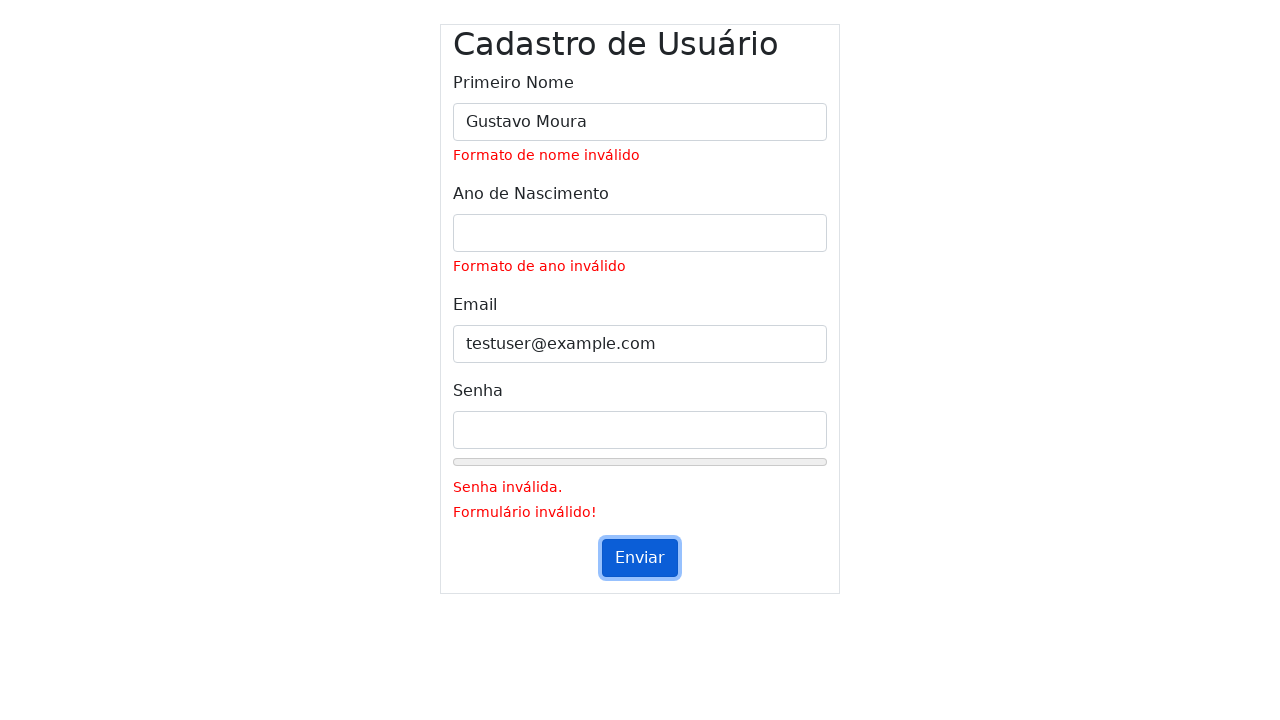

Waited 500ms for validation messages to appear
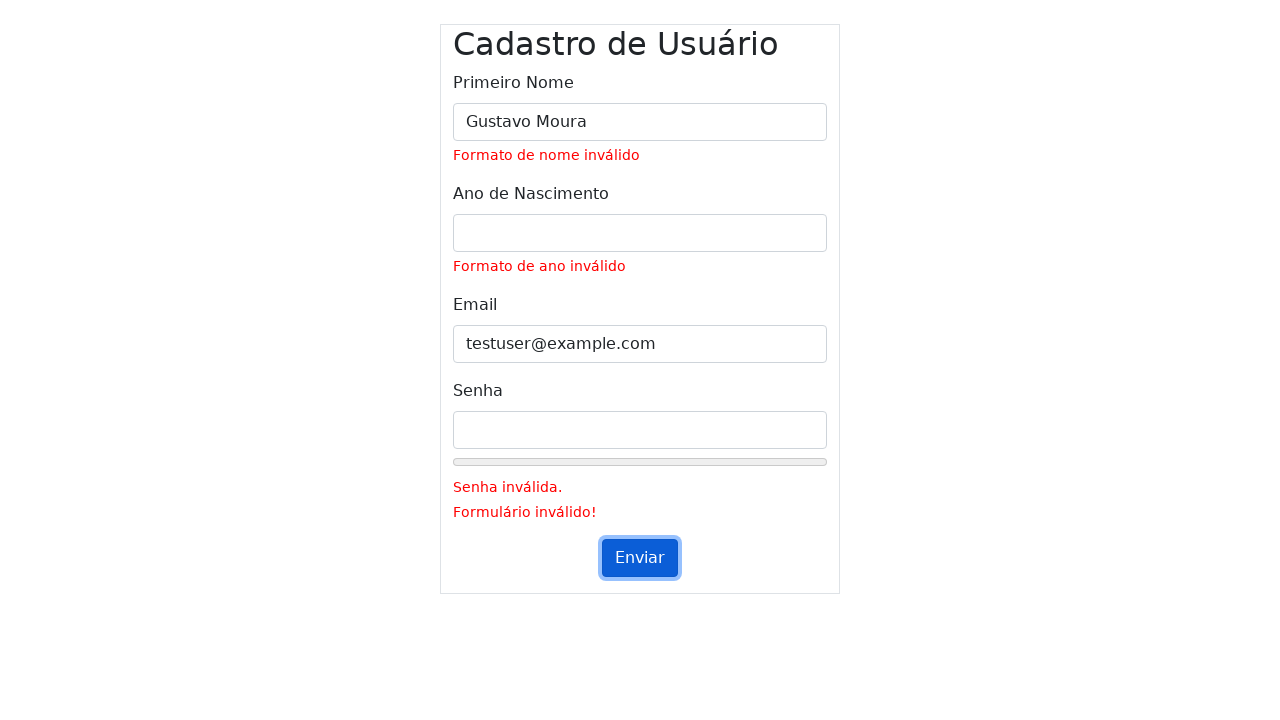

Cleared name field on #inputName
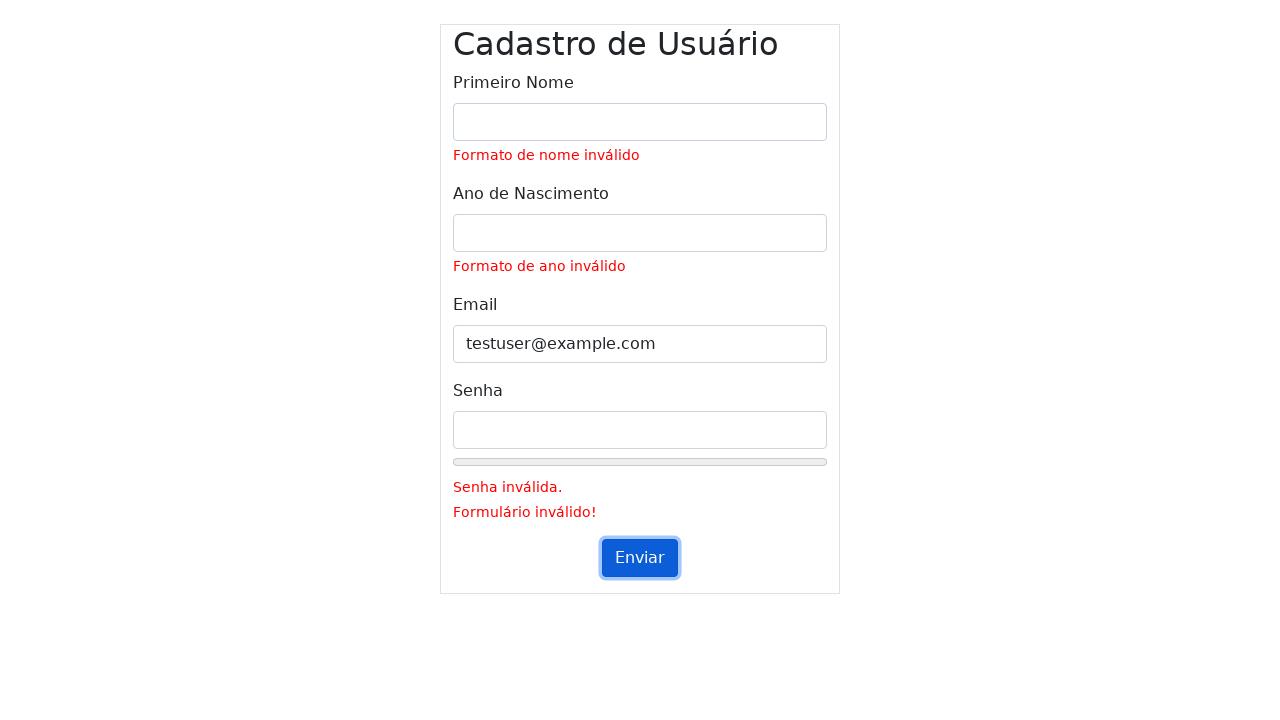

Filled name field with 'Gustavo Moura' on #inputName
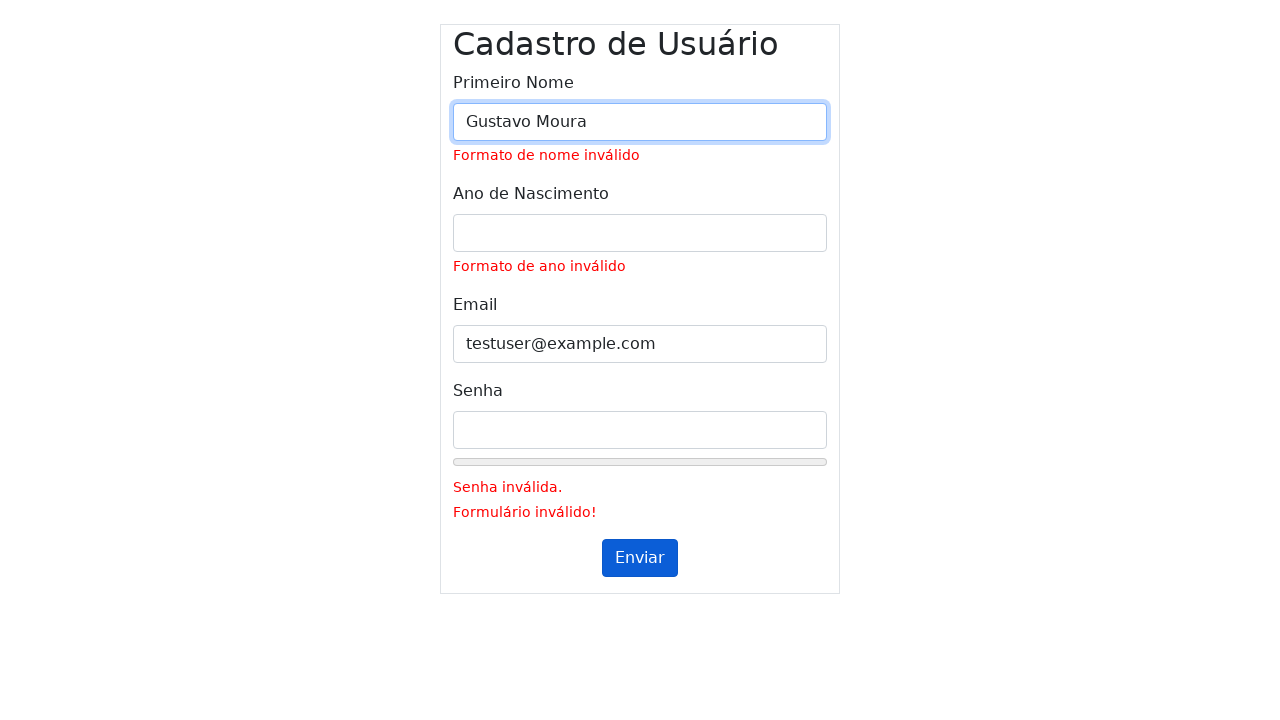

Cleared year field on #inputYear
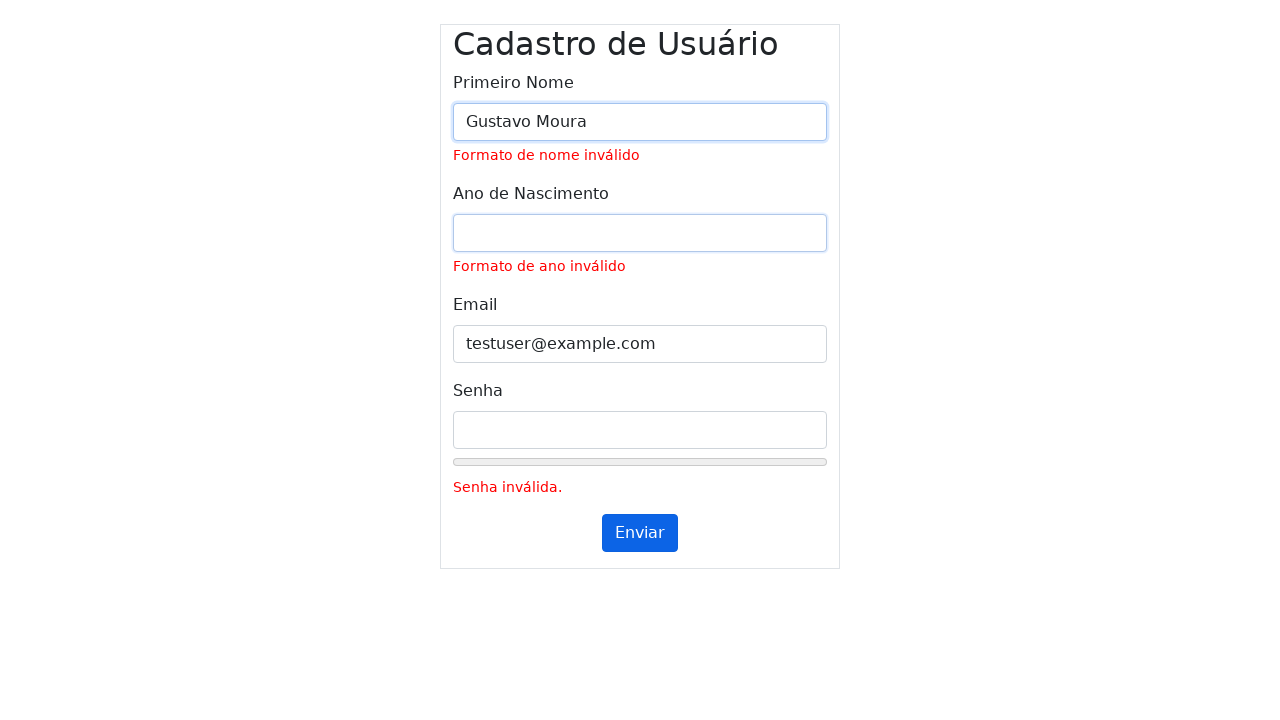

Filled year field with '' on #inputYear
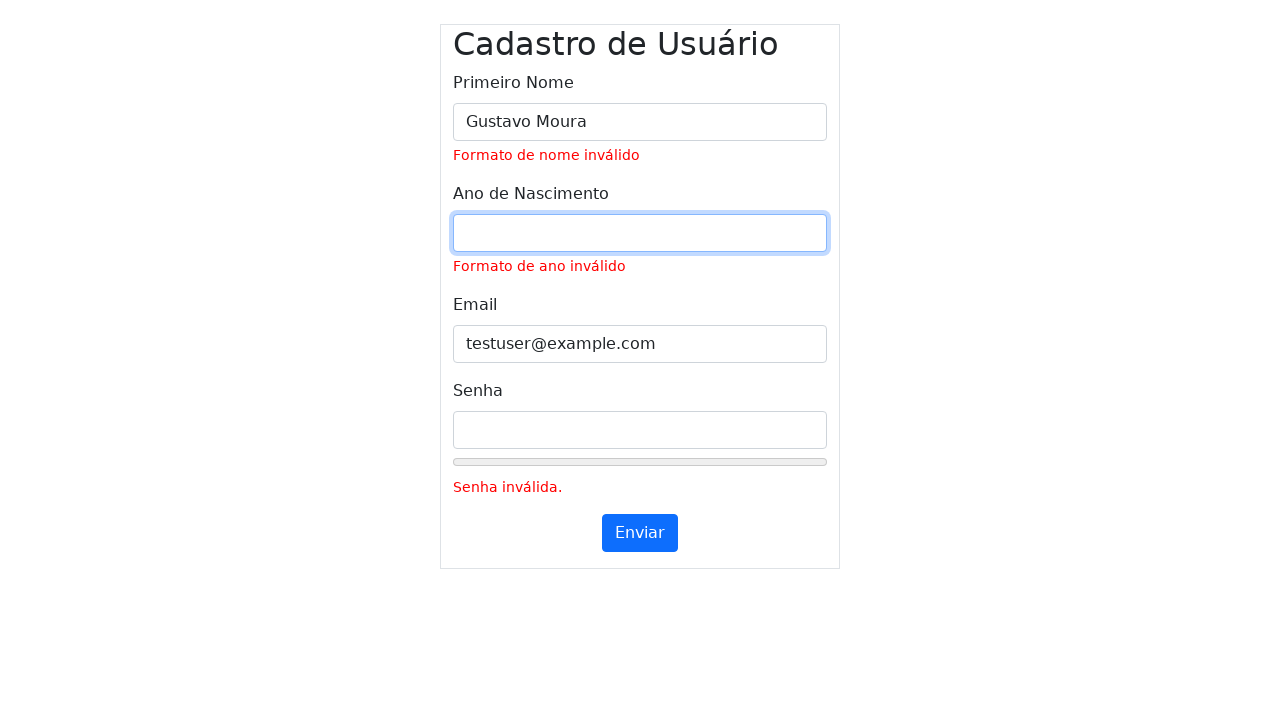

Cleared email field on #inputEmail
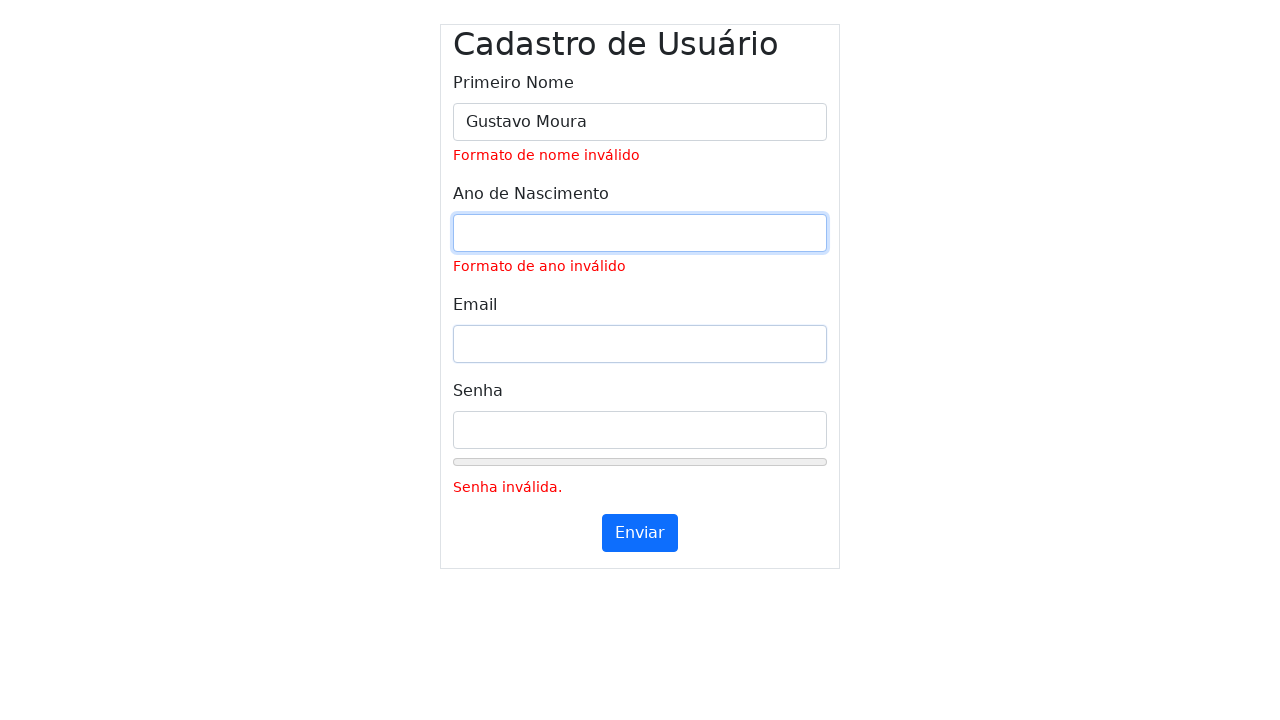

Filled email field with '' on #inputEmail
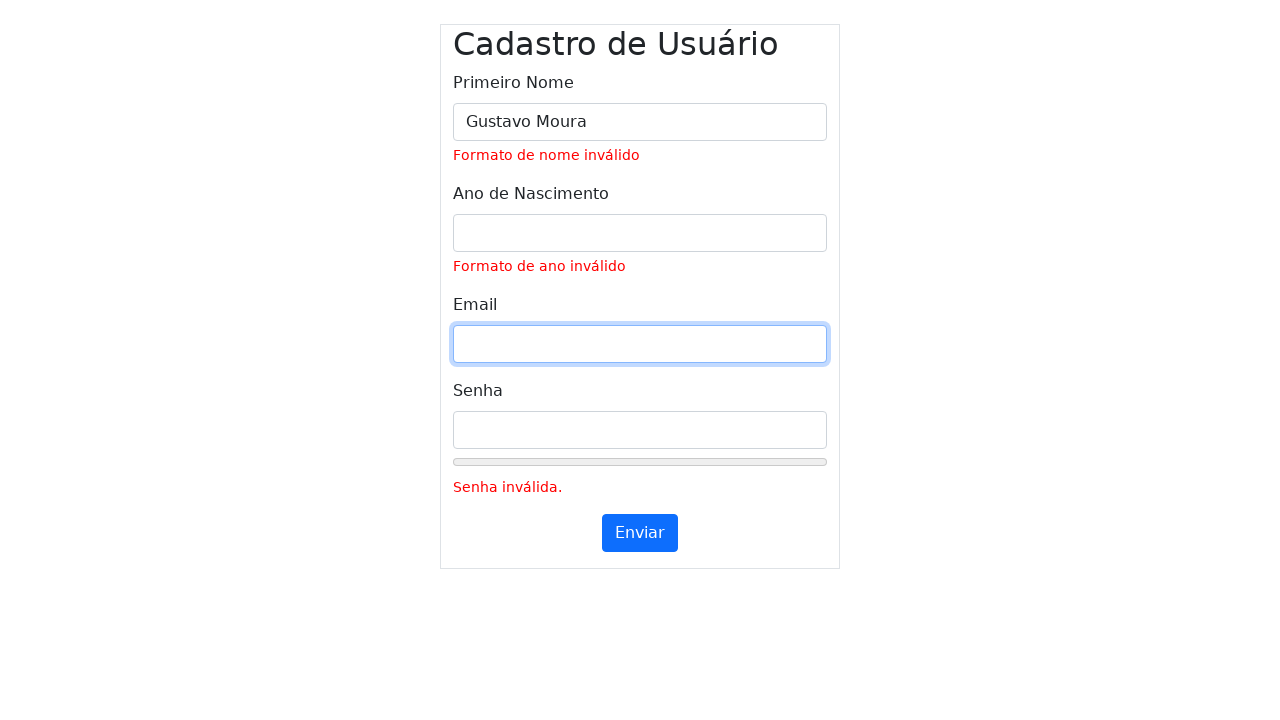

Cleared password field on #inputPassword
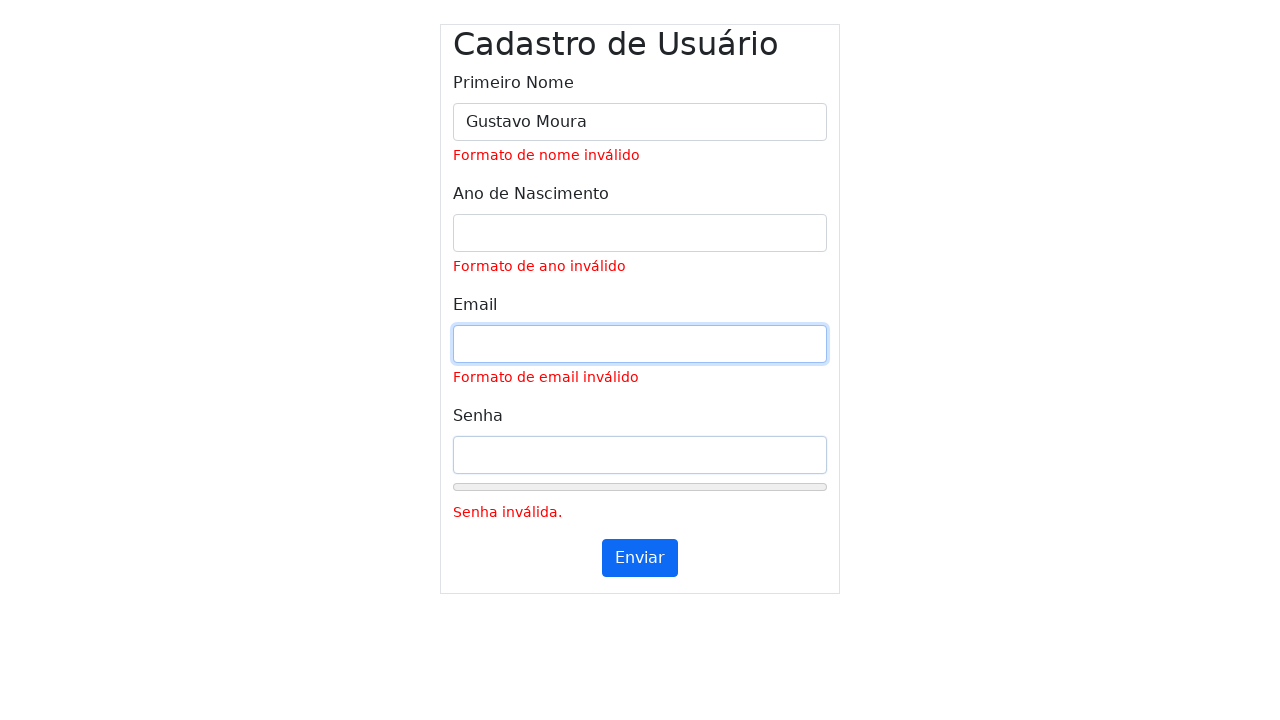

Filled password field with '3uAm@Pud1m99' on #inputPassword
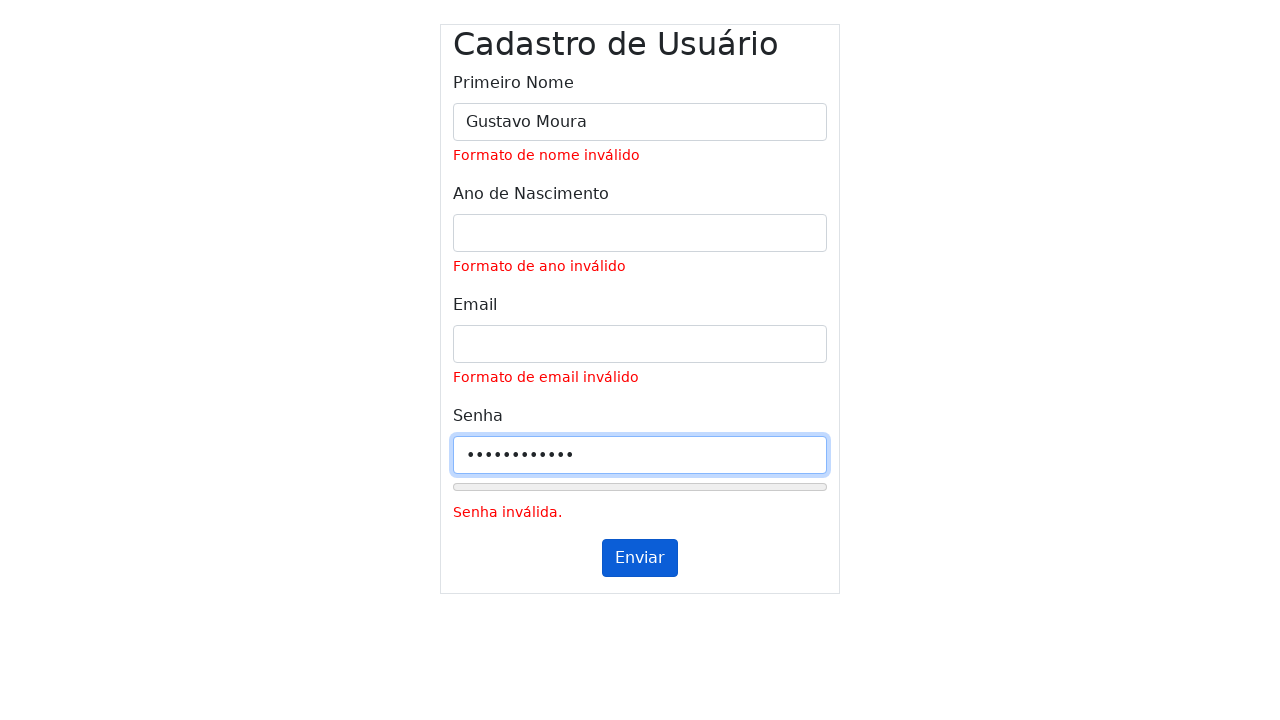

Clicked submit button (first click) at (640, 558) on #submitButton
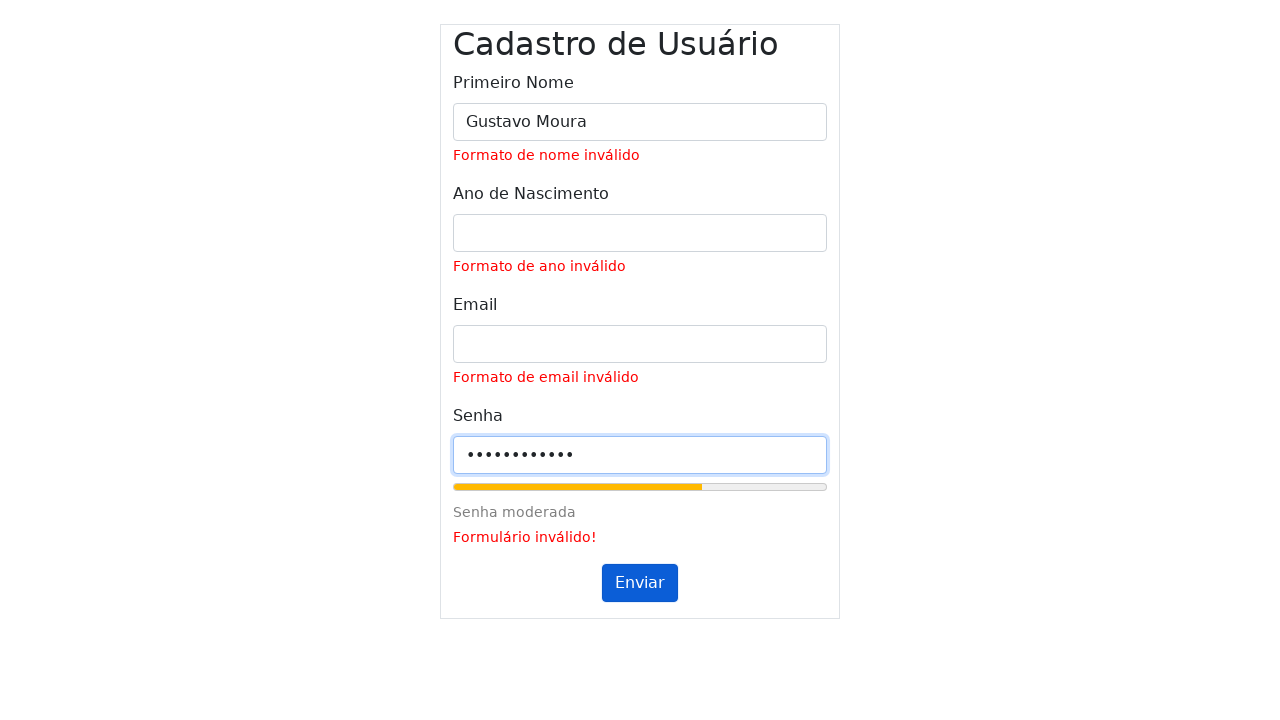

Clicked submit button (second click) at (640, 583) on #submitButton
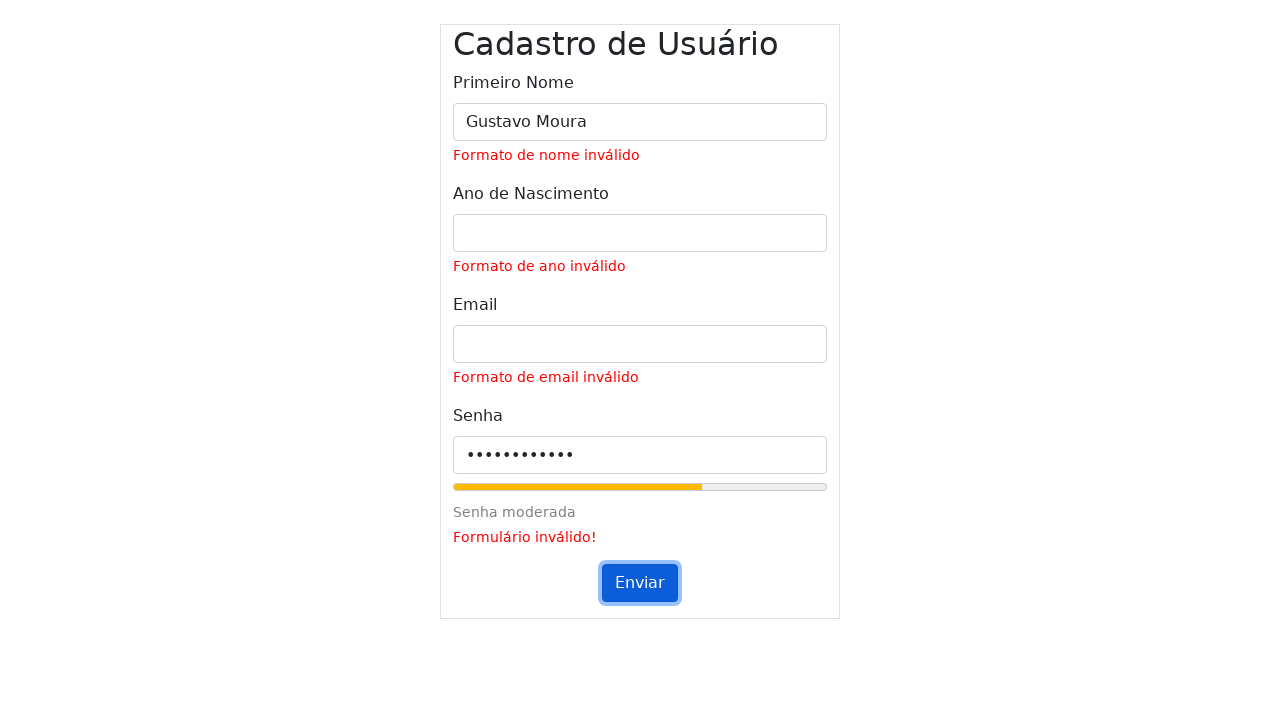

Waited 500ms for validation messages to appear
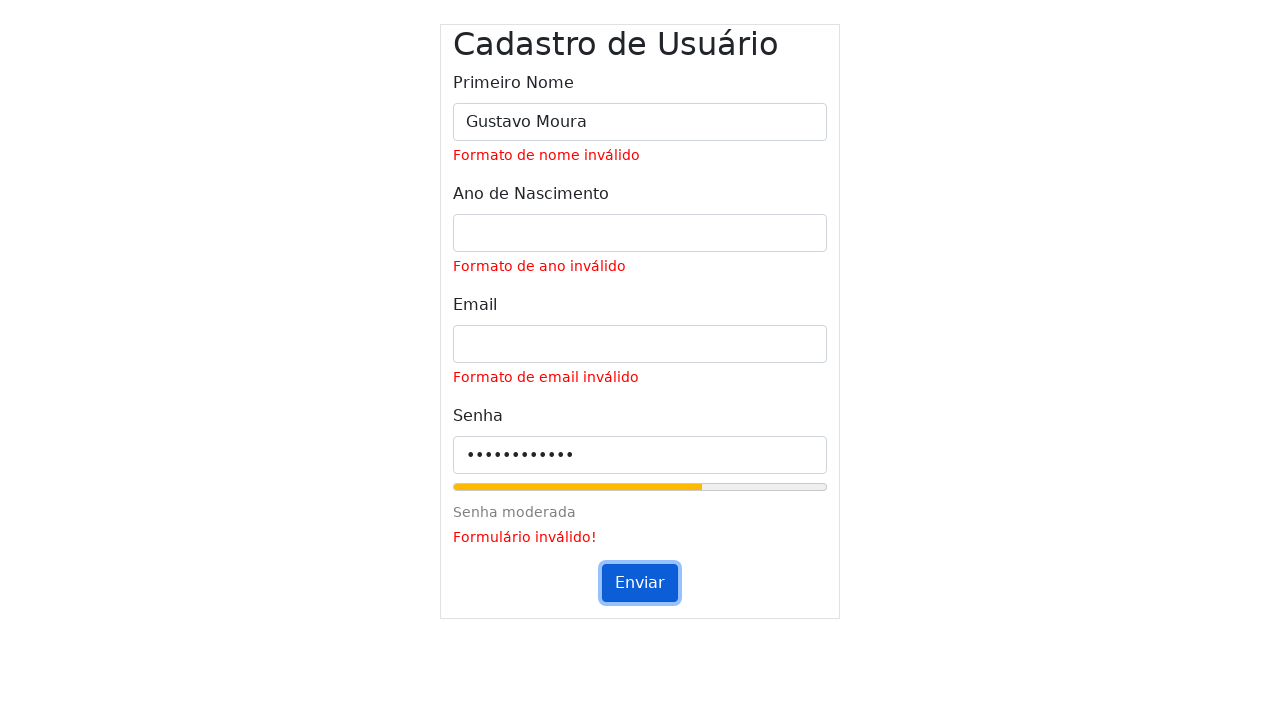

Cleared name field on #inputName
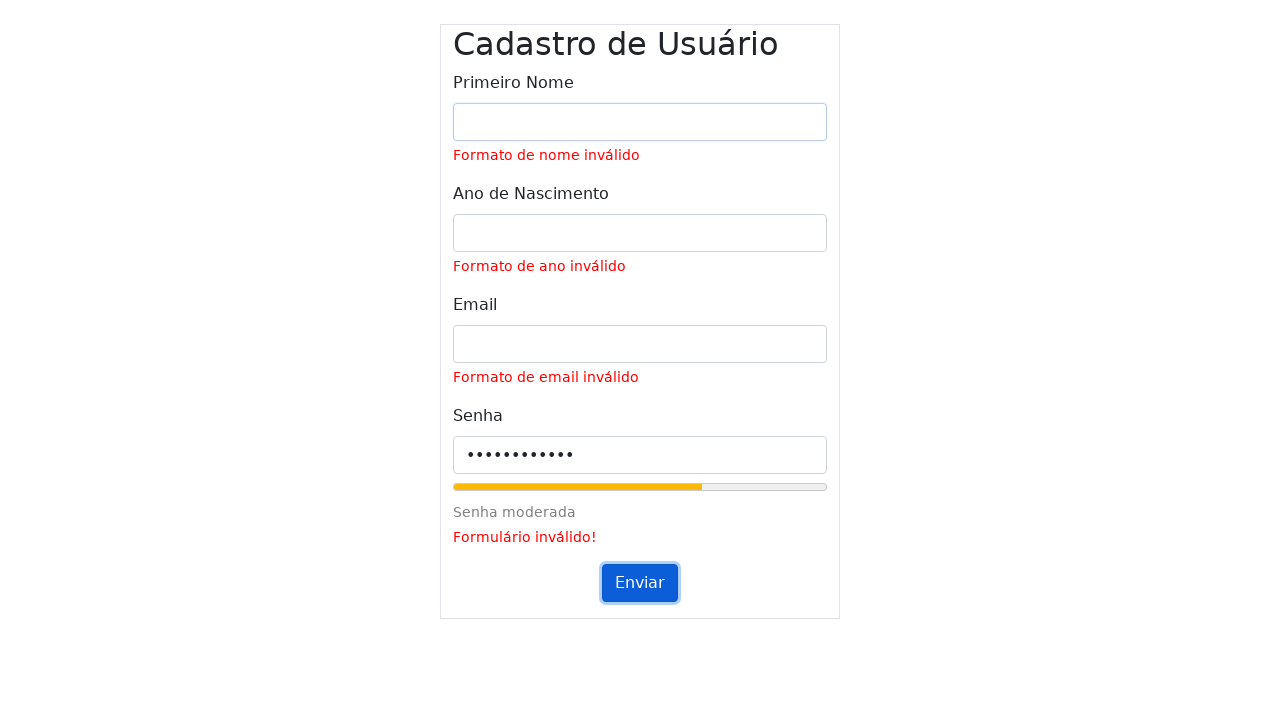

Filled name field with 'Gustavo Moura' on #inputName
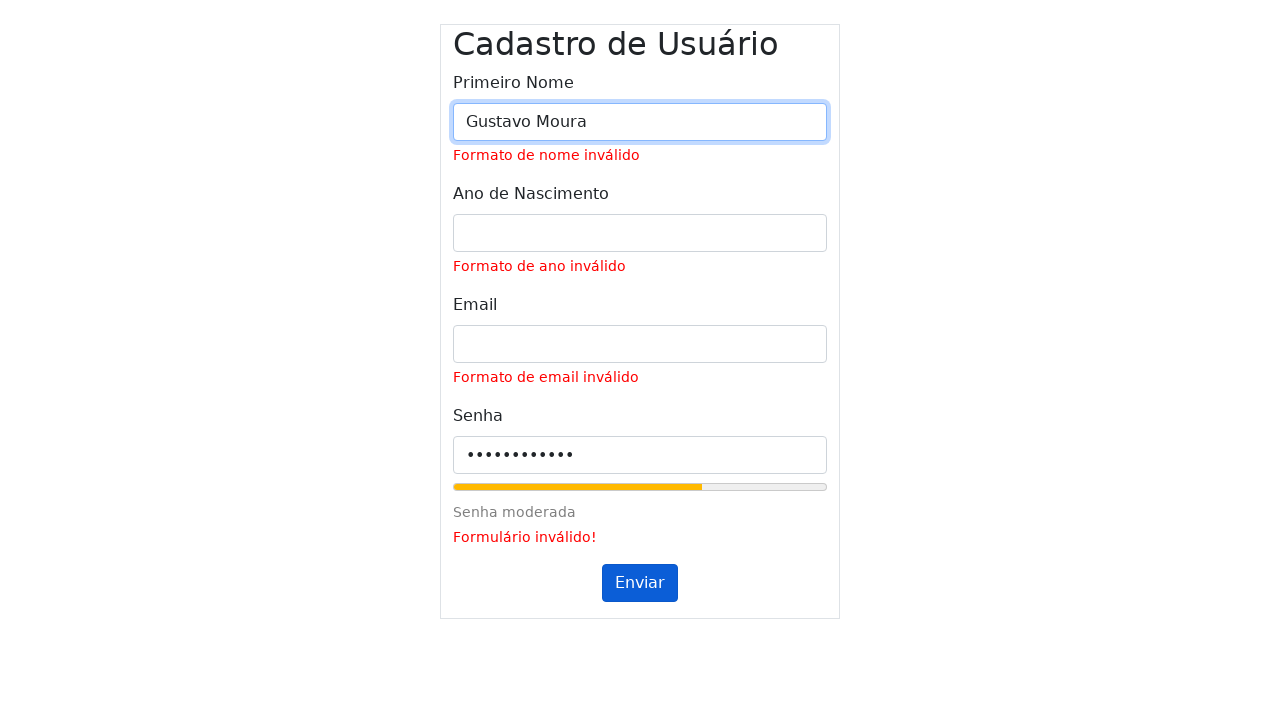

Cleared year field on #inputYear
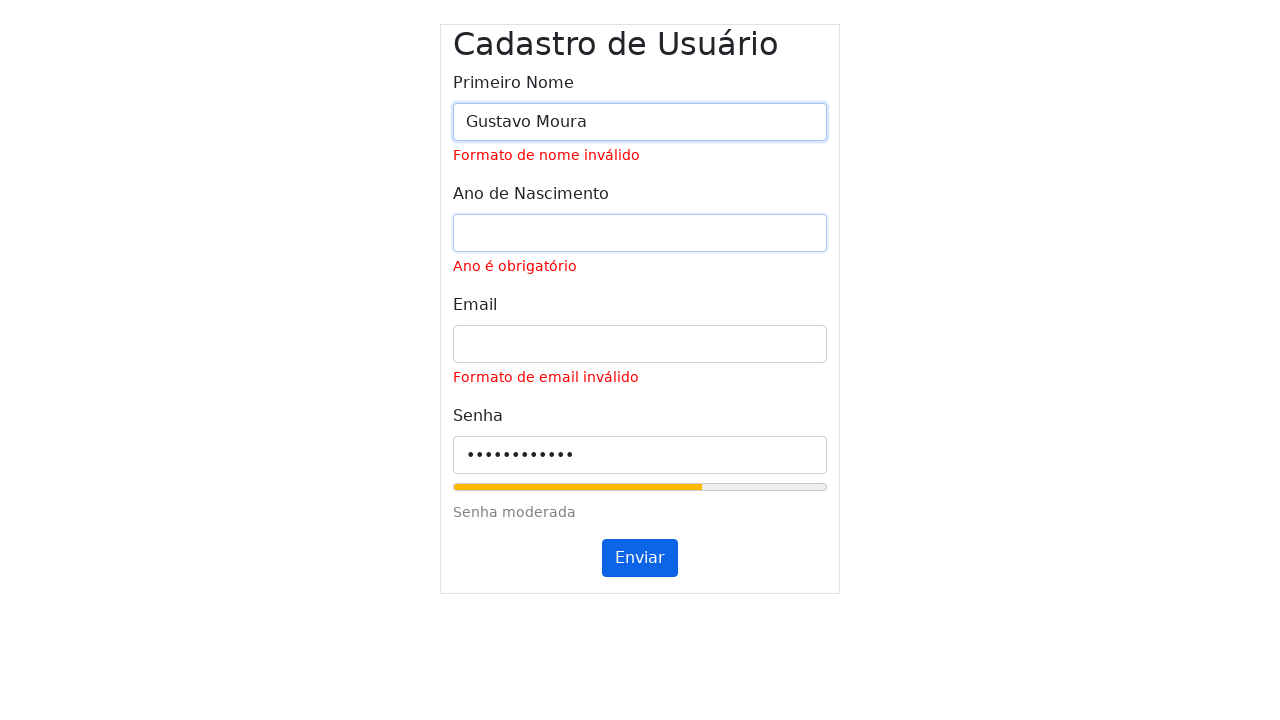

Filled year field with '' on #inputYear
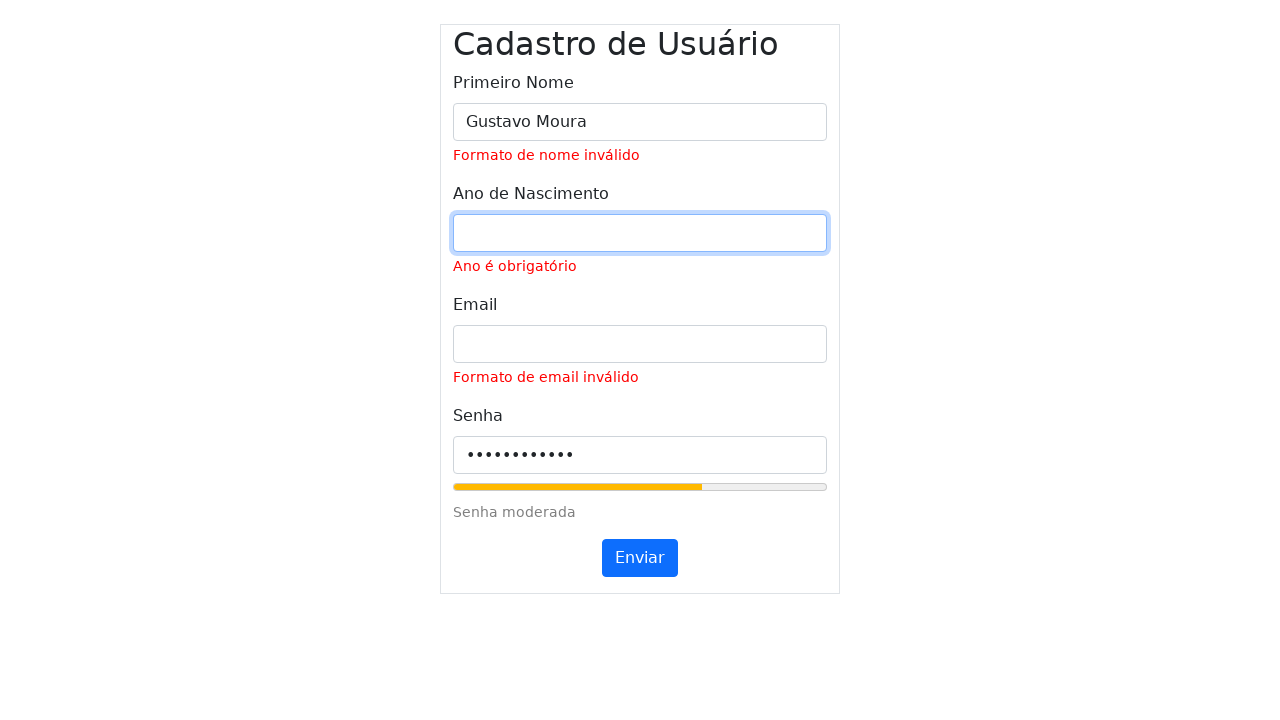

Cleared email field on #inputEmail
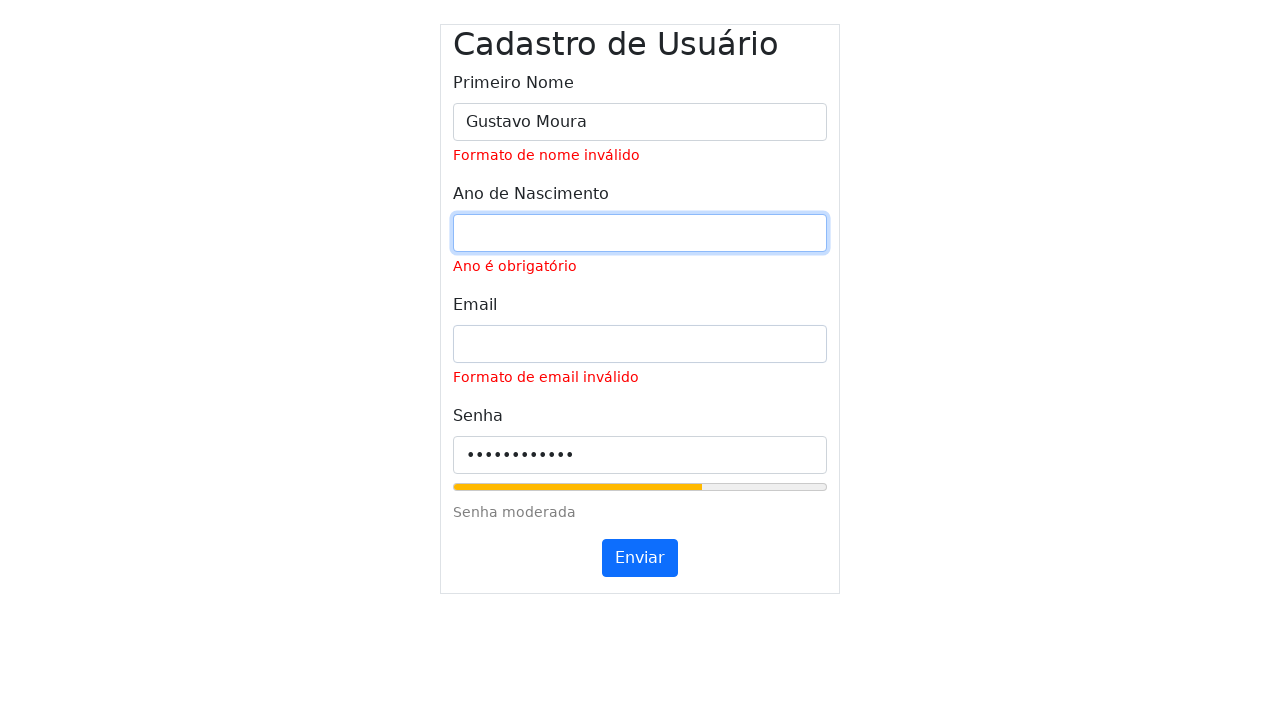

Filled email field with '' on #inputEmail
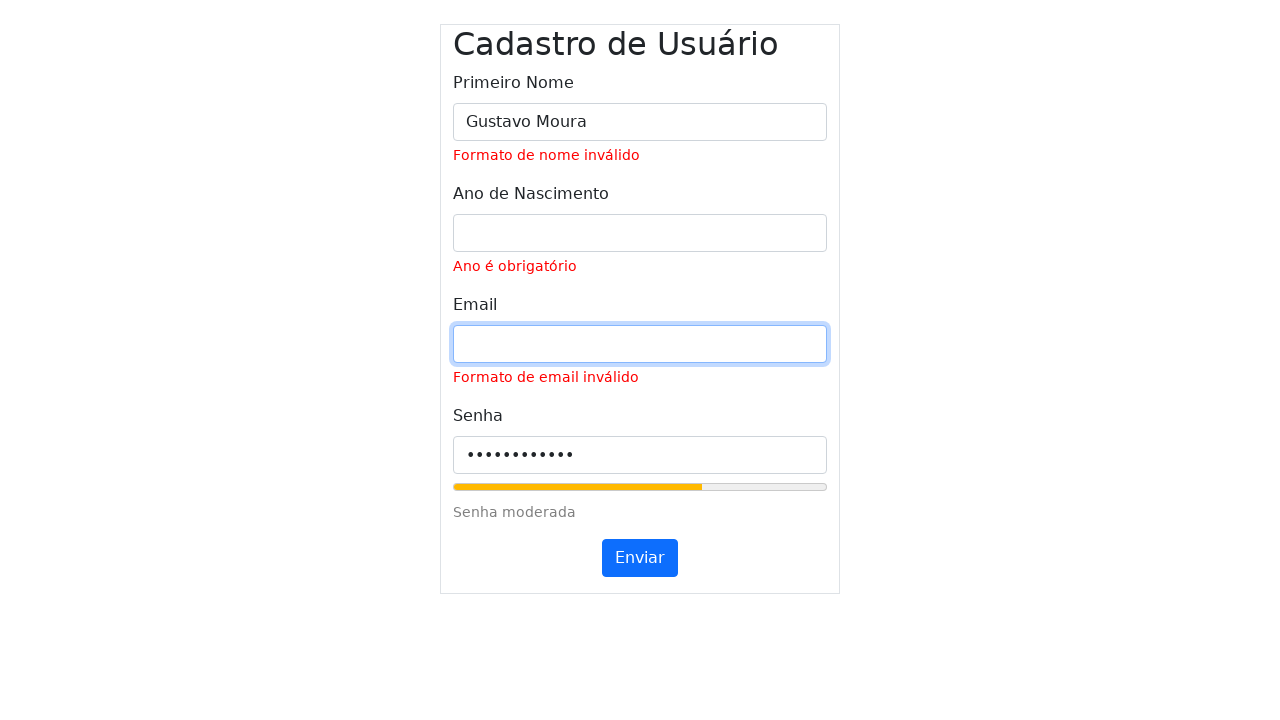

Cleared password field on #inputPassword
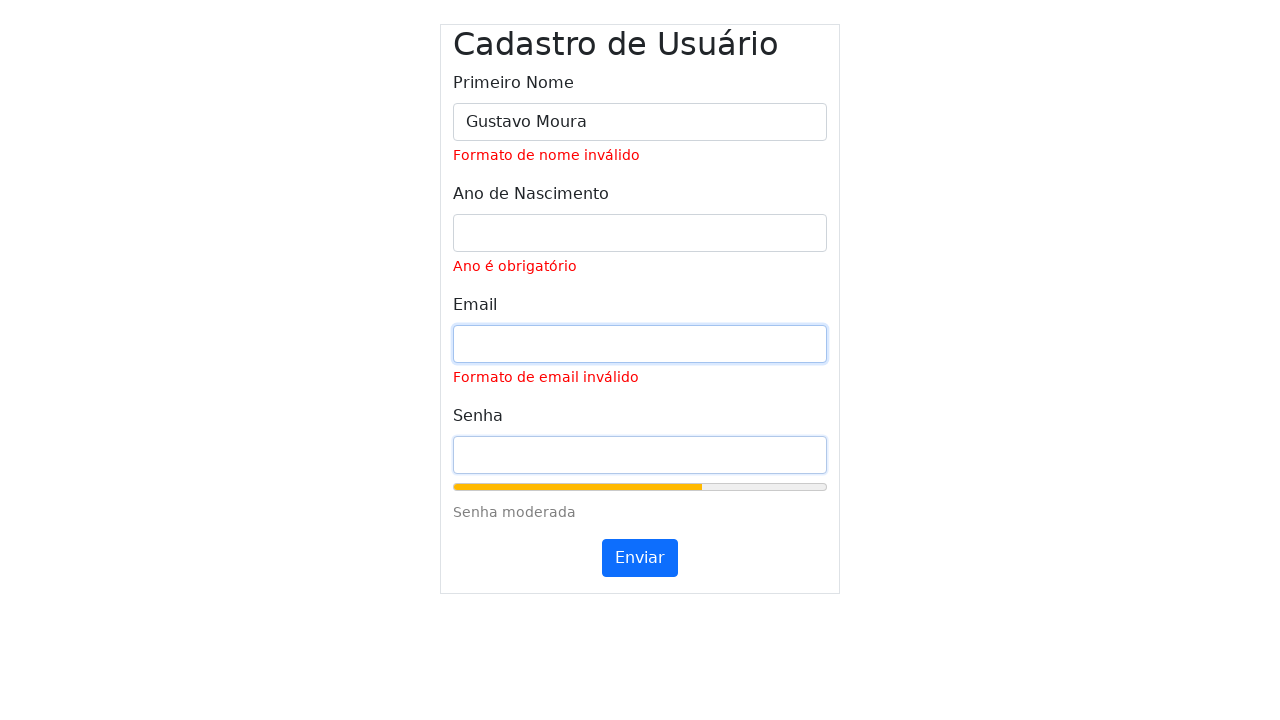

Filled password field with '' on #inputPassword
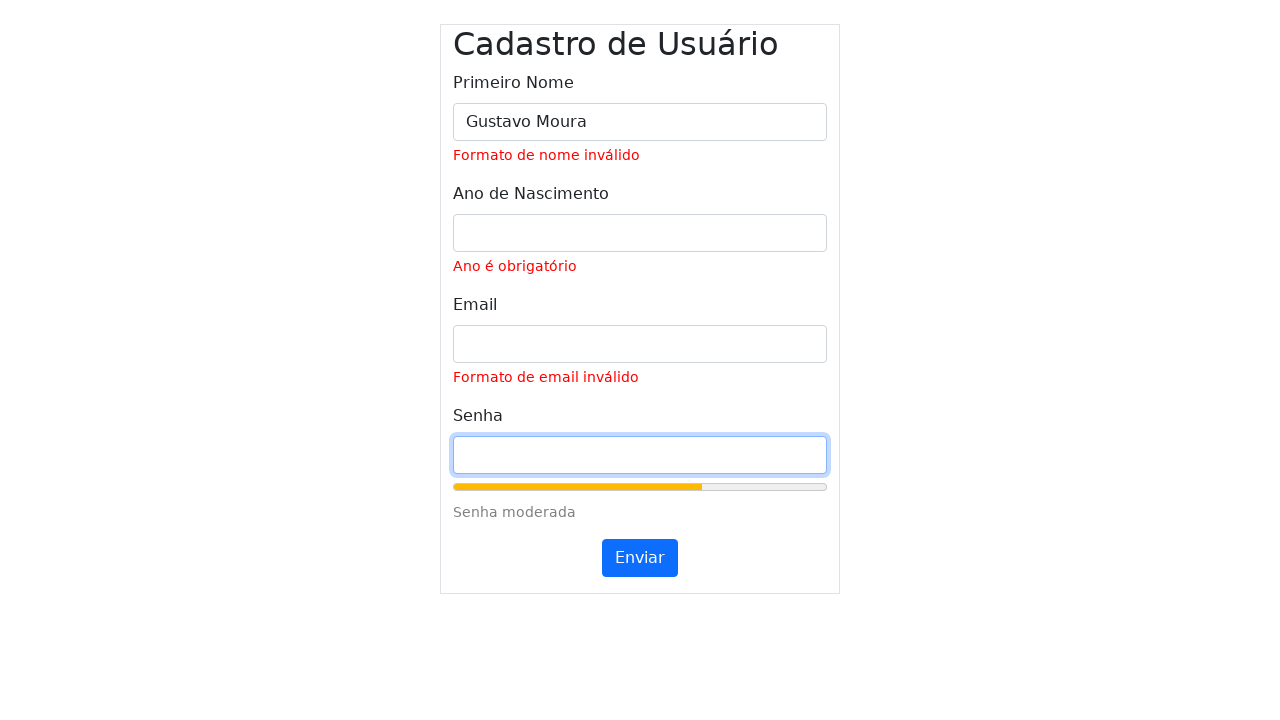

Clicked submit button (first click) at (640, 558) on #submitButton
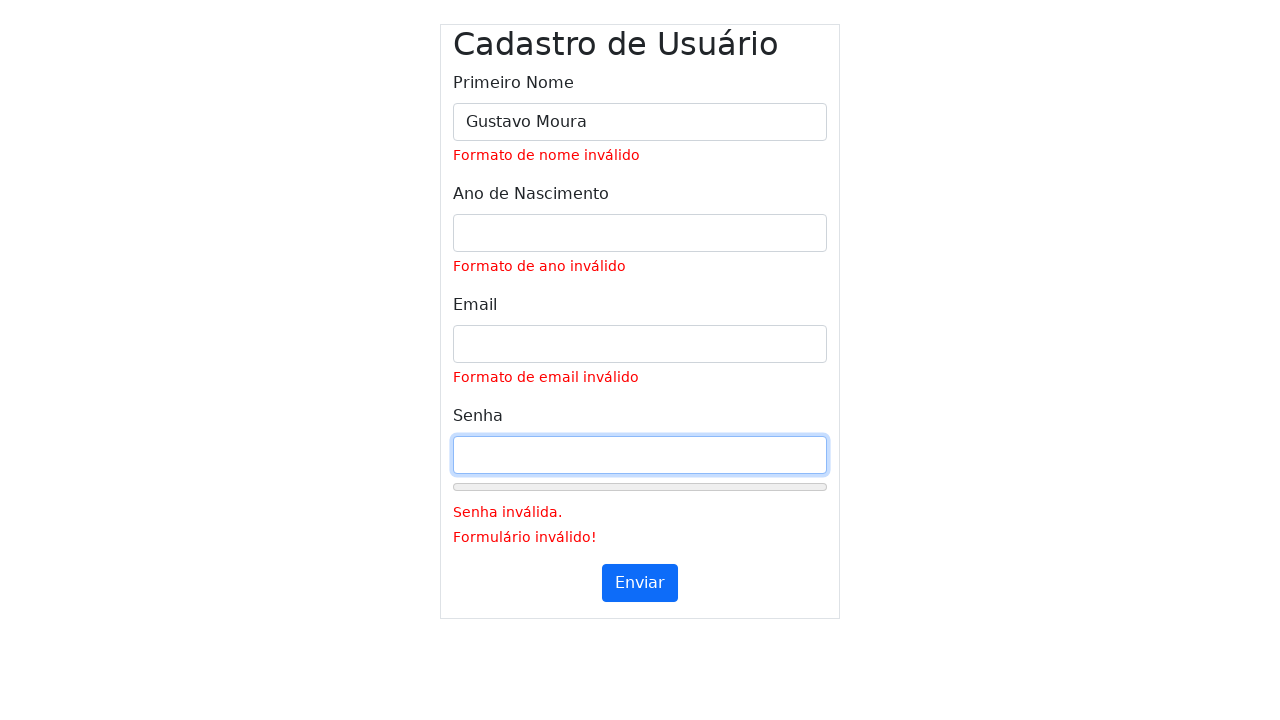

Clicked submit button (second click) at (640, 583) on #submitButton
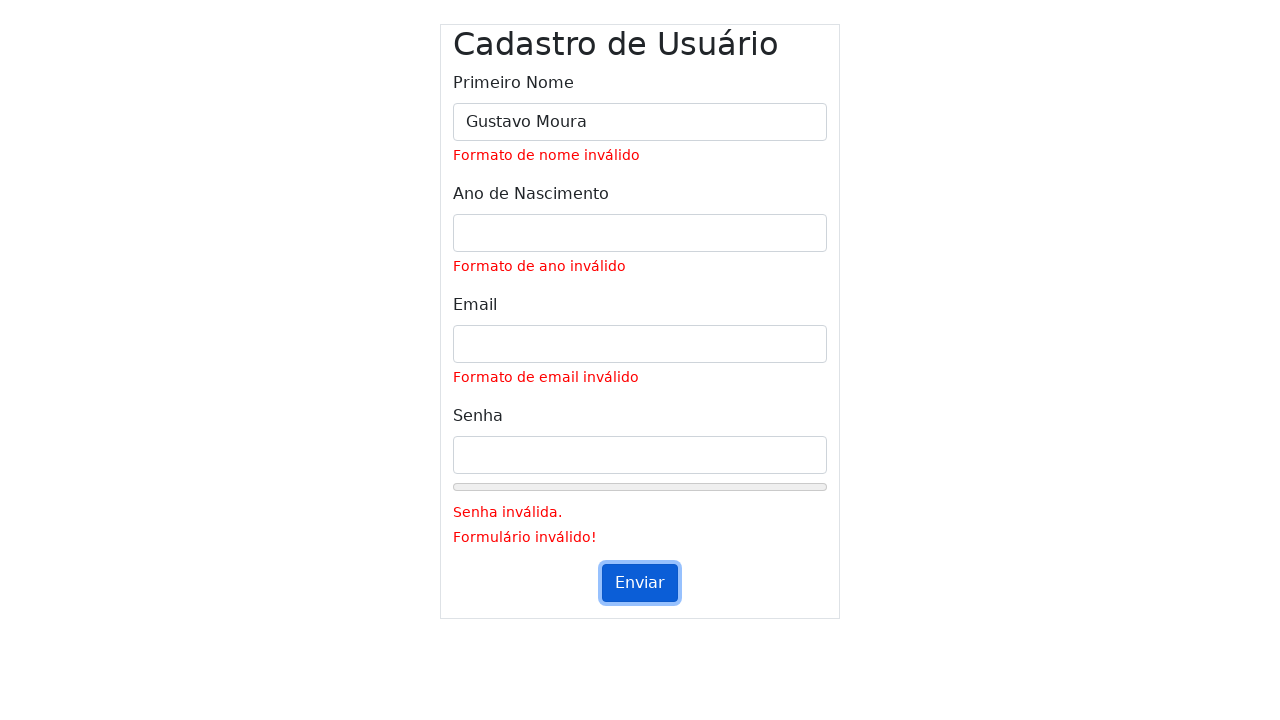

Waited 500ms for validation messages to appear
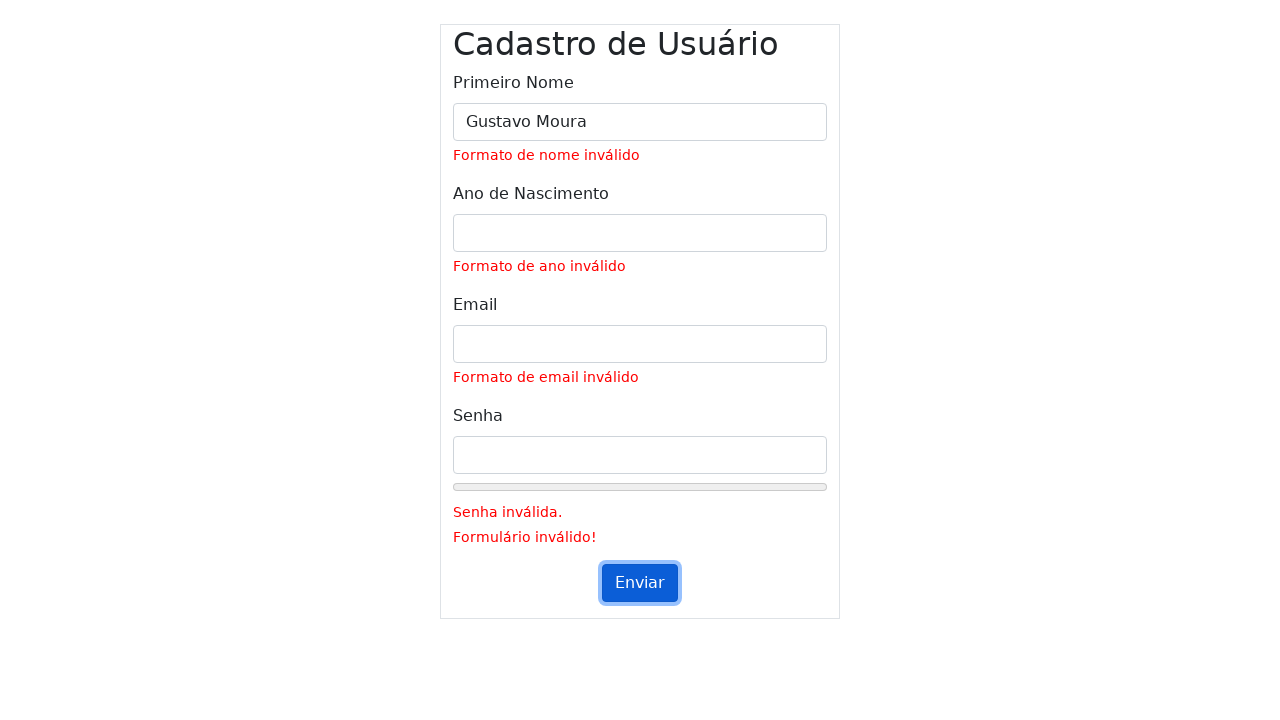

Cleared name field on #inputName
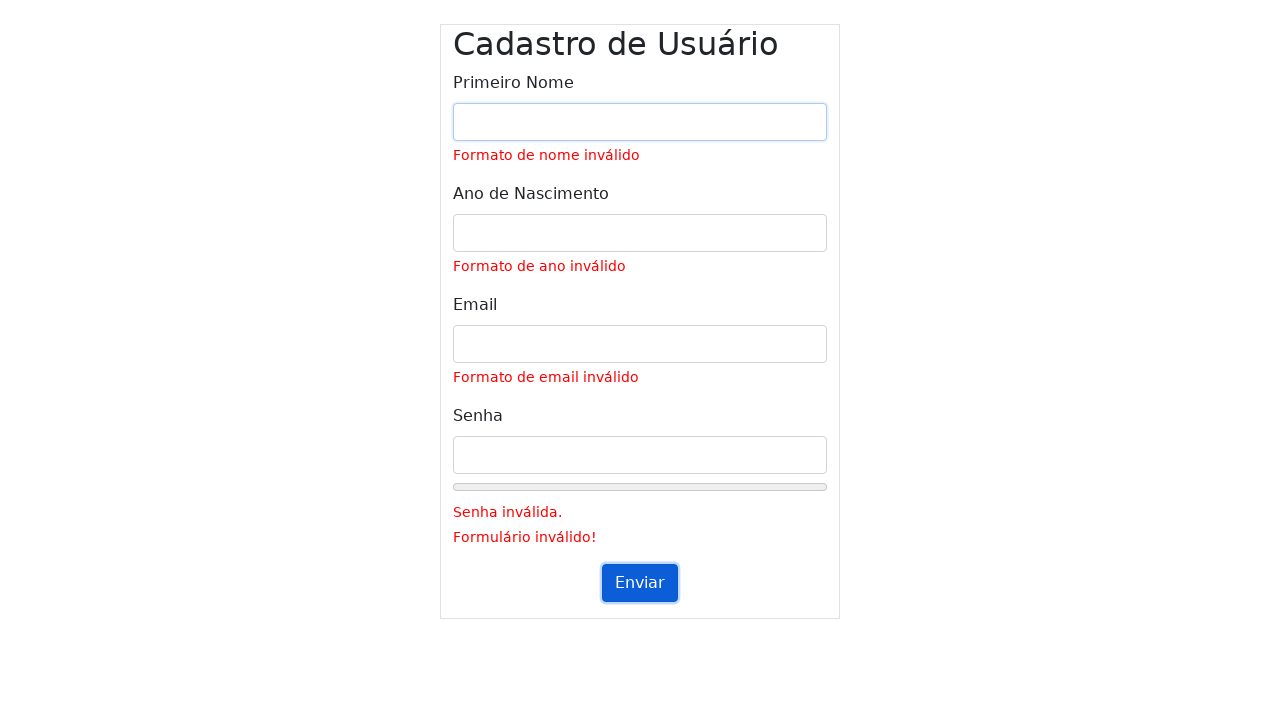

Filled name field with 'Maria Silva' on #inputName
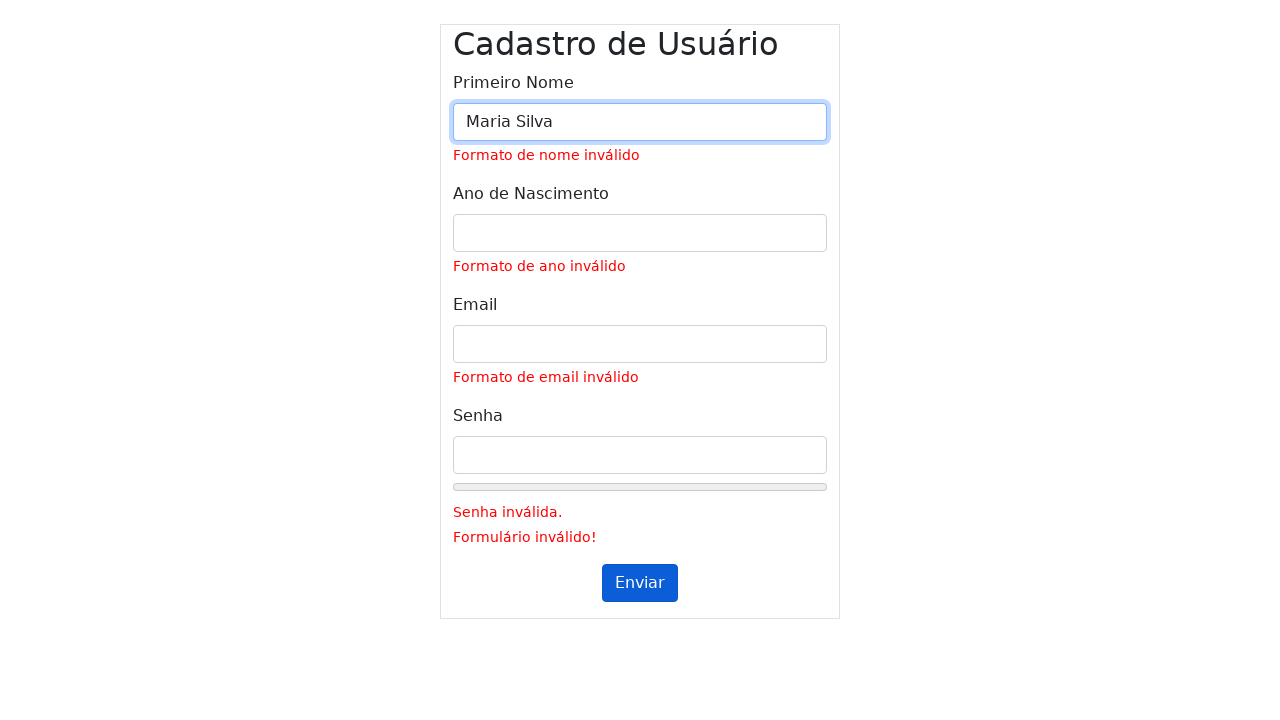

Cleared year field on #inputYear
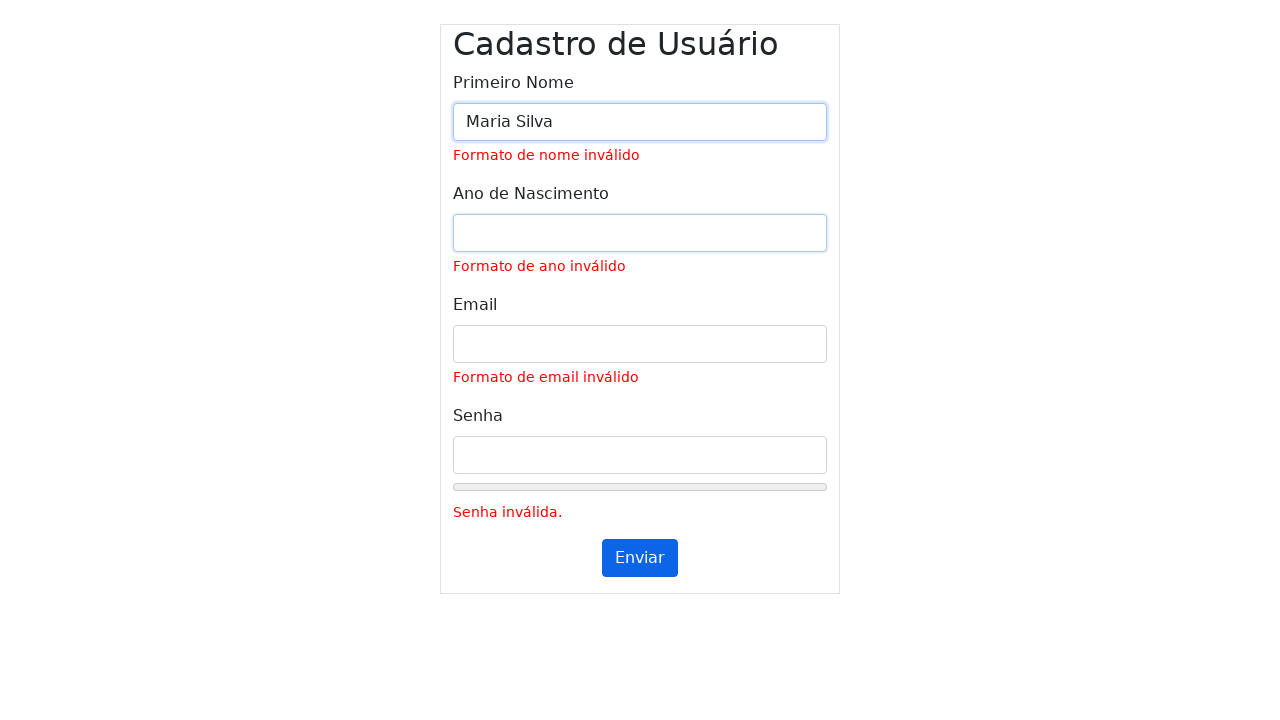

Filled year field with '1999' on #inputYear
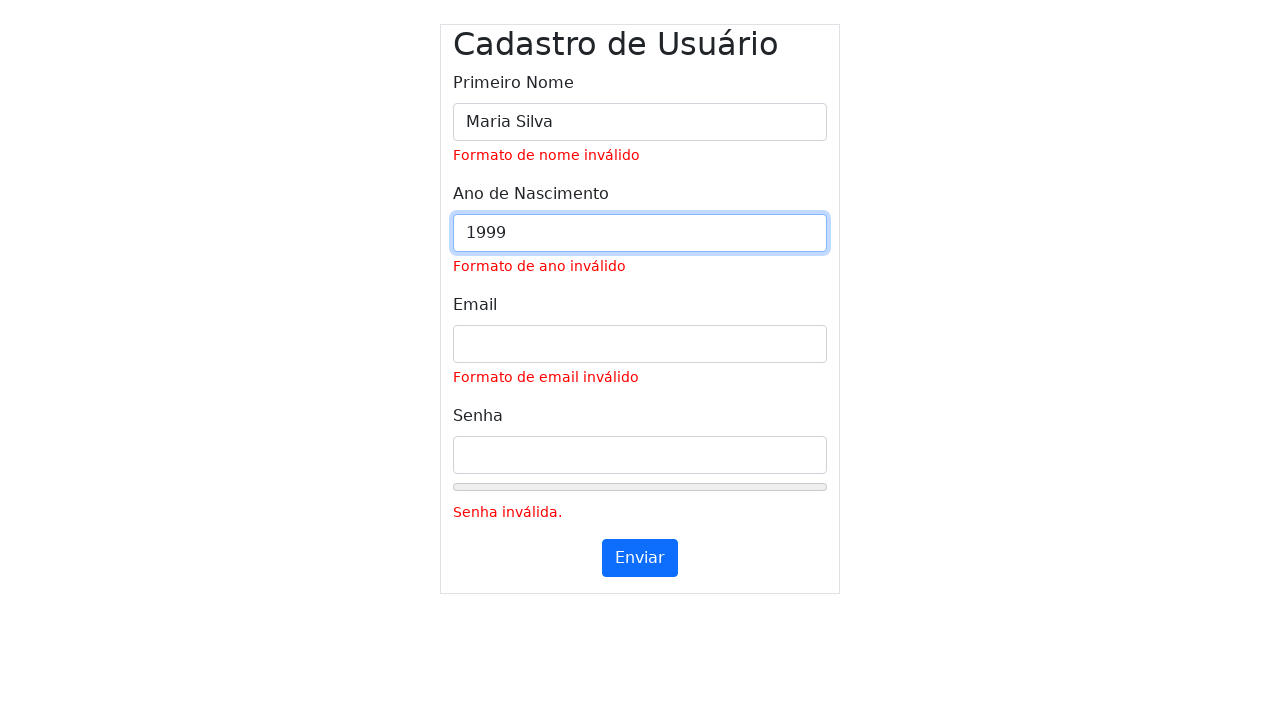

Cleared email field on #inputEmail
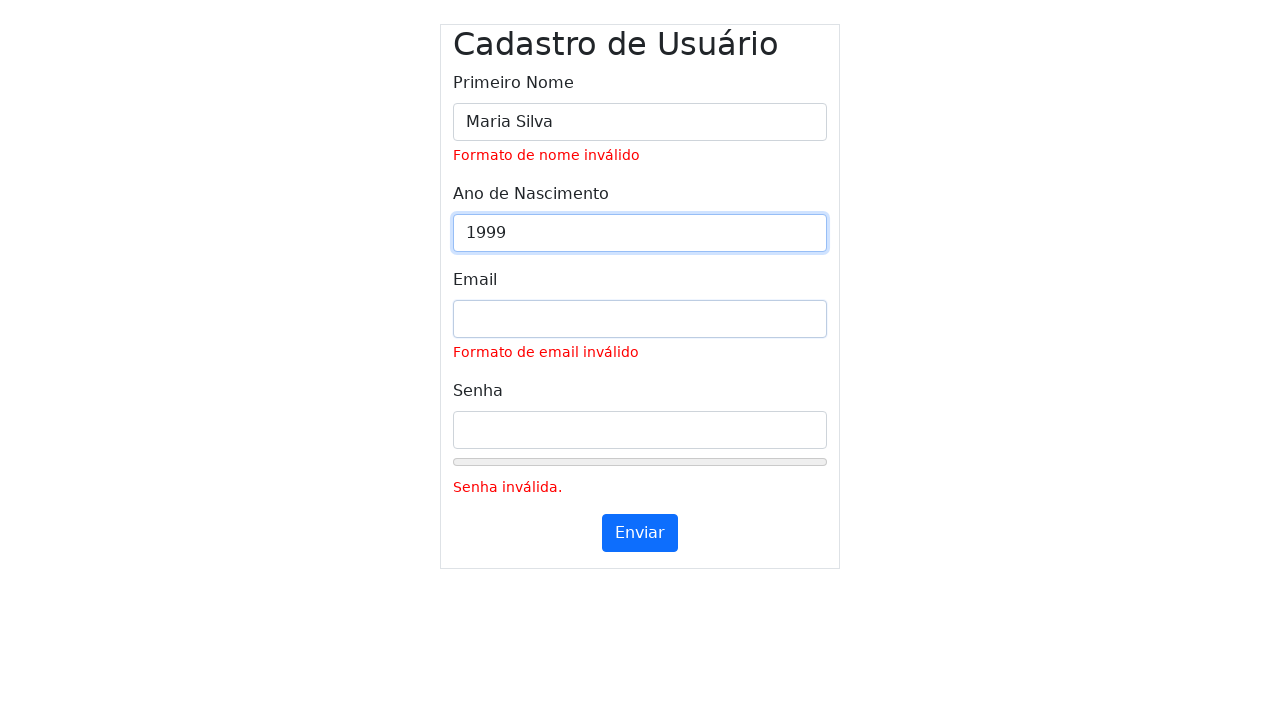

Filled email field with 'testuser@example.com' on #inputEmail
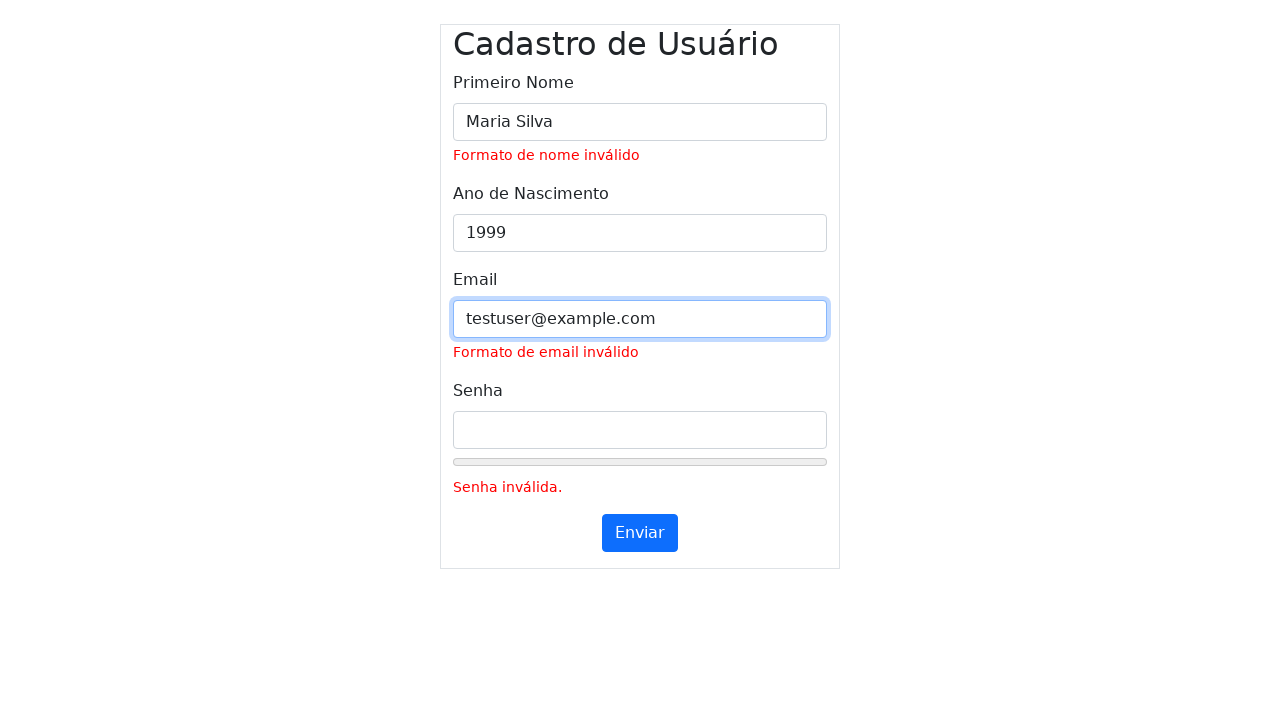

Cleared password field on #inputPassword
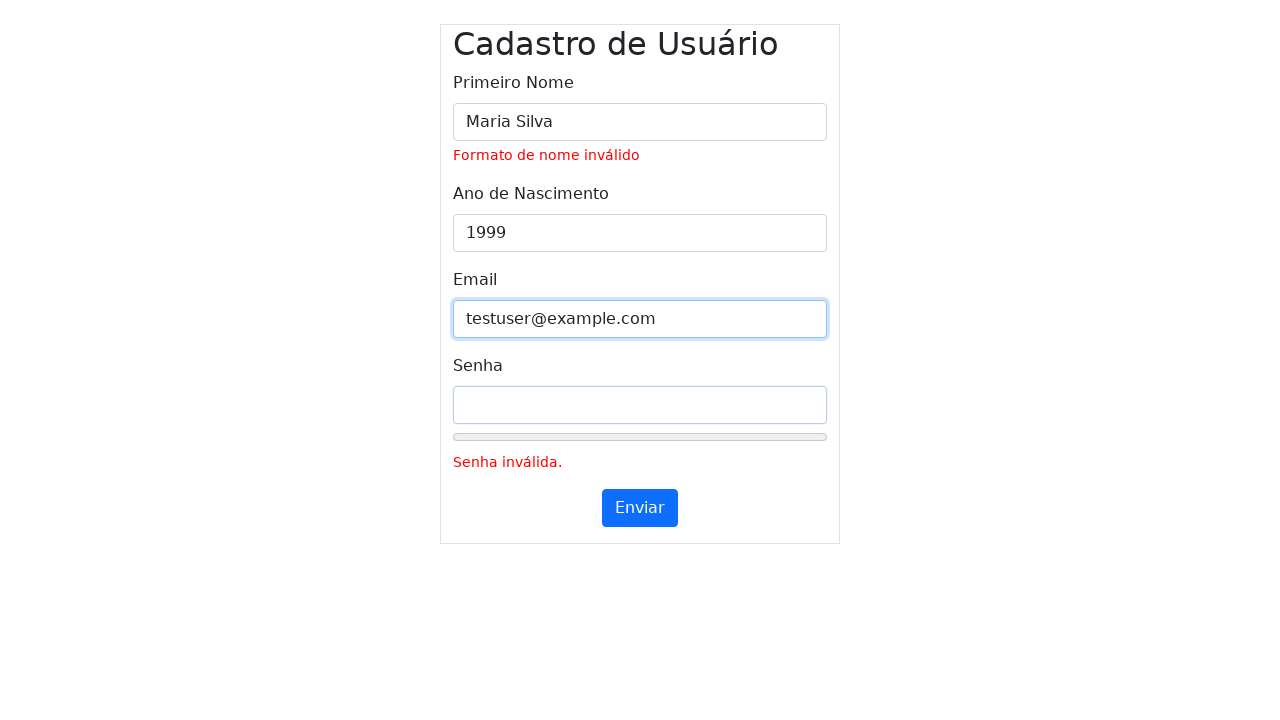

Filled password field with '3uAm@Pud1m99' on #inputPassword
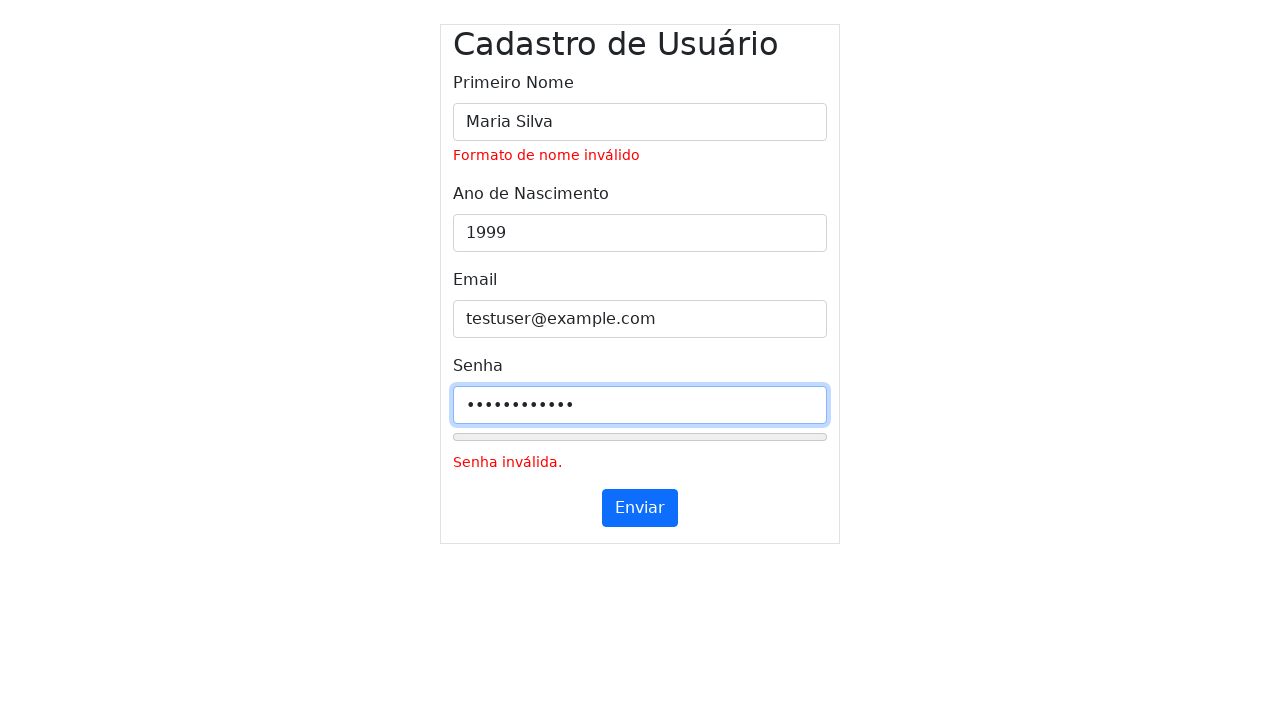

Clicked submit button (first click) at (640, 508) on #submitButton
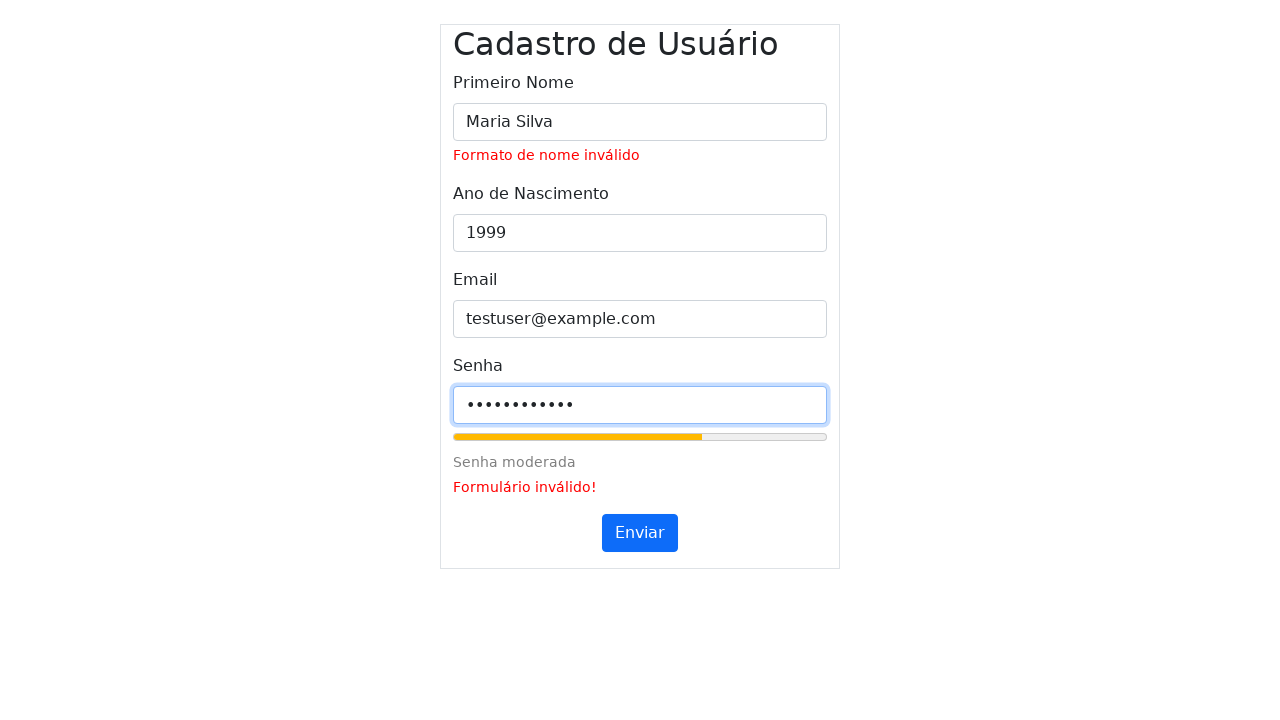

Clicked submit button (second click) at (640, 533) on #submitButton
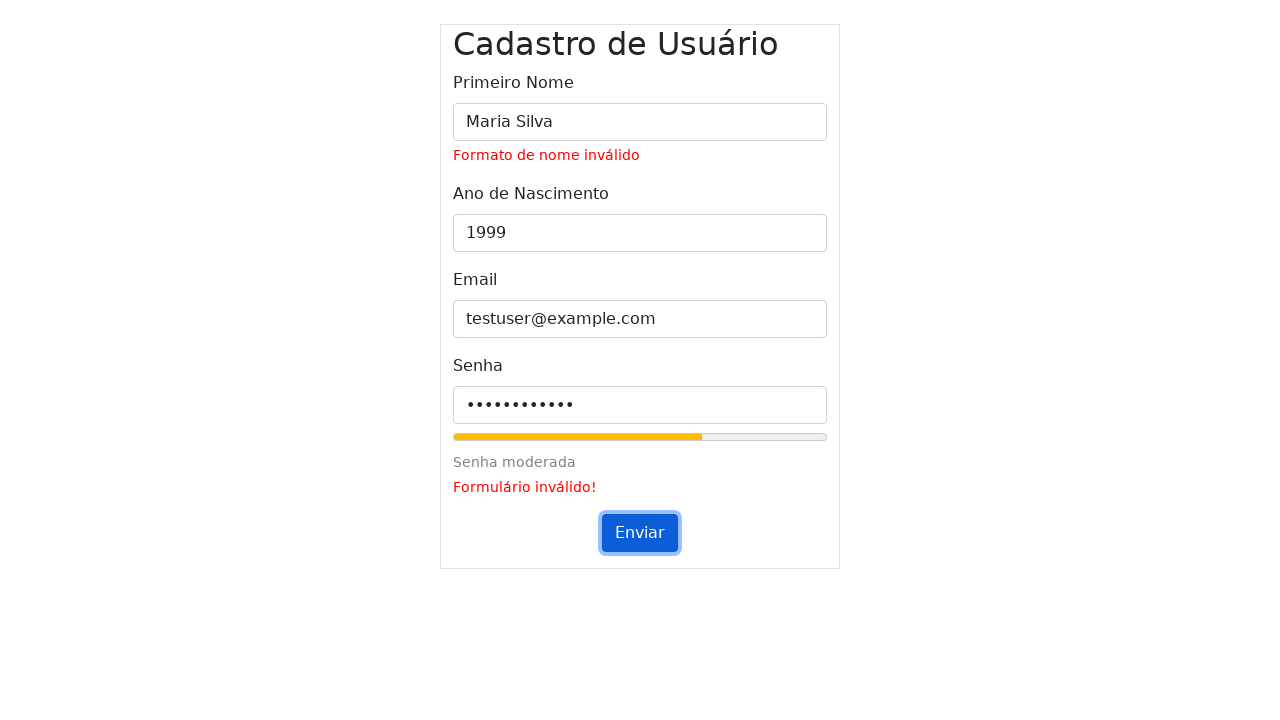

Waited 500ms for validation messages to appear
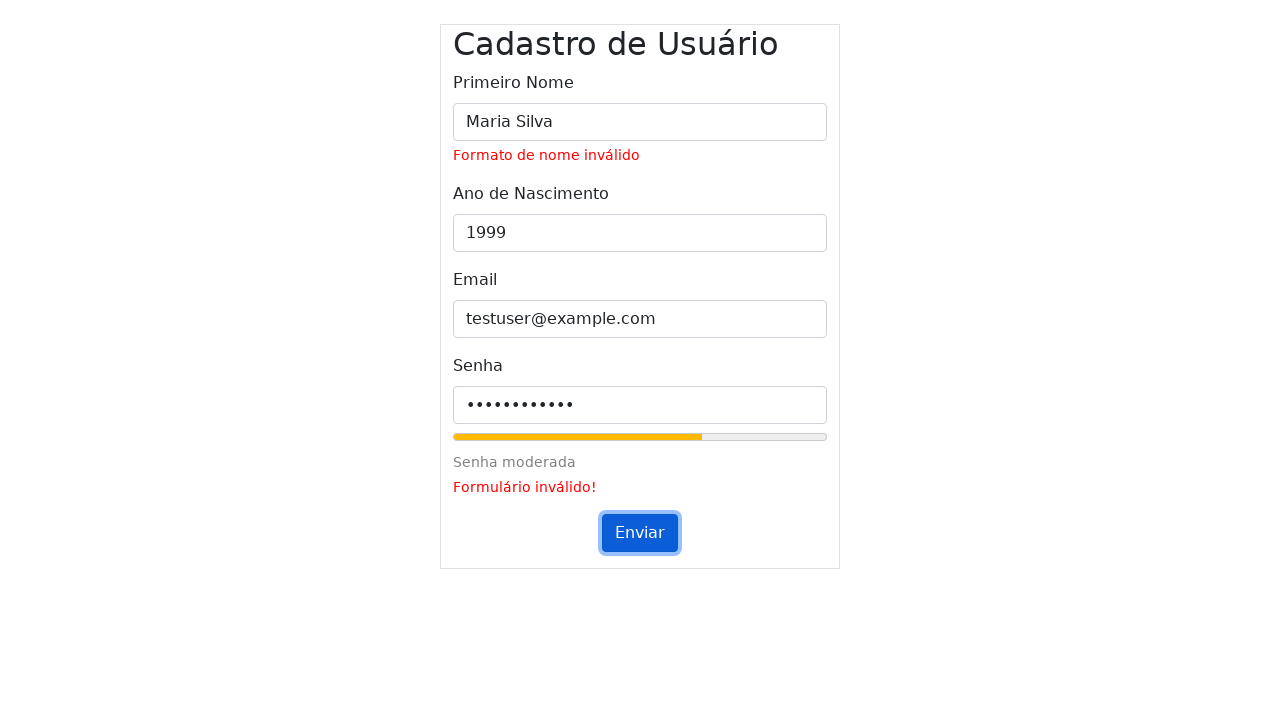

Cleared name field on #inputName
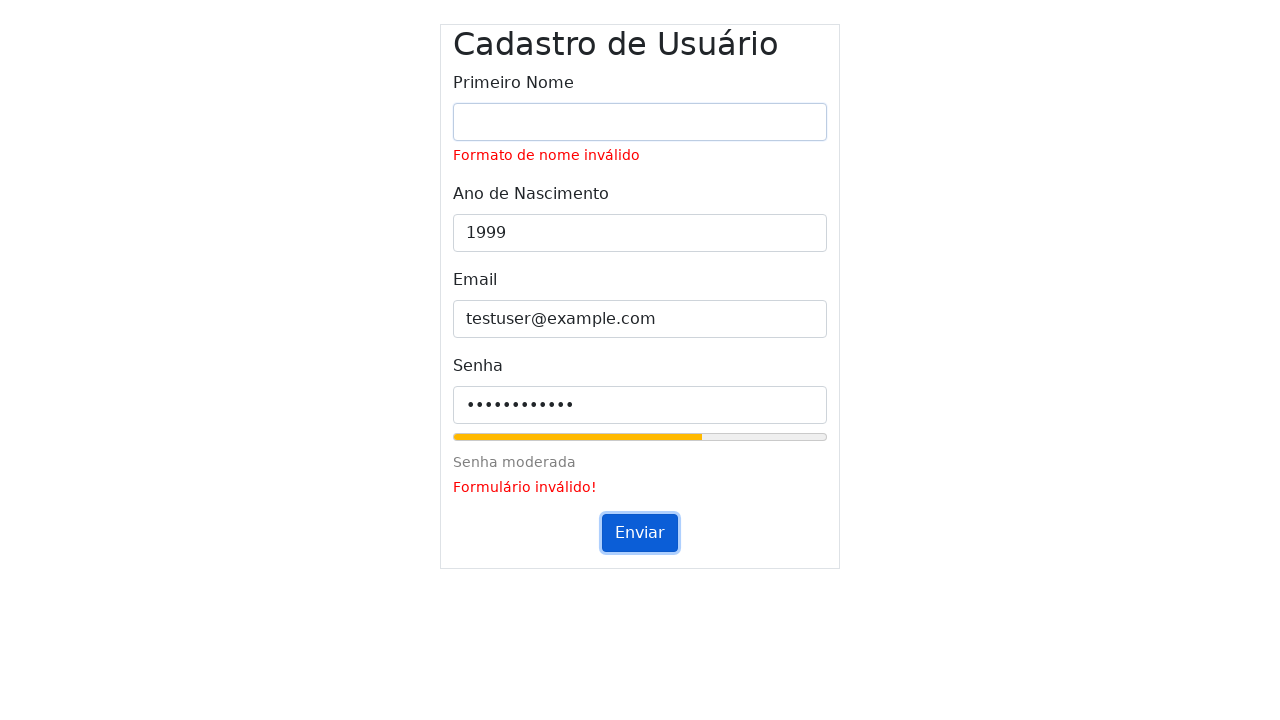

Filled name field with 'Maria Silva' on #inputName
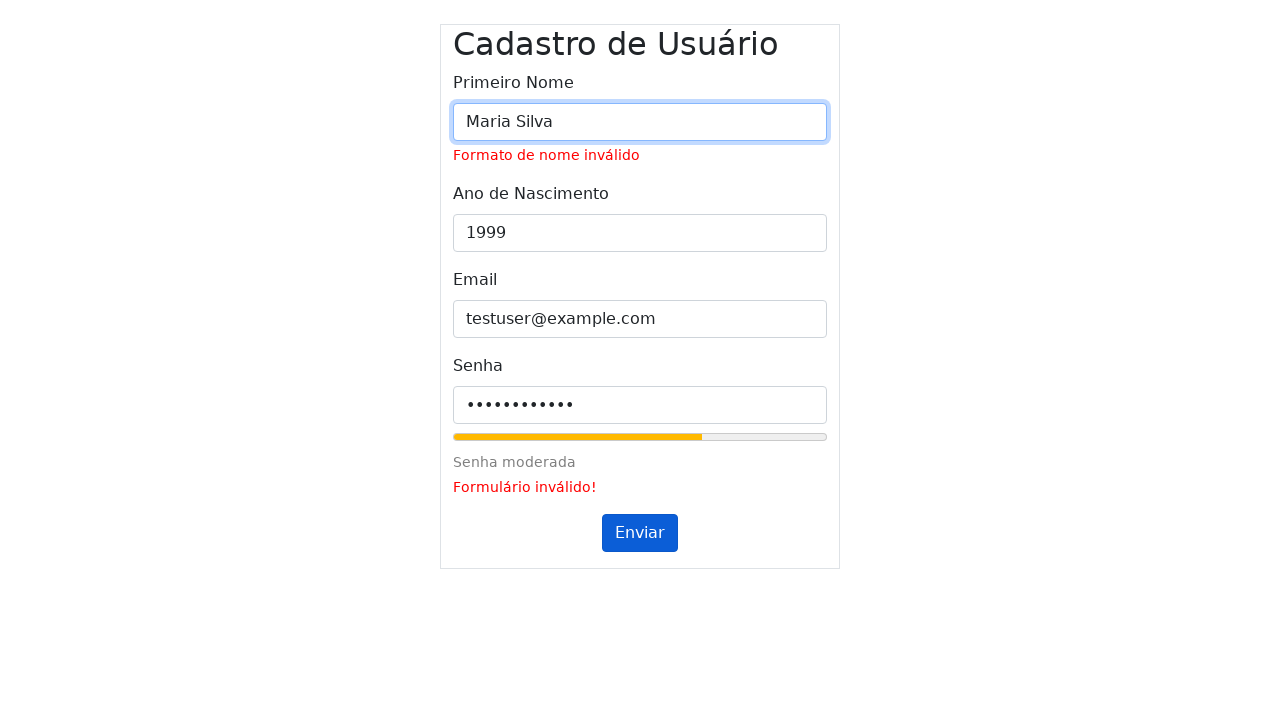

Cleared year field on #inputYear
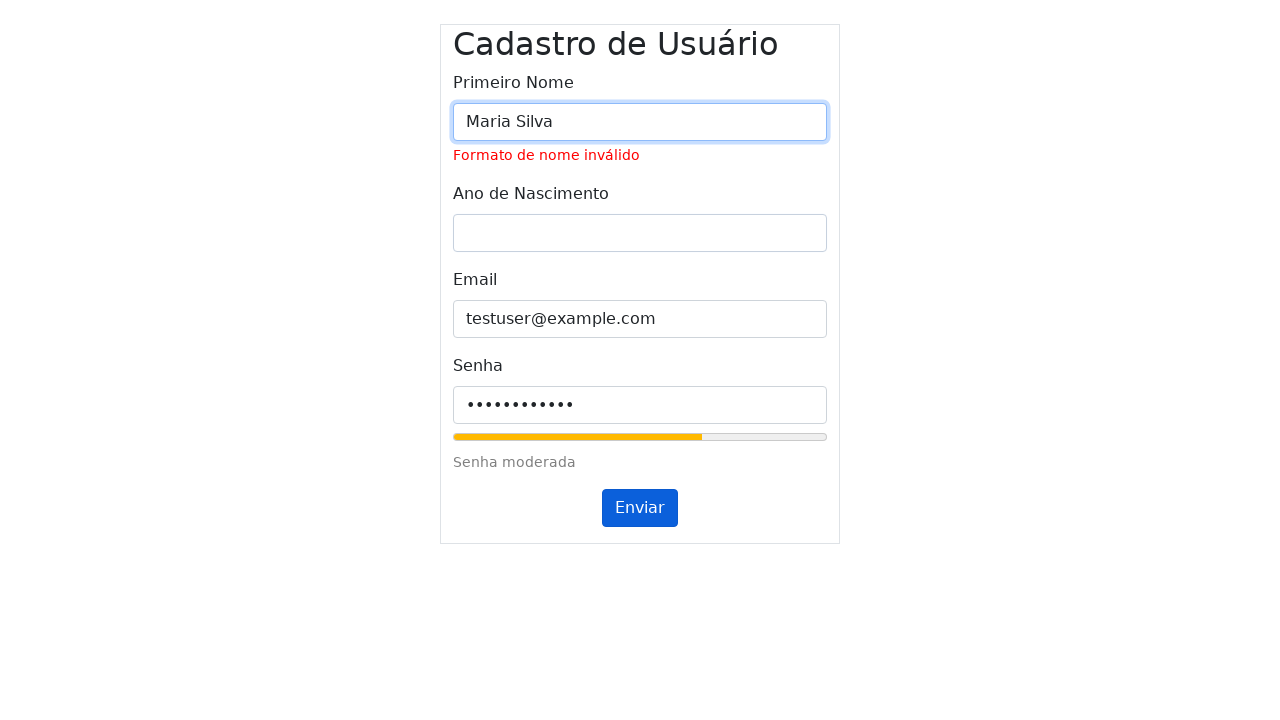

Filled year field with '1999' on #inputYear
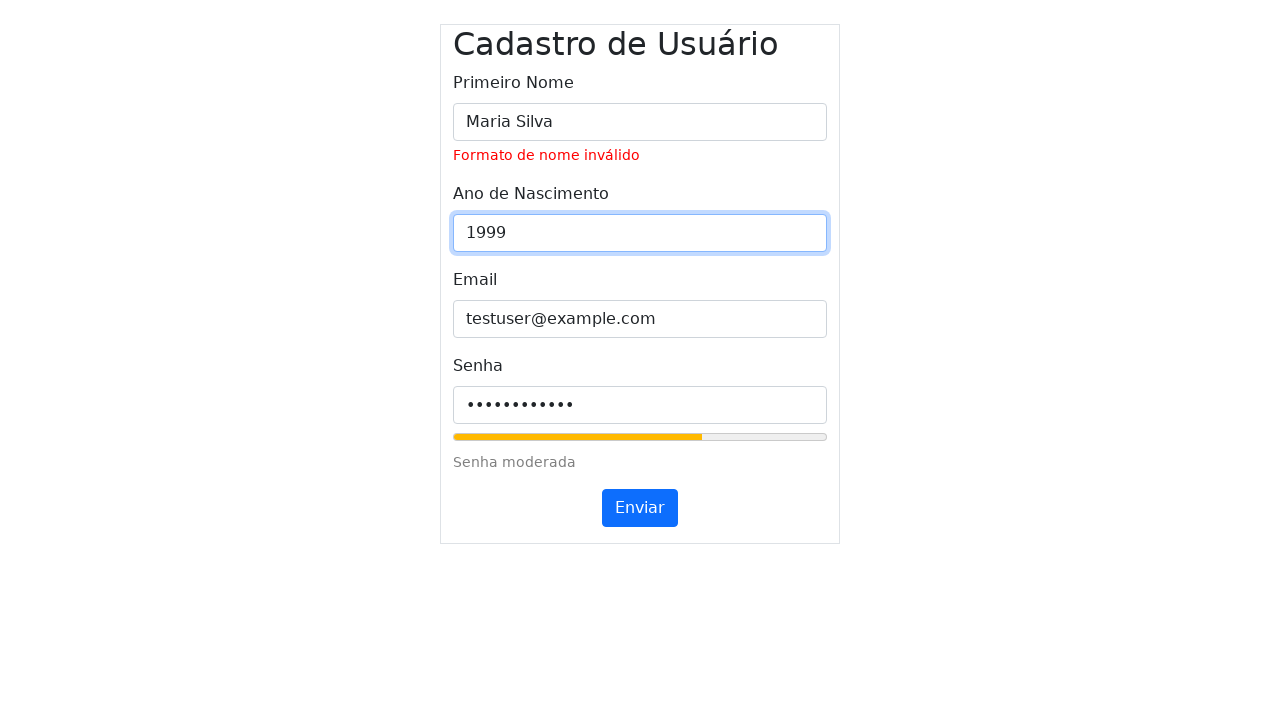

Cleared email field on #inputEmail
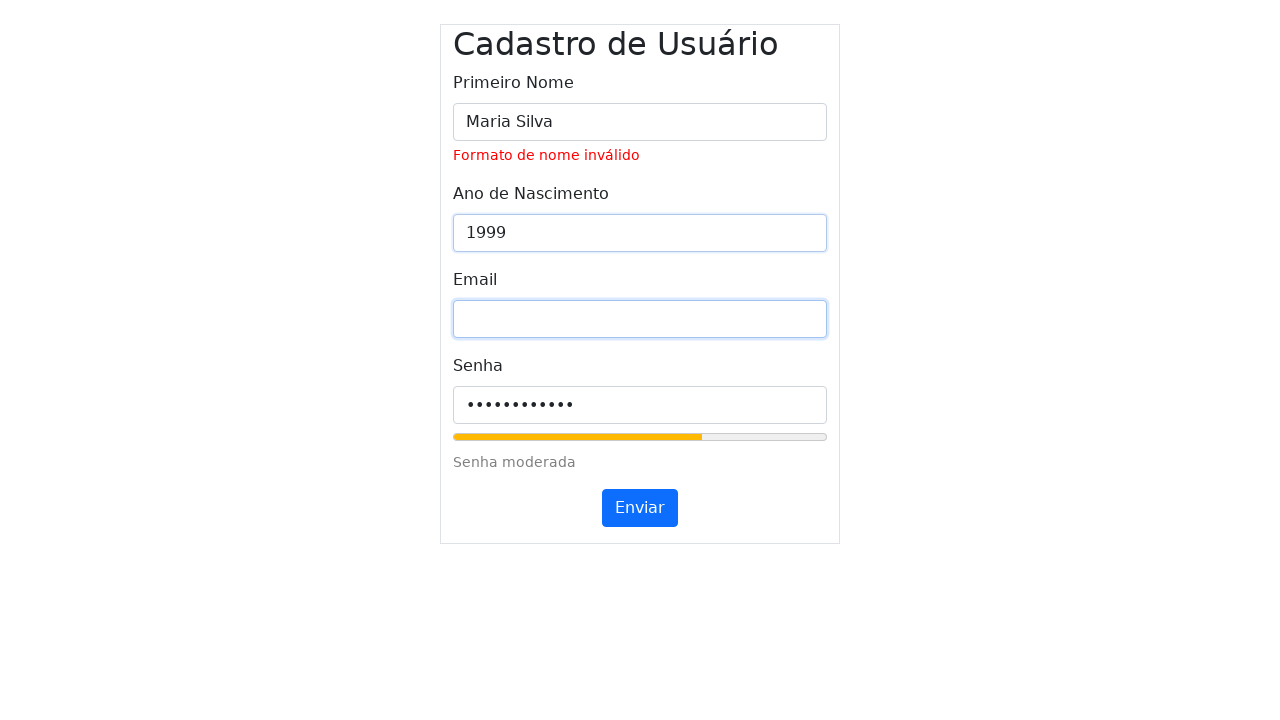

Filled email field with 'testuser@example.com' on #inputEmail
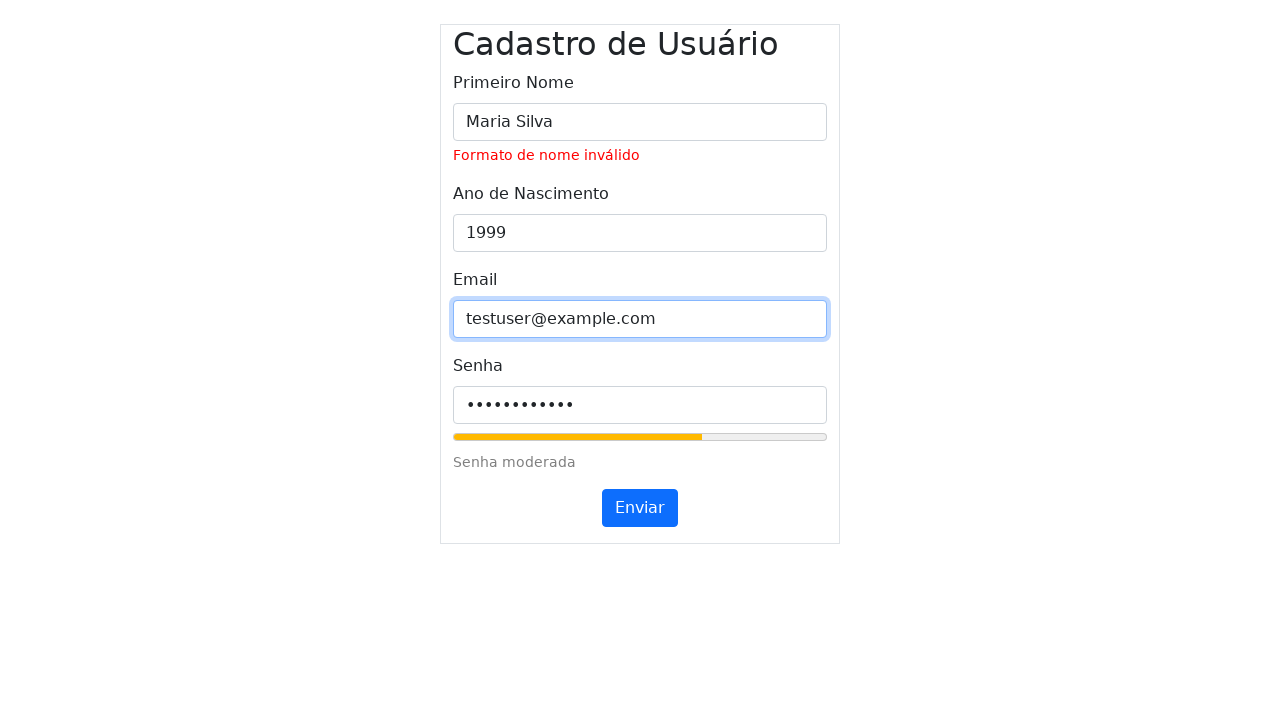

Cleared password field on #inputPassword
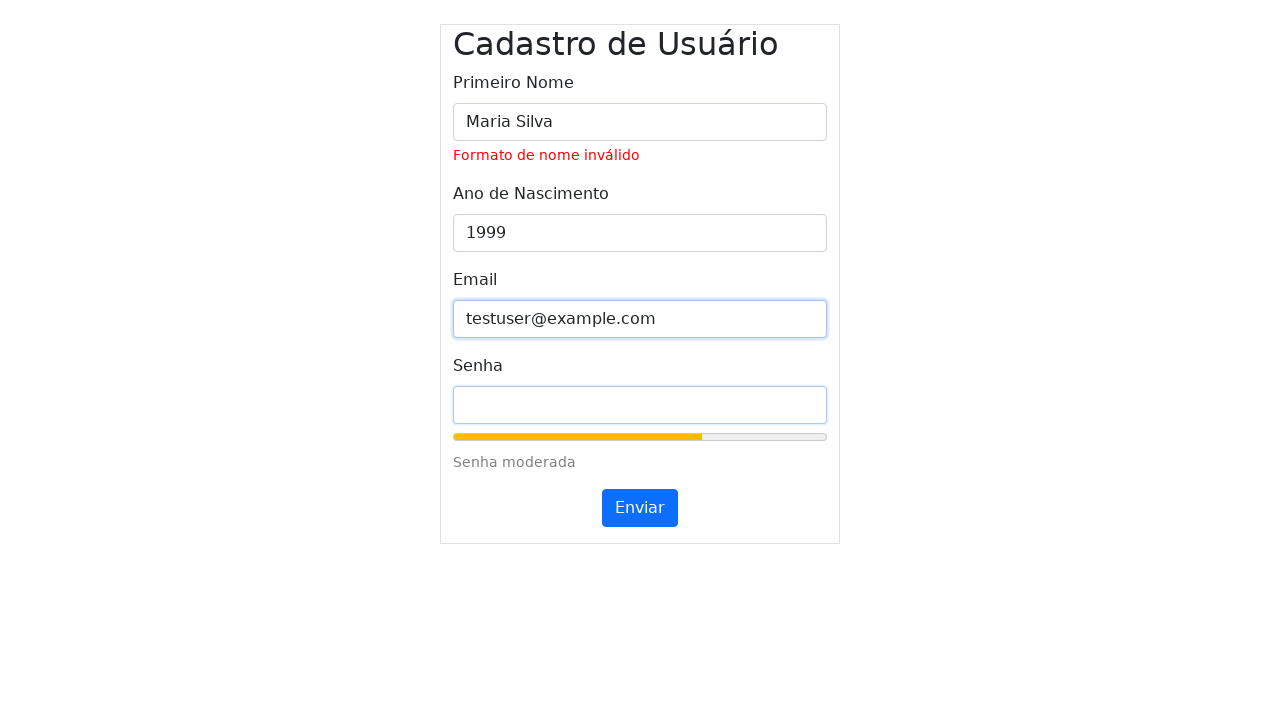

Filled password field with '' on #inputPassword
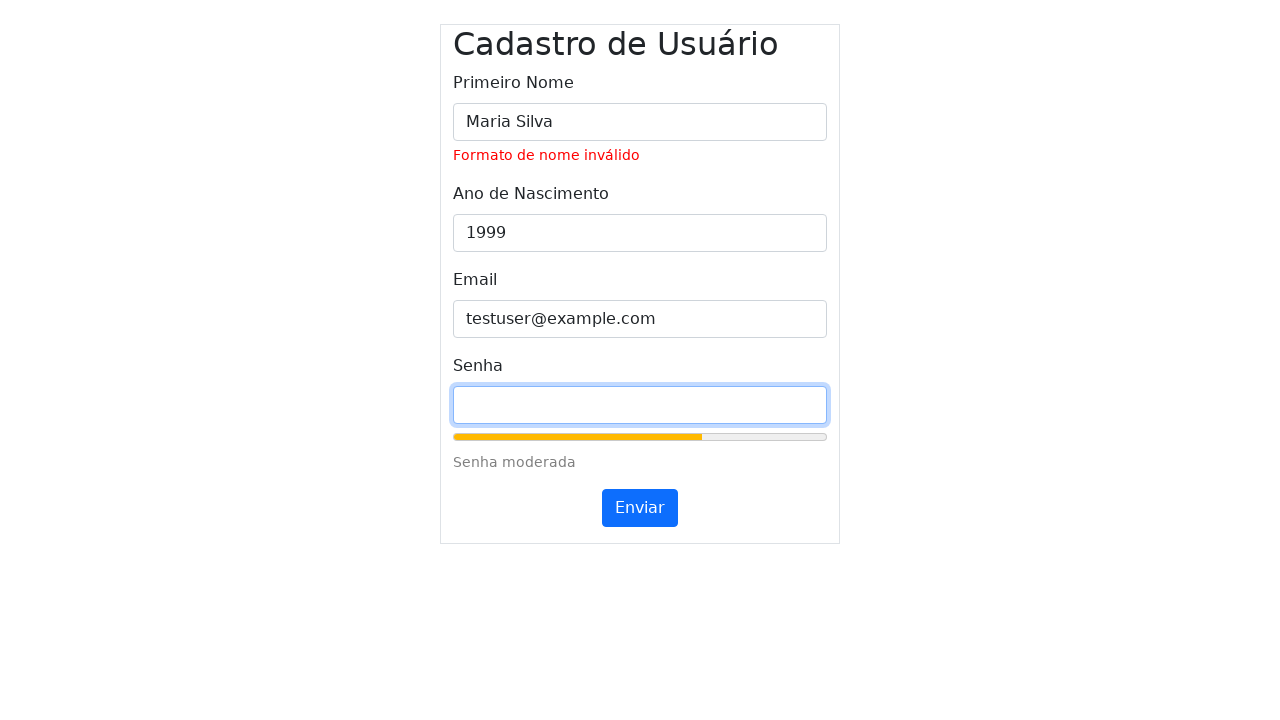

Clicked submit button (first click) at (640, 508) on #submitButton
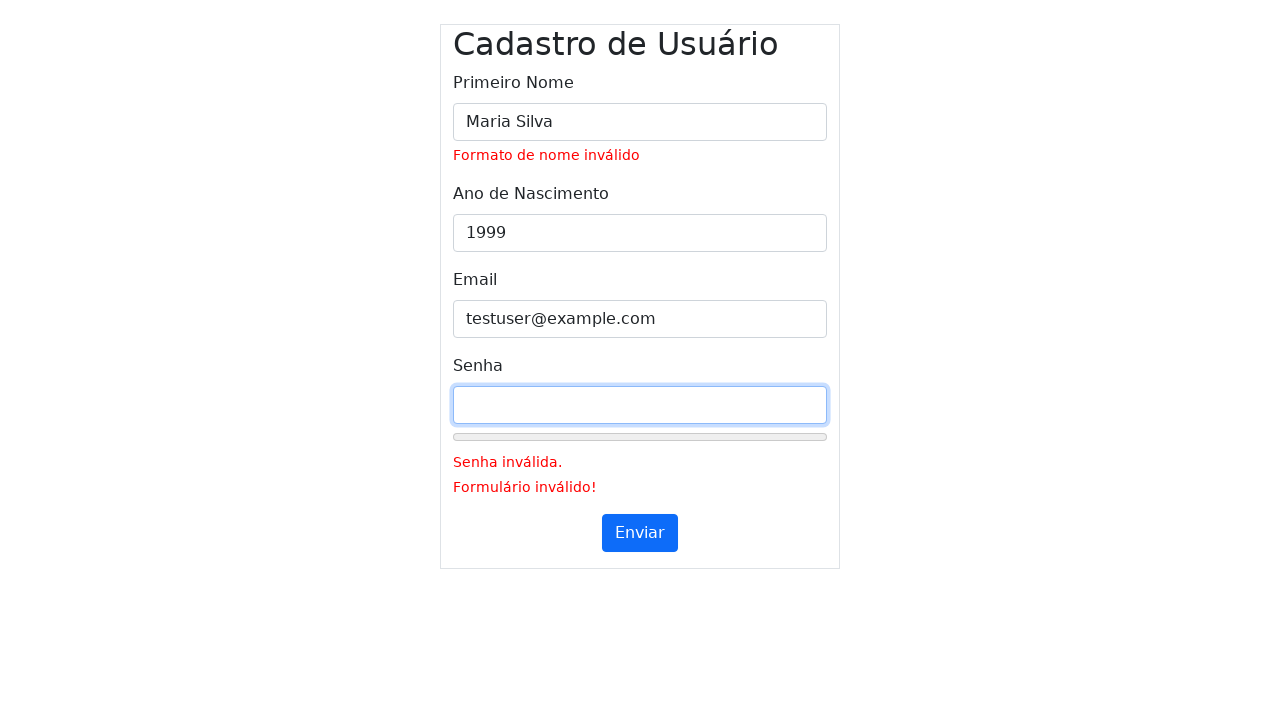

Clicked submit button (second click) at (640, 533) on #submitButton
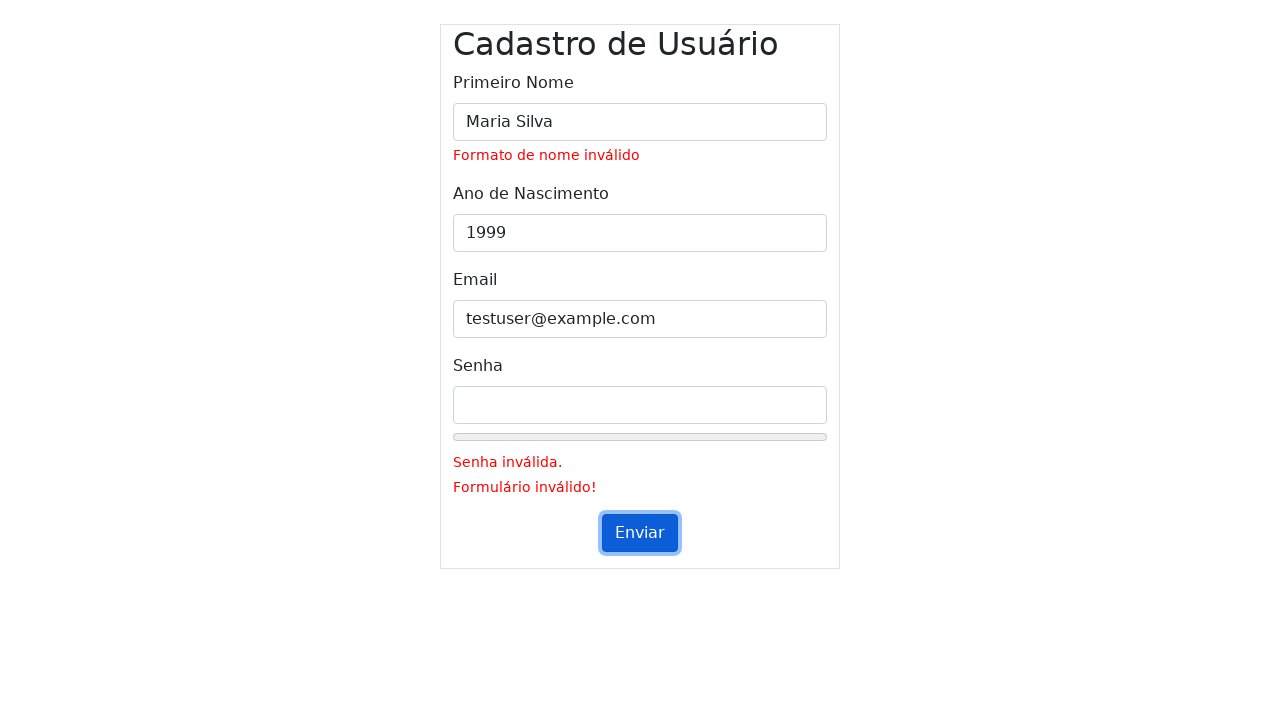

Waited 500ms for validation messages to appear
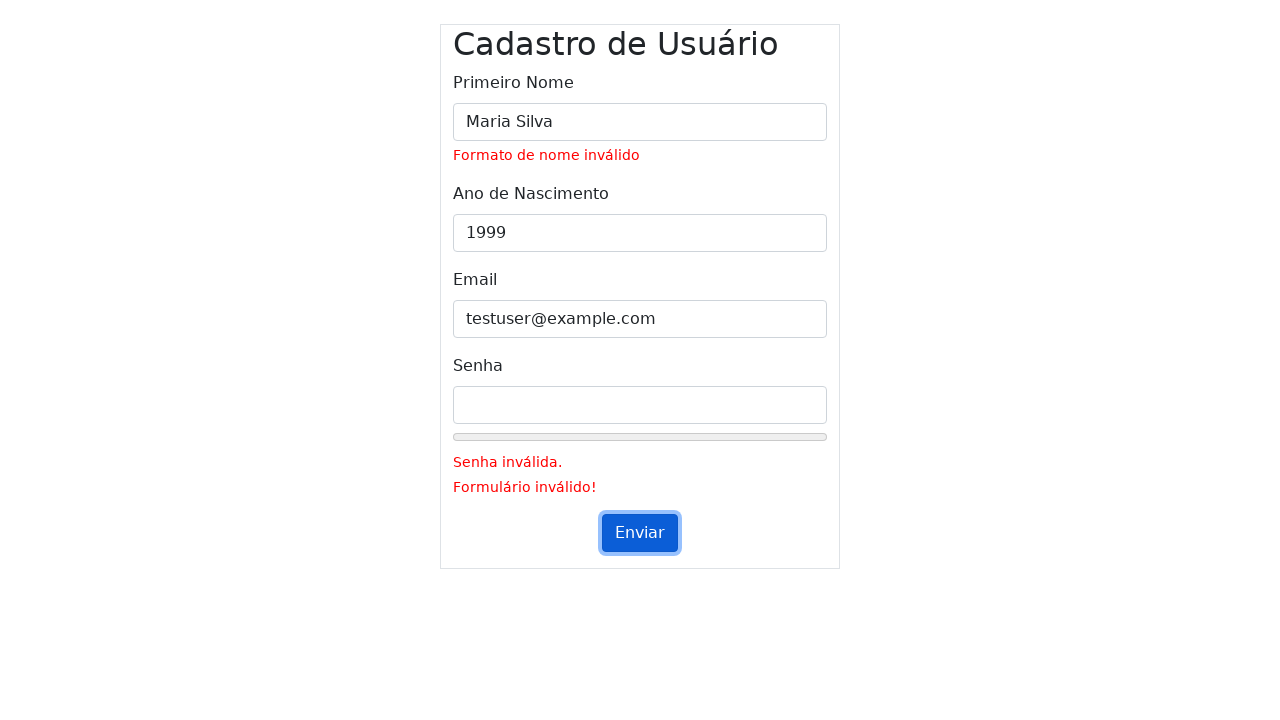

Cleared name field on #inputName
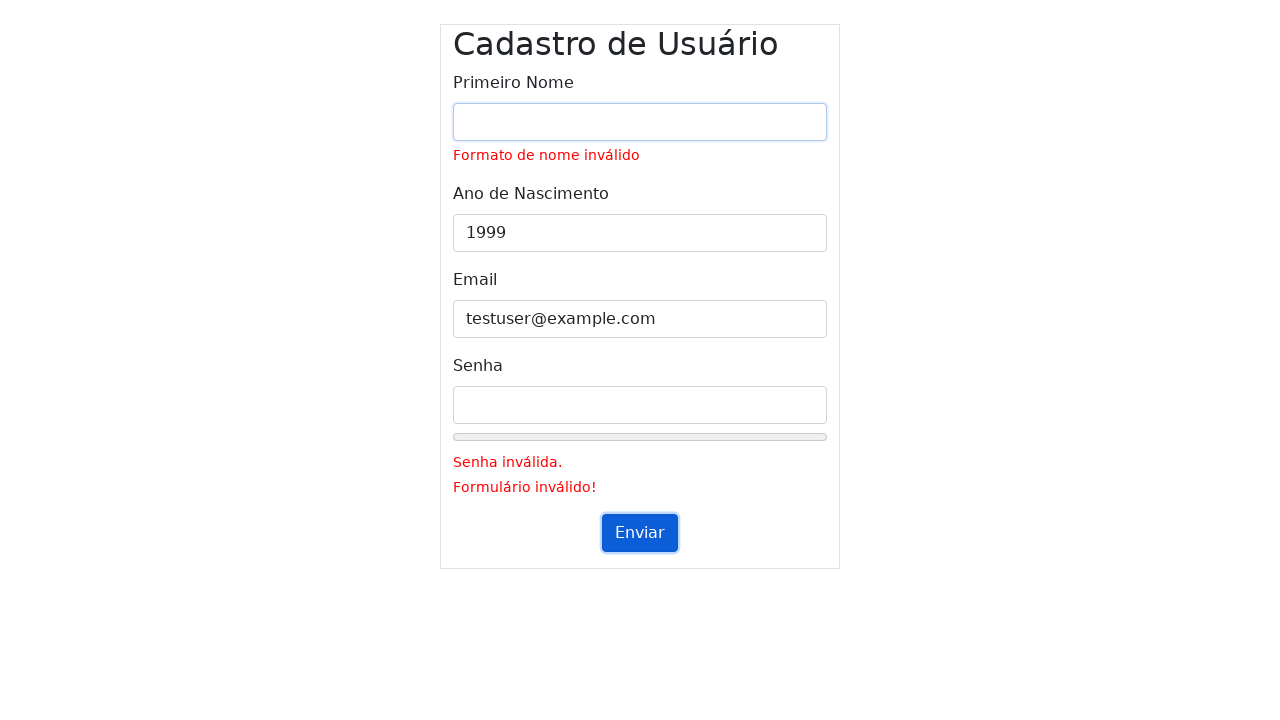

Filled name field with 'Maria Silva' on #inputName
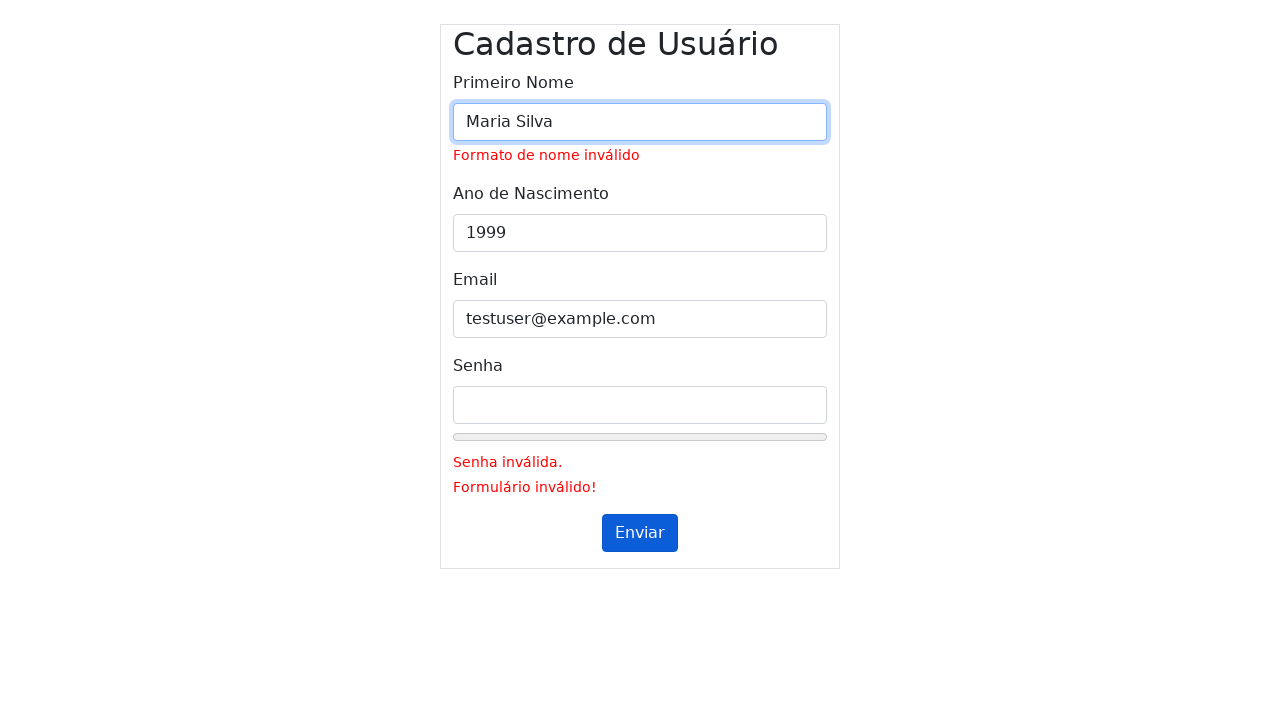

Cleared year field on #inputYear
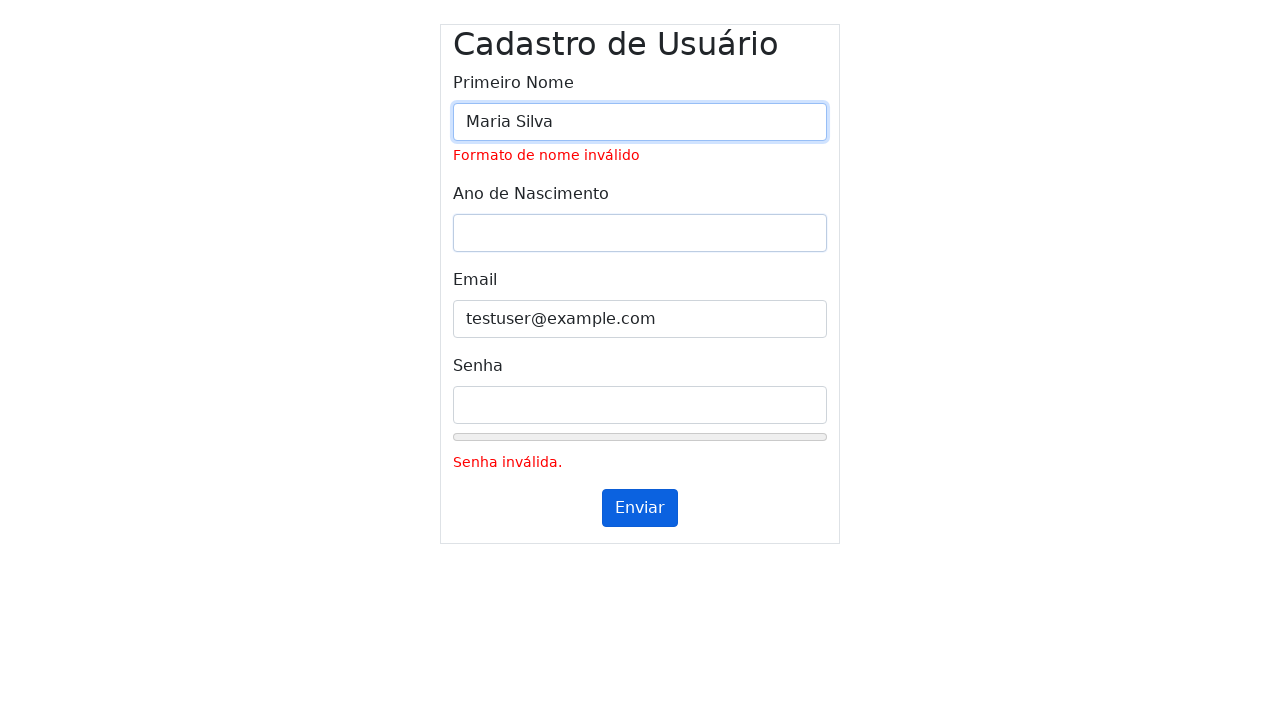

Filled year field with '1999' on #inputYear
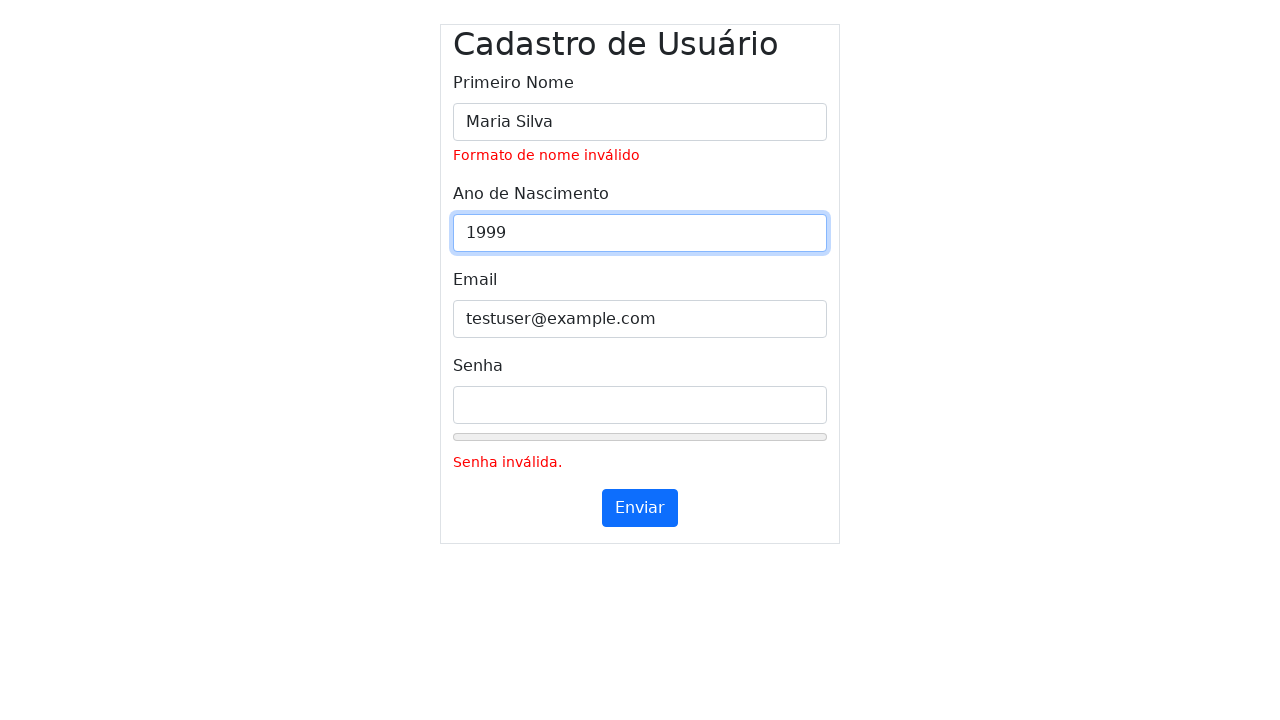

Cleared email field on #inputEmail
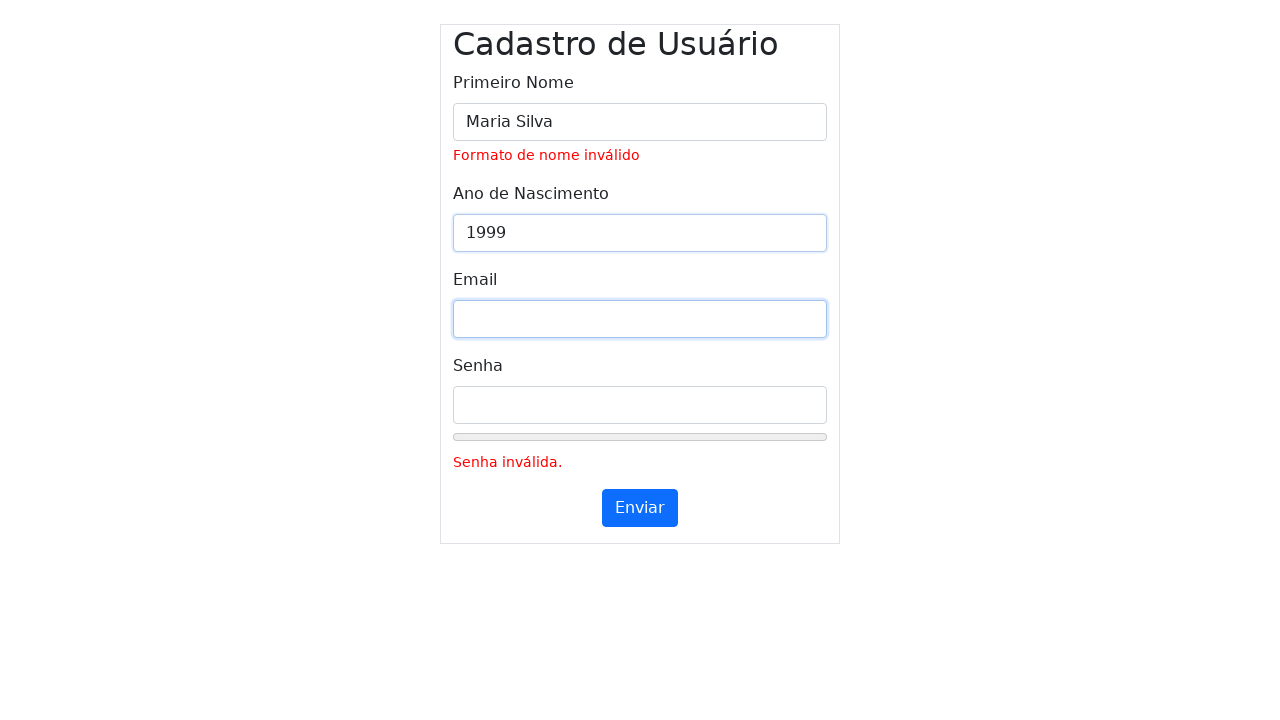

Filled email field with '' on #inputEmail
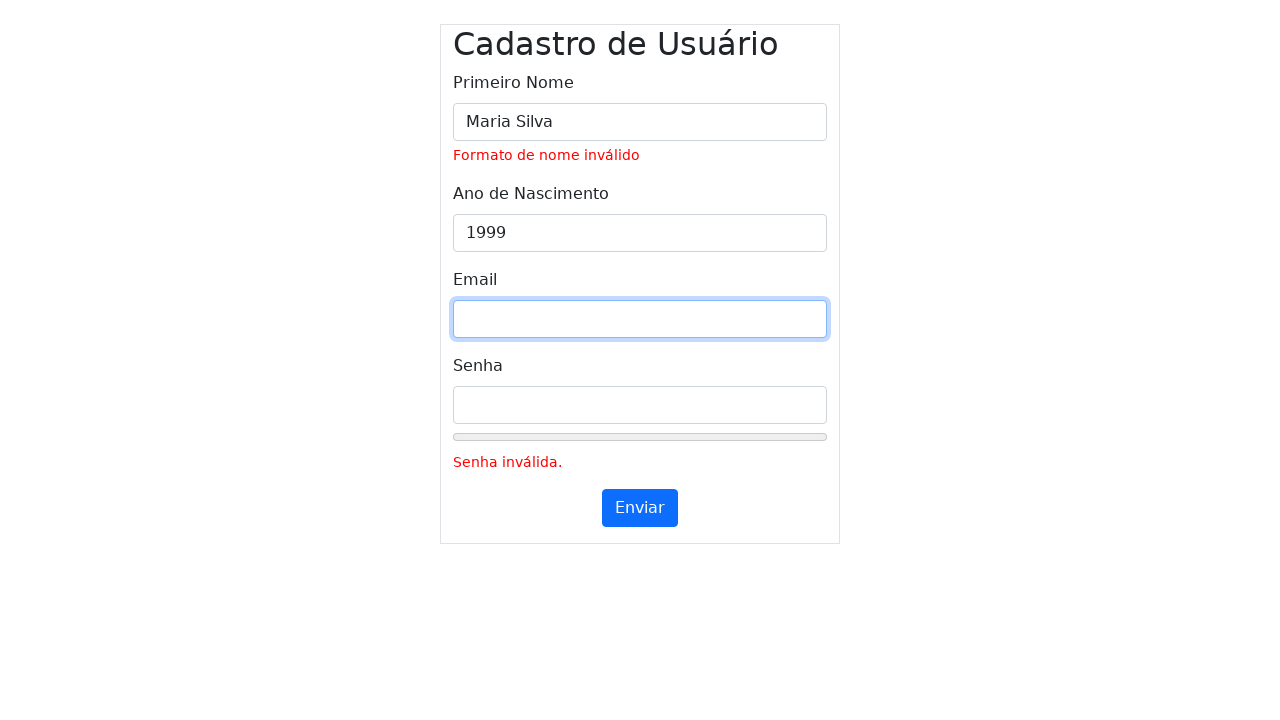

Cleared password field on #inputPassword
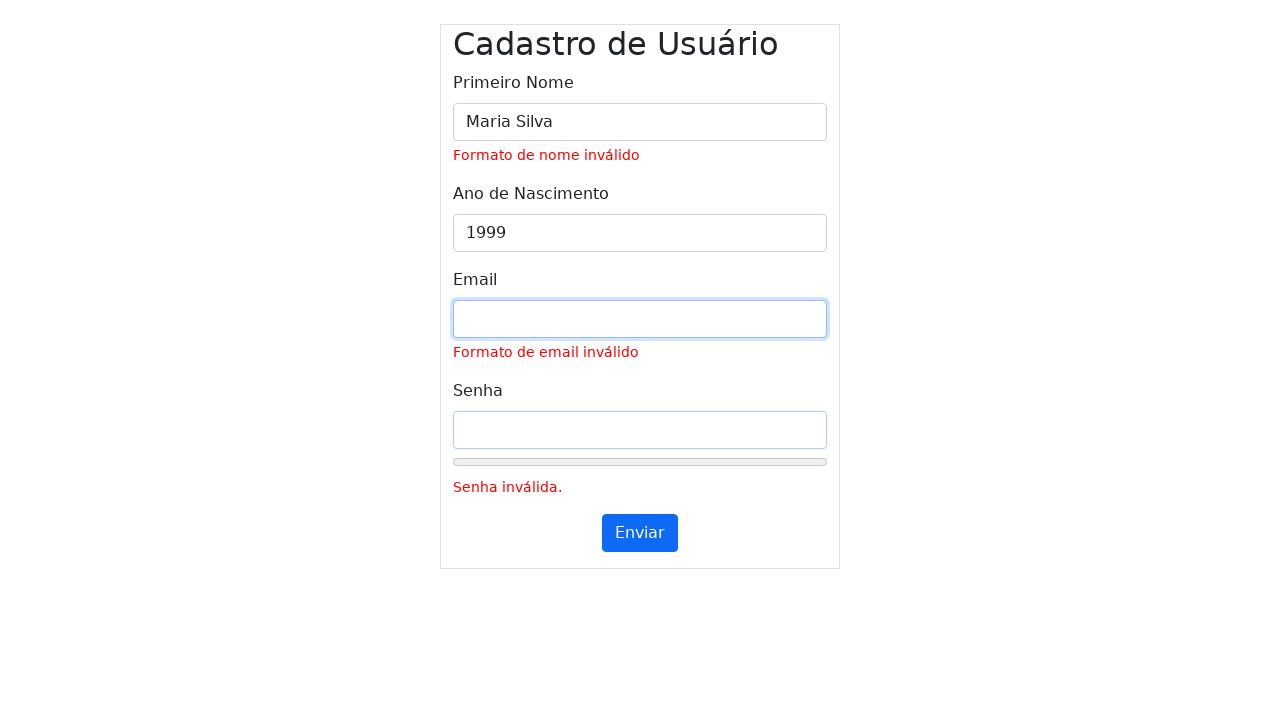

Filled password field with '3uAm@Pud1m99' on #inputPassword
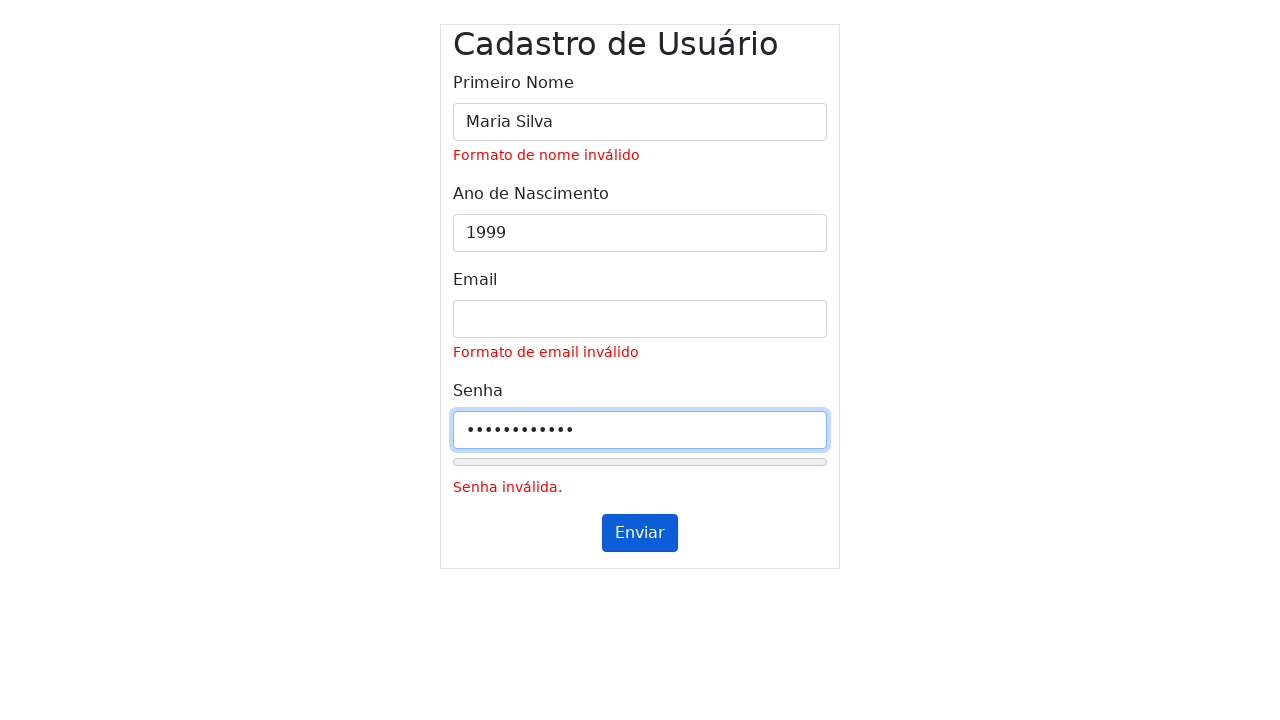

Clicked submit button (first click) at (640, 533) on #submitButton
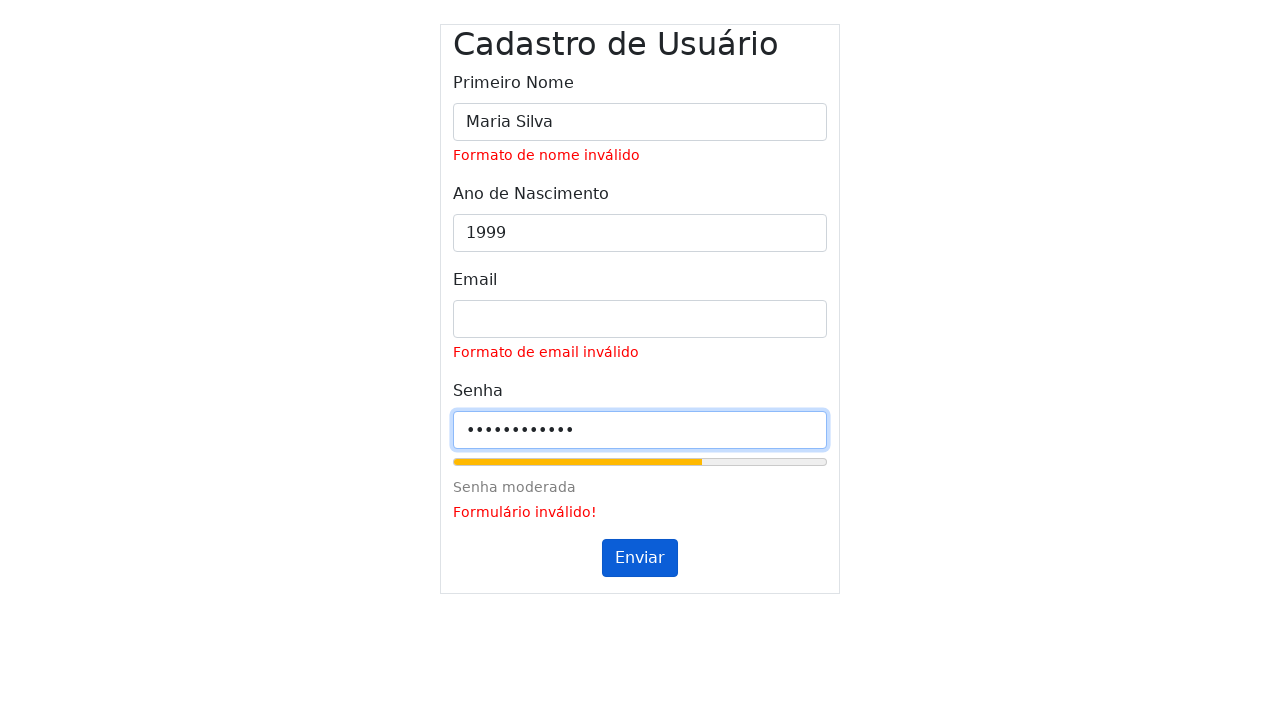

Clicked submit button (second click) at (640, 558) on #submitButton
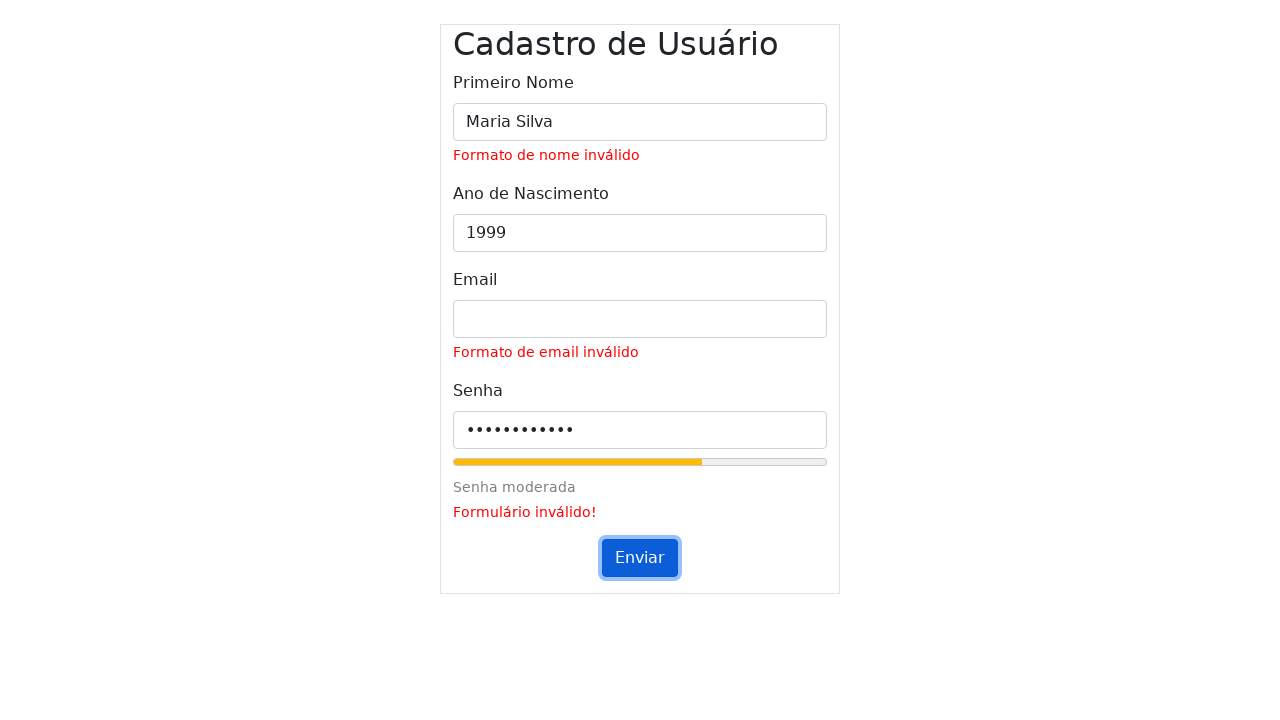

Waited 500ms for validation messages to appear
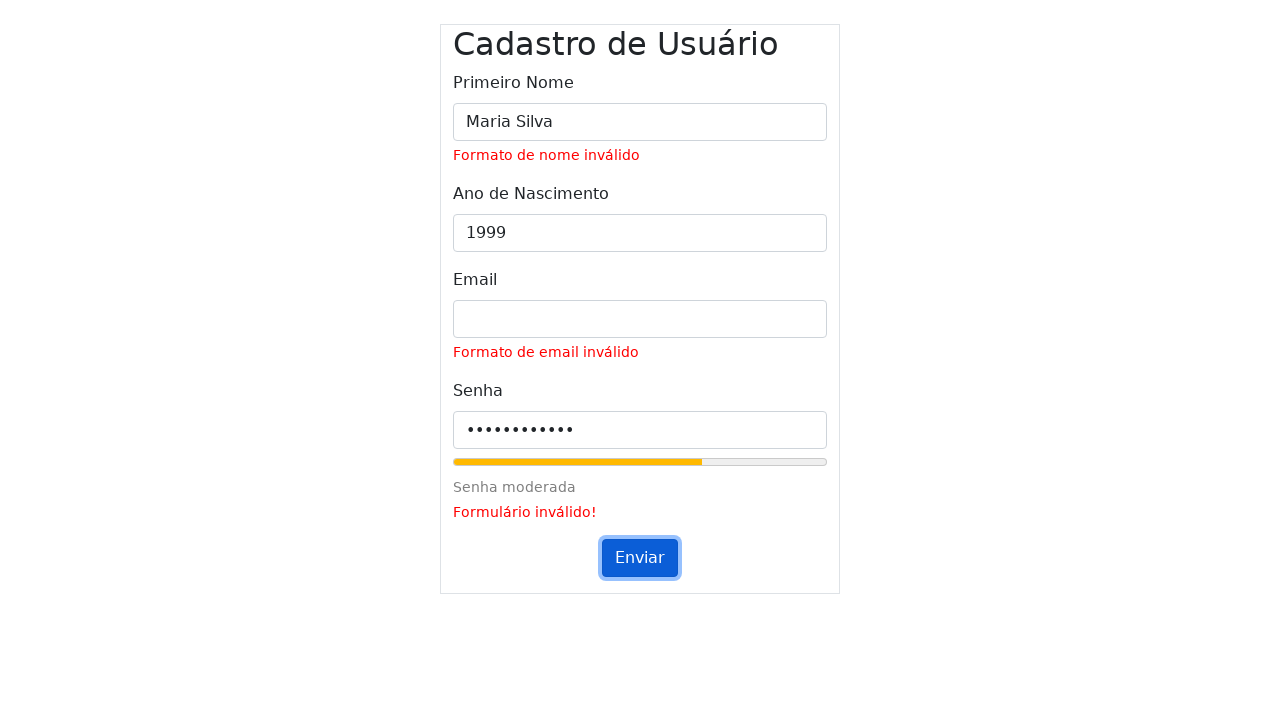

Cleared name field on #inputName
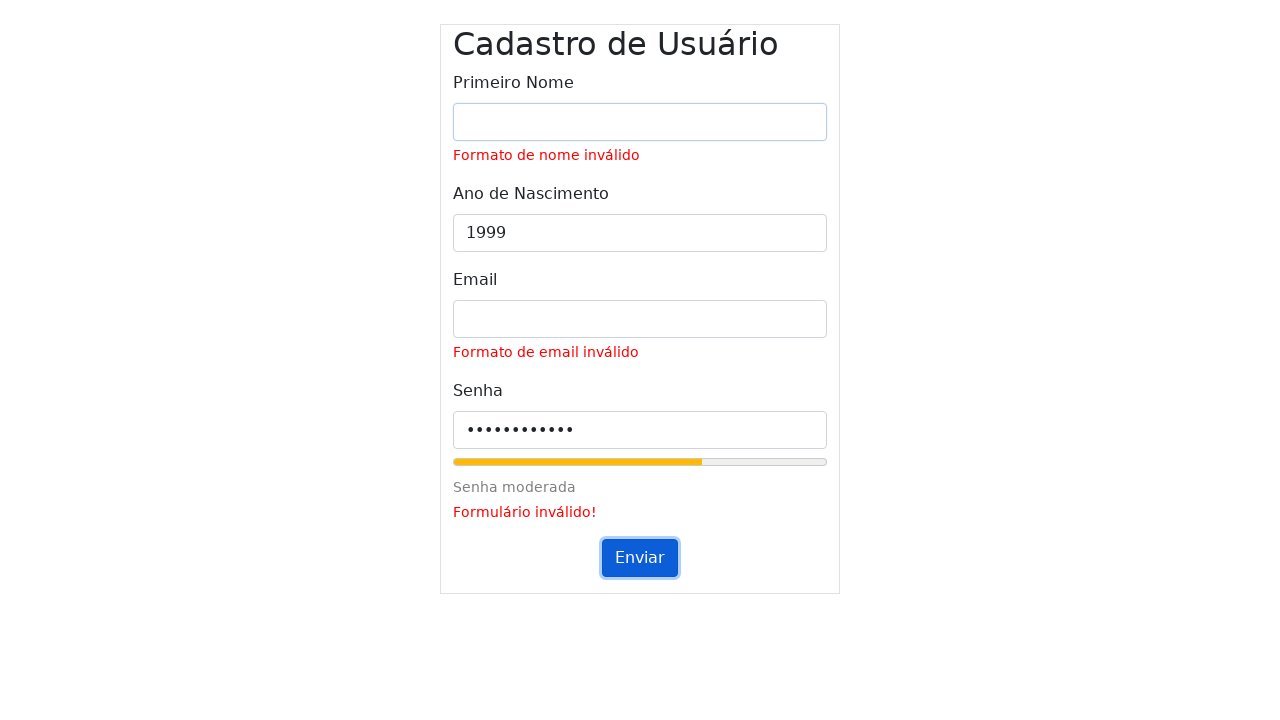

Filled name field with 'Maria Silva' on #inputName
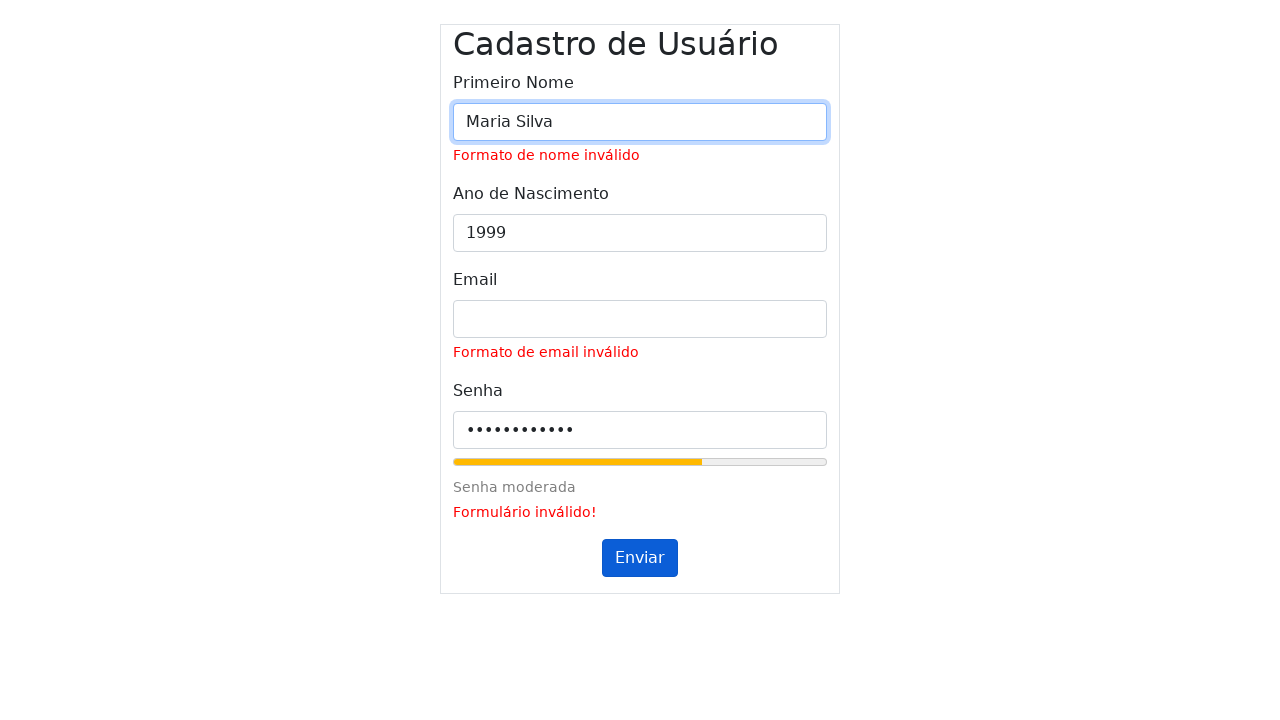

Cleared year field on #inputYear
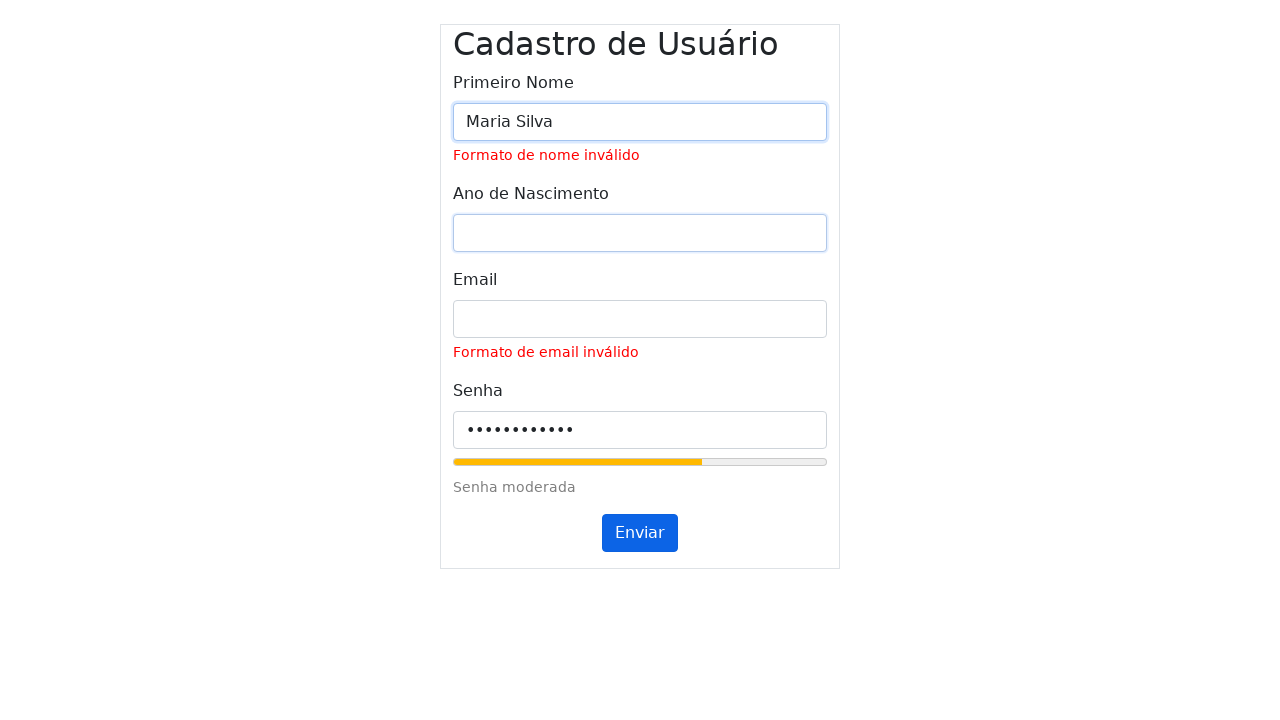

Filled year field with '1999' on #inputYear
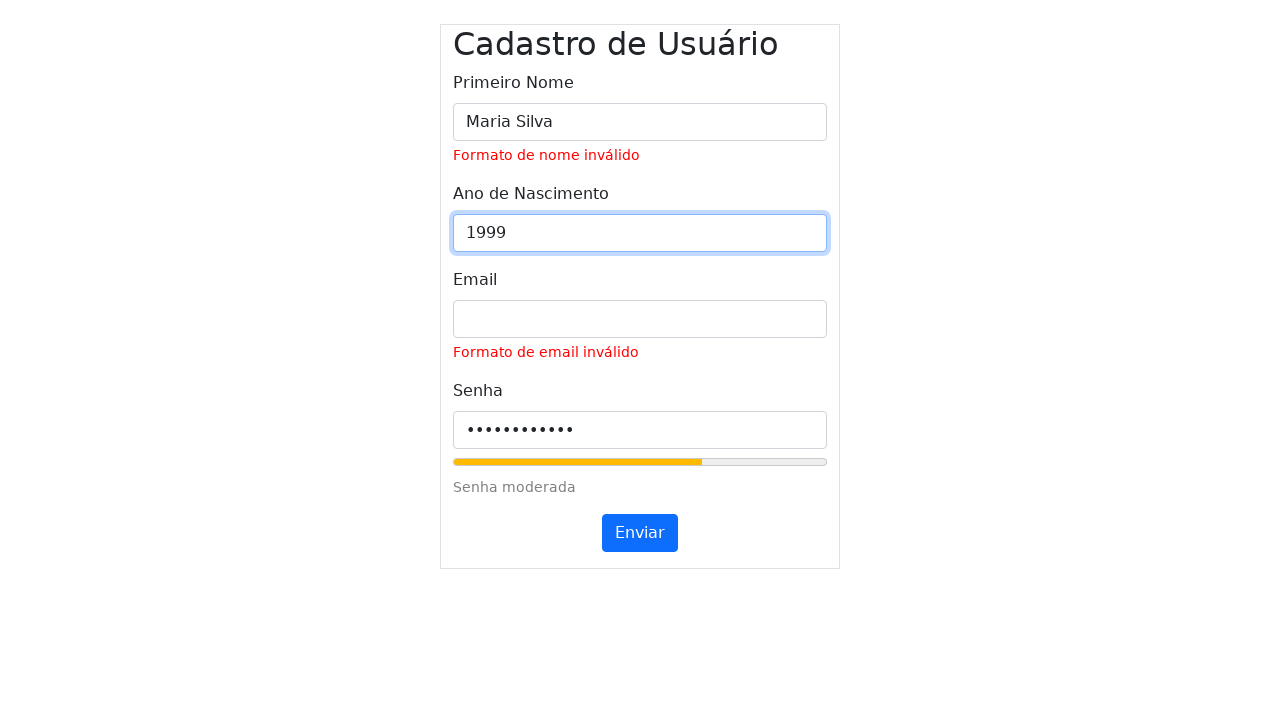

Cleared email field on #inputEmail
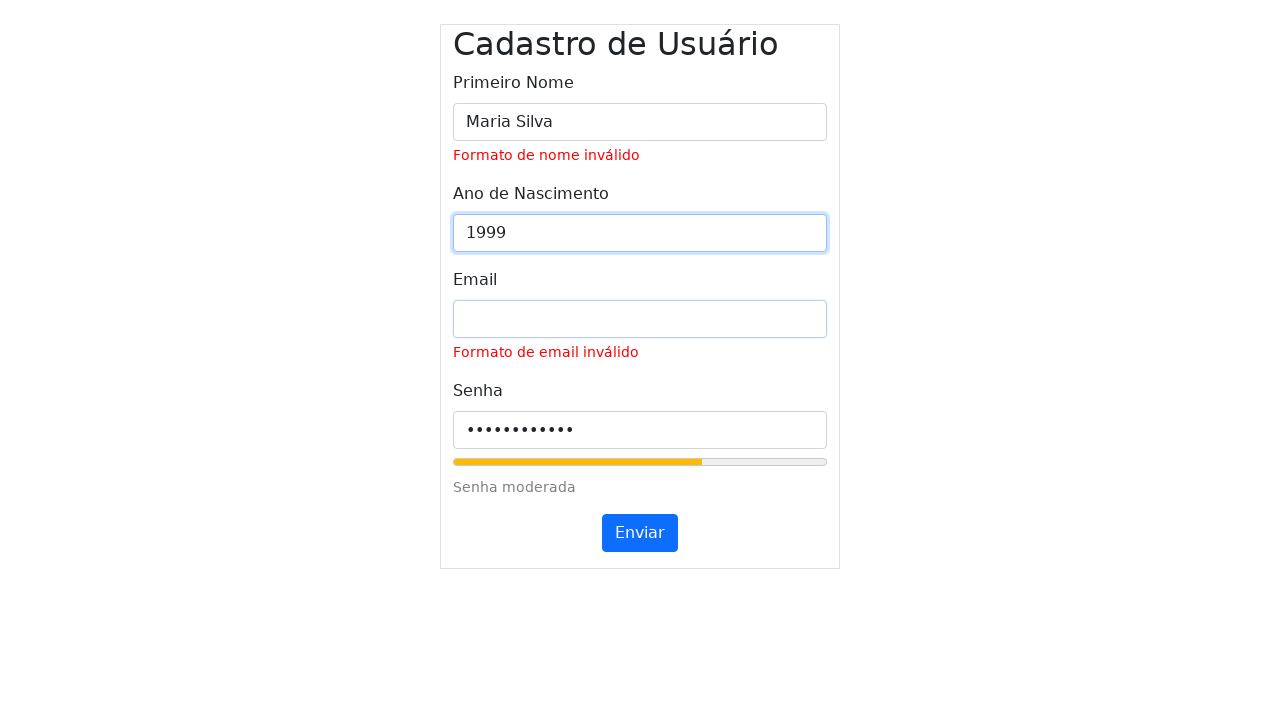

Filled email field with '' on #inputEmail
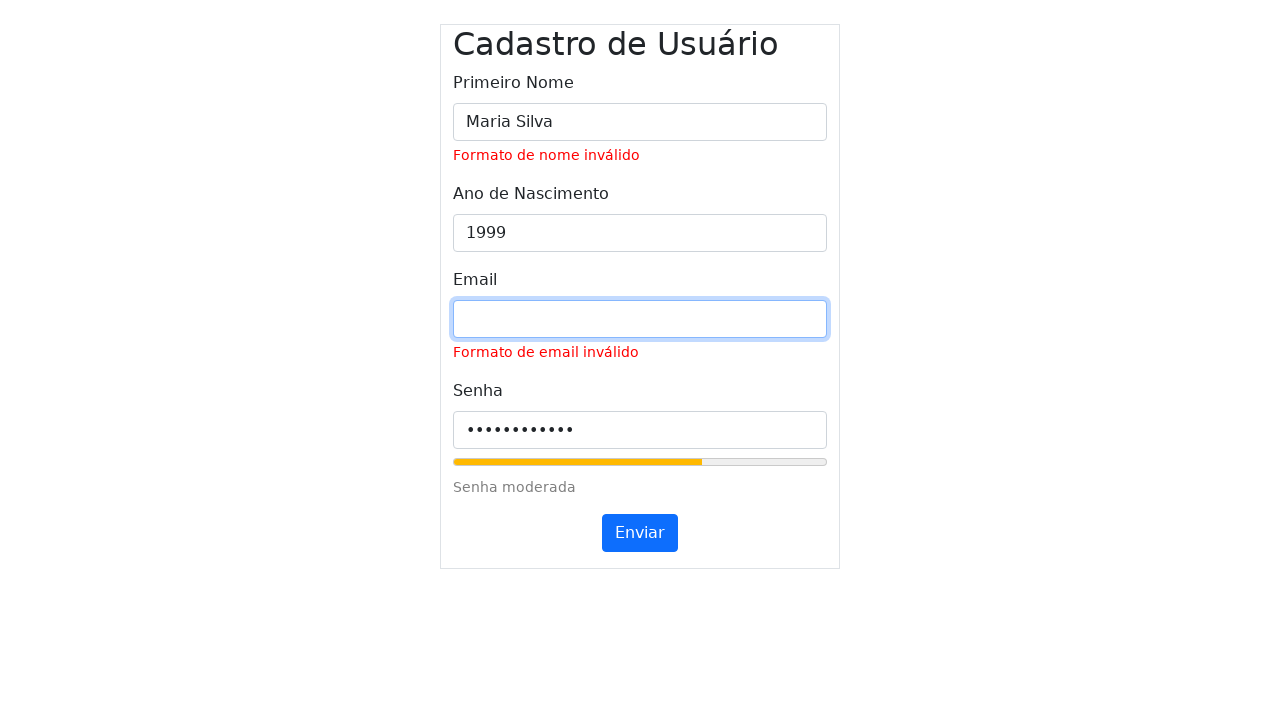

Cleared password field on #inputPassword
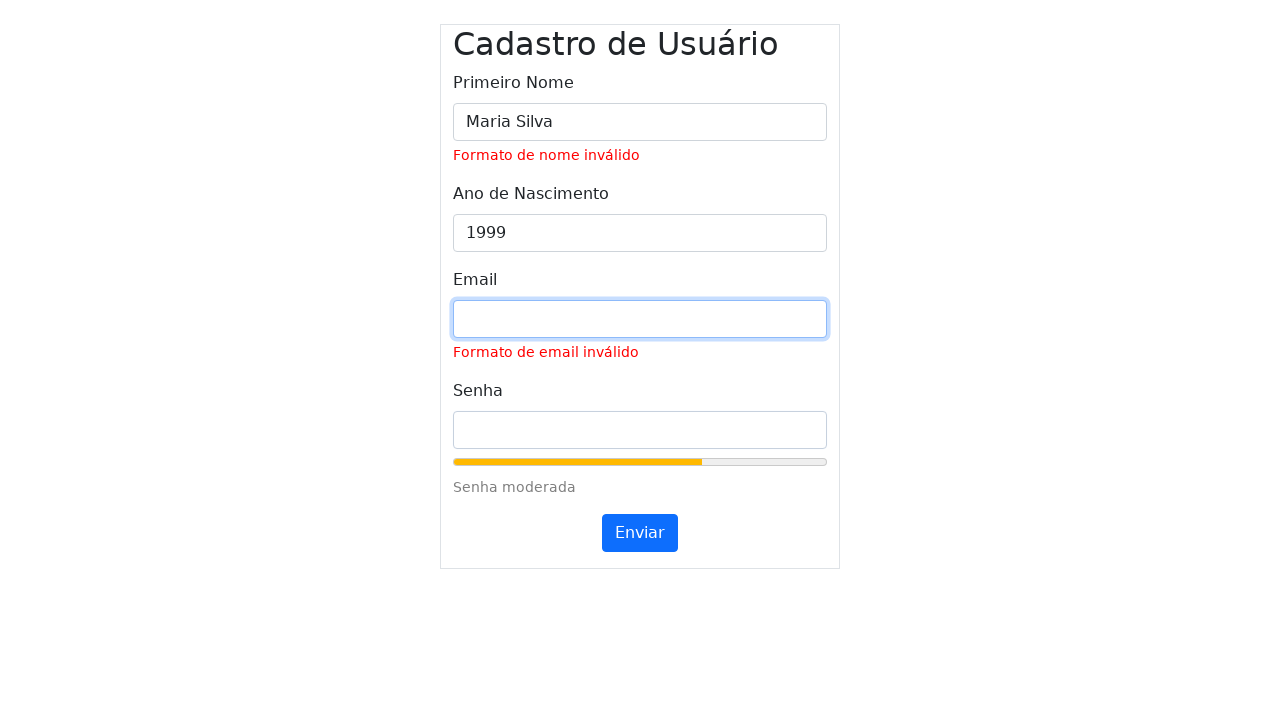

Filled password field with '' on #inputPassword
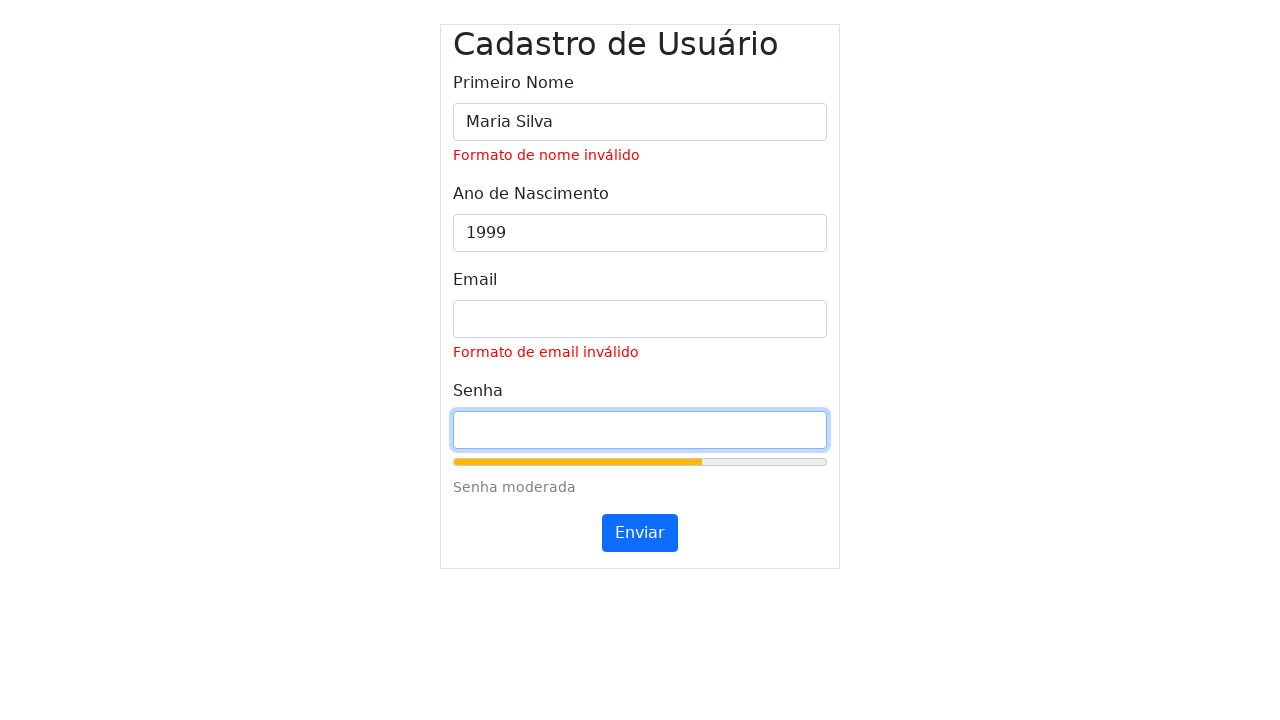

Clicked submit button (first click) at (640, 533) on #submitButton
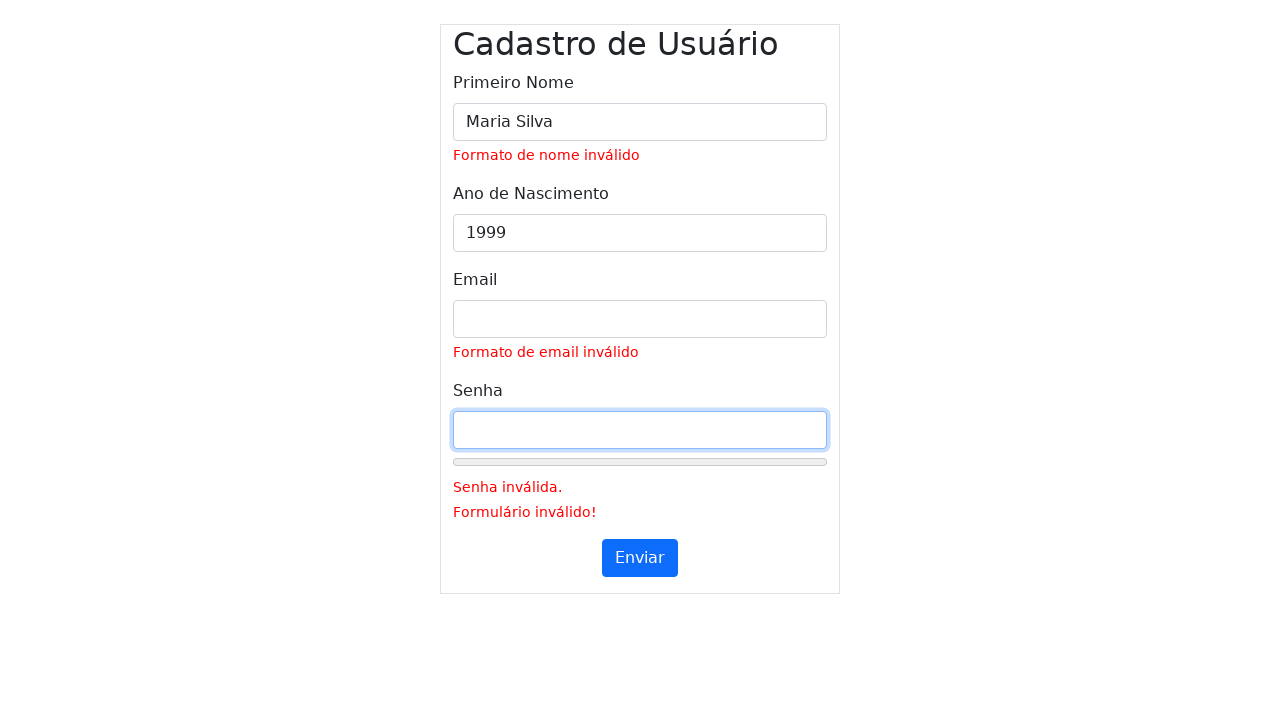

Clicked submit button (second click) at (640, 558) on #submitButton
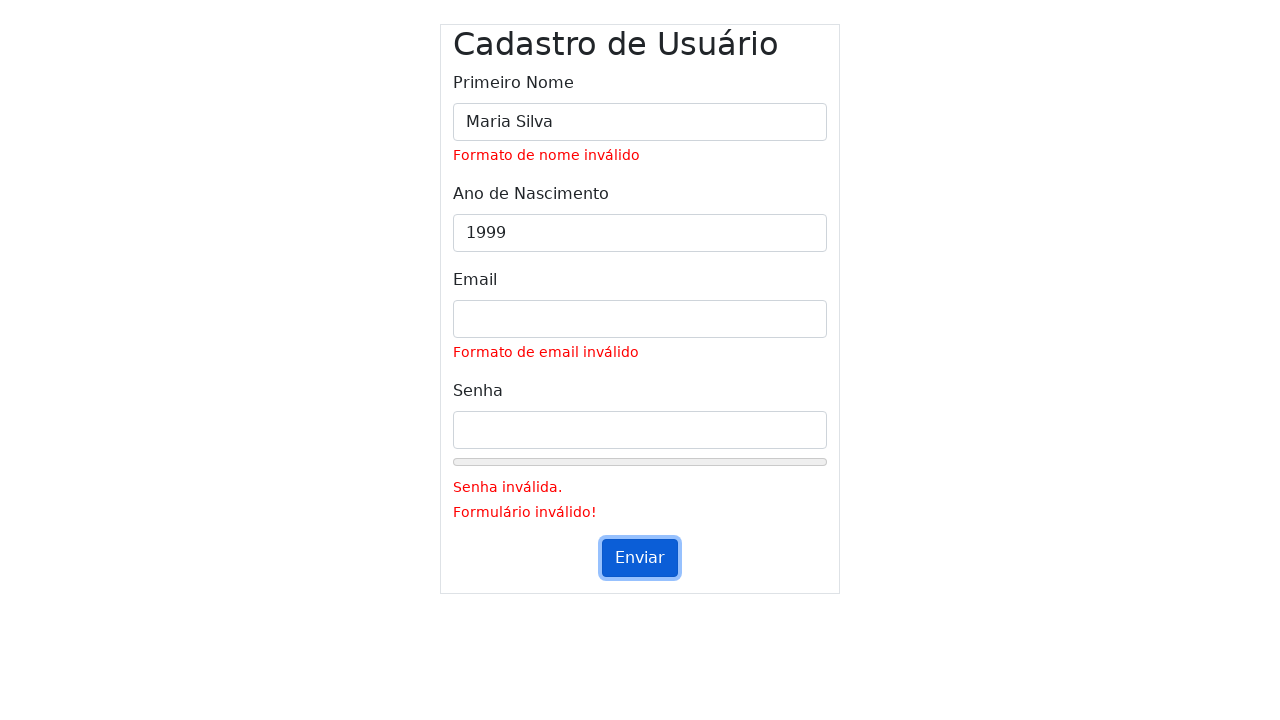

Waited 500ms for validation messages to appear
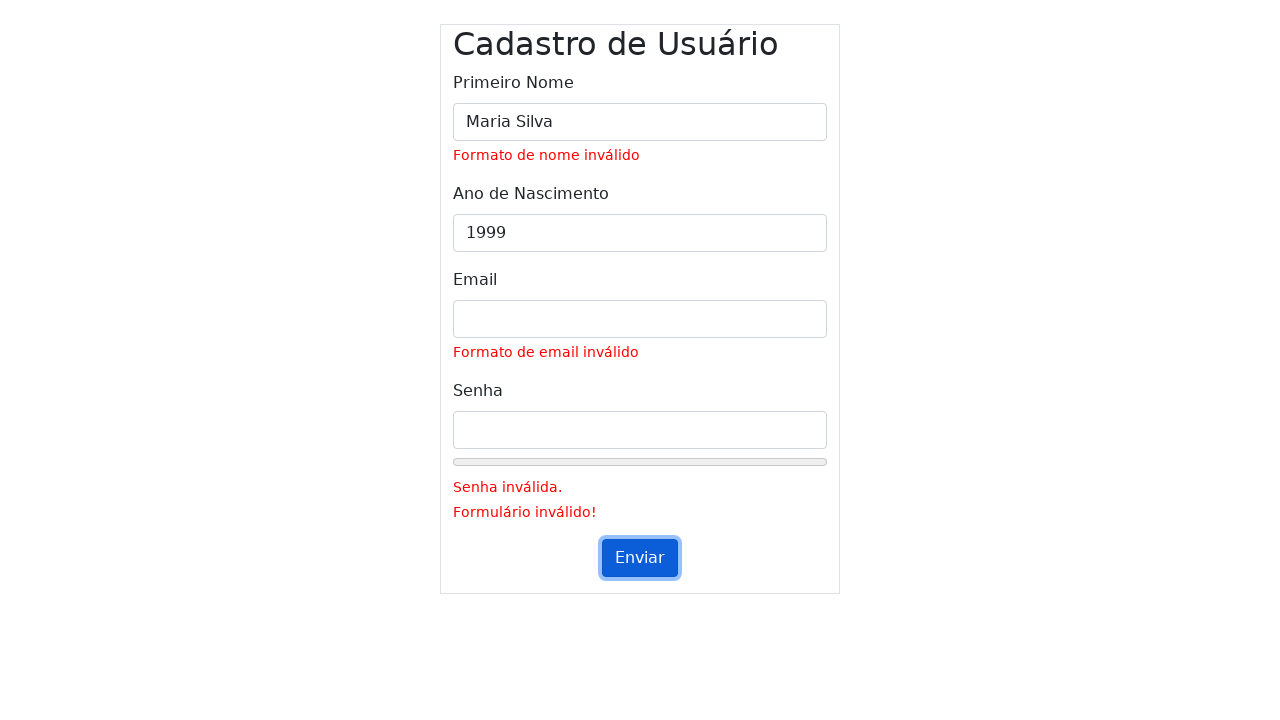

Cleared name field on #inputName
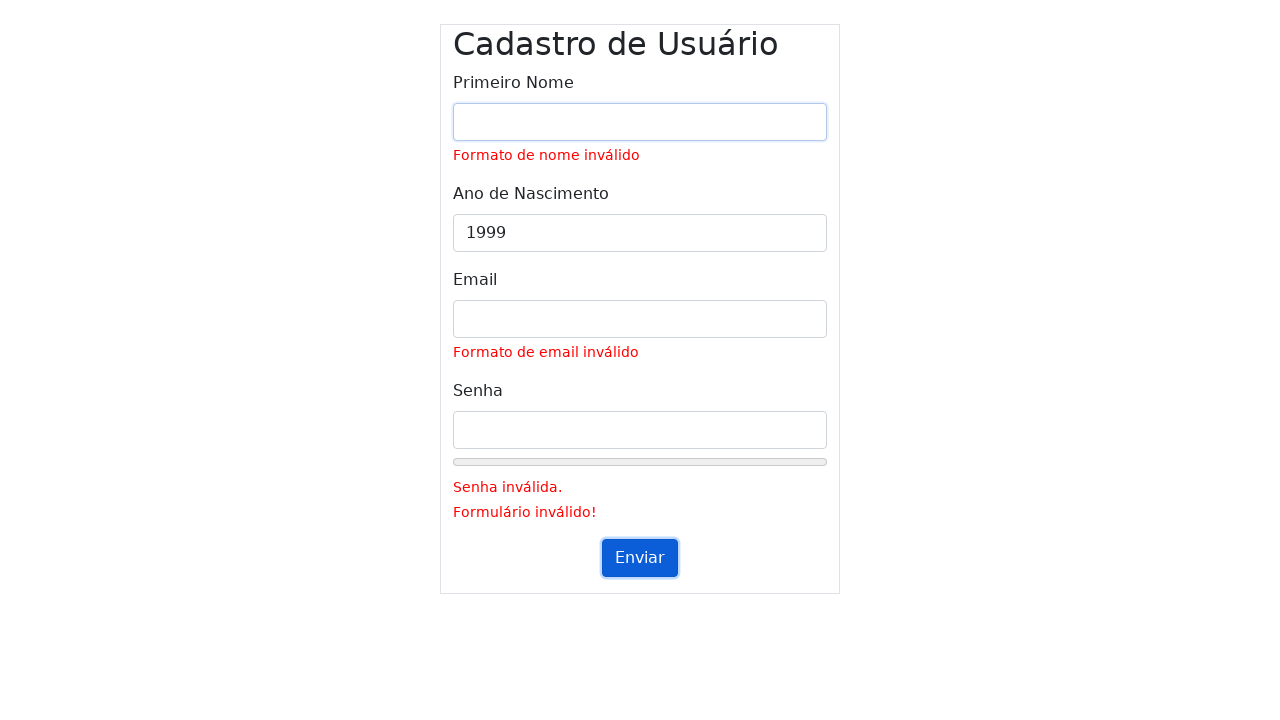

Filled name field with 'Maria Silva' on #inputName
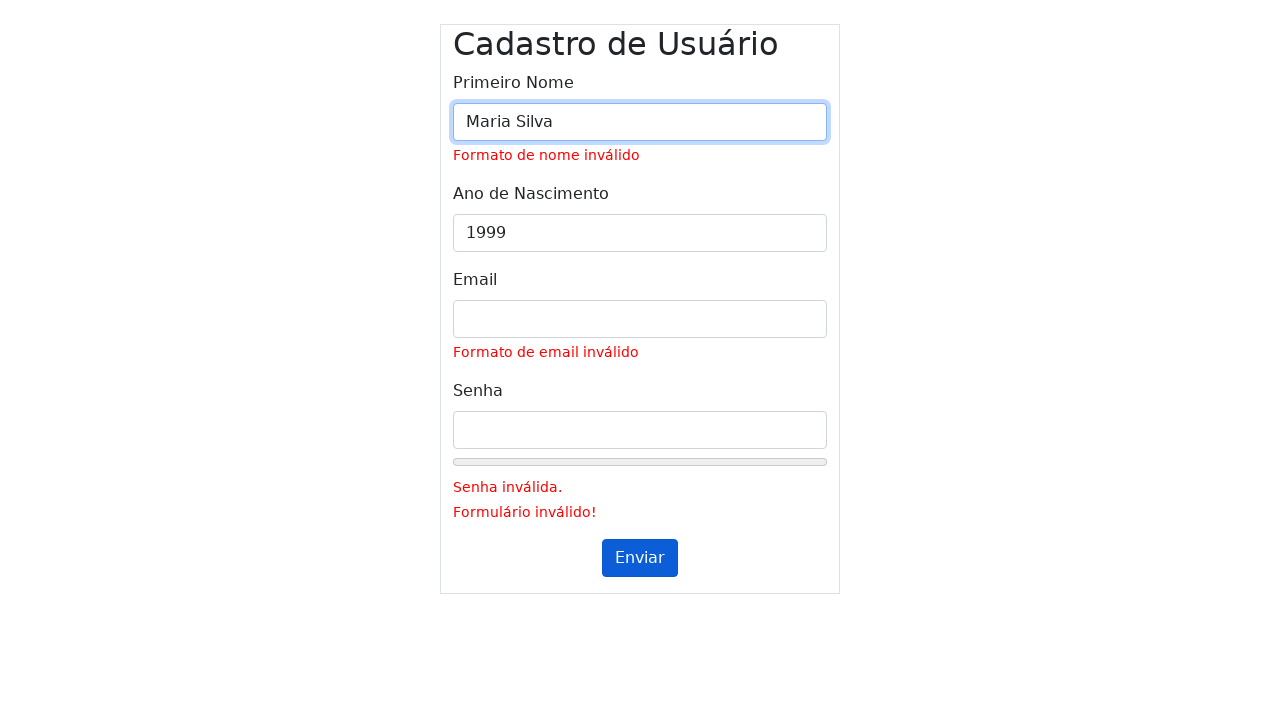

Cleared year field on #inputYear
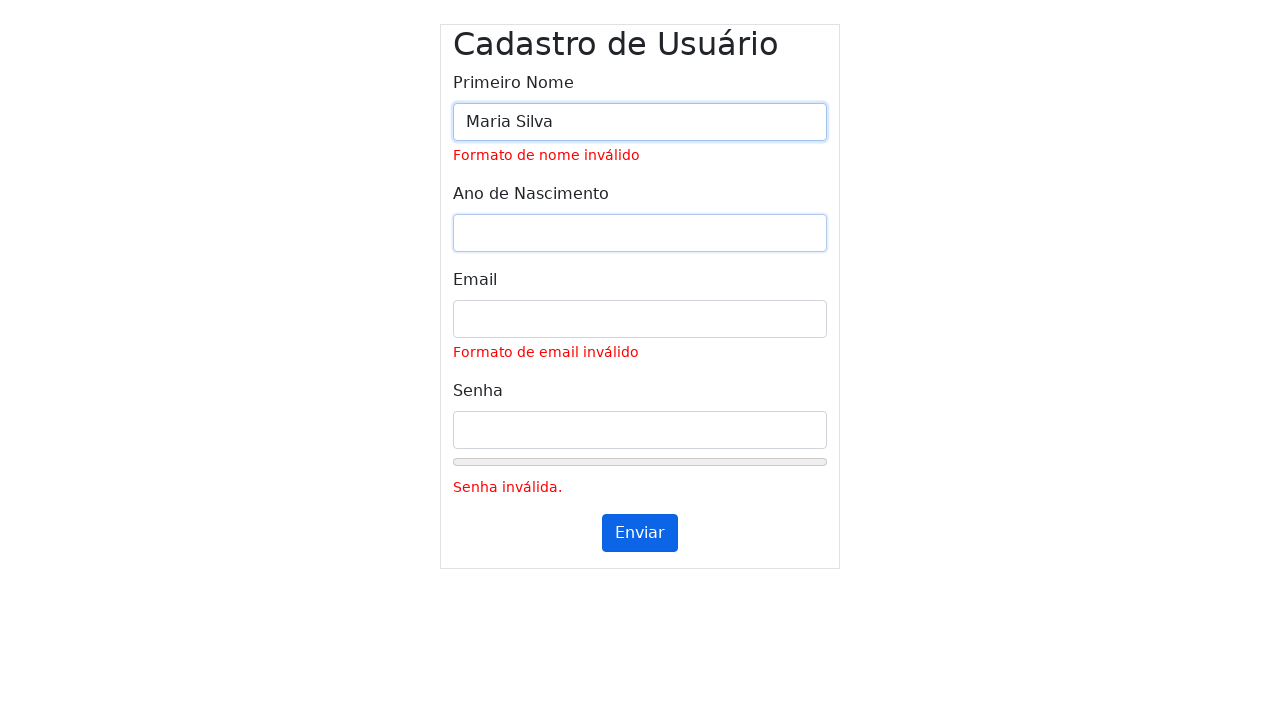

Filled year field with '' on #inputYear
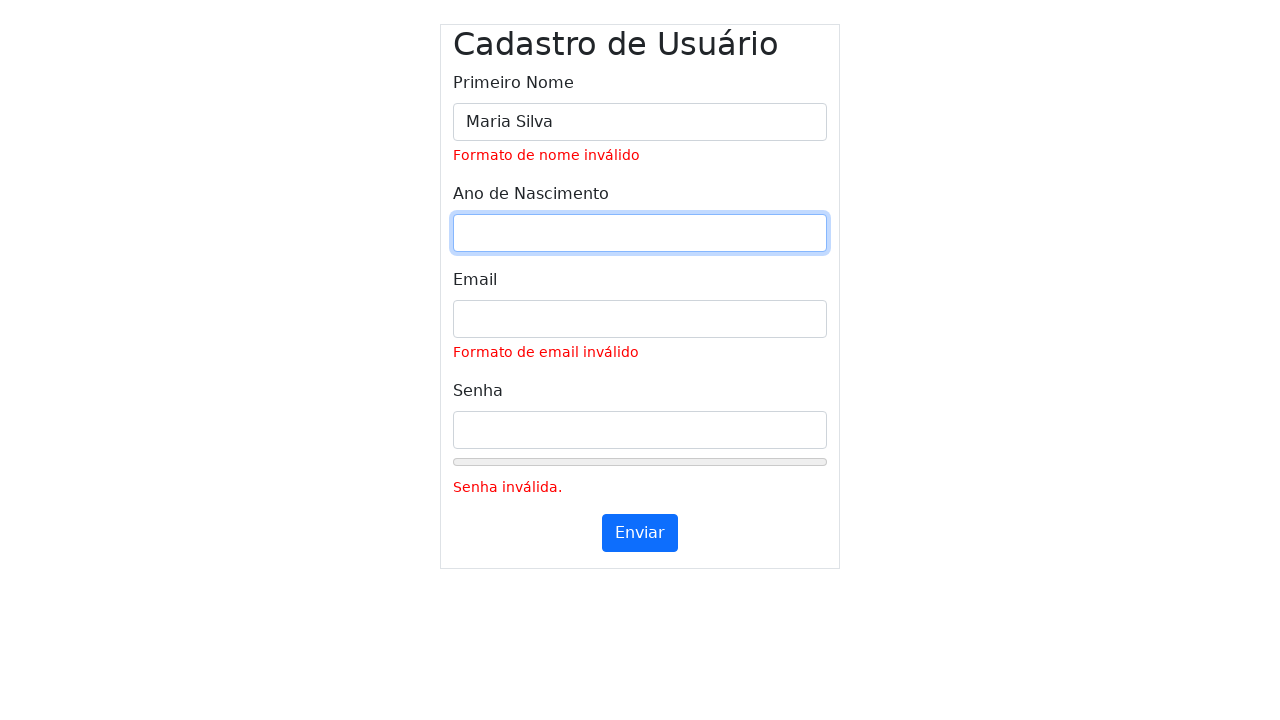

Cleared email field on #inputEmail
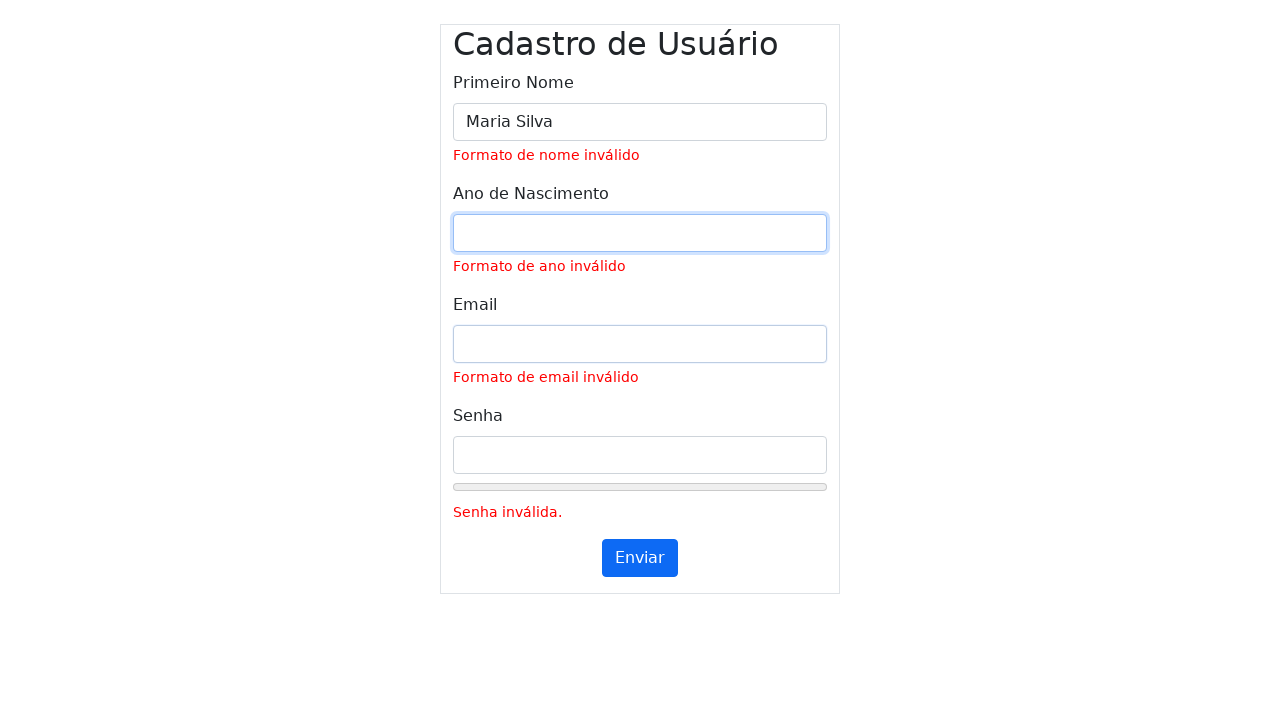

Filled email field with 'testuser@example.com' on #inputEmail
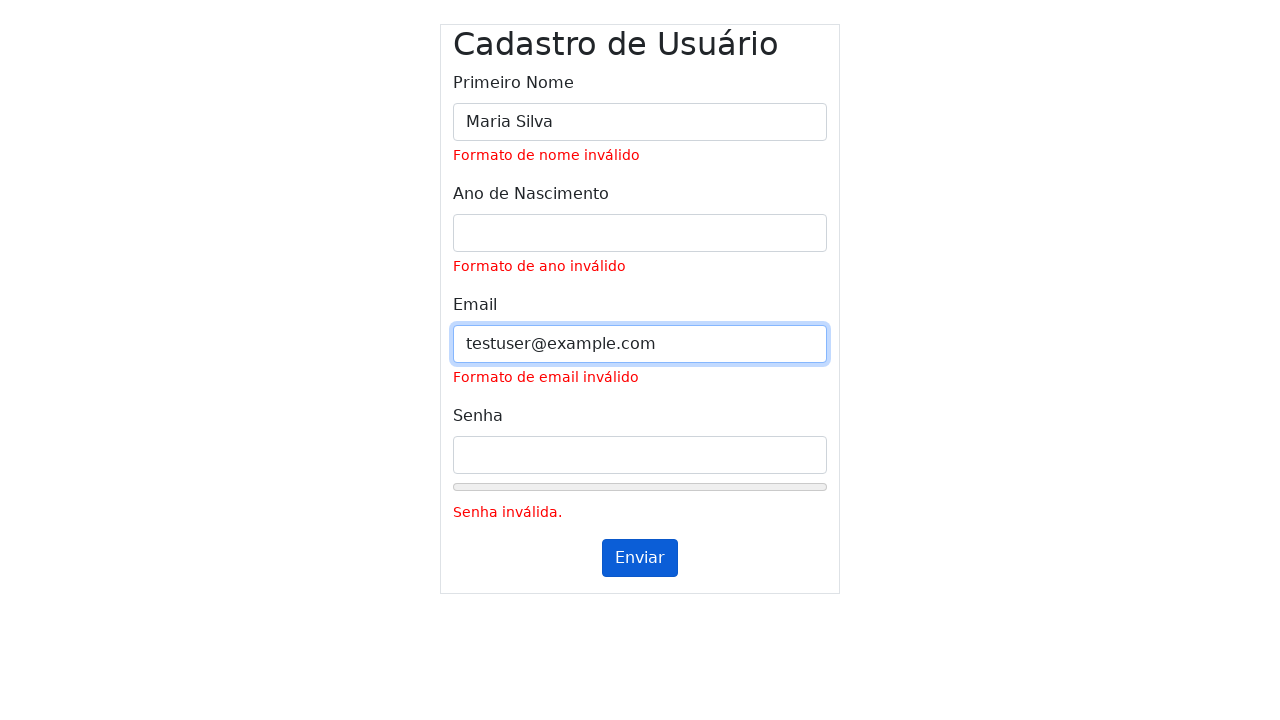

Cleared password field on #inputPassword
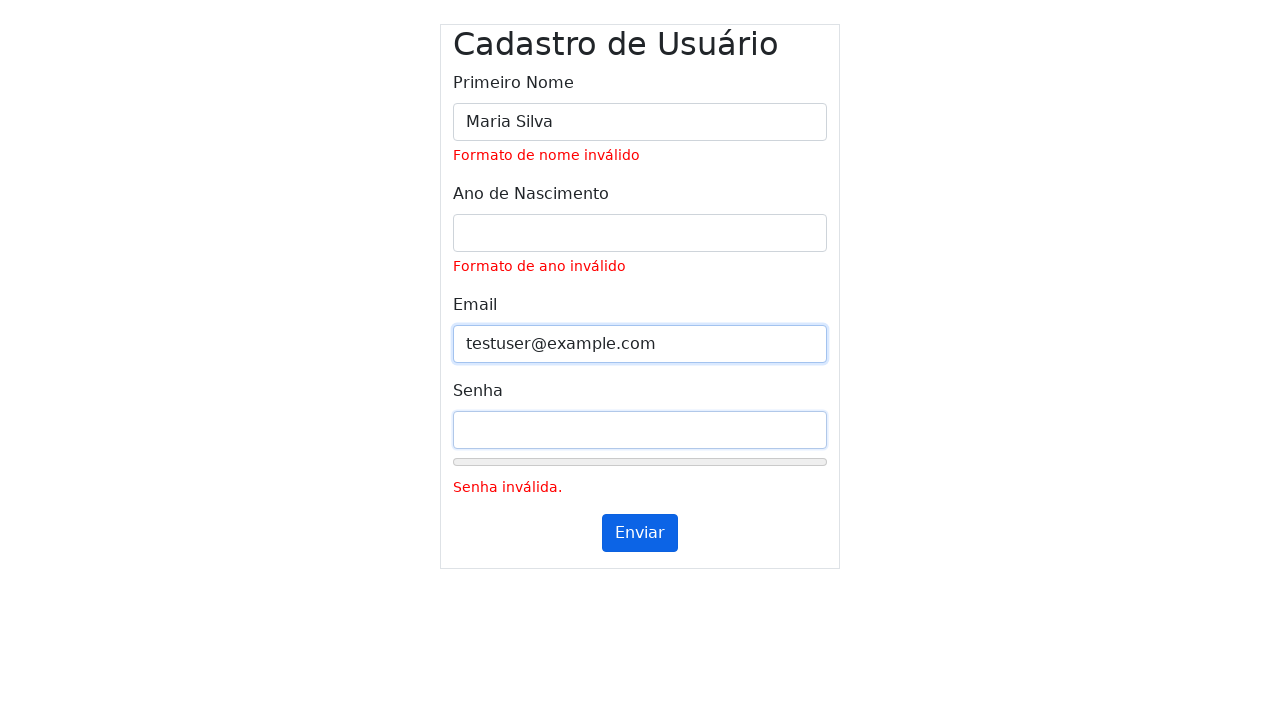

Filled password field with '3uAm@Pud1m99' on #inputPassword
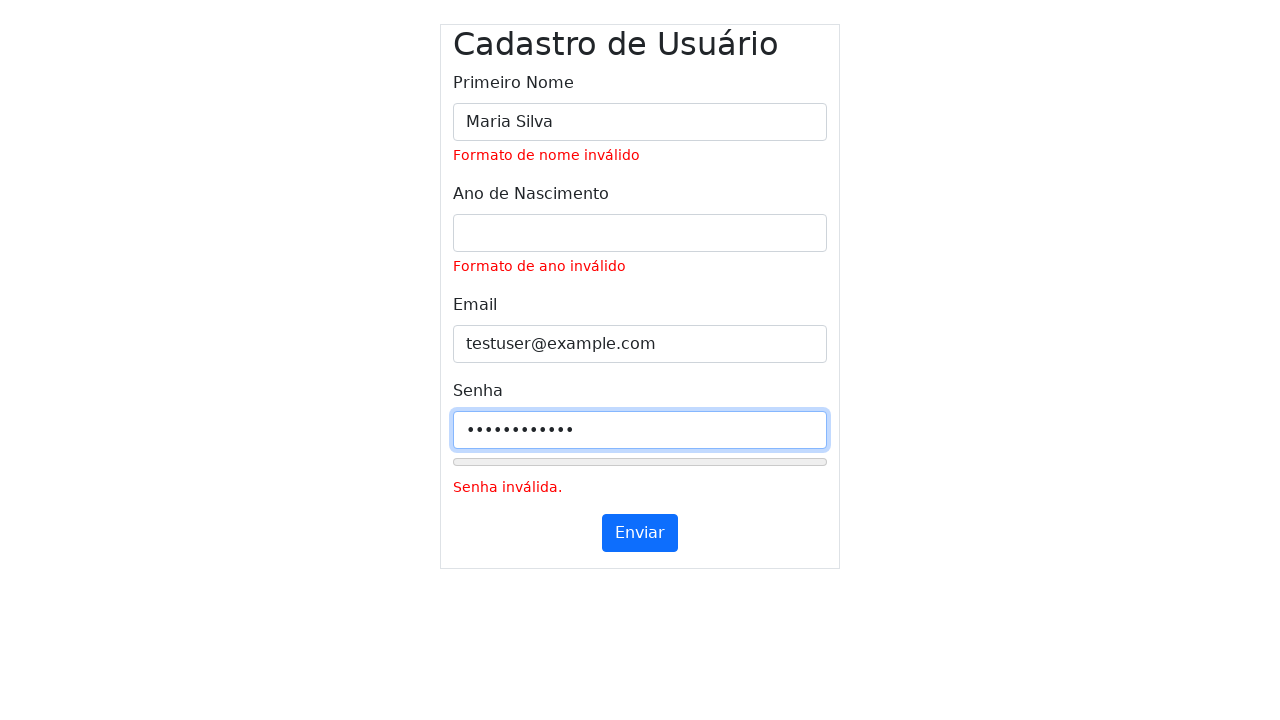

Clicked submit button (first click) at (640, 533) on #submitButton
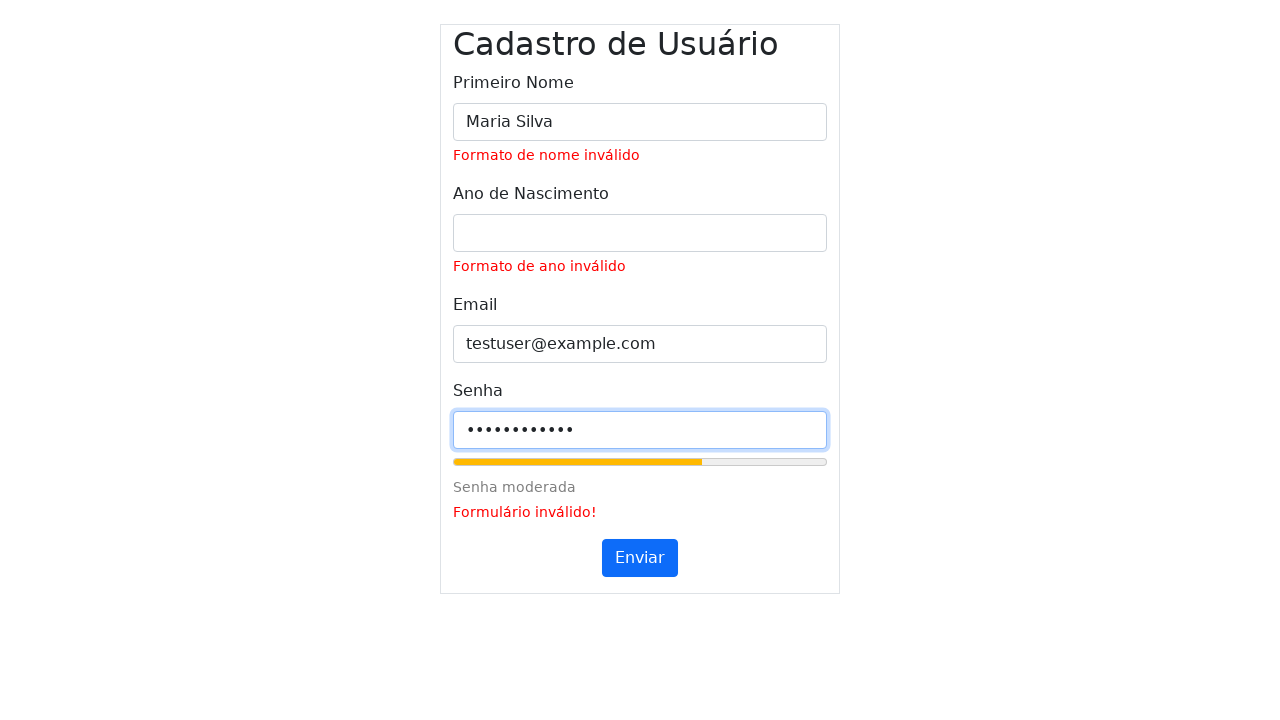

Clicked submit button (second click) at (640, 558) on #submitButton
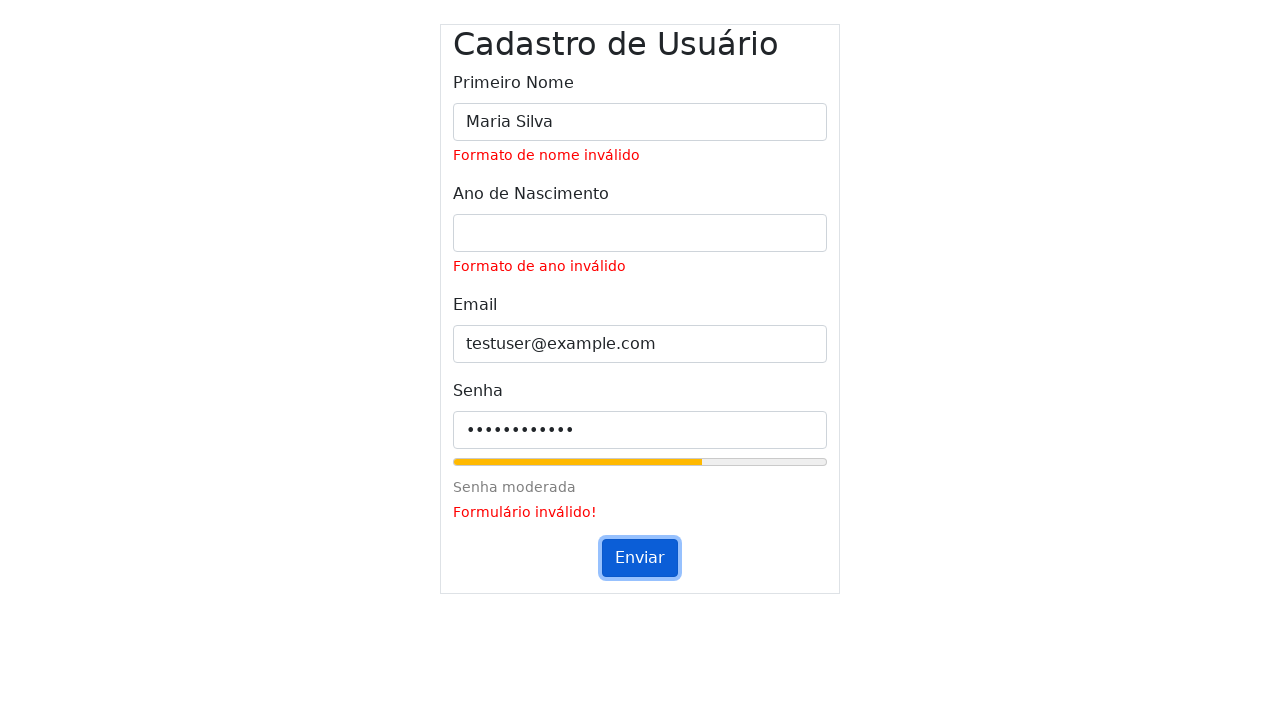

Waited 500ms for validation messages to appear
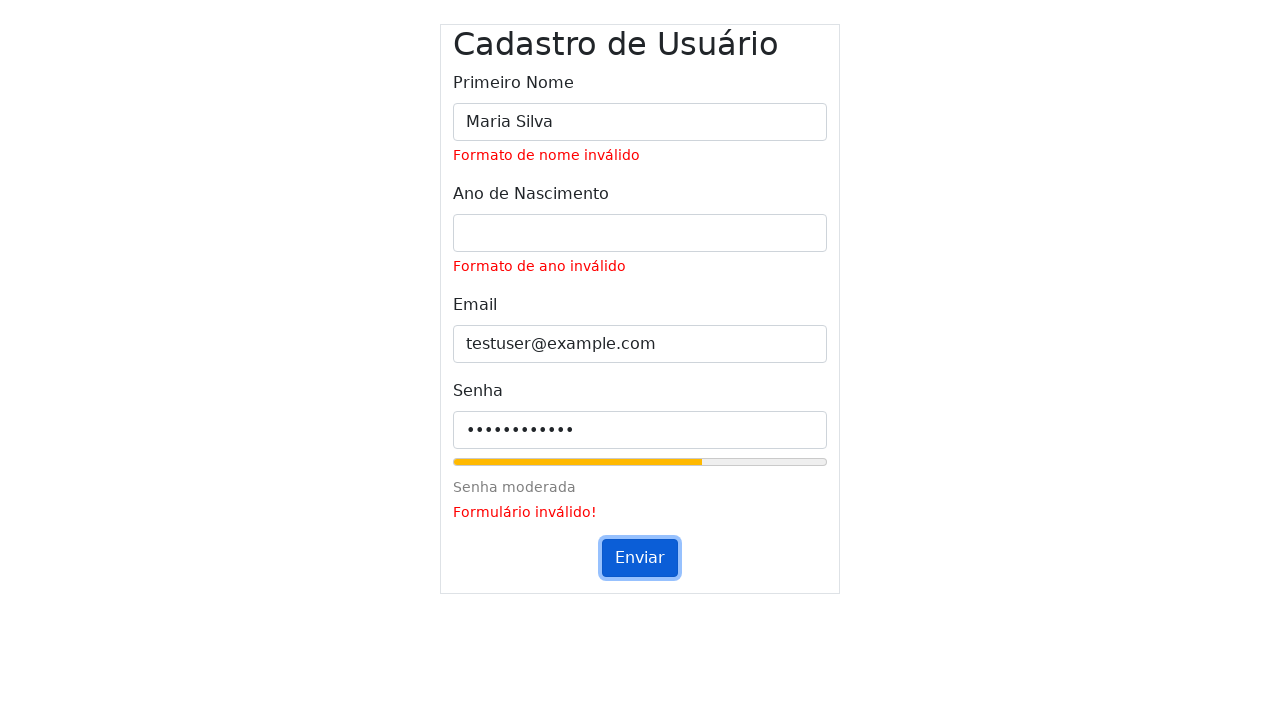

Cleared name field on #inputName
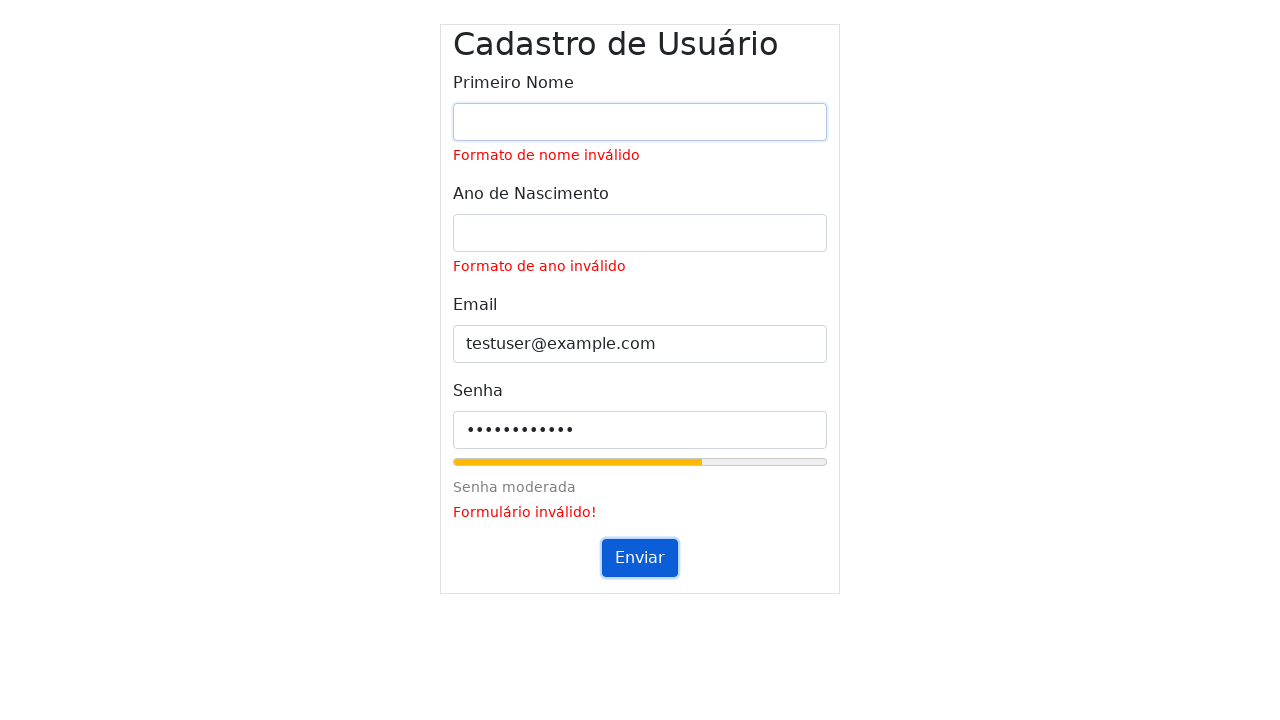

Filled name field with 'Maria Silva' on #inputName
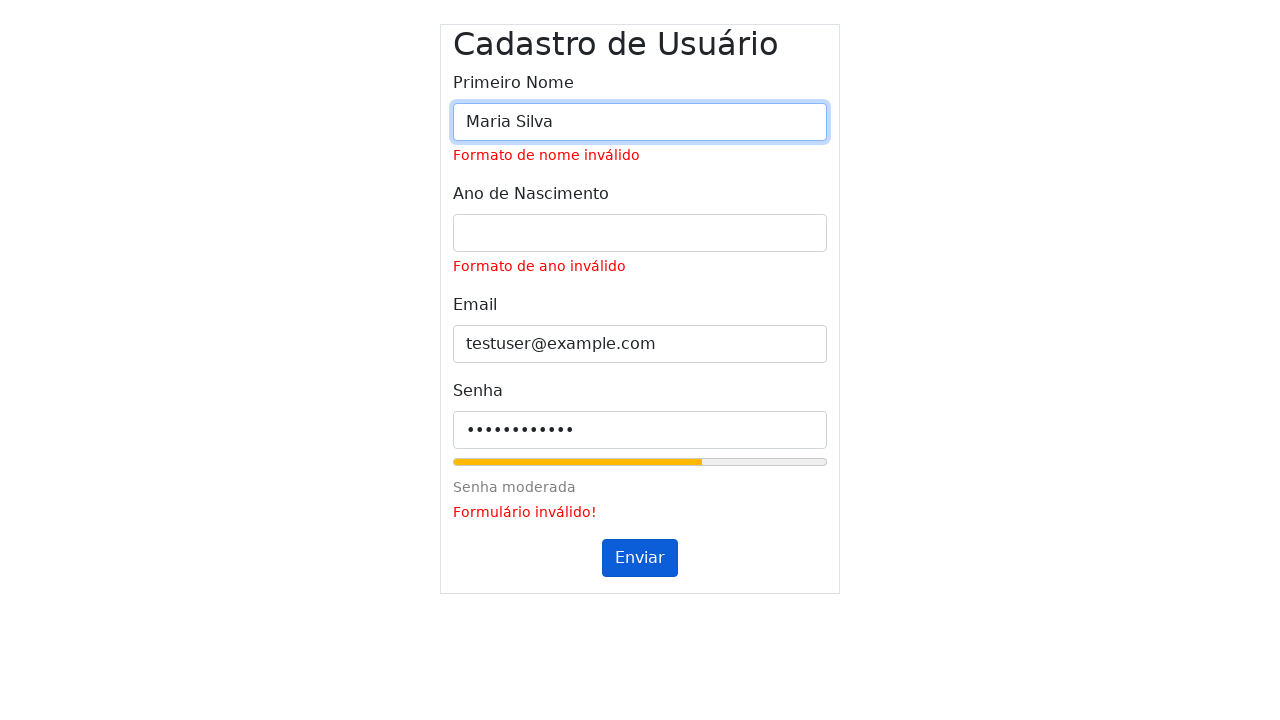

Cleared year field on #inputYear
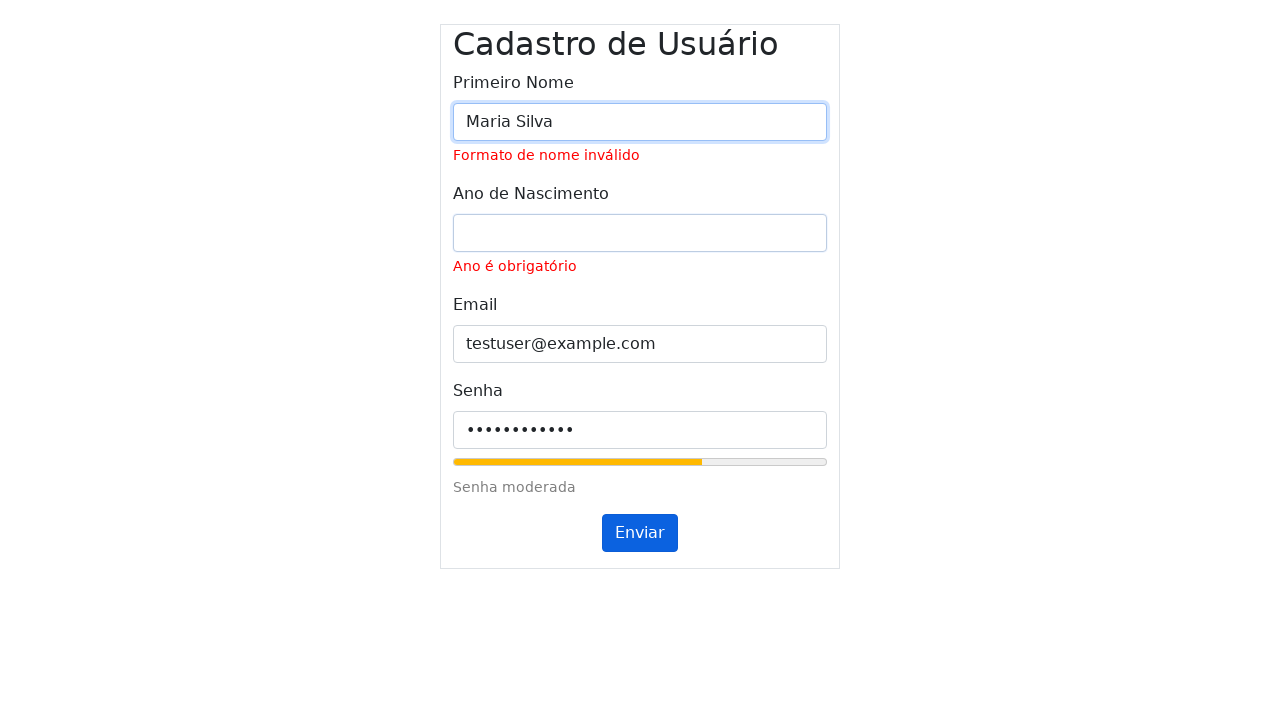

Filled year field with '' on #inputYear
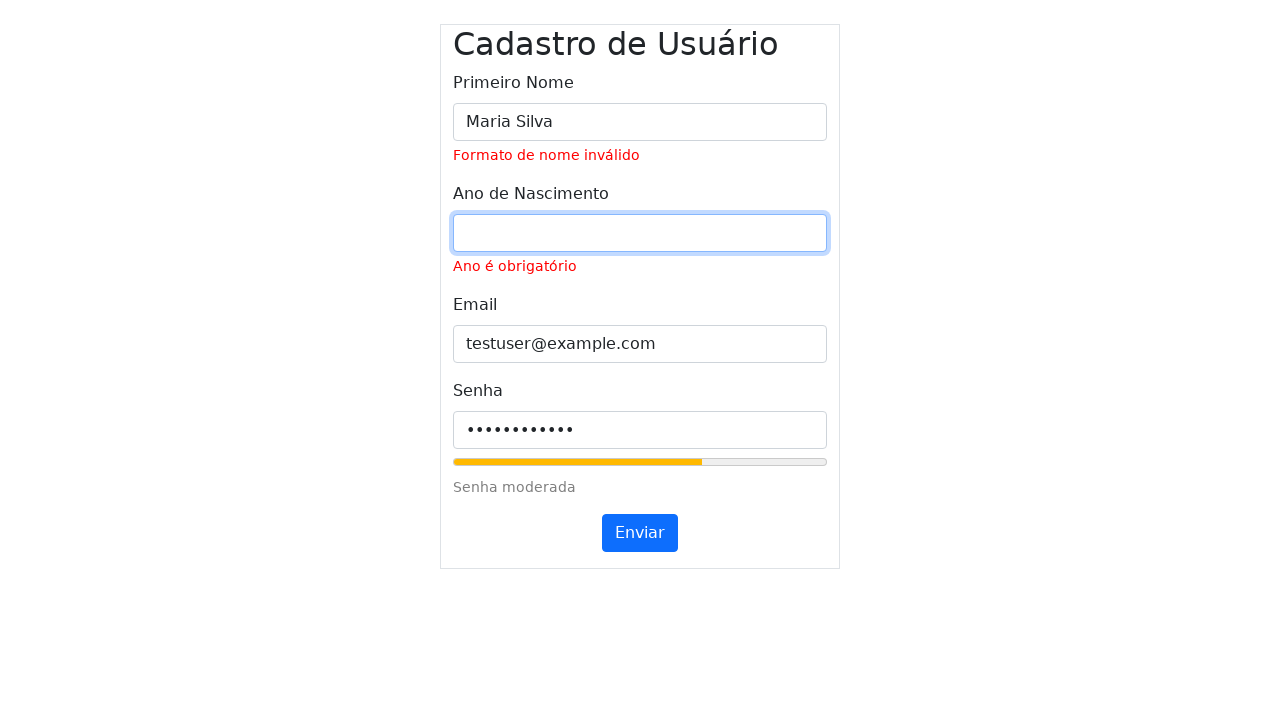

Cleared email field on #inputEmail
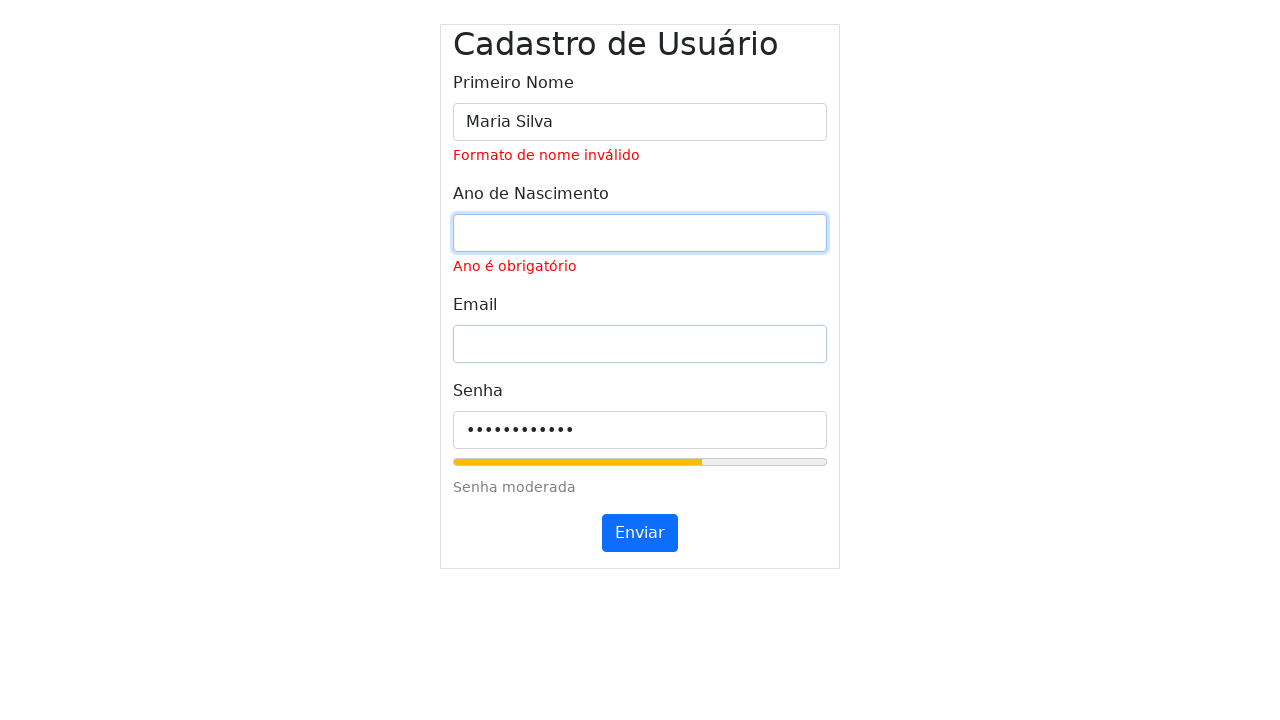

Filled email field with 'testuser@example.com' on #inputEmail
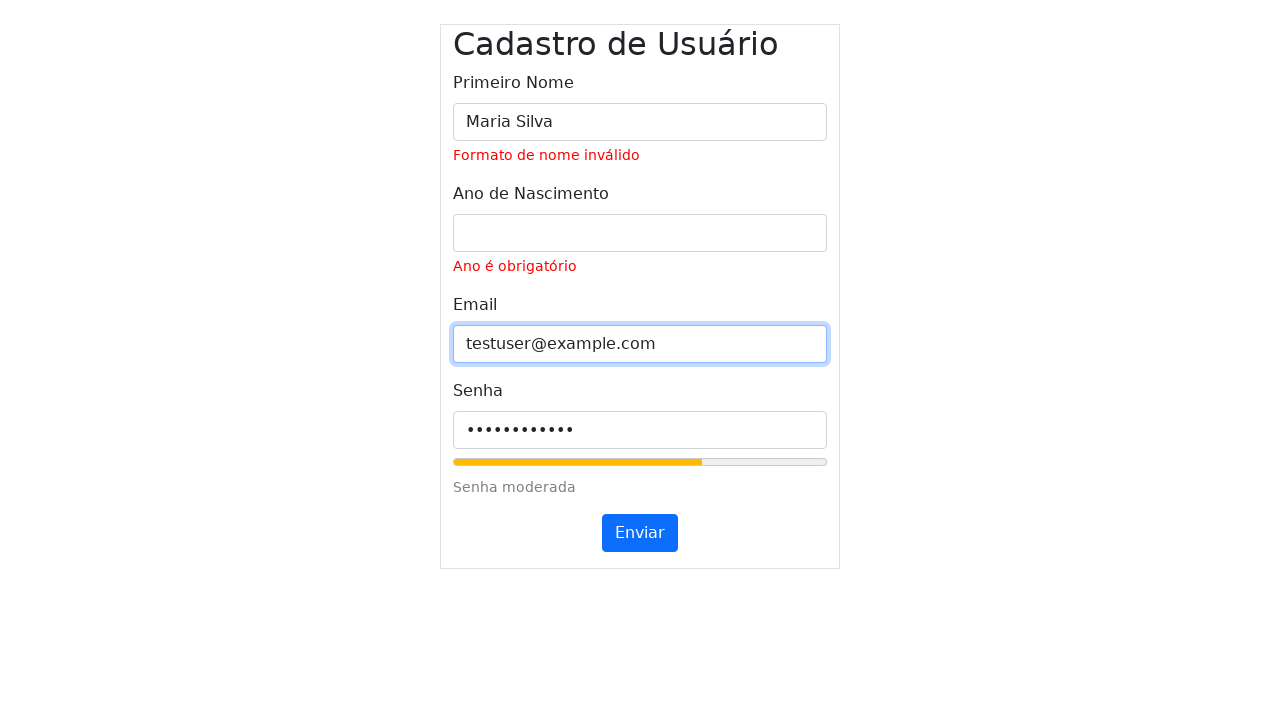

Cleared password field on #inputPassword
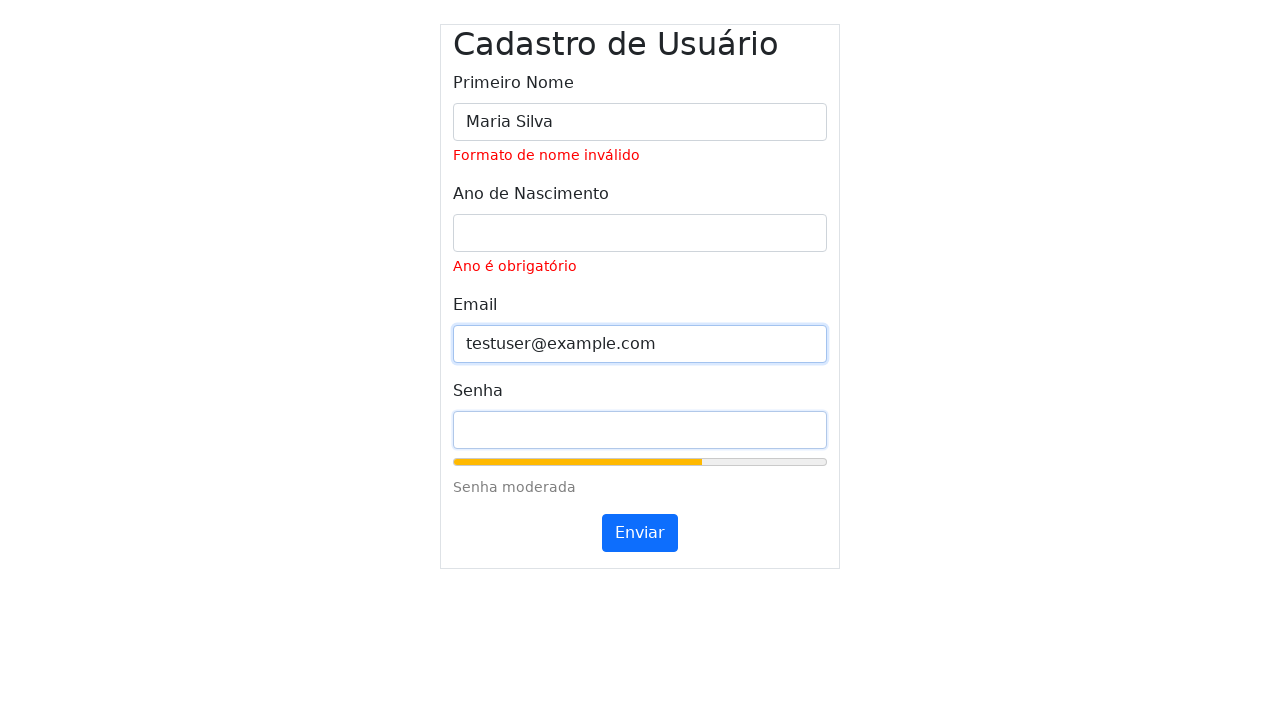

Filled password field with '' on #inputPassword
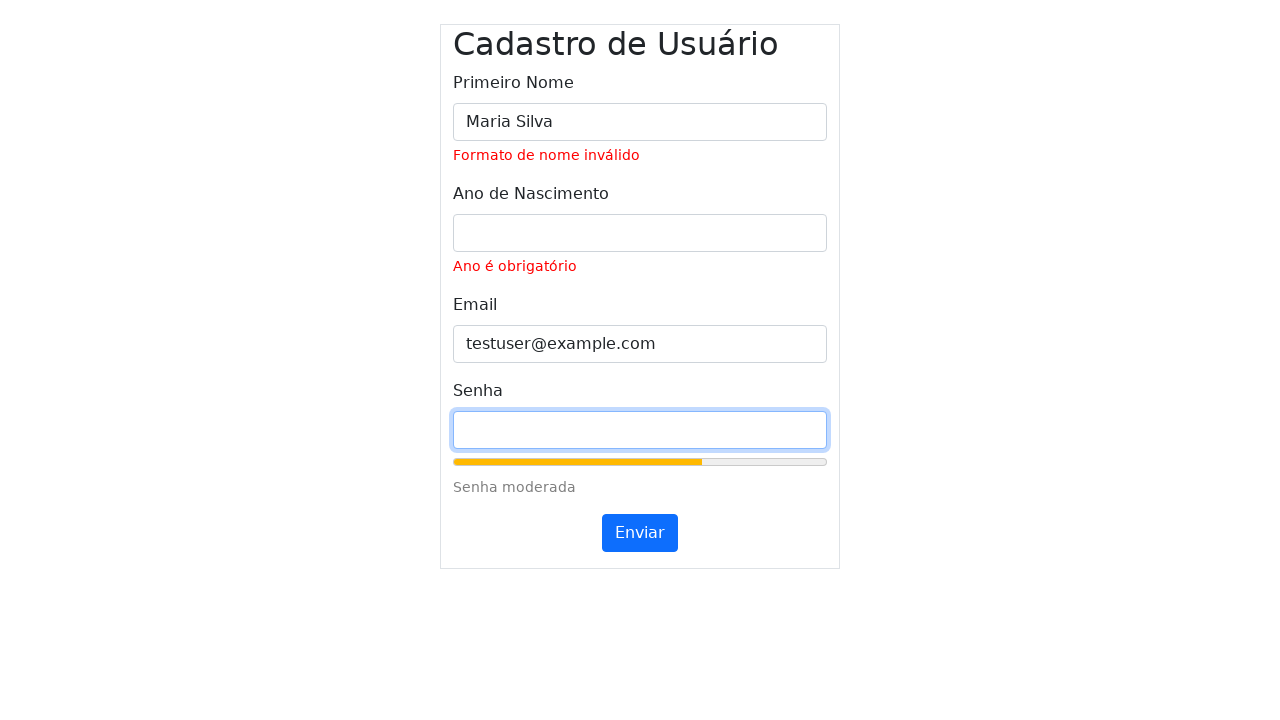

Clicked submit button (first click) at (640, 533) on #submitButton
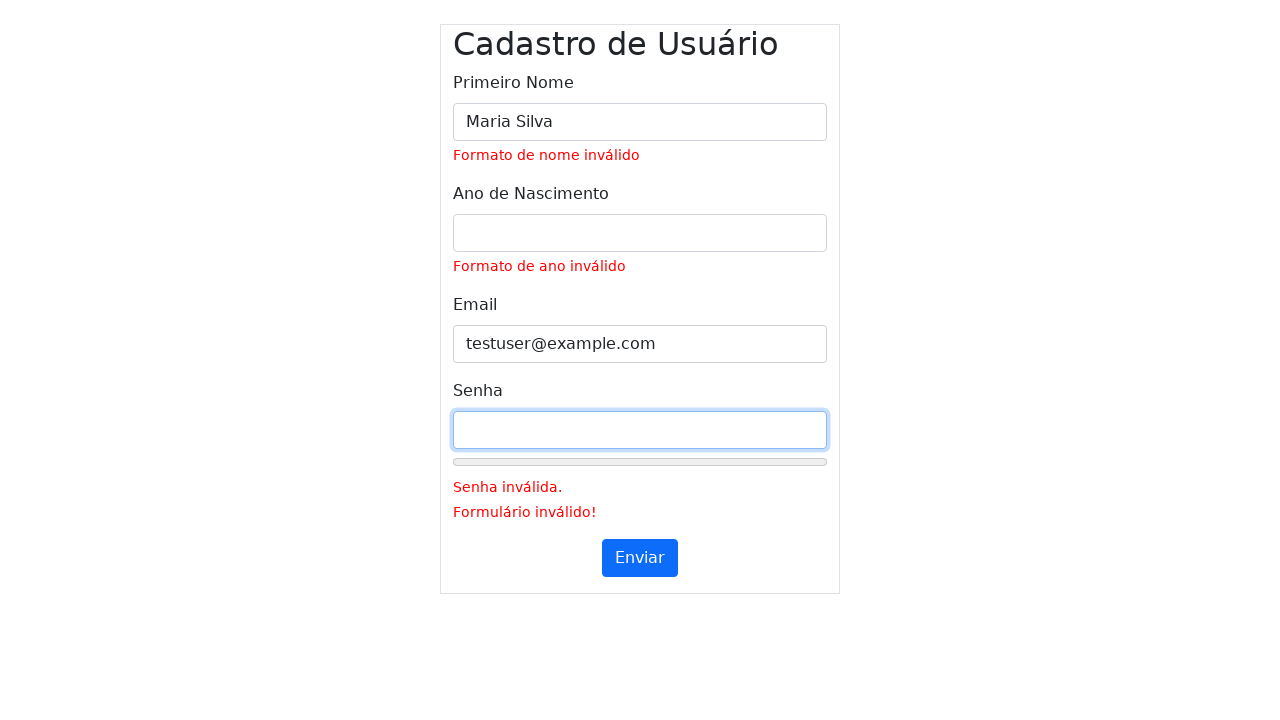

Clicked submit button (second click) at (640, 558) on #submitButton
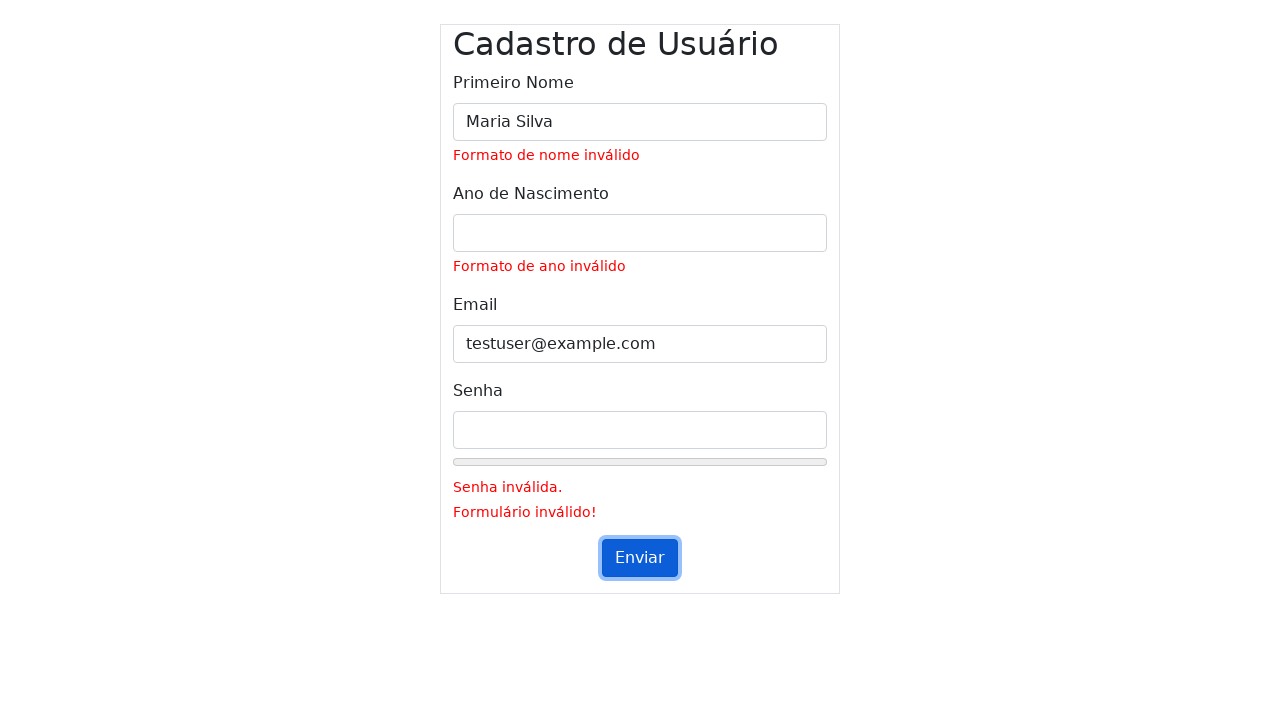

Waited 500ms for validation messages to appear
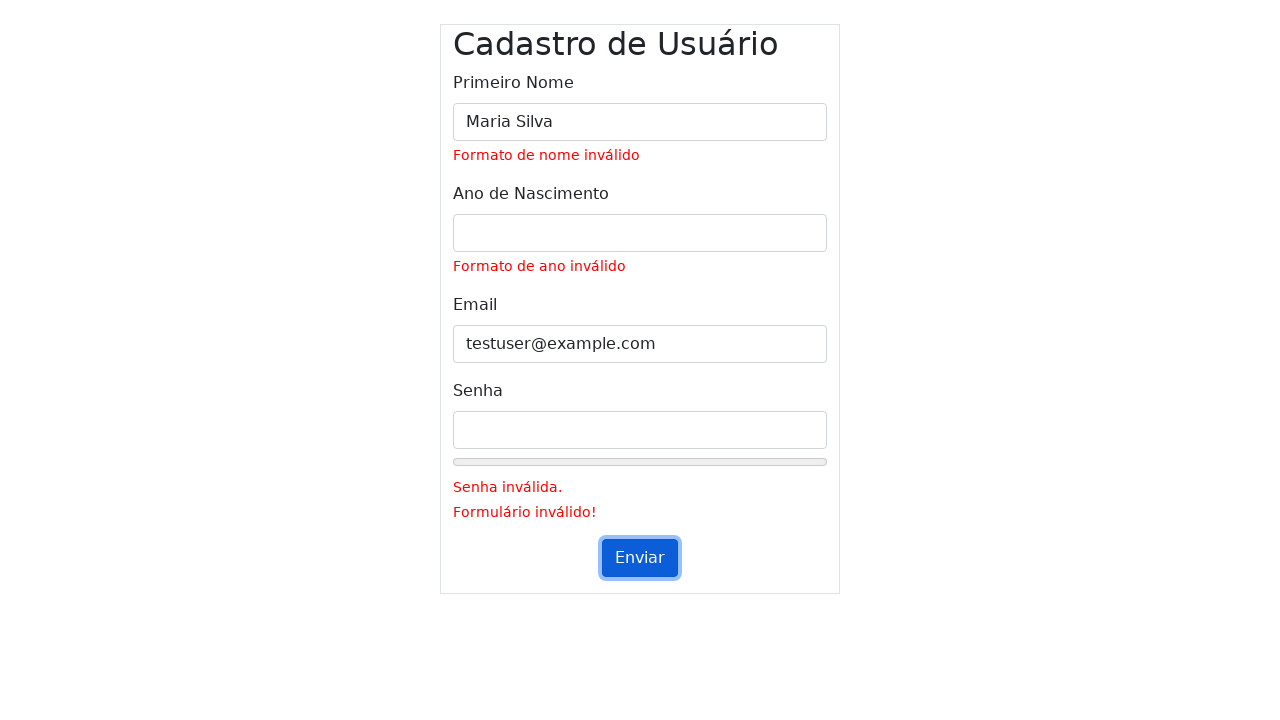

Cleared name field on #inputName
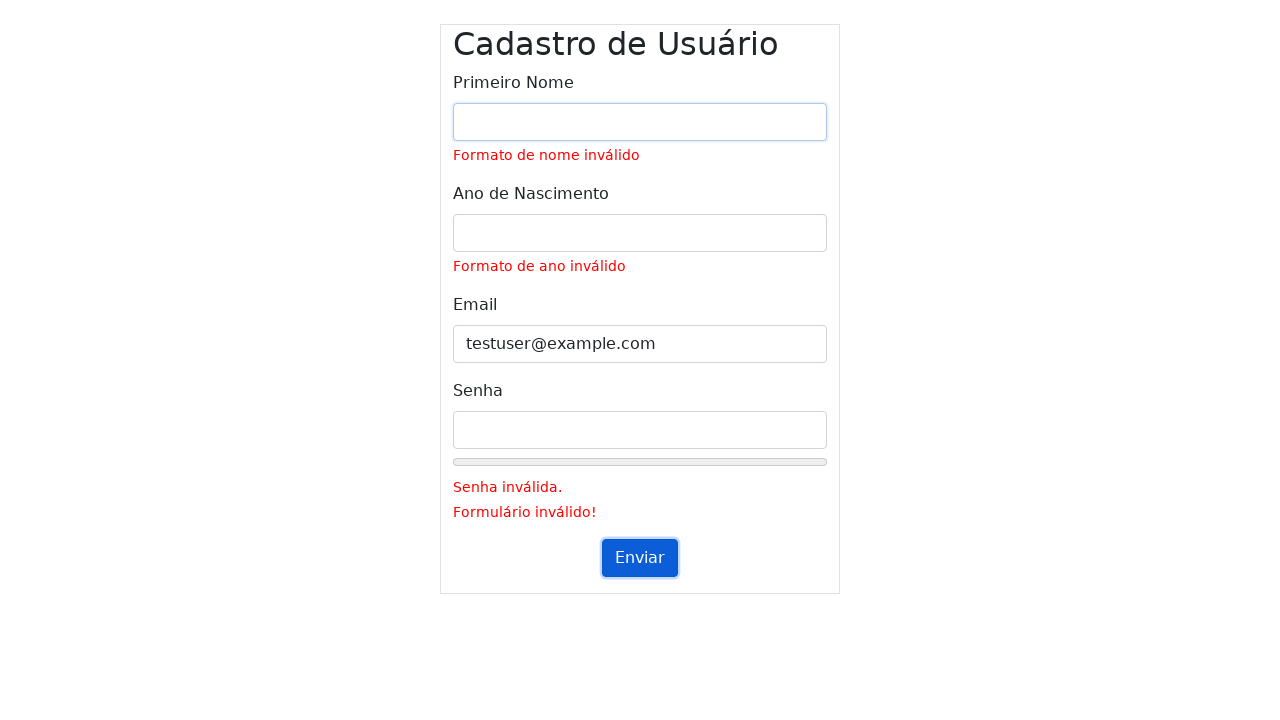

Filled name field with 'Maria Silva' on #inputName
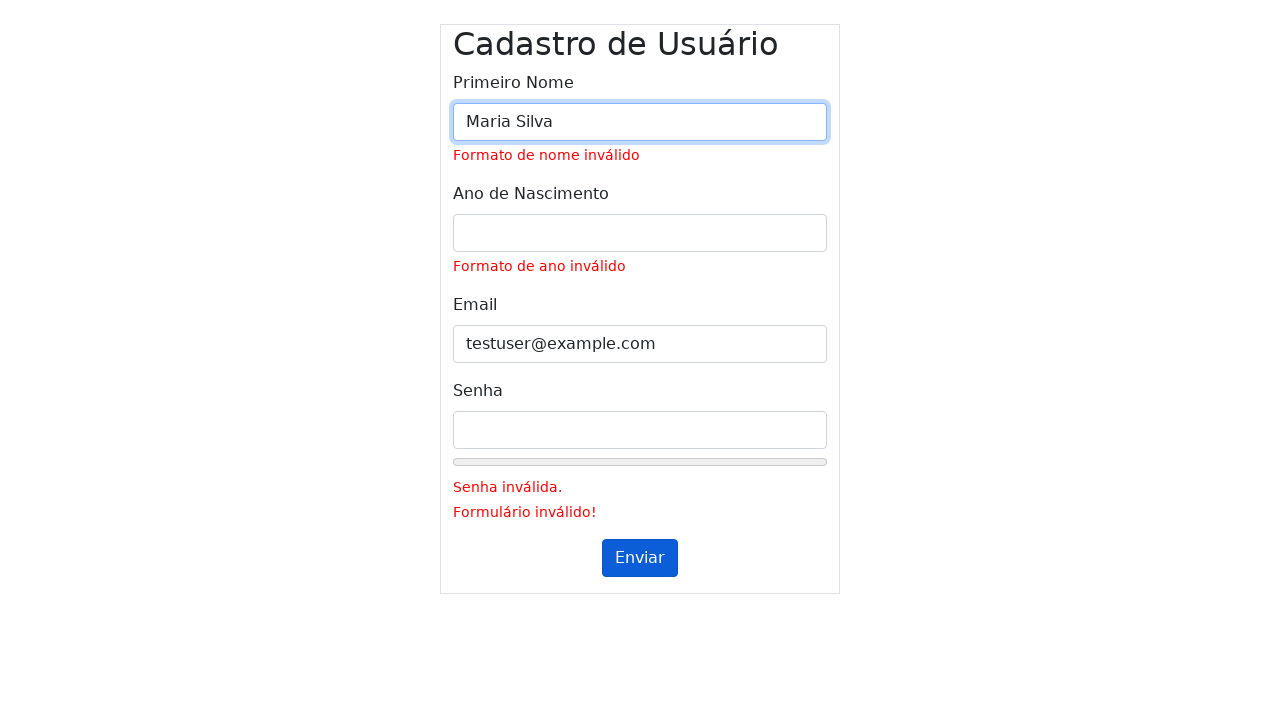

Cleared year field on #inputYear
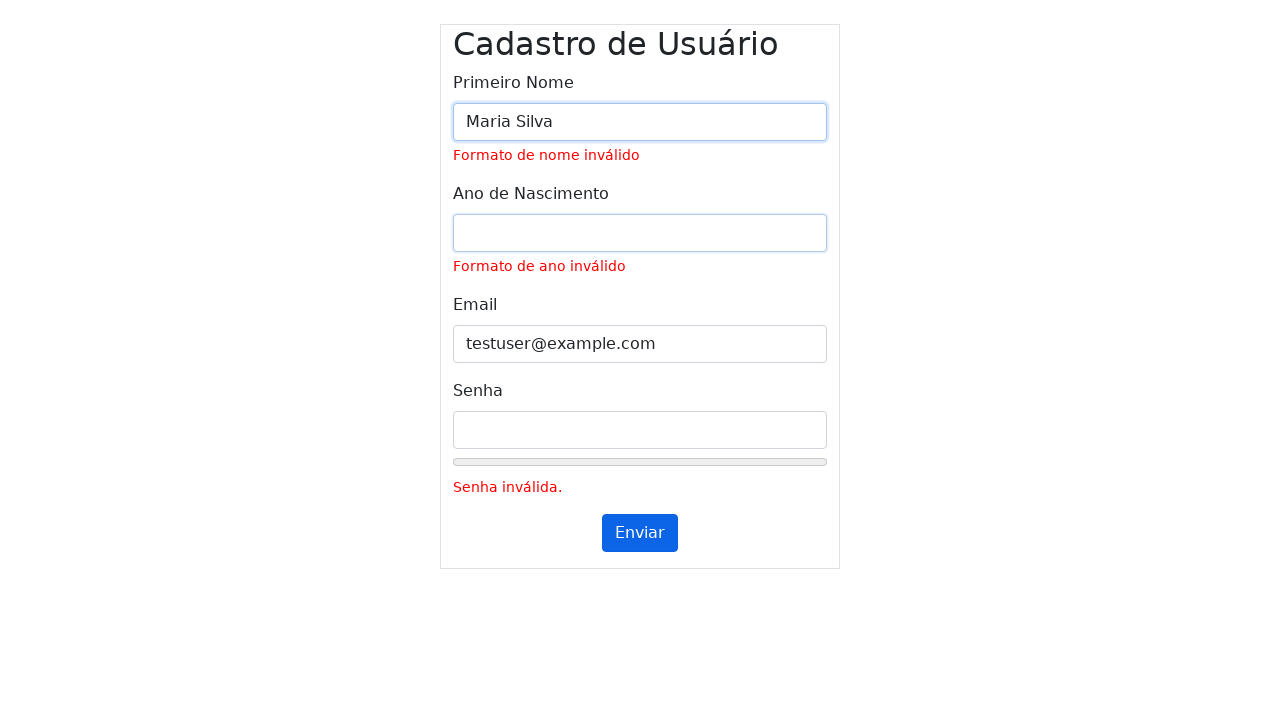

Filled year field with '' on #inputYear
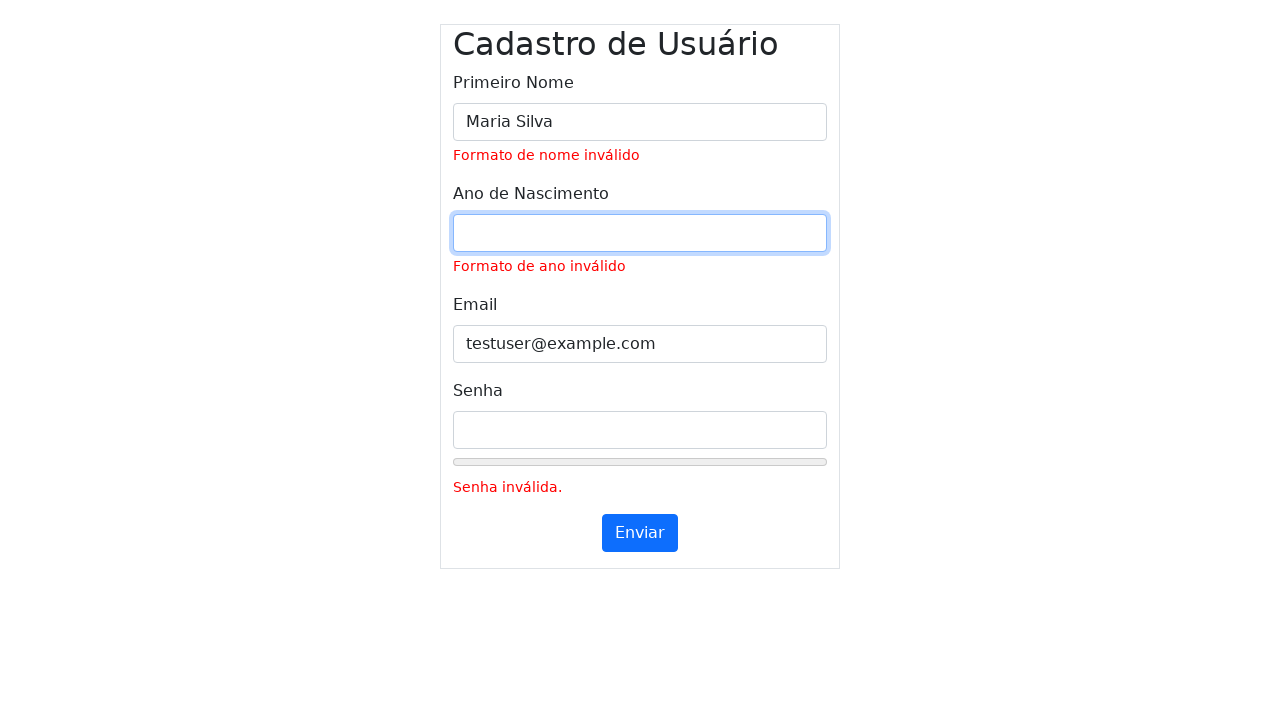

Cleared email field on #inputEmail
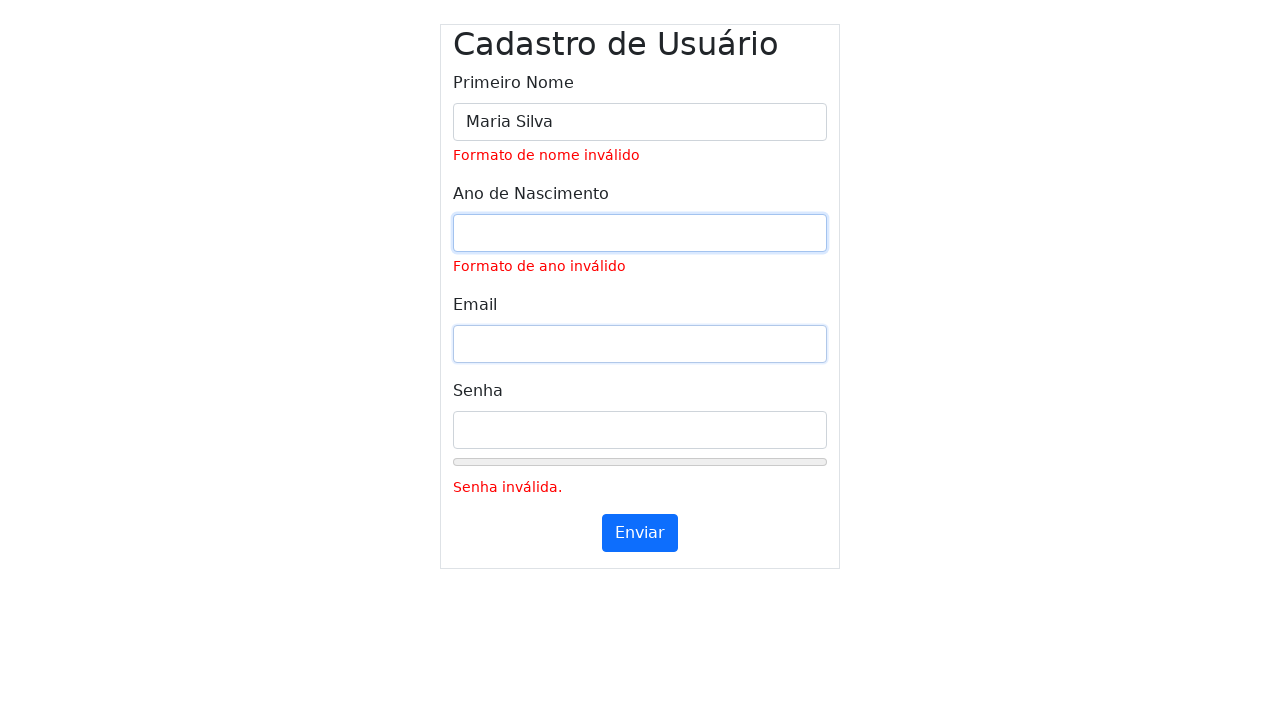

Filled email field with '' on #inputEmail
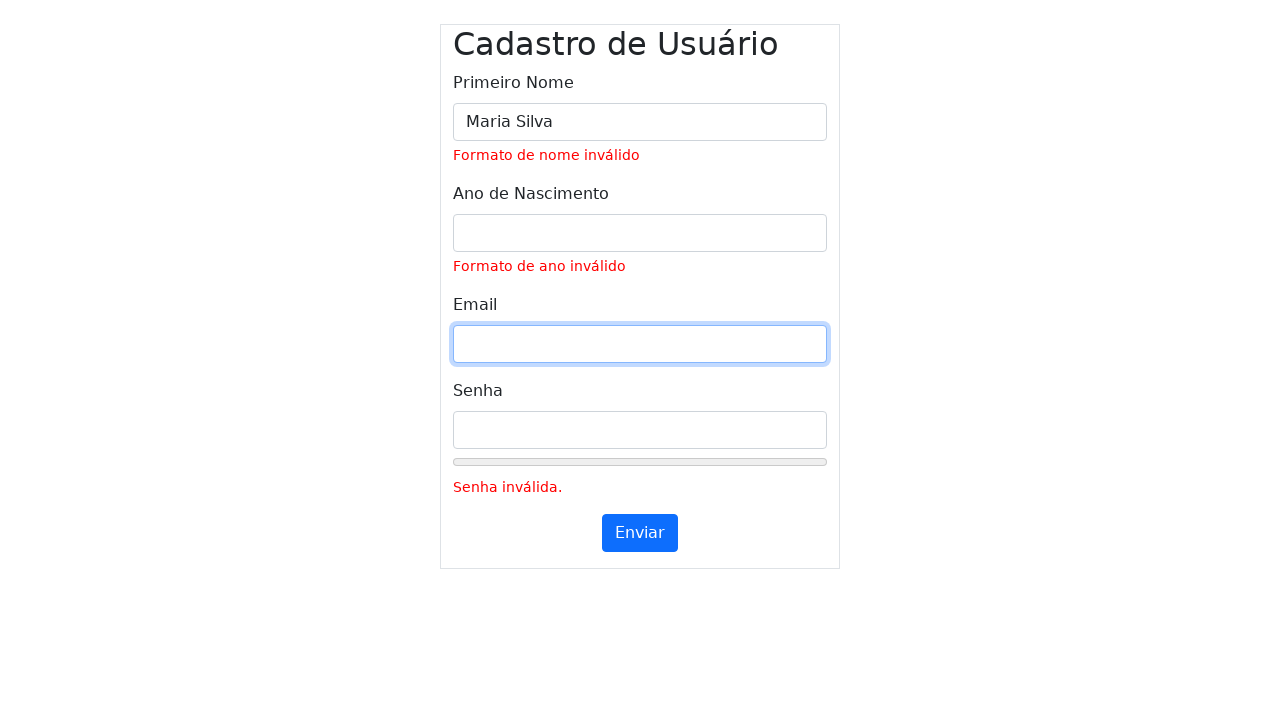

Cleared password field on #inputPassword
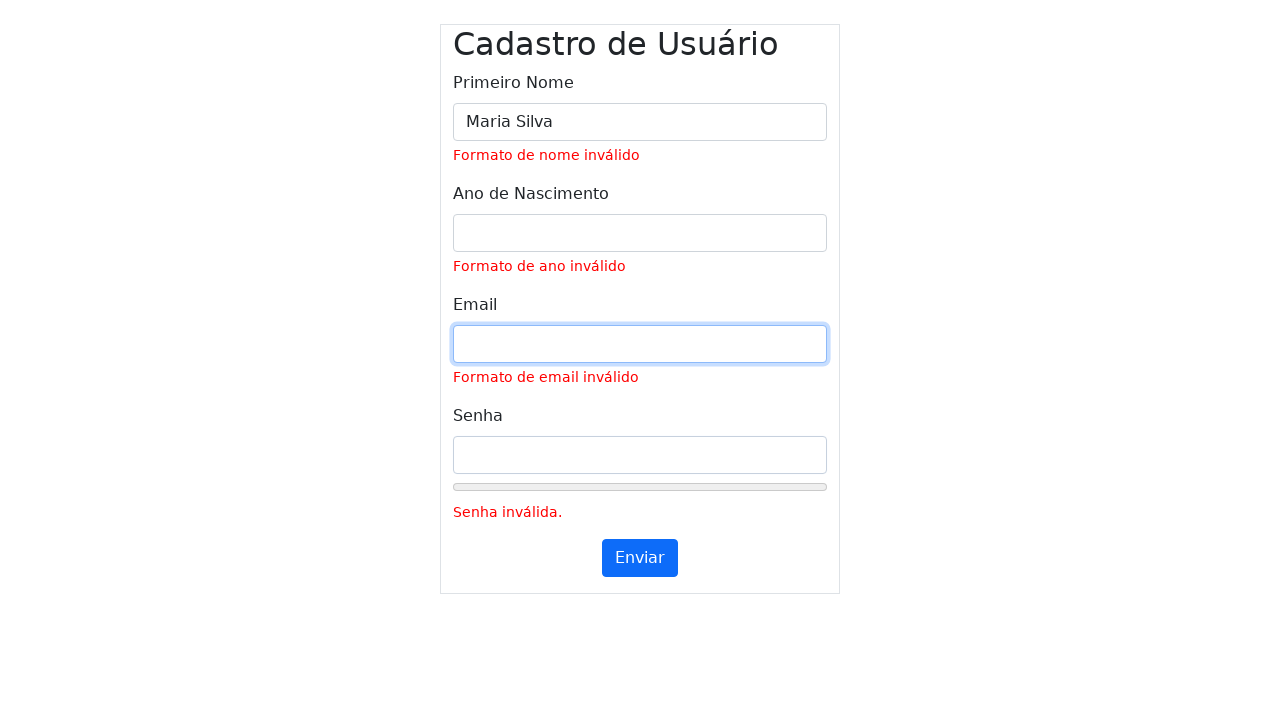

Filled password field with '3uAm@Pud1m99' on #inputPassword
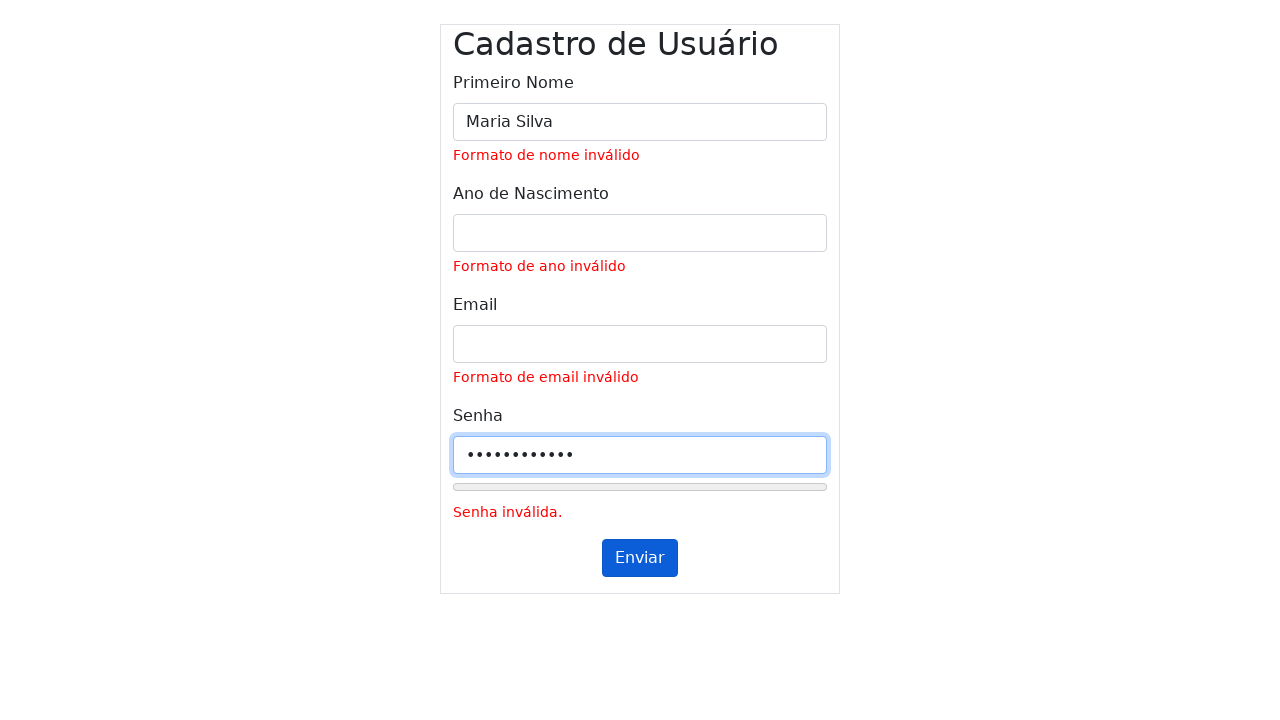

Clicked submit button (first click) at (640, 558) on #submitButton
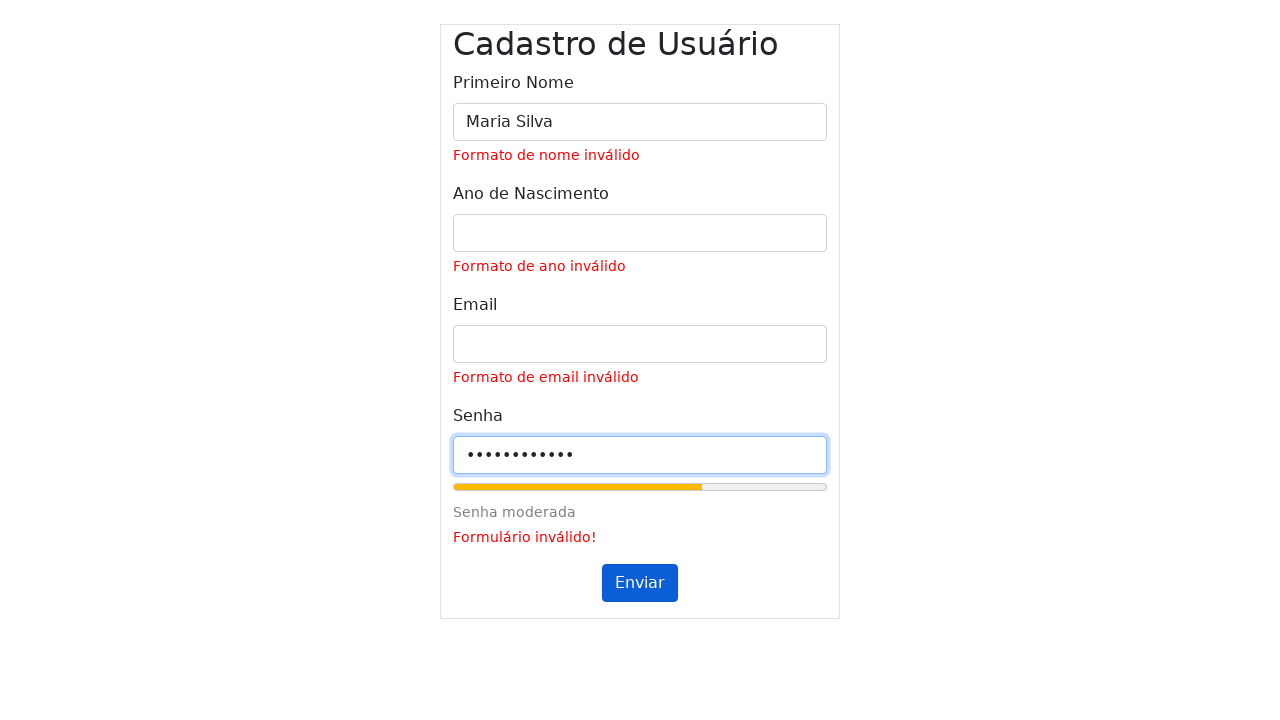

Clicked submit button (second click) at (640, 583) on #submitButton
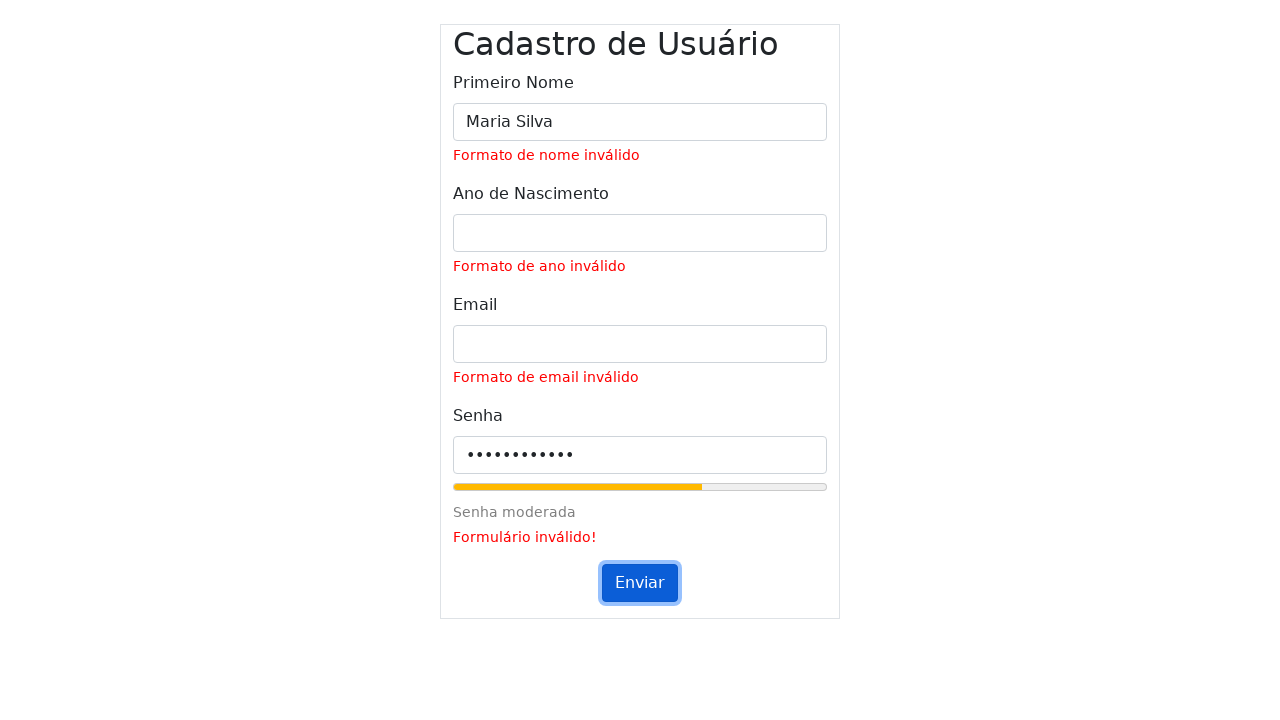

Waited 500ms for validation messages to appear
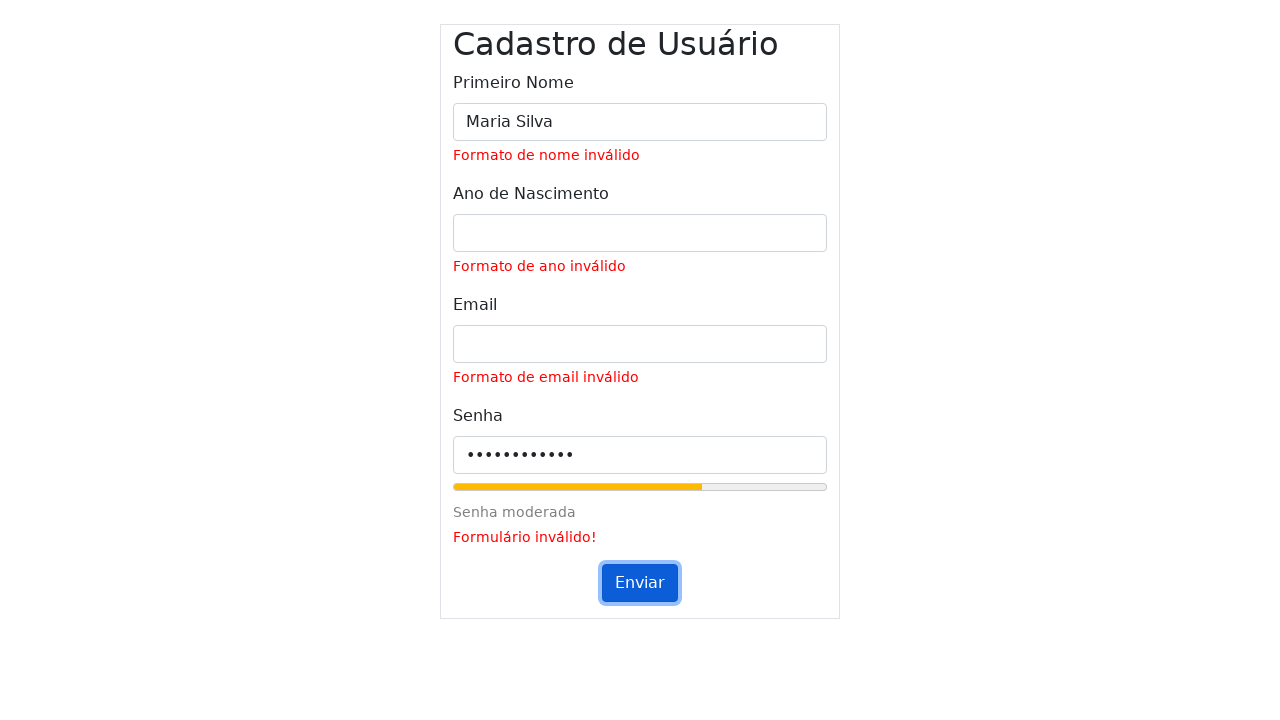

Cleared name field on #inputName
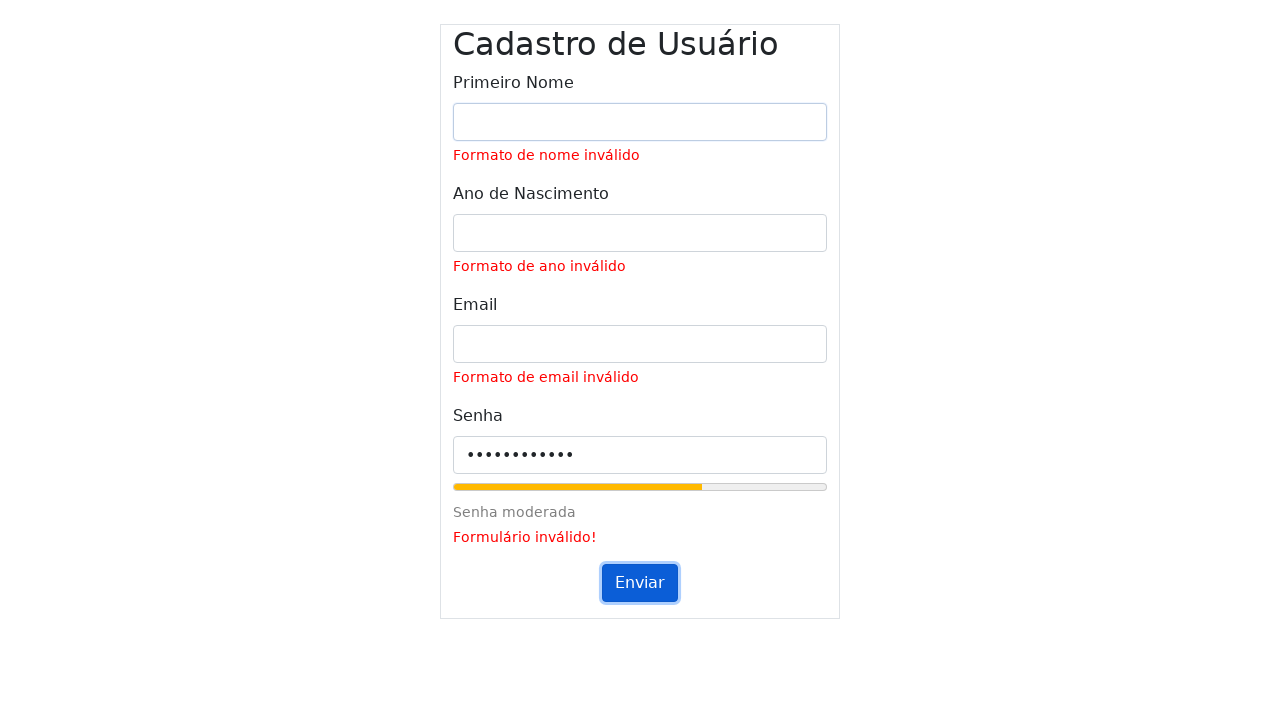

Filled name field with 'Maria Silva' on #inputName
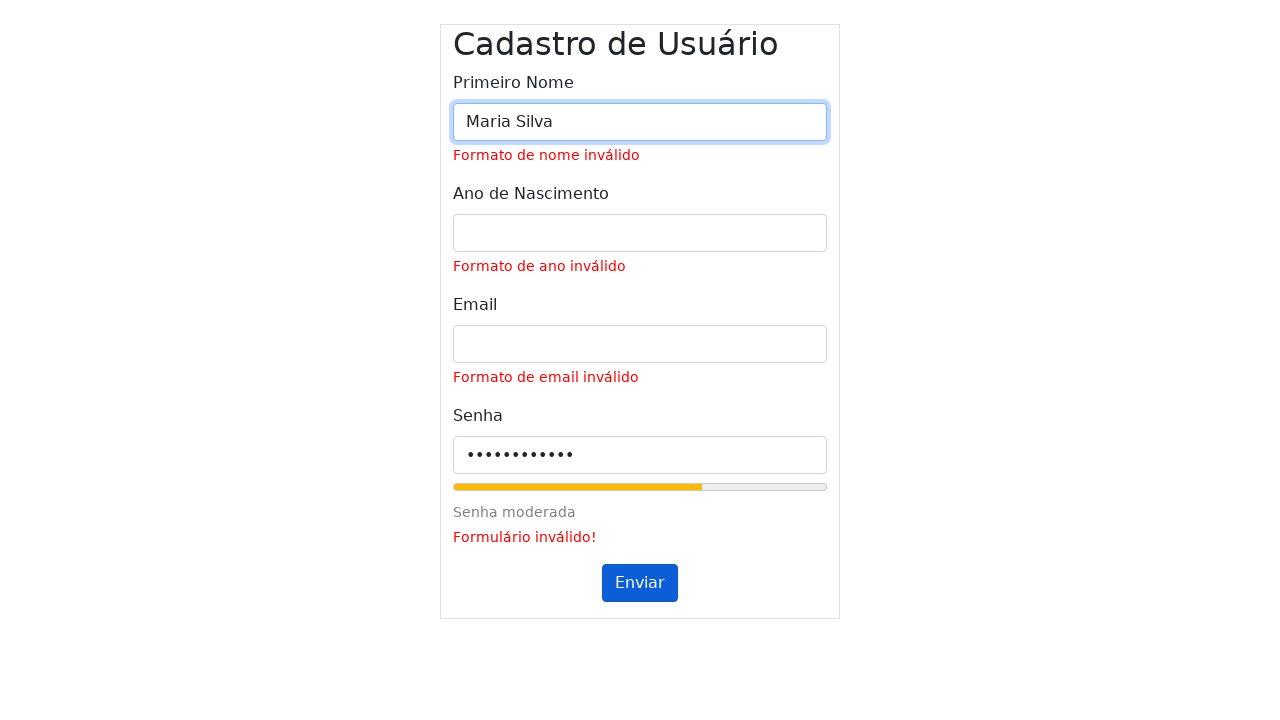

Cleared year field on #inputYear
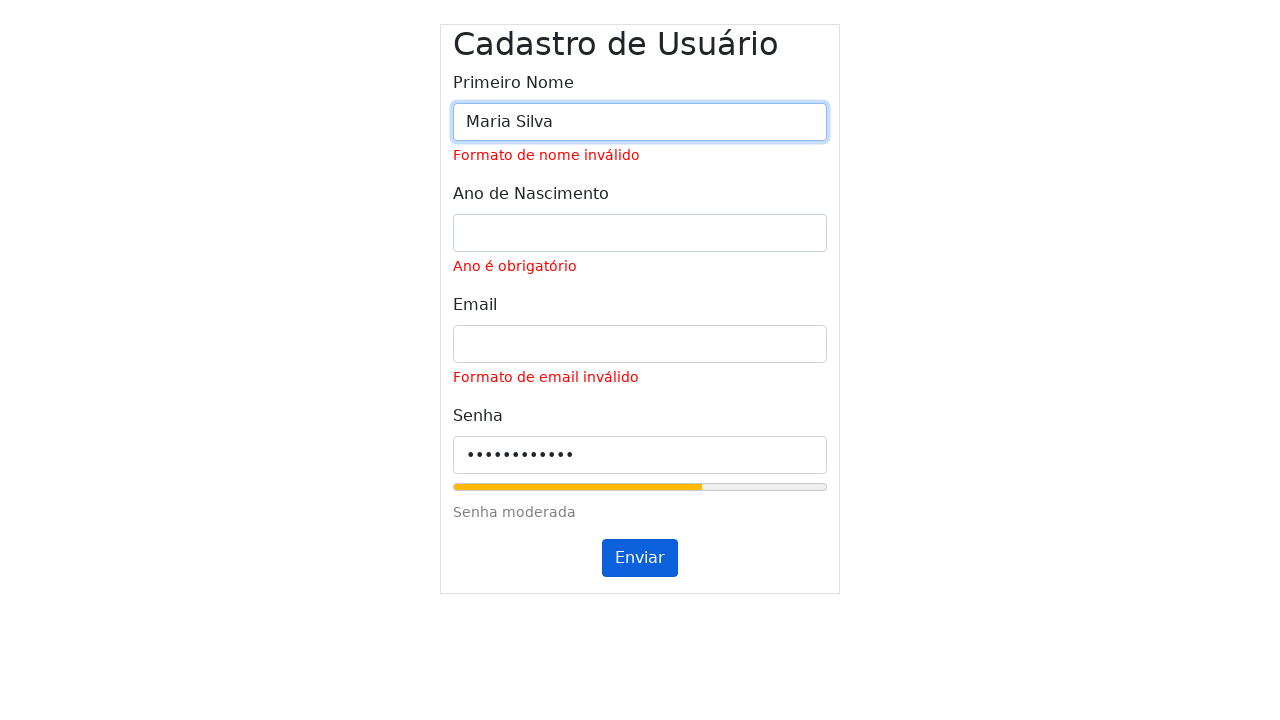

Filled year field with '' on #inputYear
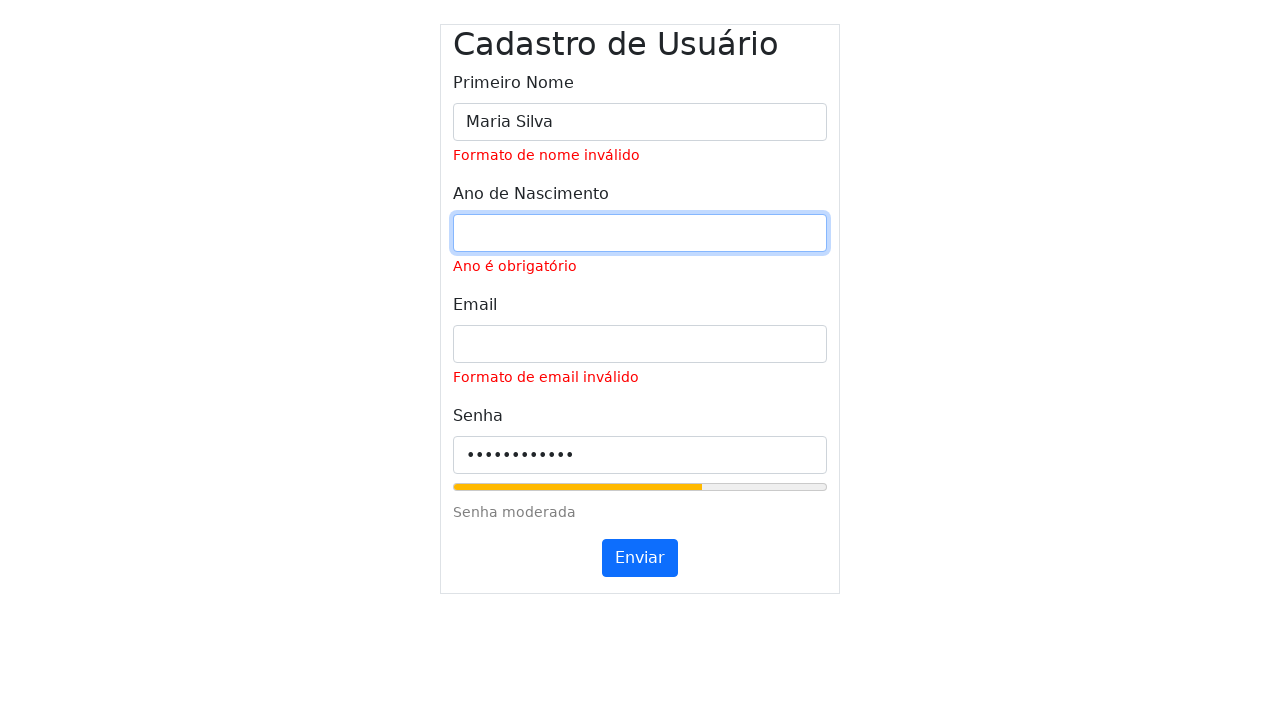

Cleared email field on #inputEmail
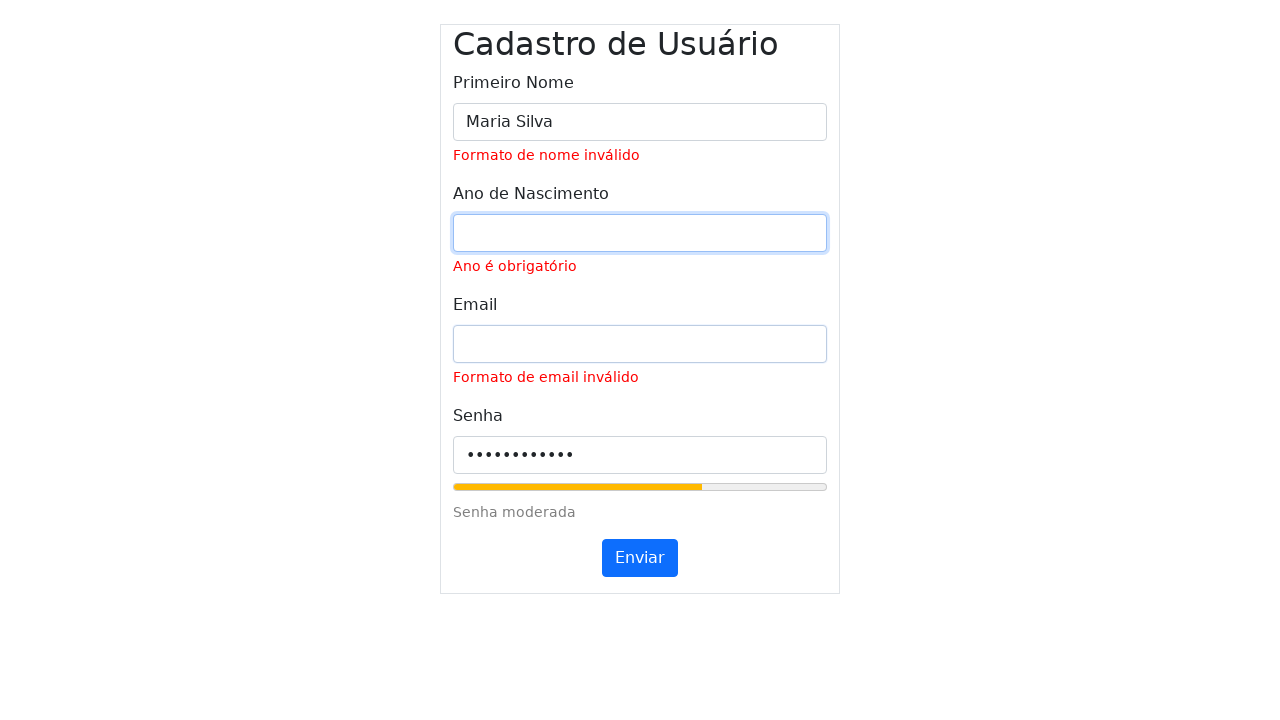

Filled email field with '' on #inputEmail
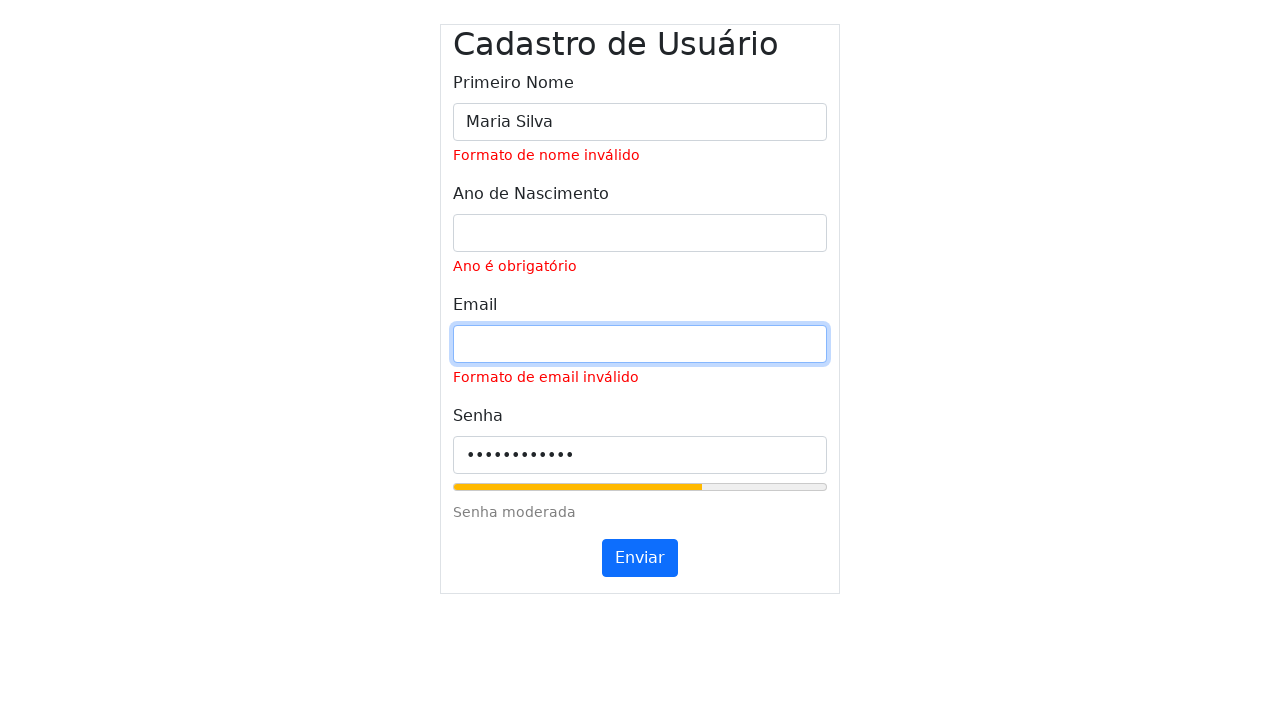

Cleared password field on #inputPassword
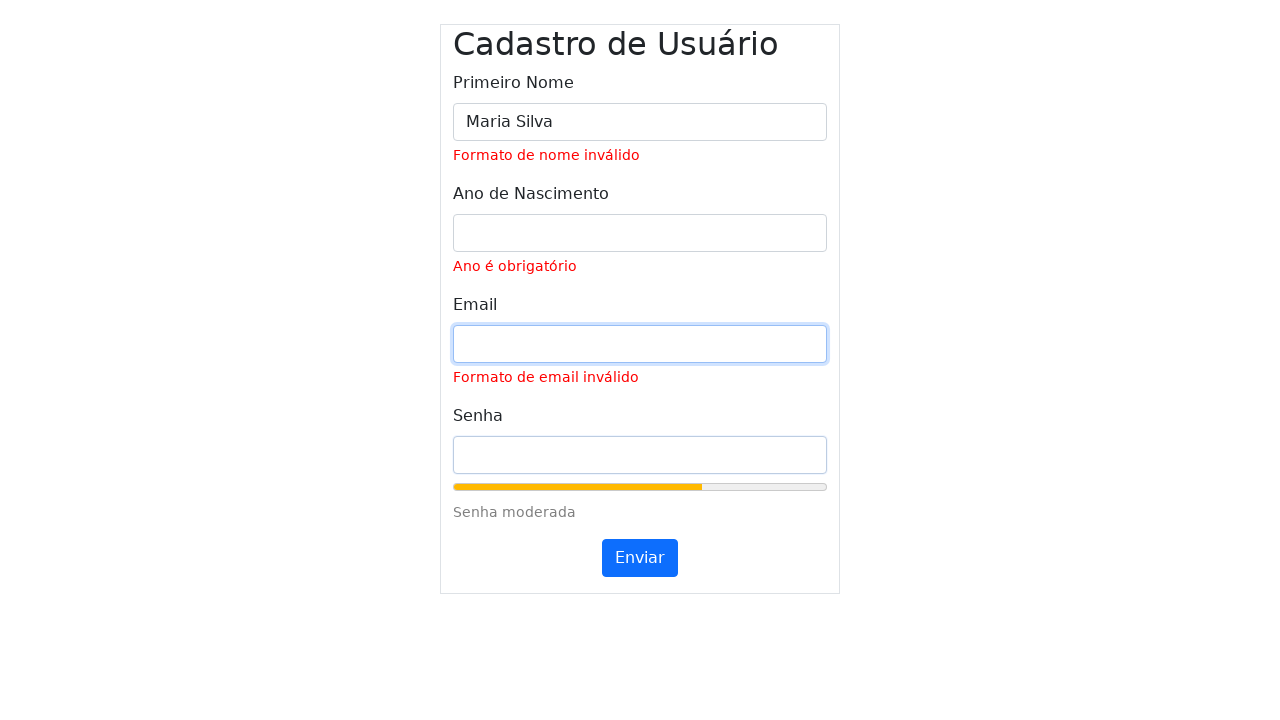

Filled password field with '' on #inputPassword
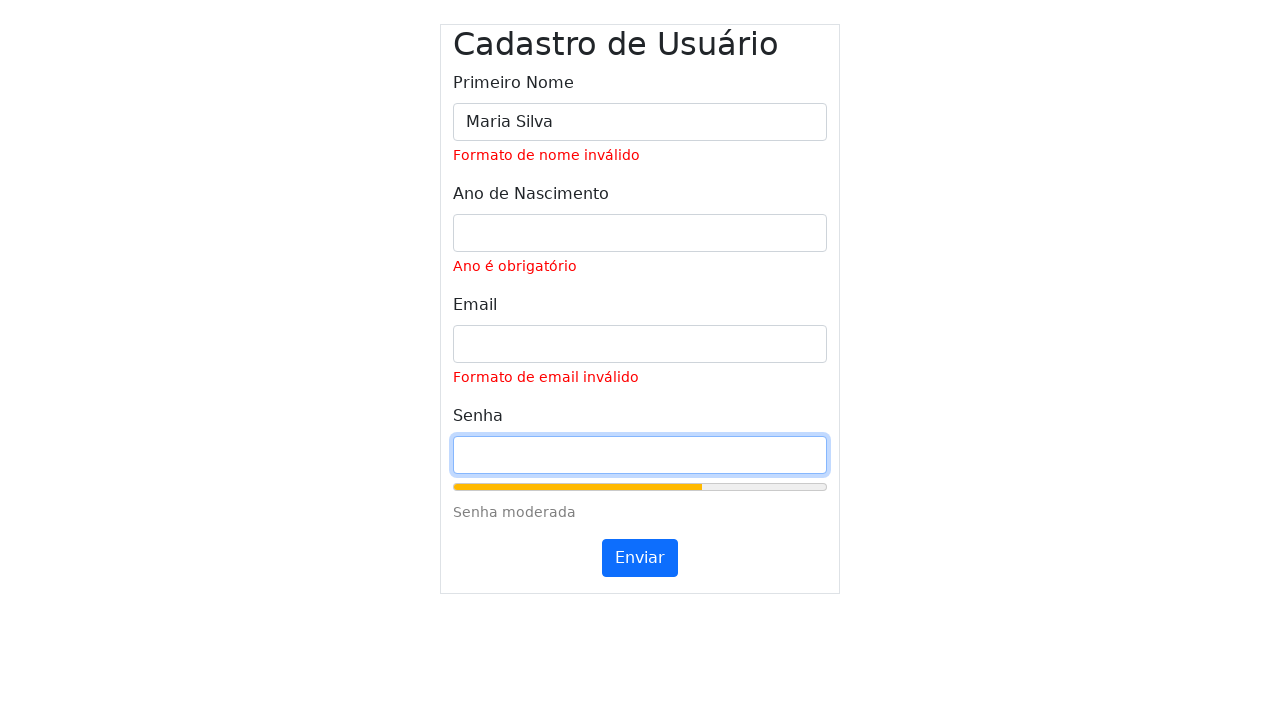

Clicked submit button (first click) at (640, 558) on #submitButton
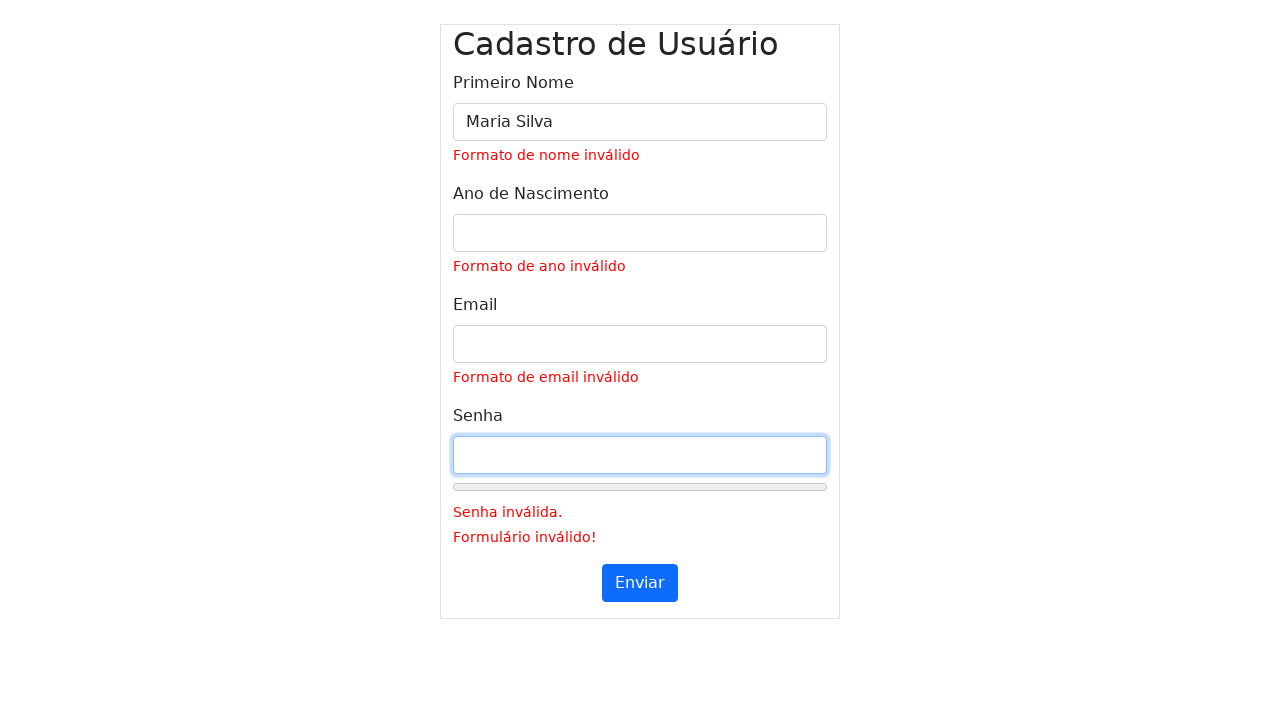

Clicked submit button (second click) at (640, 583) on #submitButton
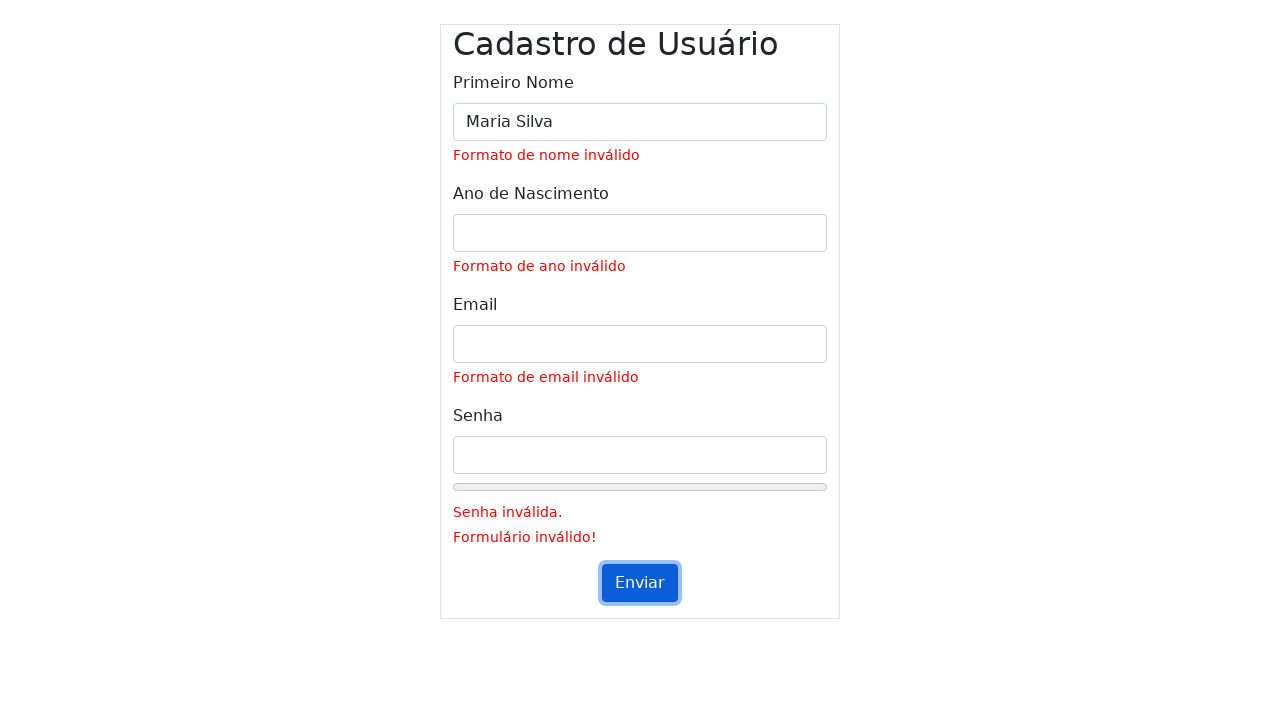

Waited 500ms for validation messages to appear
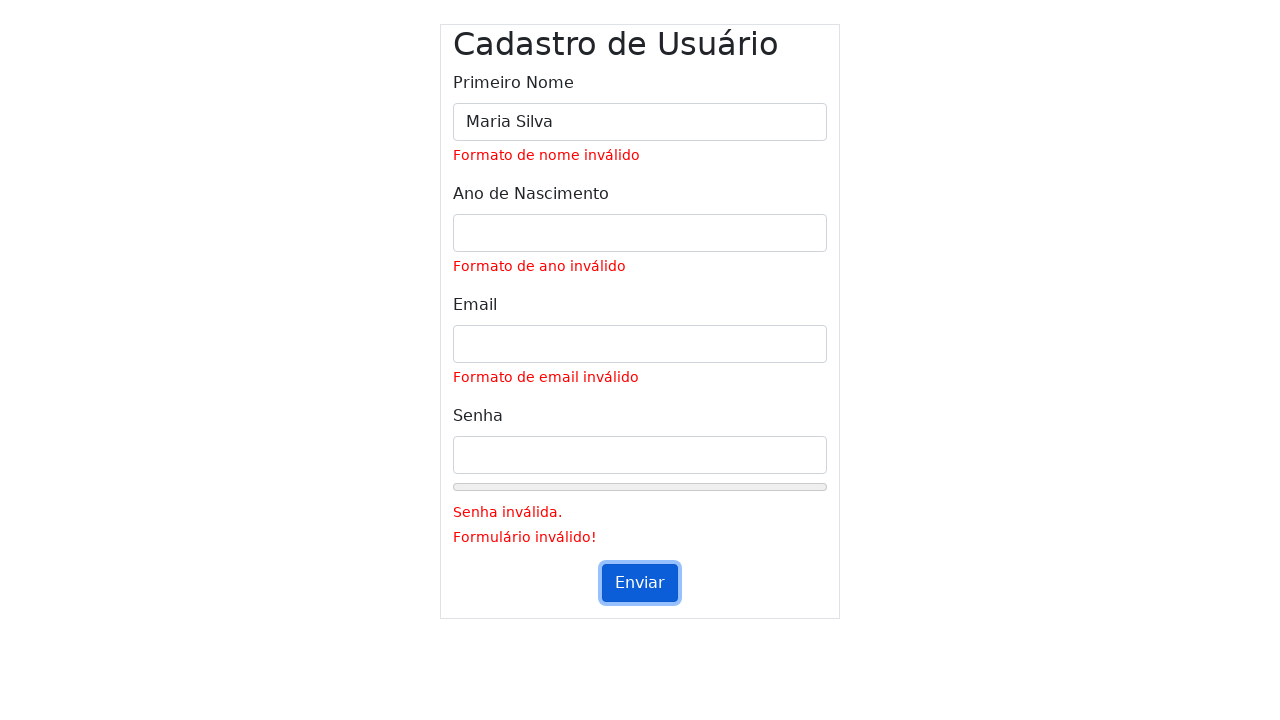

Cleared name field on #inputName
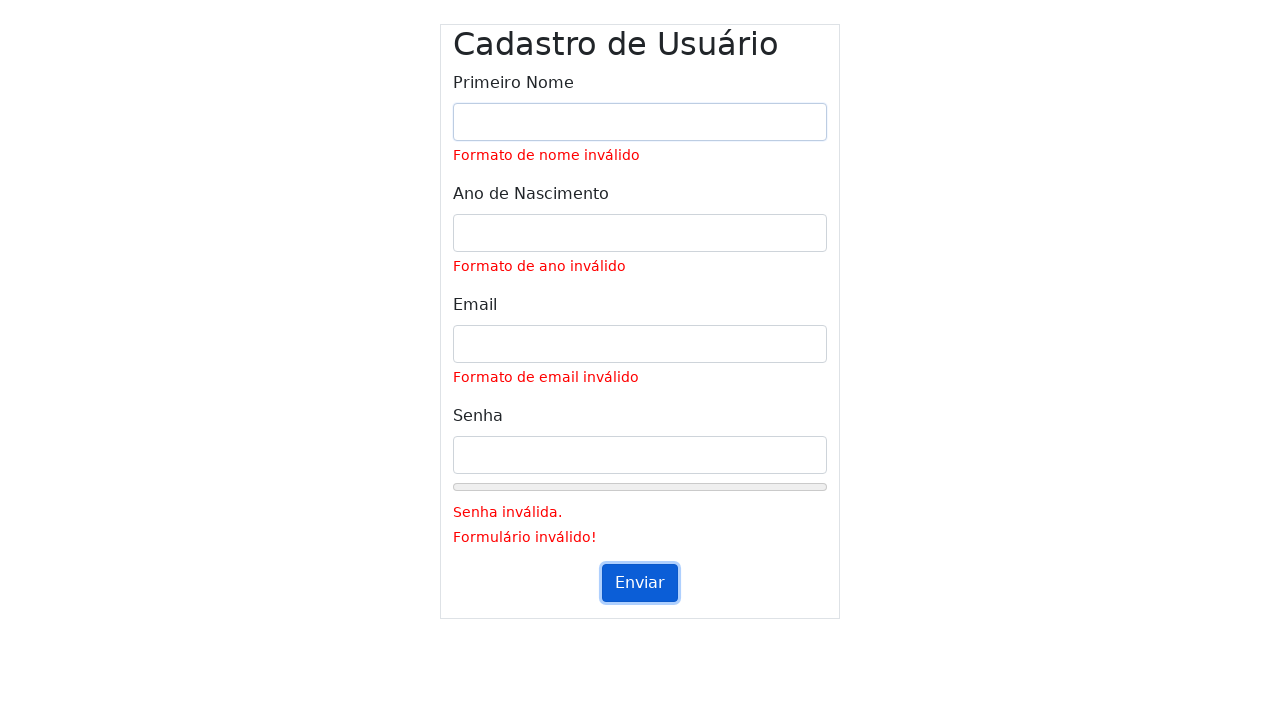

Filled name field with '' on #inputName
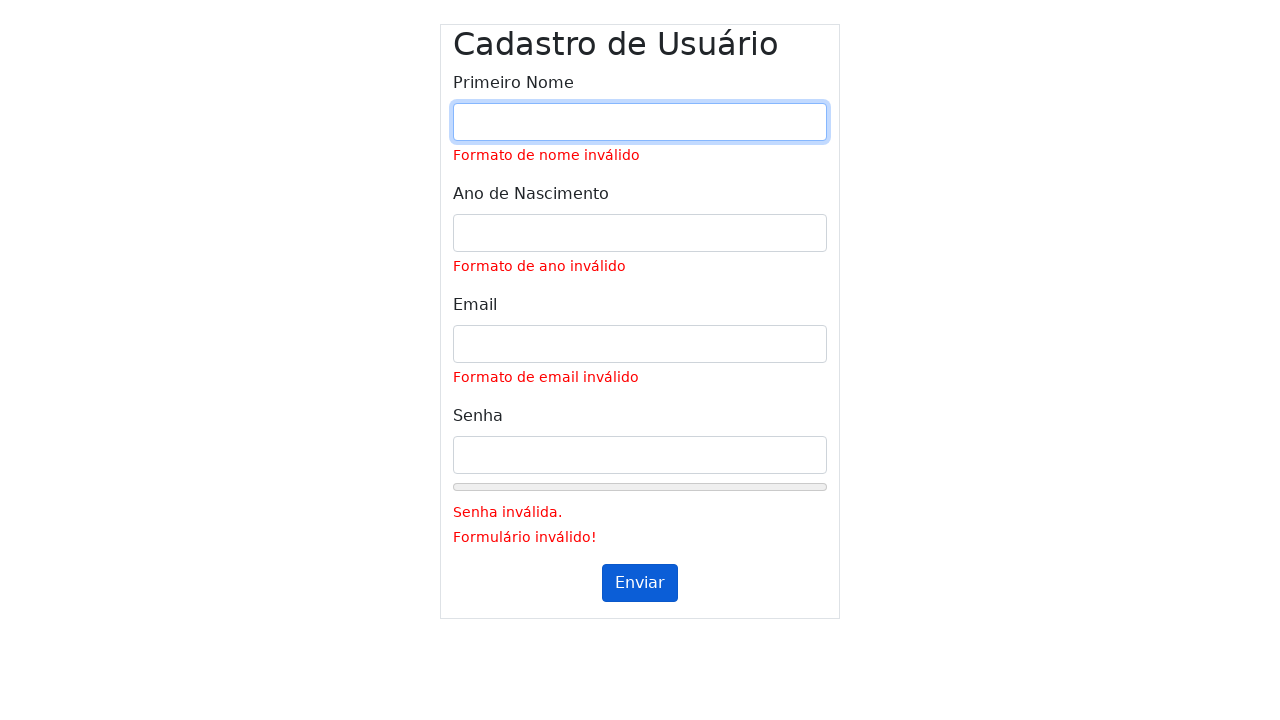

Cleared year field on #inputYear
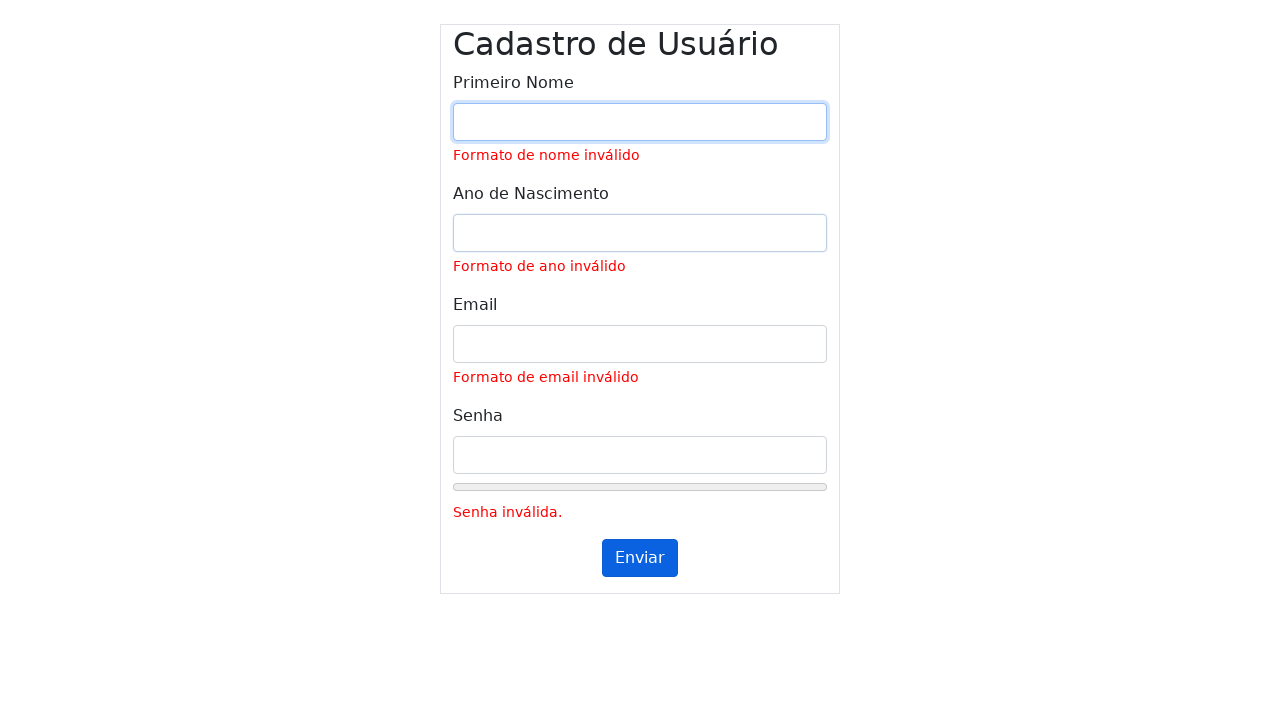

Filled year field with '1999' on #inputYear
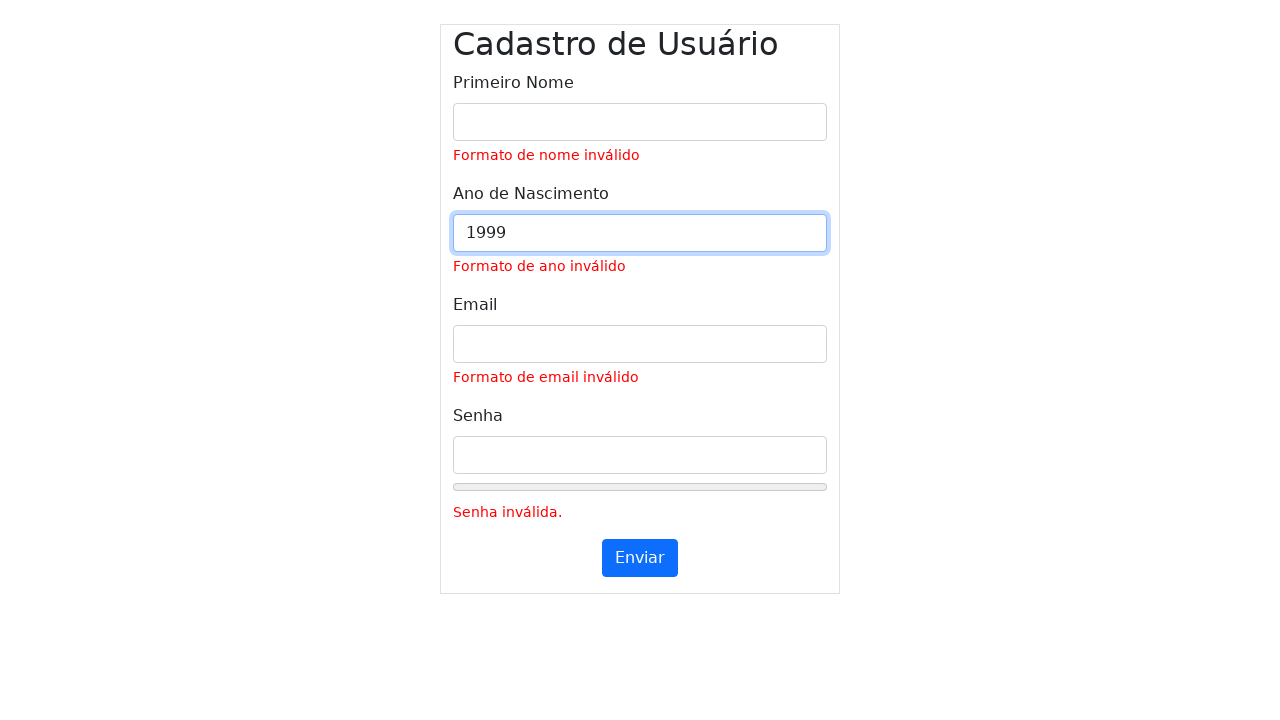

Cleared email field on #inputEmail
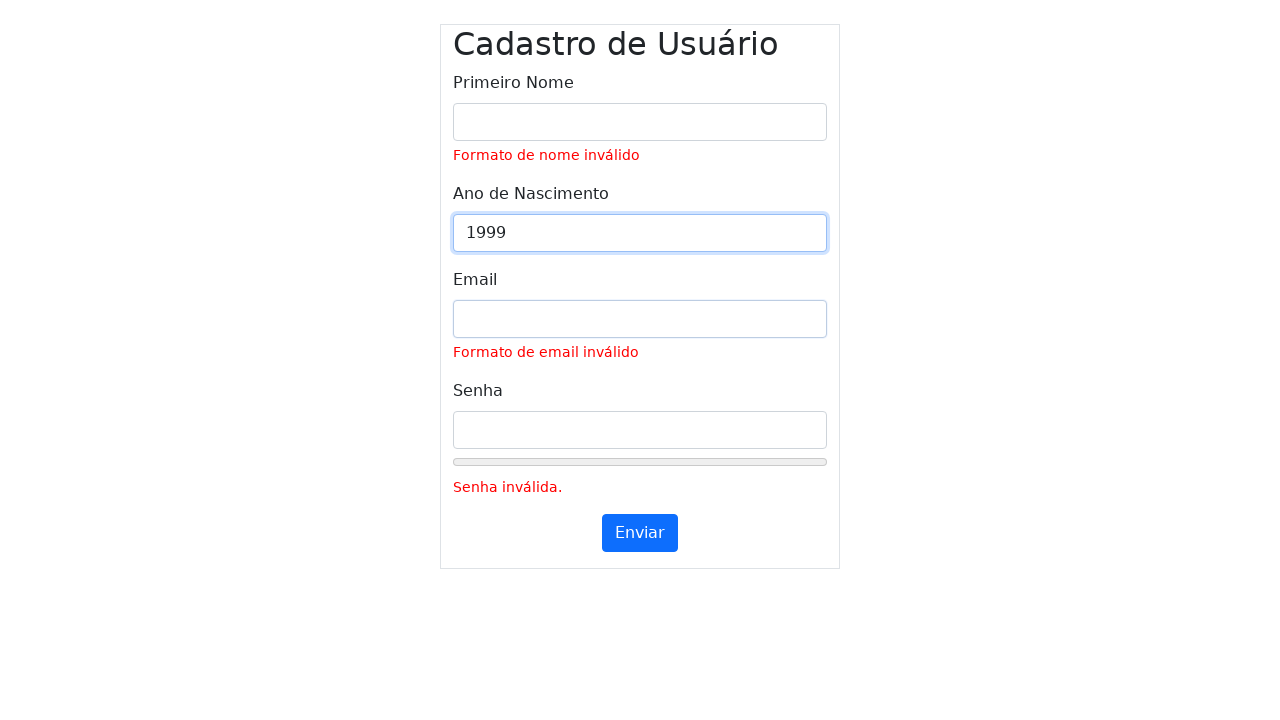

Filled email field with 'testuser@example.com' on #inputEmail
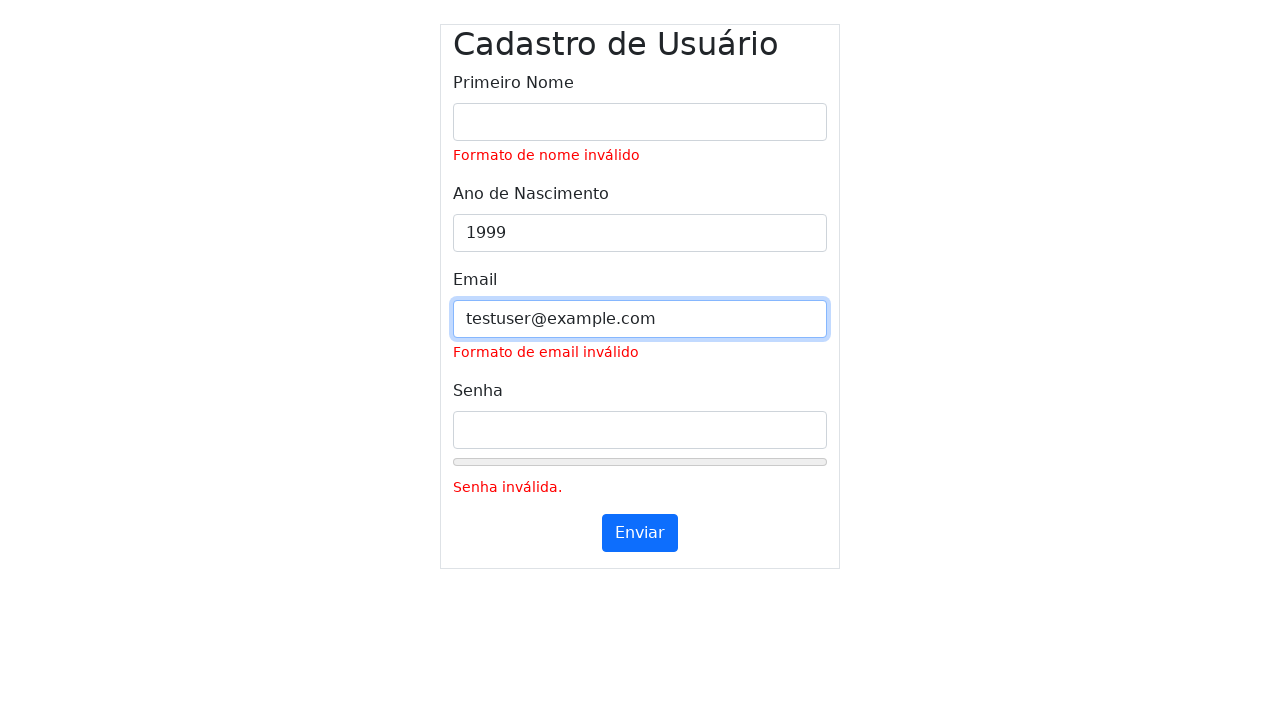

Cleared password field on #inputPassword
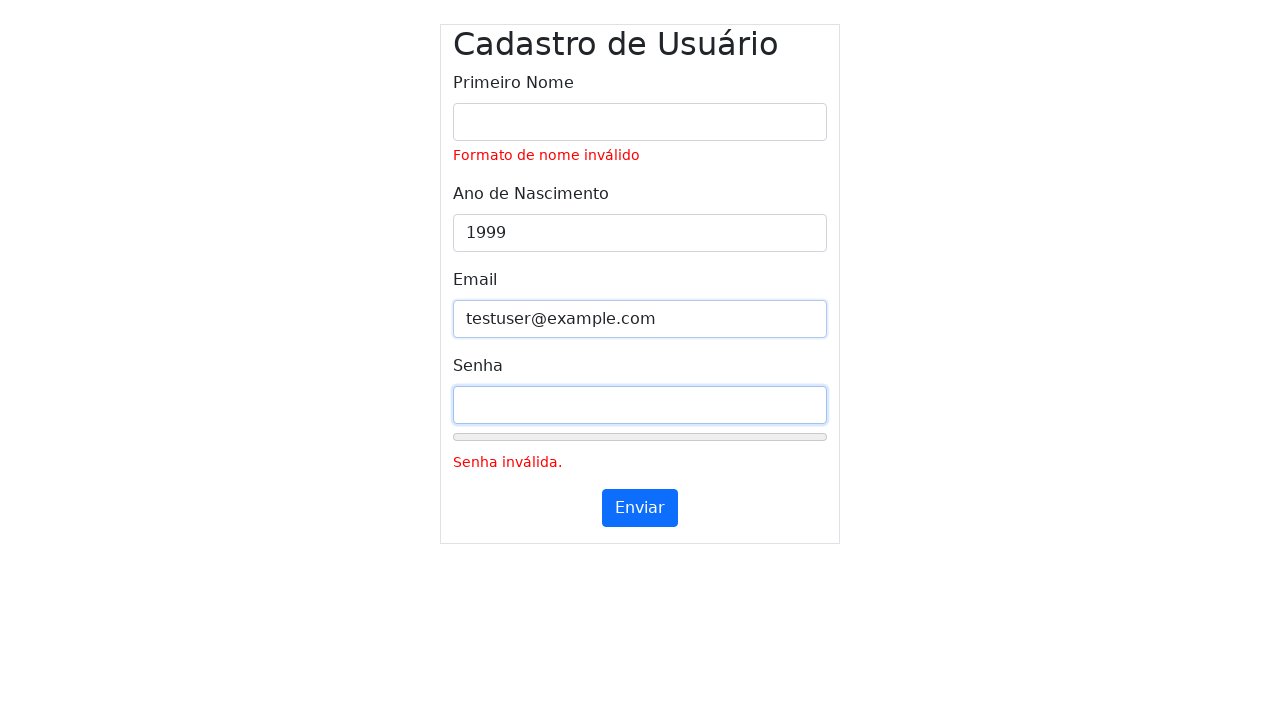

Filled password field with '3uAm@Pud1m99' on #inputPassword
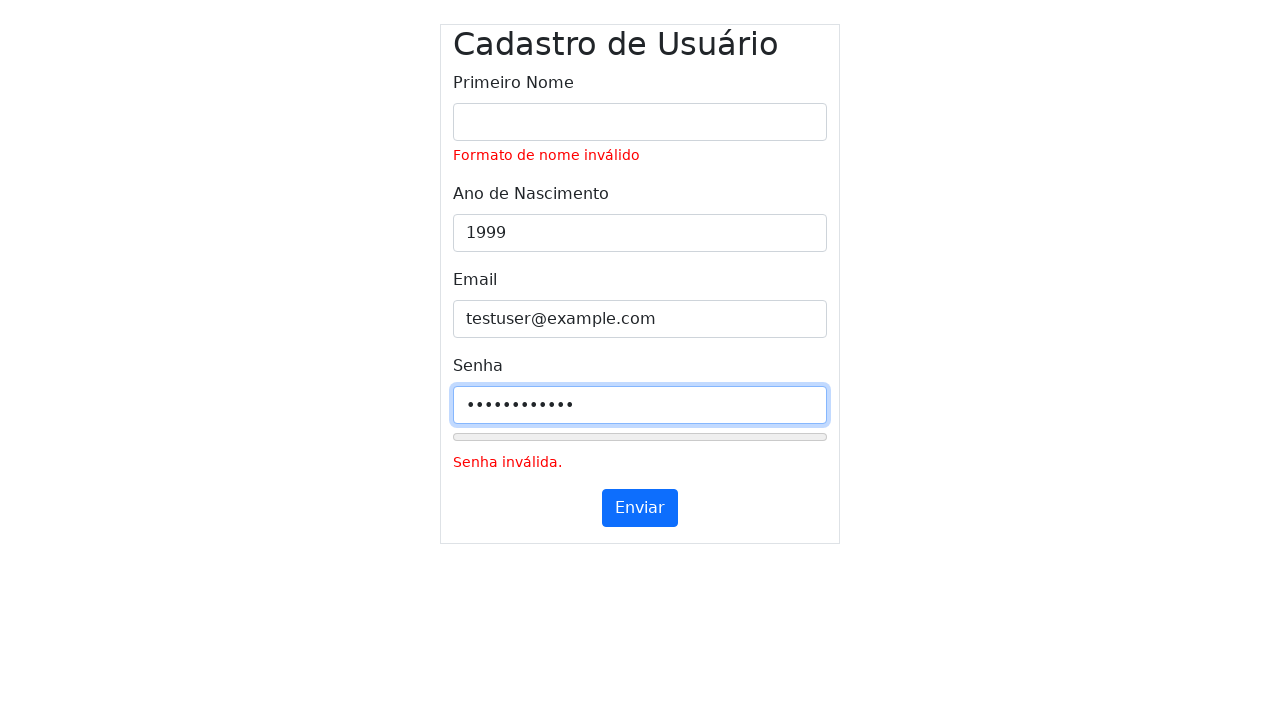

Clicked submit button (first click) at (640, 508) on #submitButton
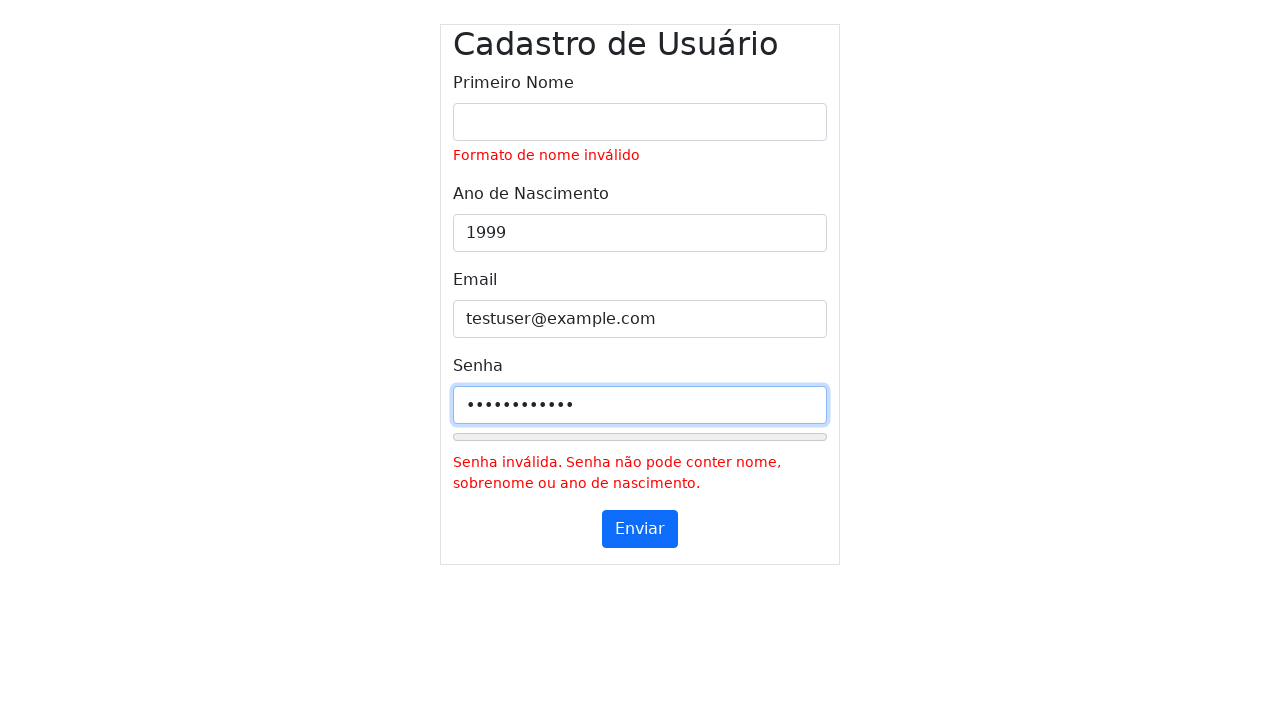

Clicked submit button (second click) at (640, 529) on #submitButton
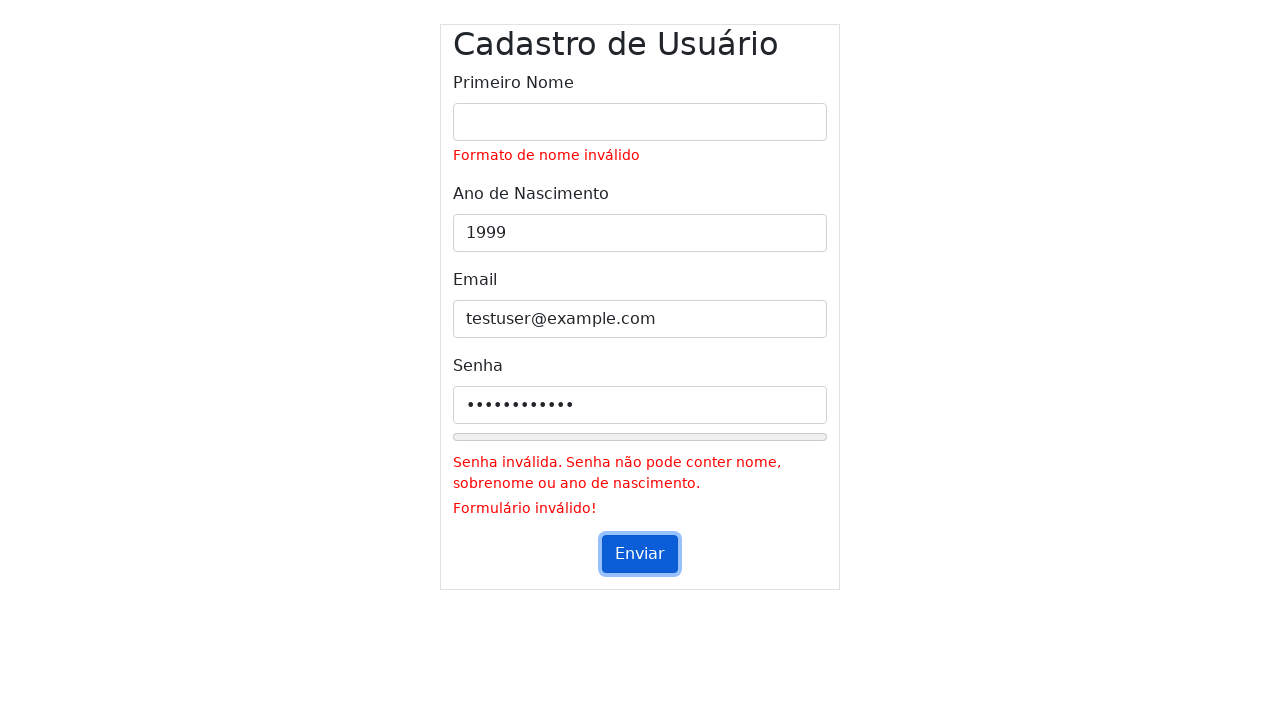

Waited 500ms for validation messages to appear
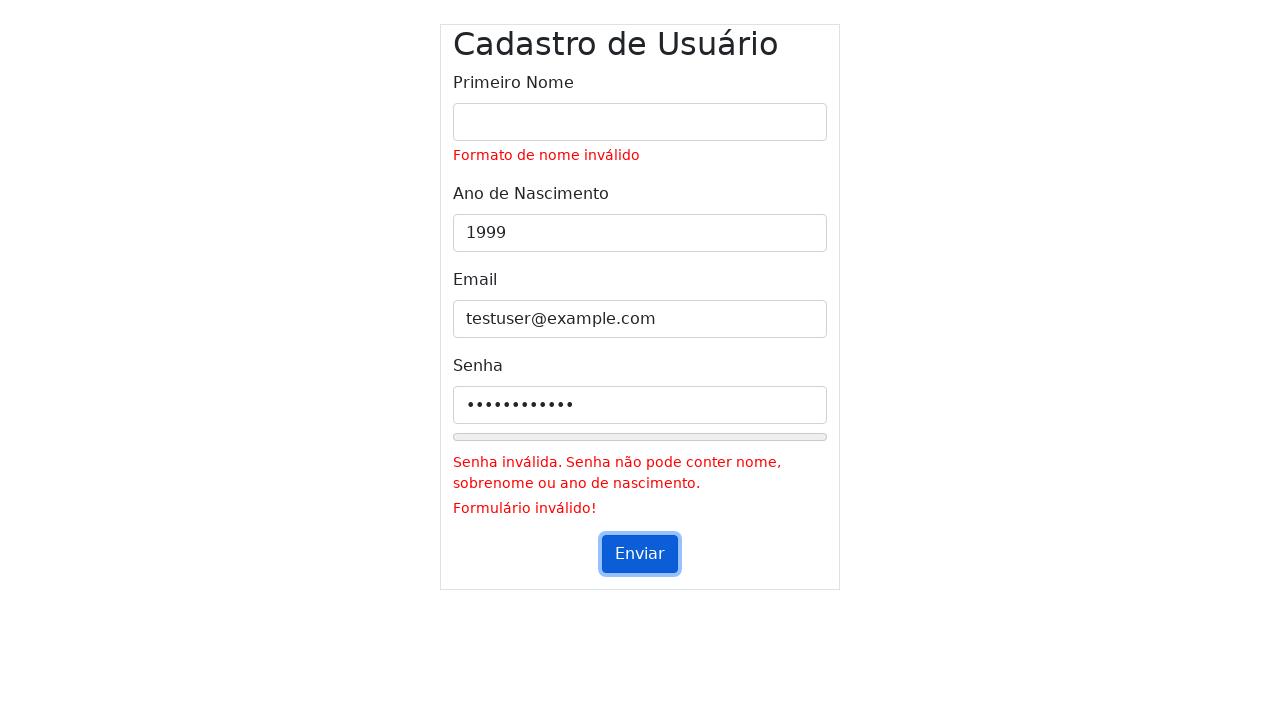

Cleared name field on #inputName
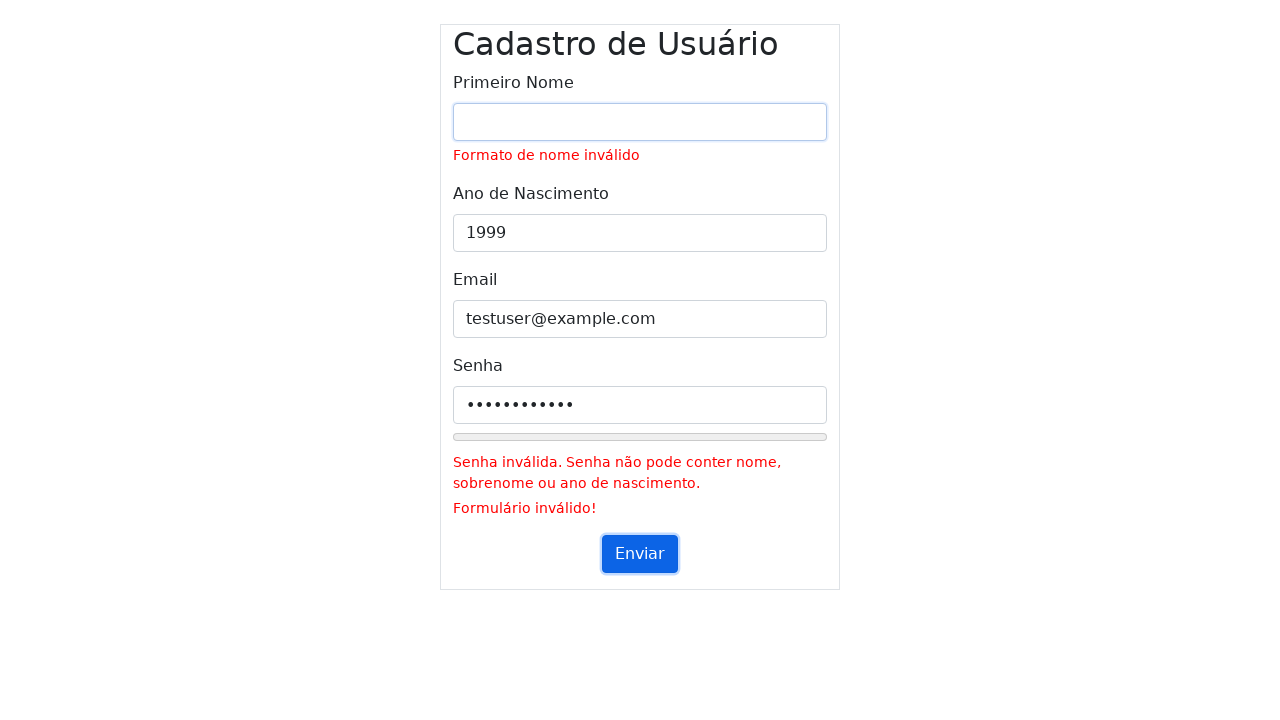

Filled name field with '' on #inputName
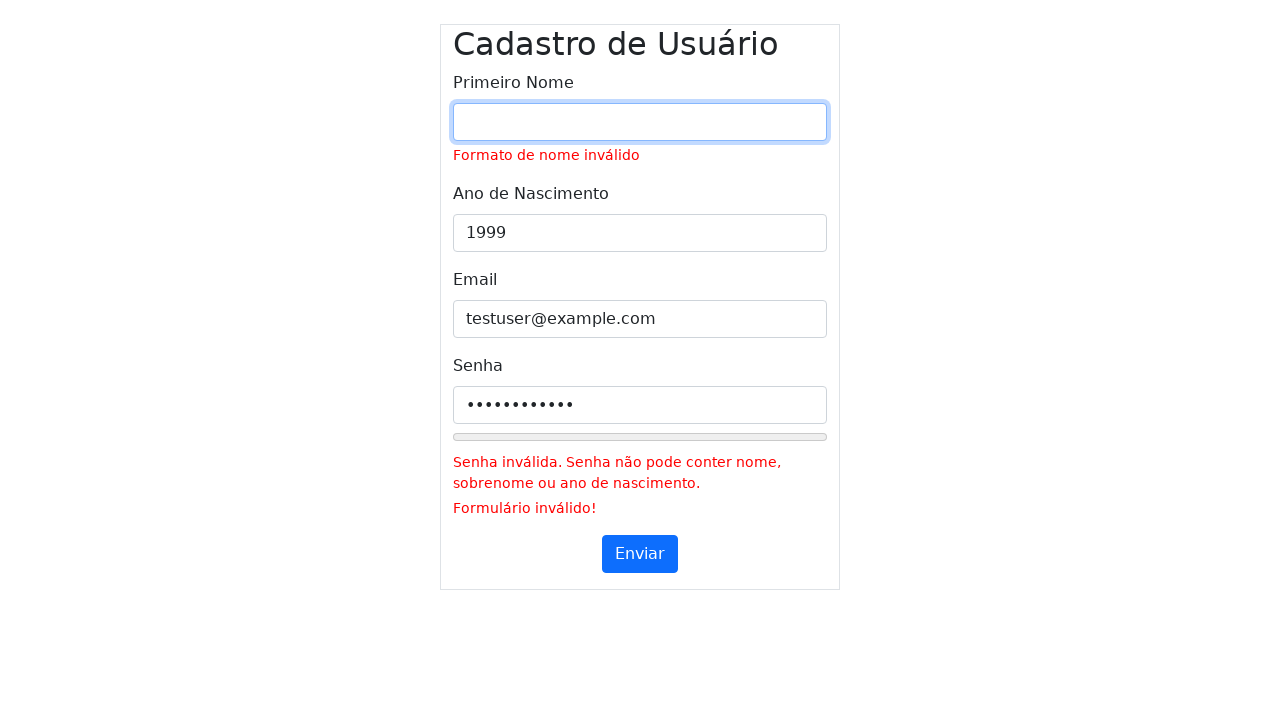

Cleared year field on #inputYear
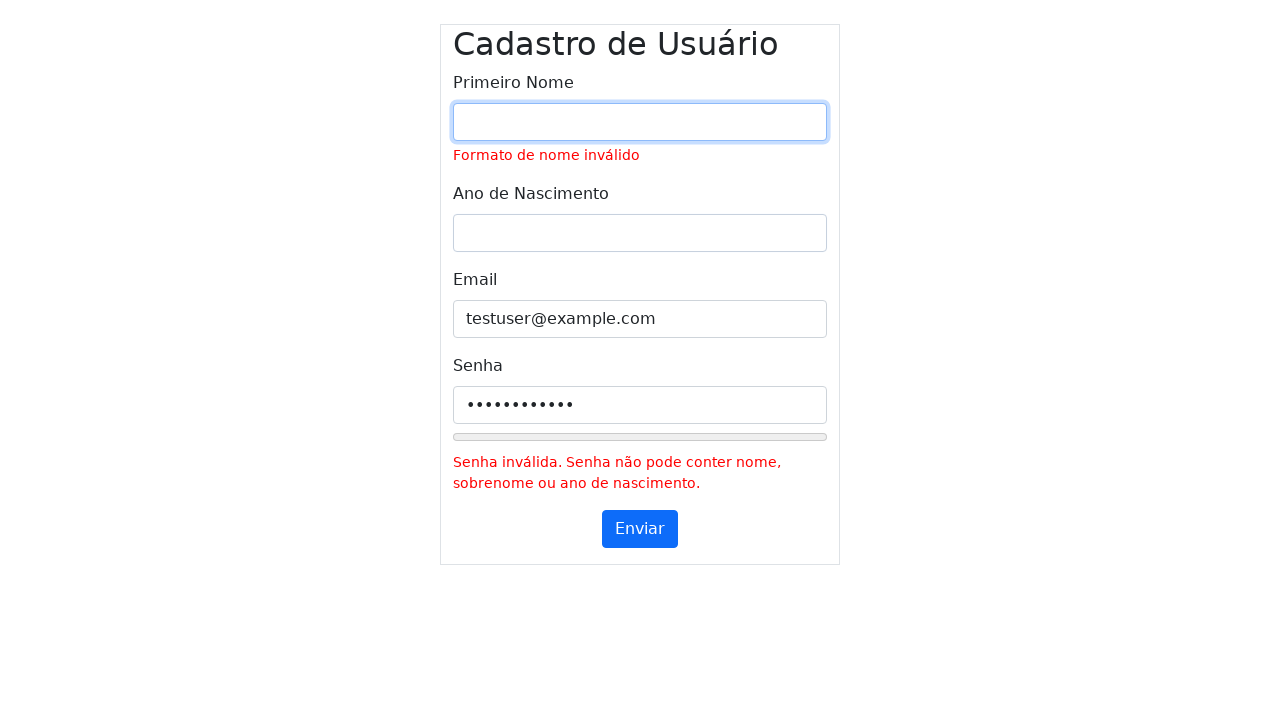

Filled year field with '1999' on #inputYear
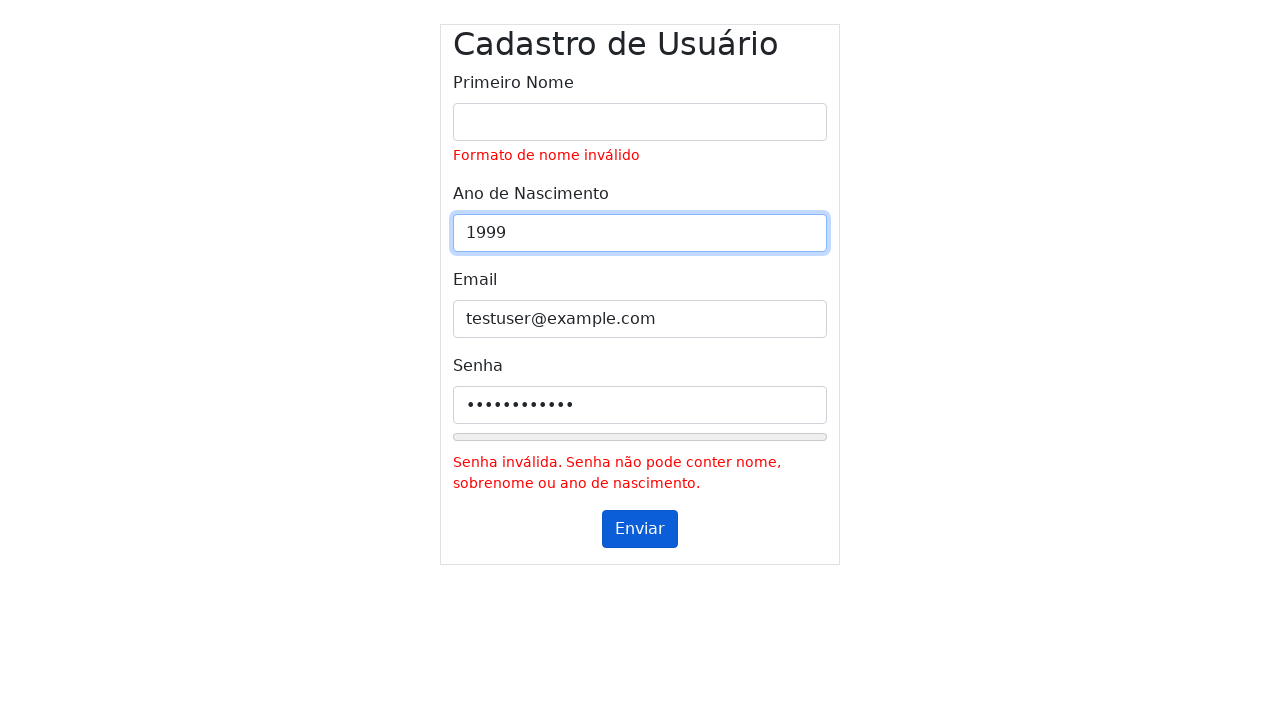

Cleared email field on #inputEmail
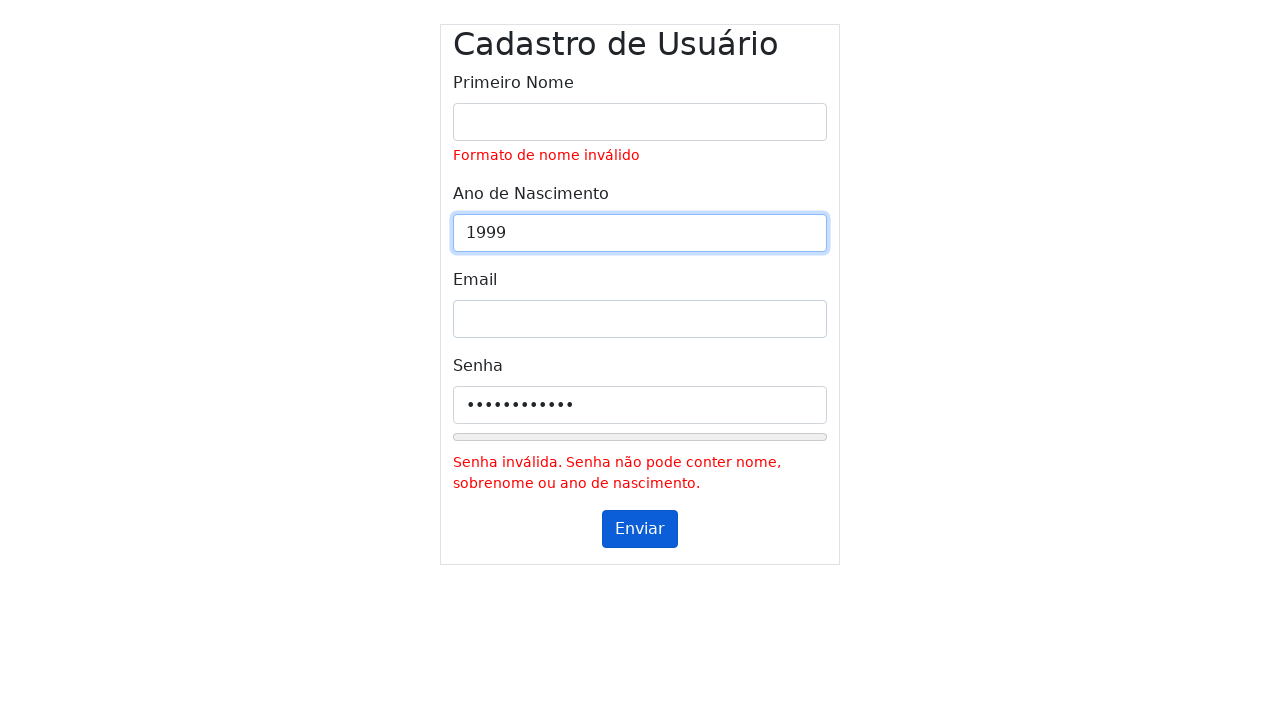

Filled email field with 'testuser@example.com' on #inputEmail
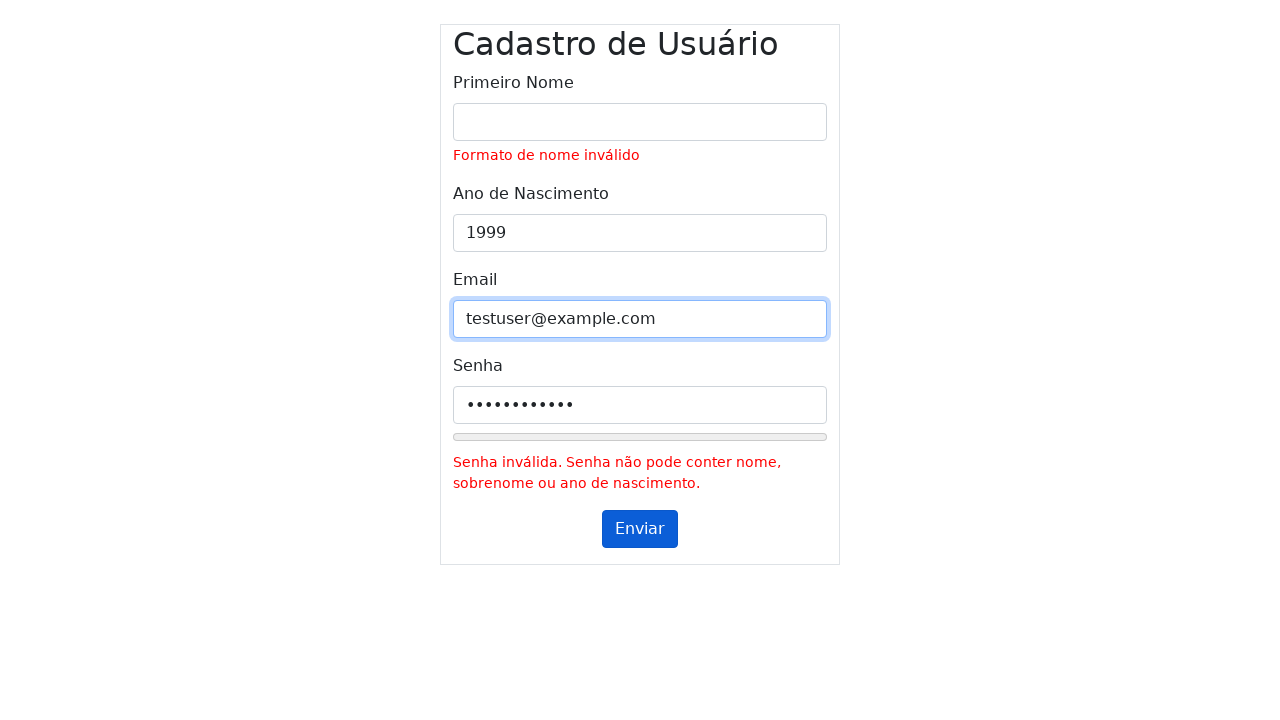

Cleared password field on #inputPassword
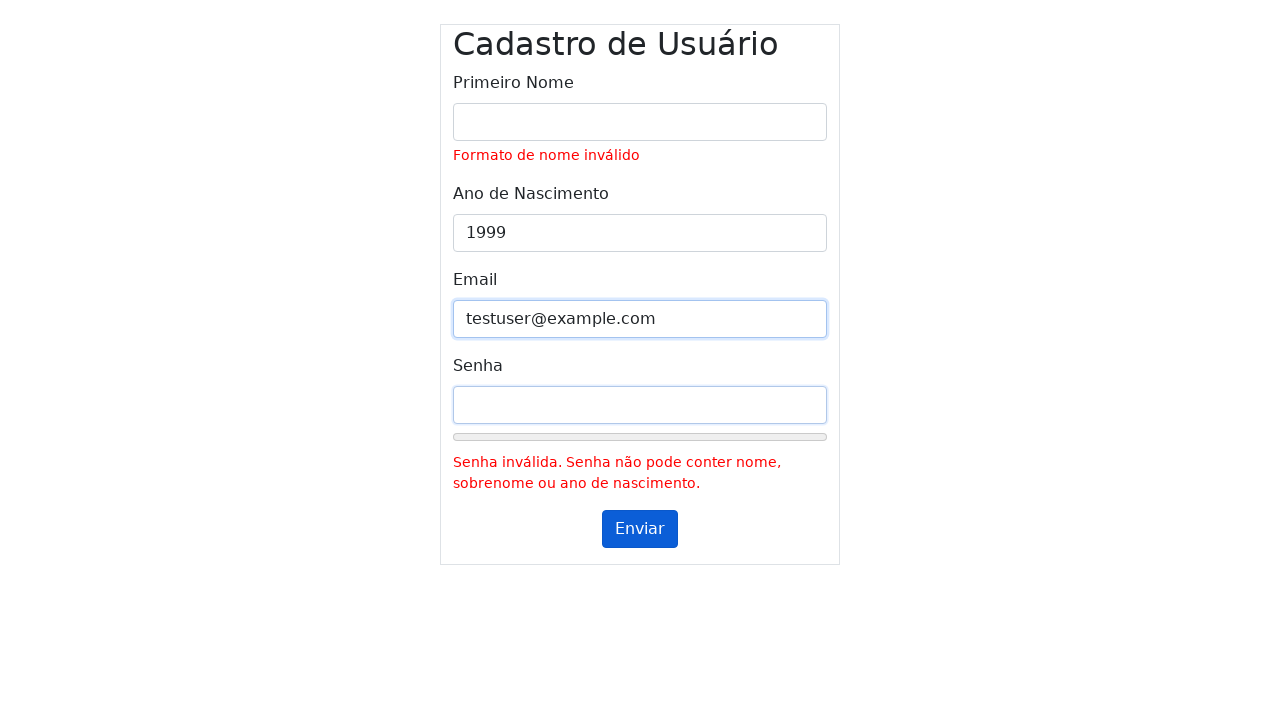

Filled password field with '' on #inputPassword
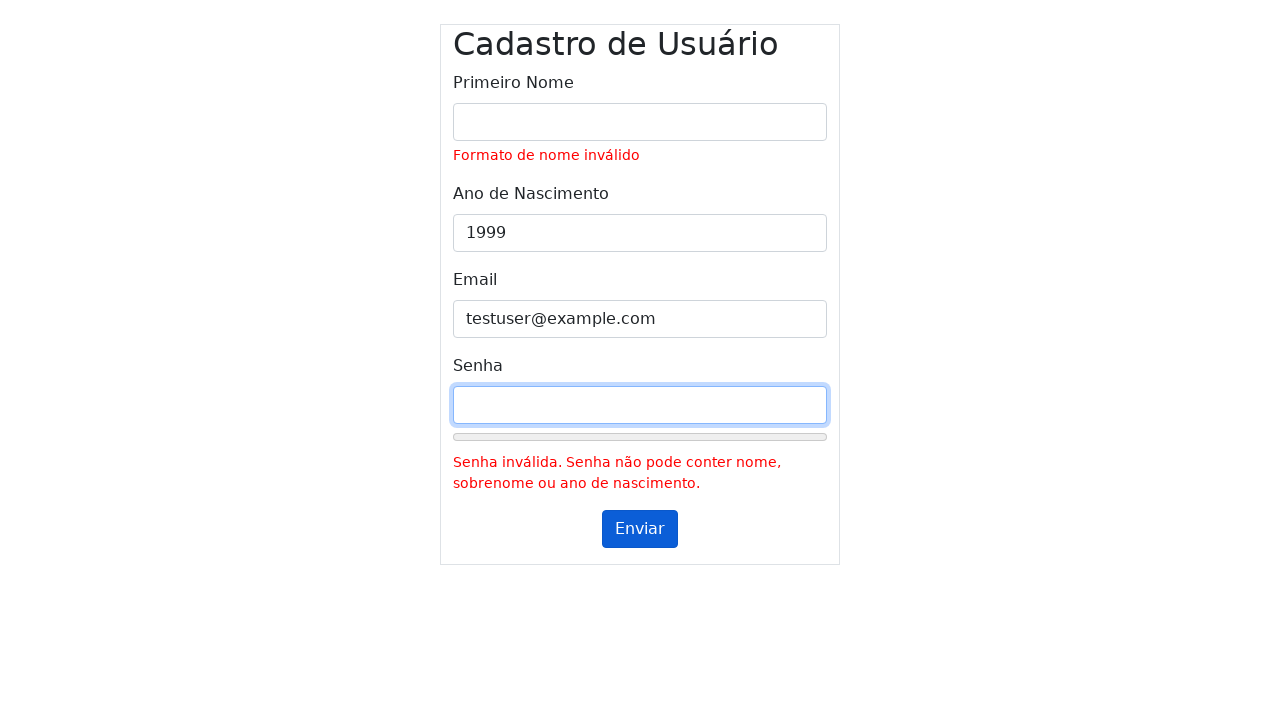

Clicked submit button (first click) at (640, 529) on #submitButton
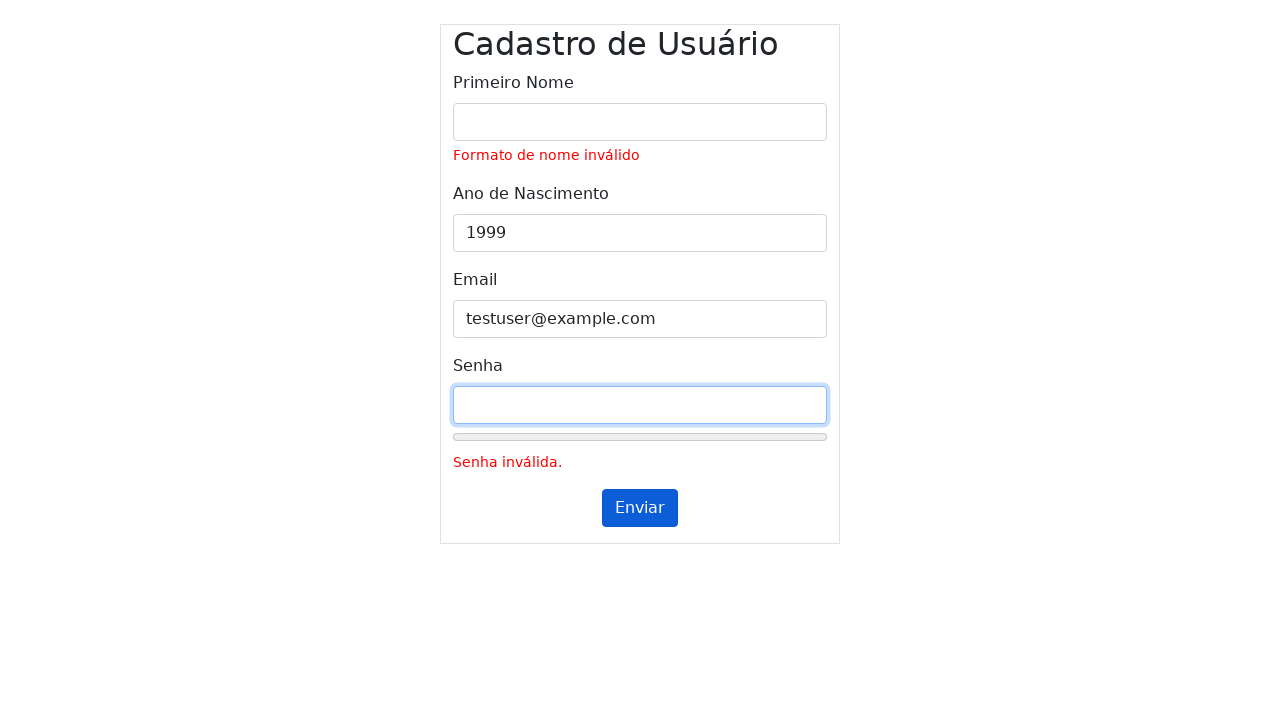

Clicked submit button (second click) at (640, 508) on #submitButton
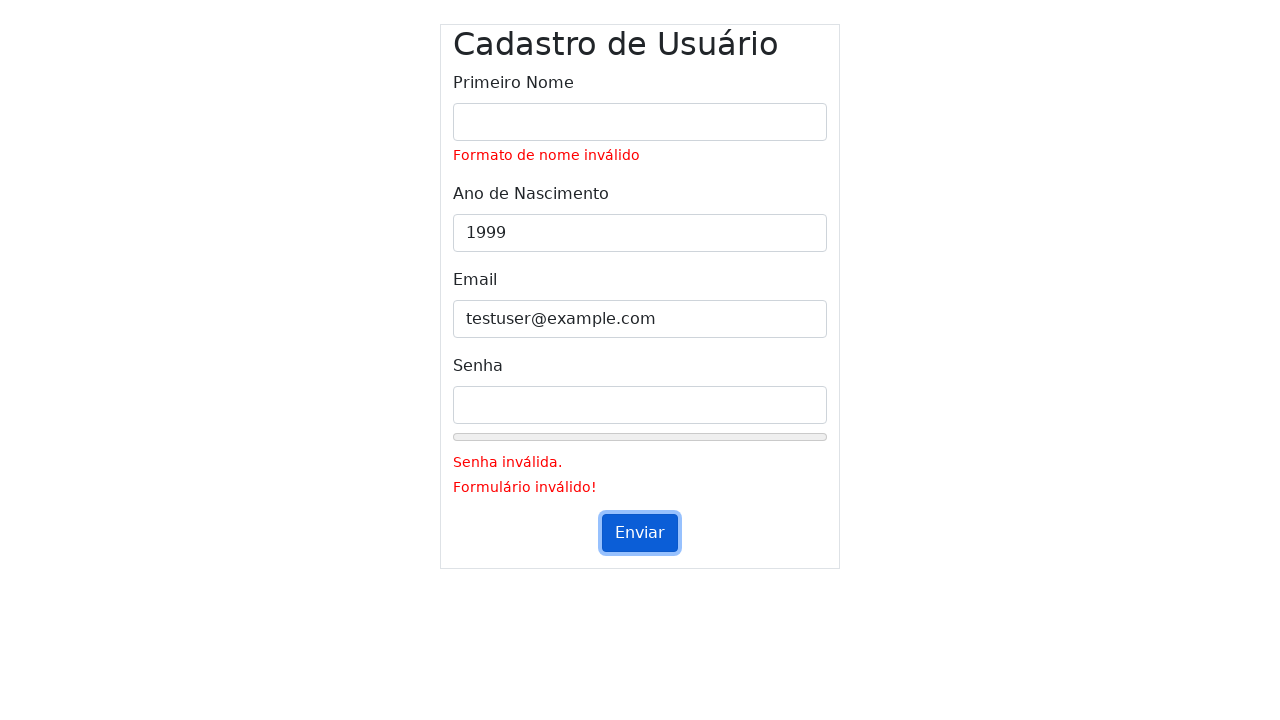

Waited 500ms for validation messages to appear
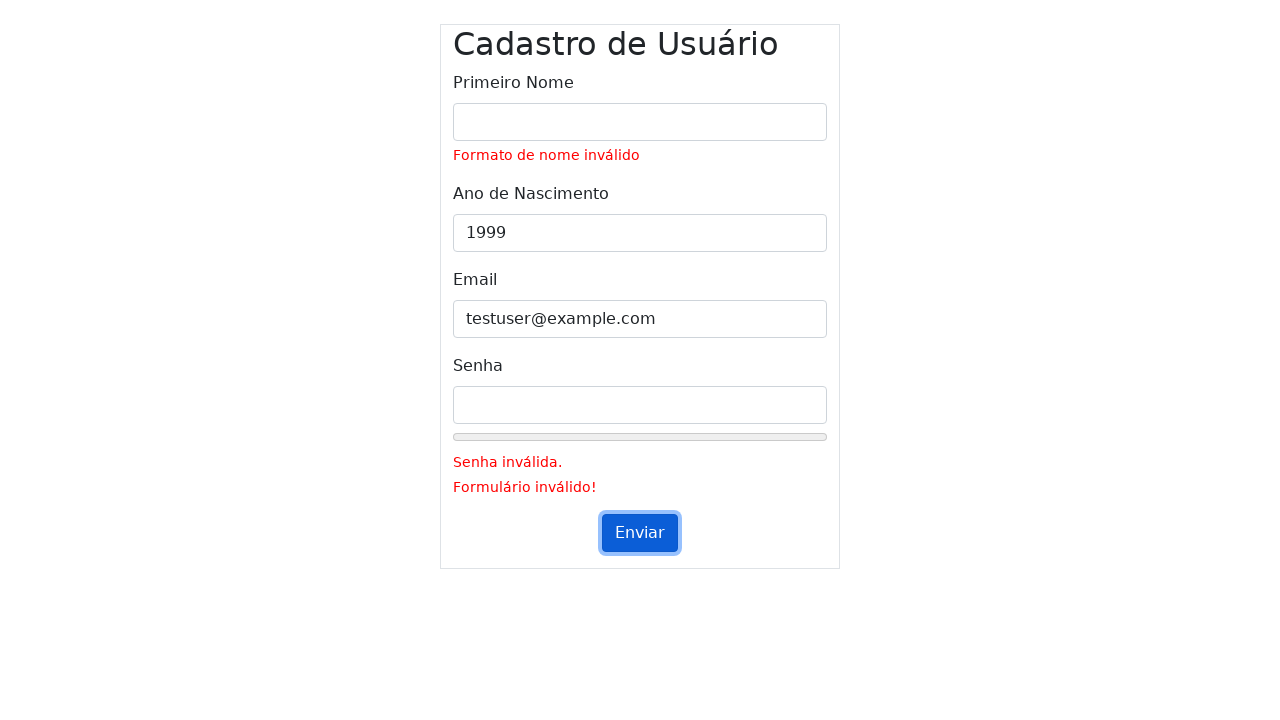

Cleared name field on #inputName
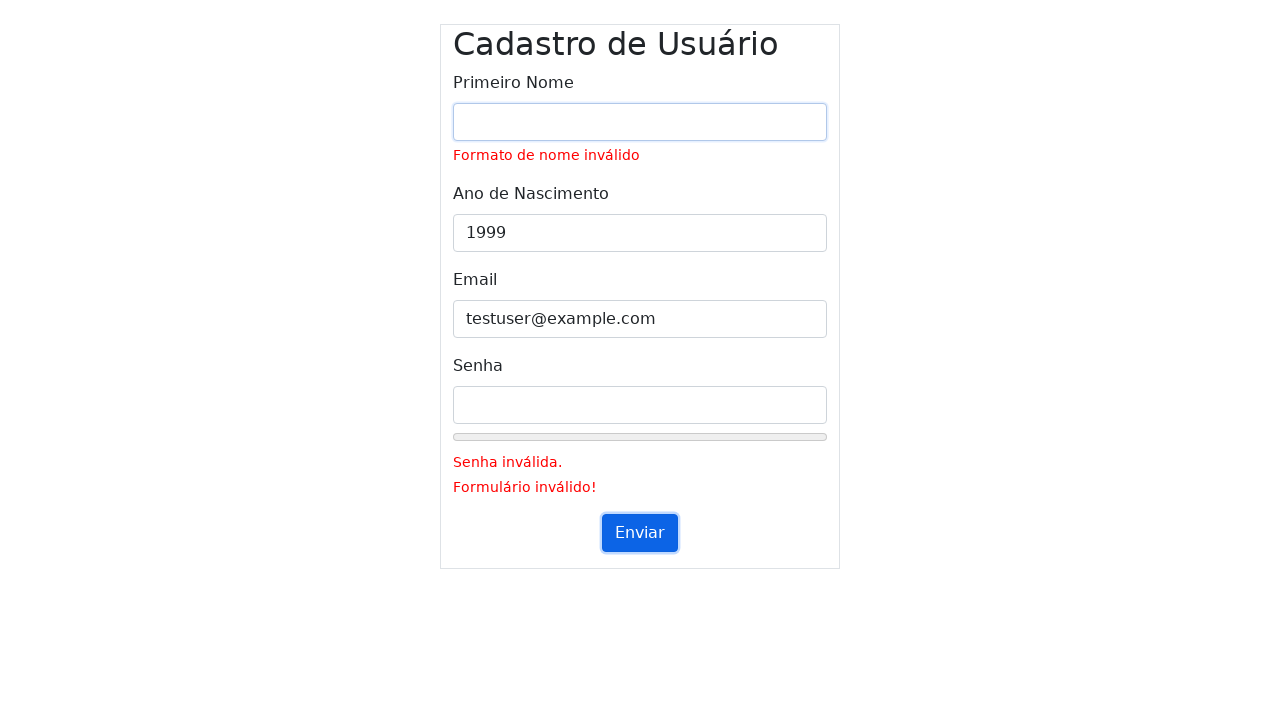

Filled name field with '' on #inputName
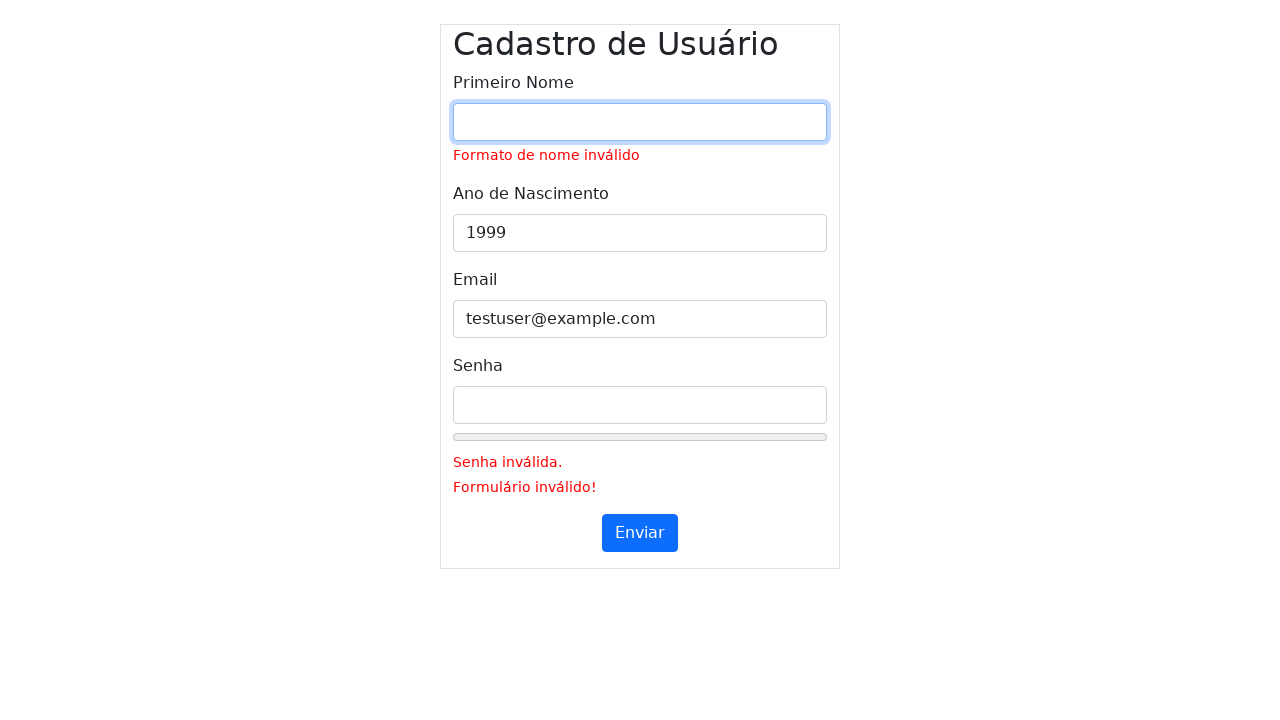

Cleared year field on #inputYear
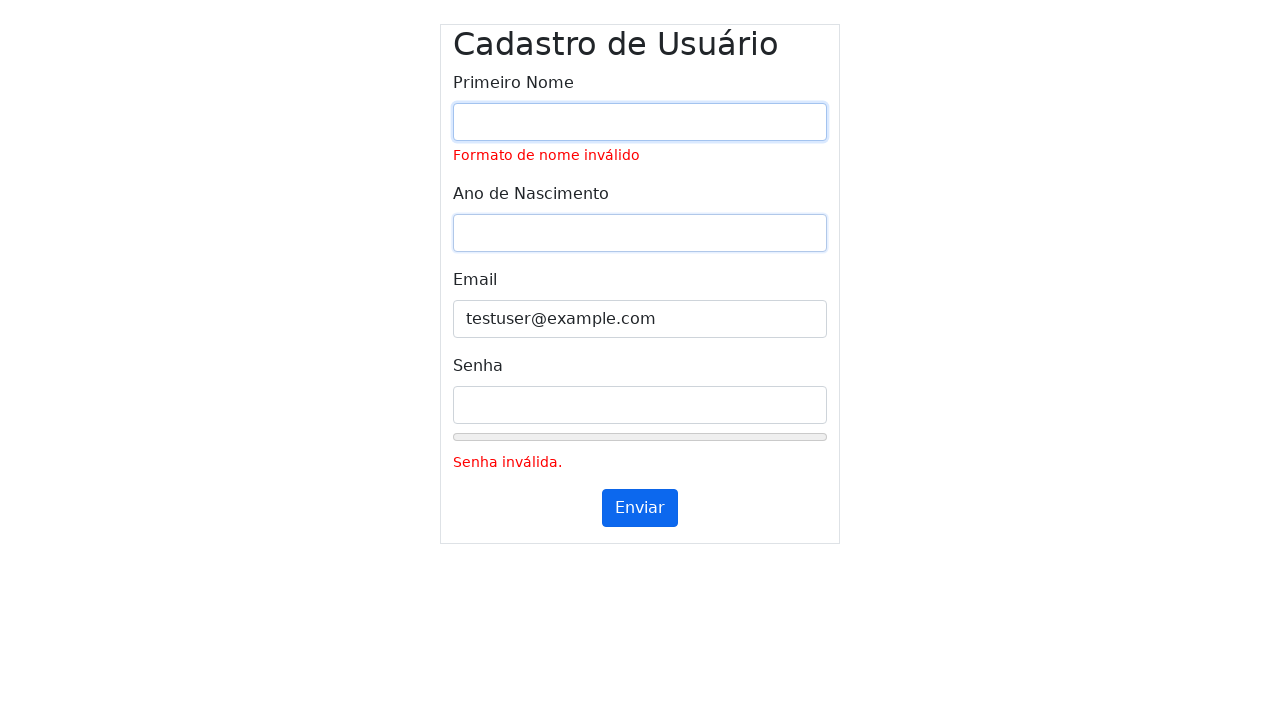

Filled year field with '1999' on #inputYear
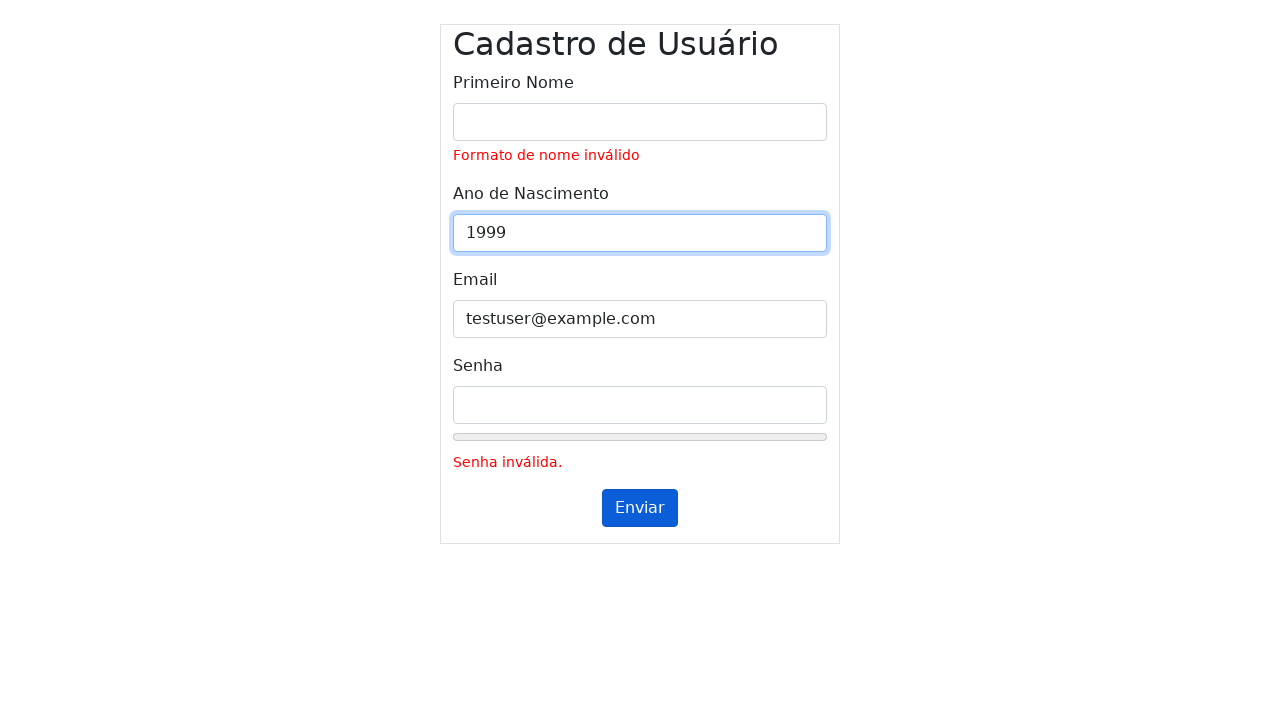

Cleared email field on #inputEmail
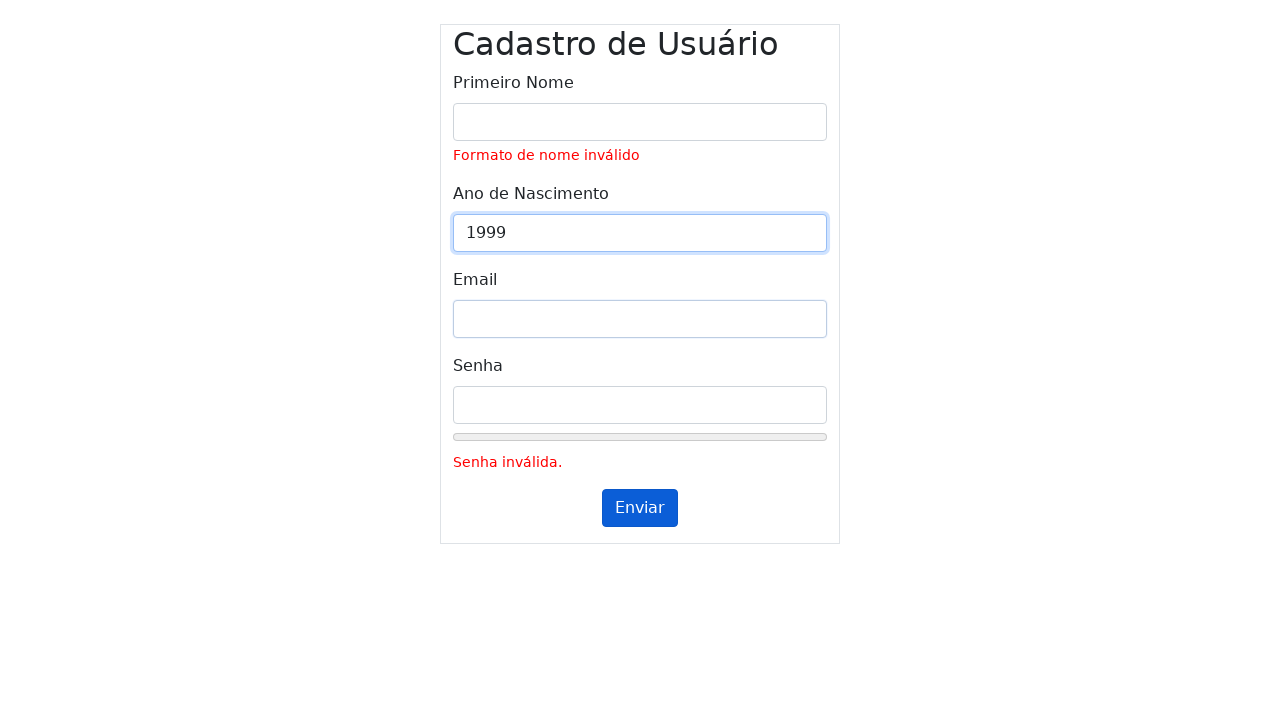

Filled email field with '' on #inputEmail
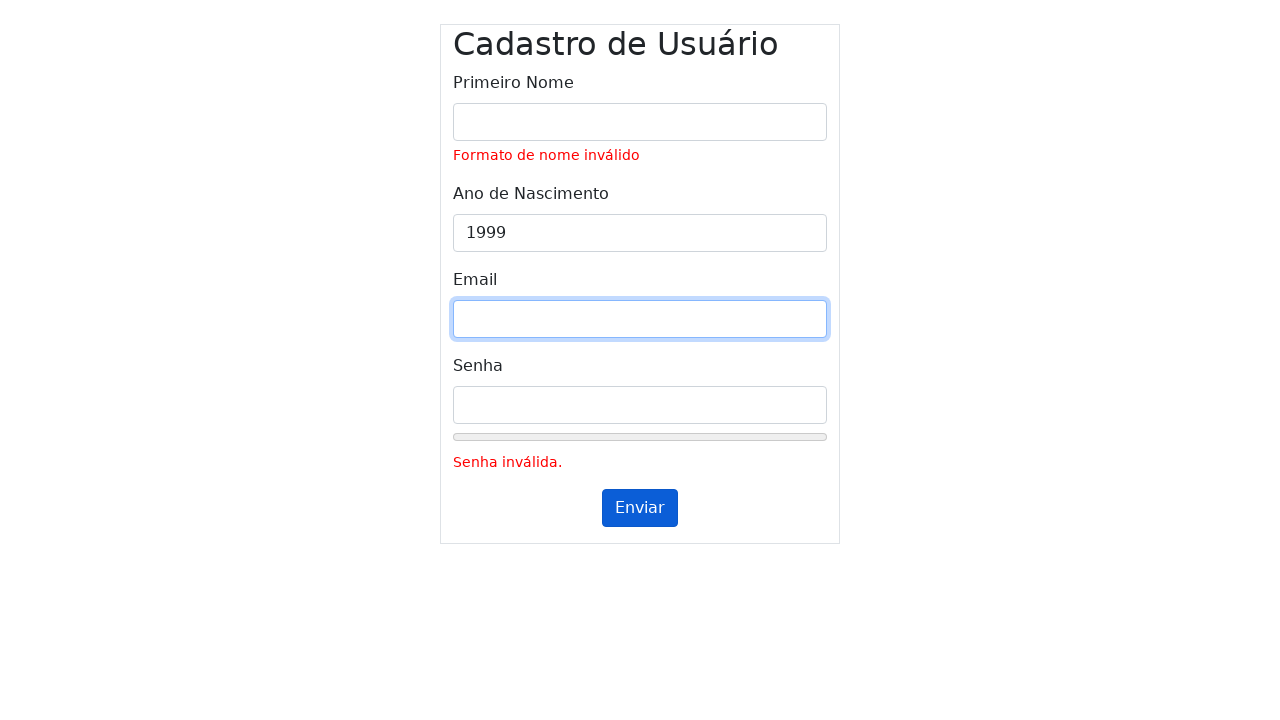

Cleared password field on #inputPassword
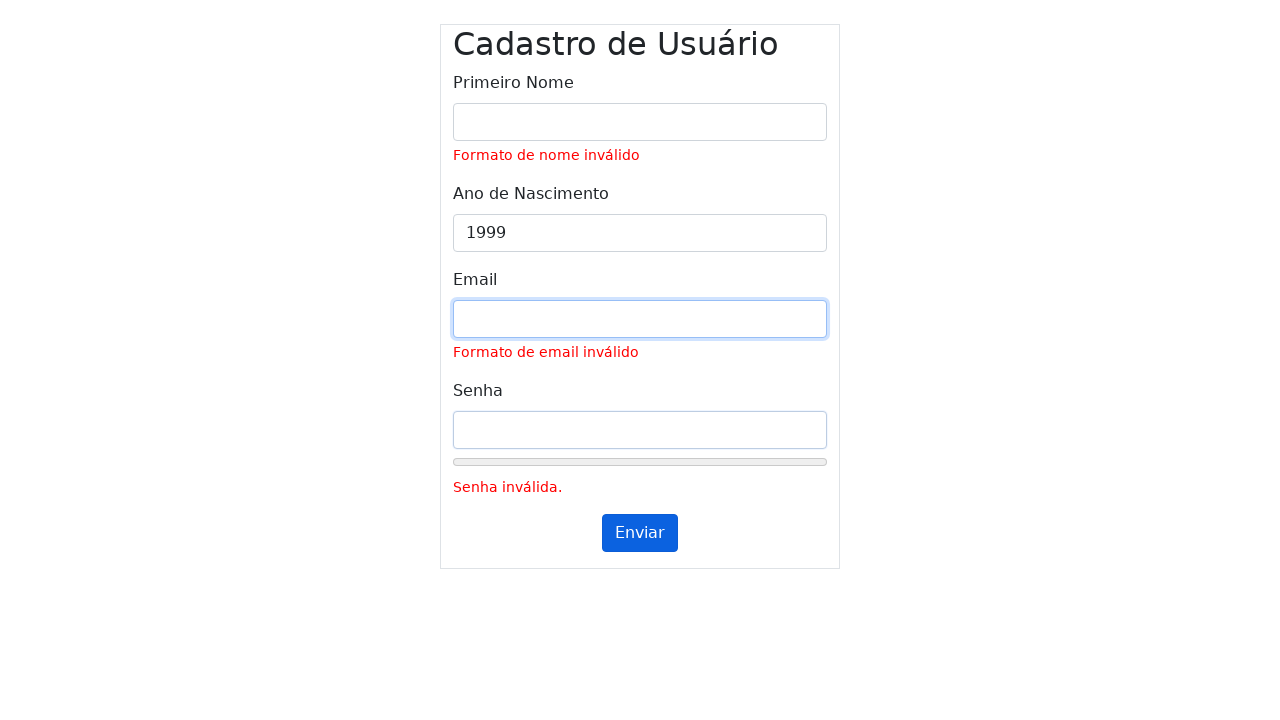

Filled password field with '3uAm@Pud1m99' on #inputPassword
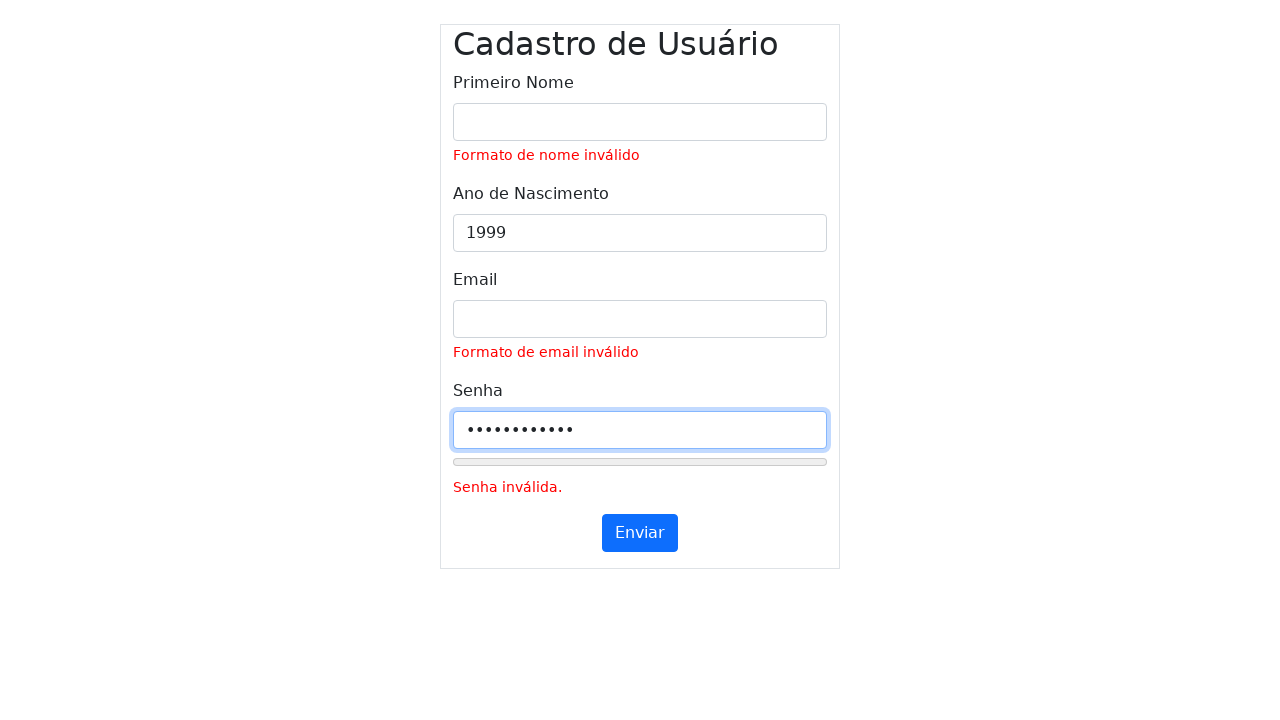

Clicked submit button (first click) at (640, 533) on #submitButton
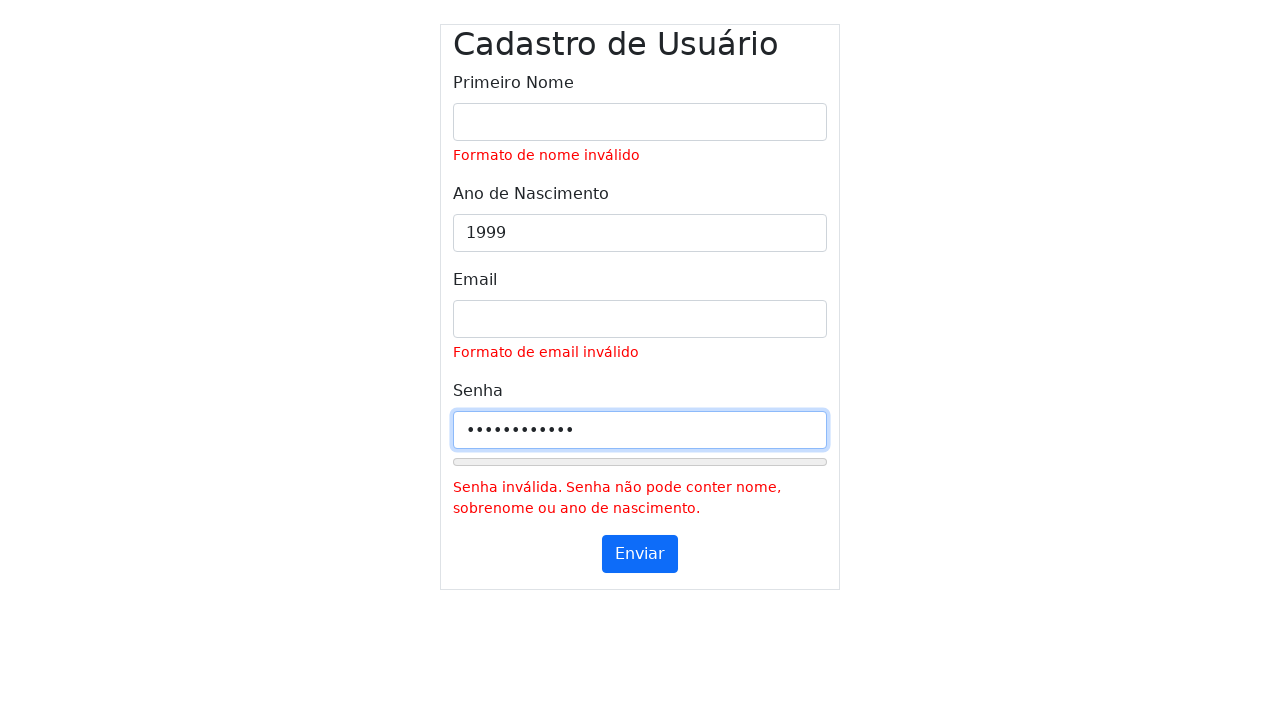

Clicked submit button (second click) at (640, 554) on #submitButton
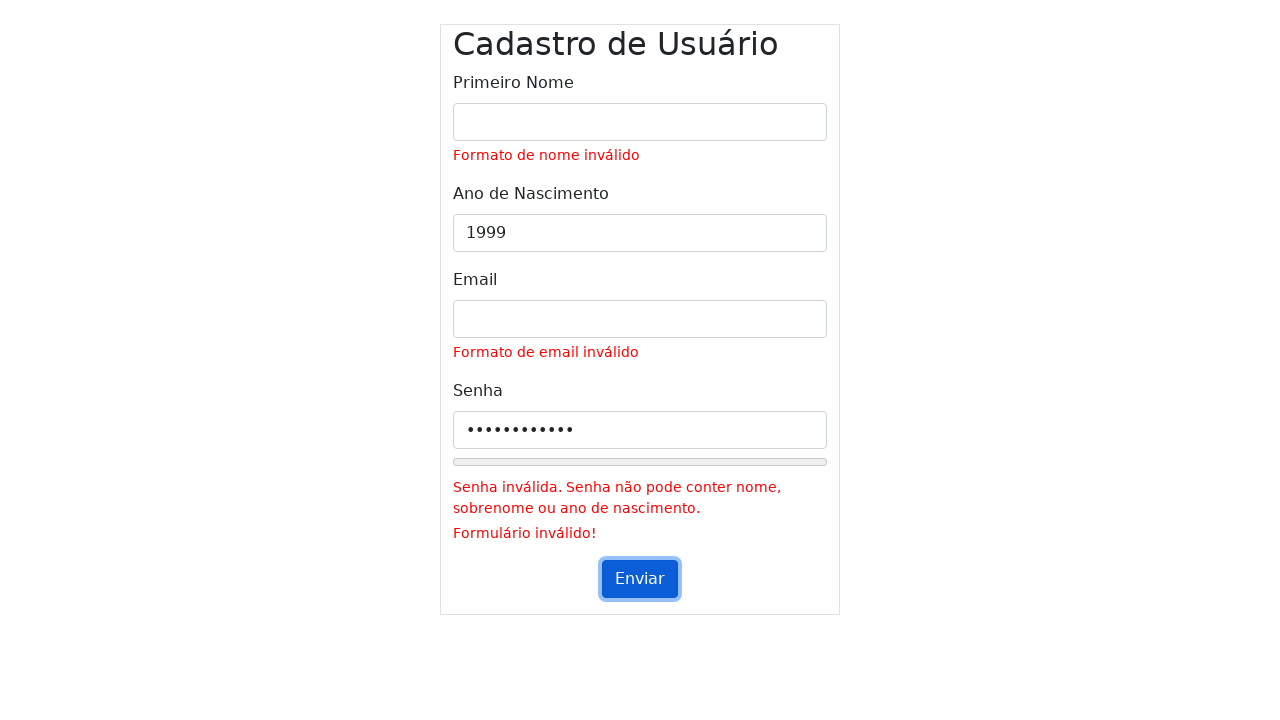

Waited 500ms for validation messages to appear
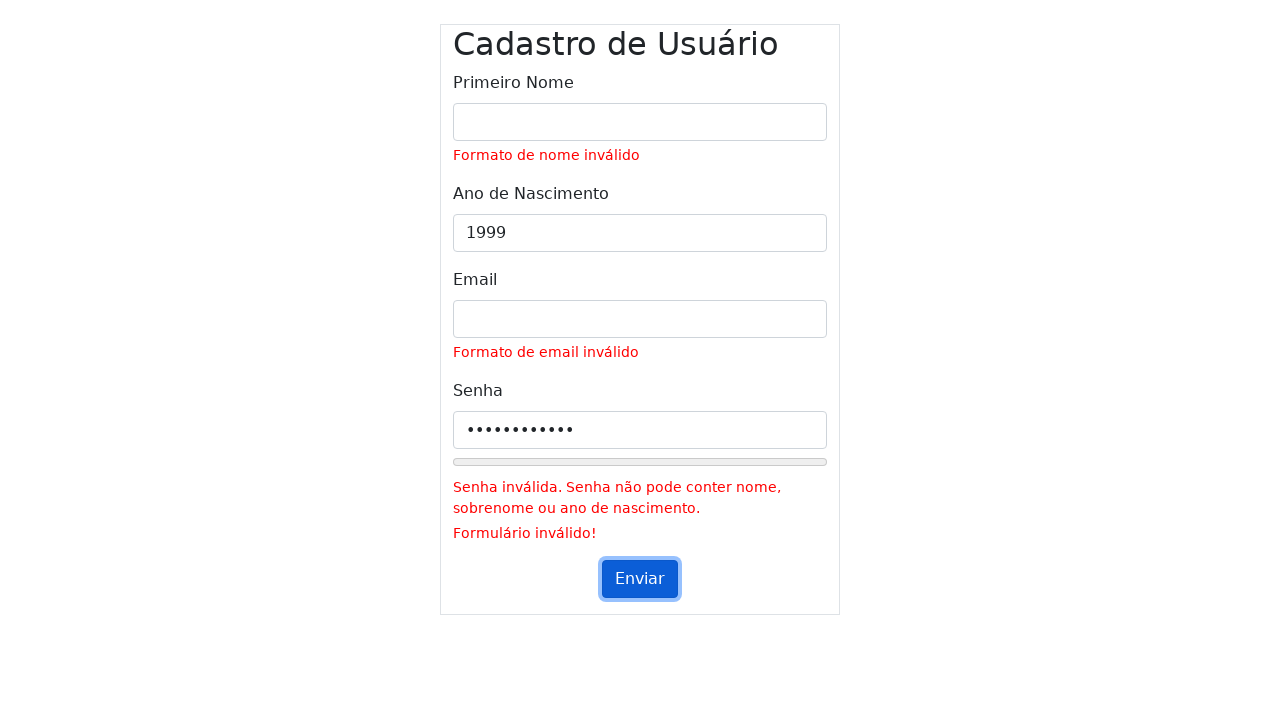

Cleared name field on #inputName
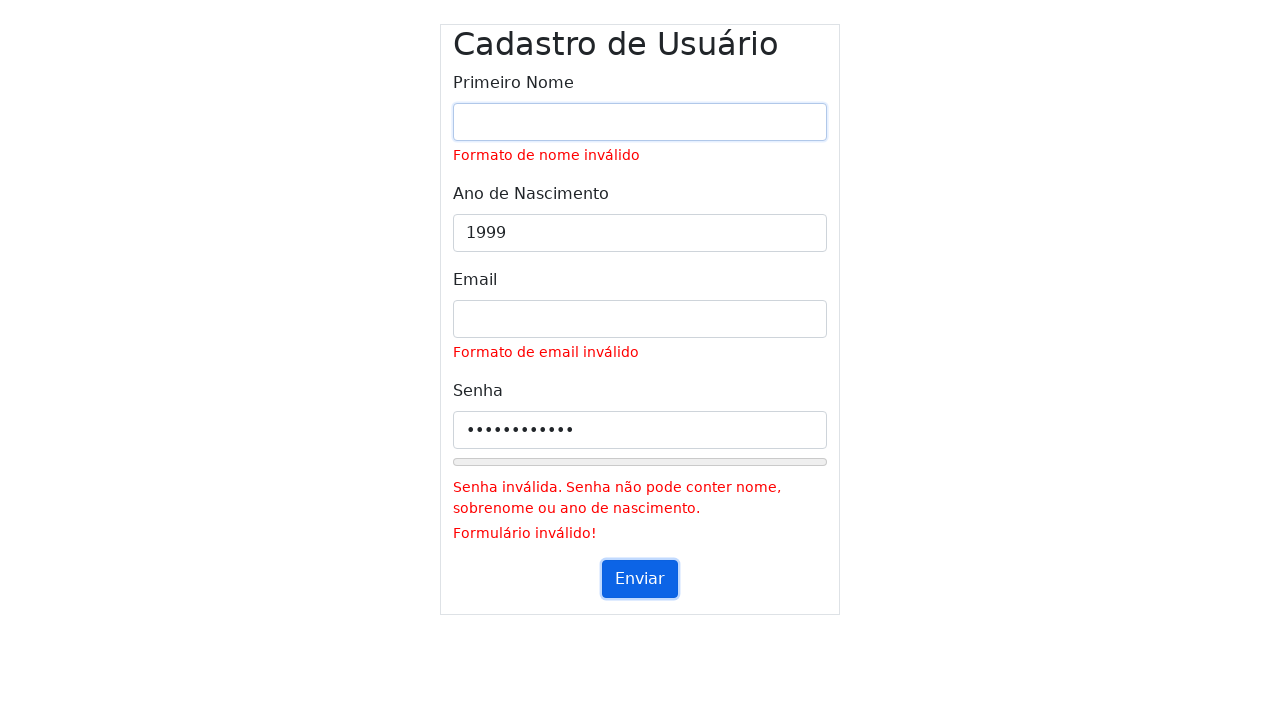

Filled name field with '' on #inputName
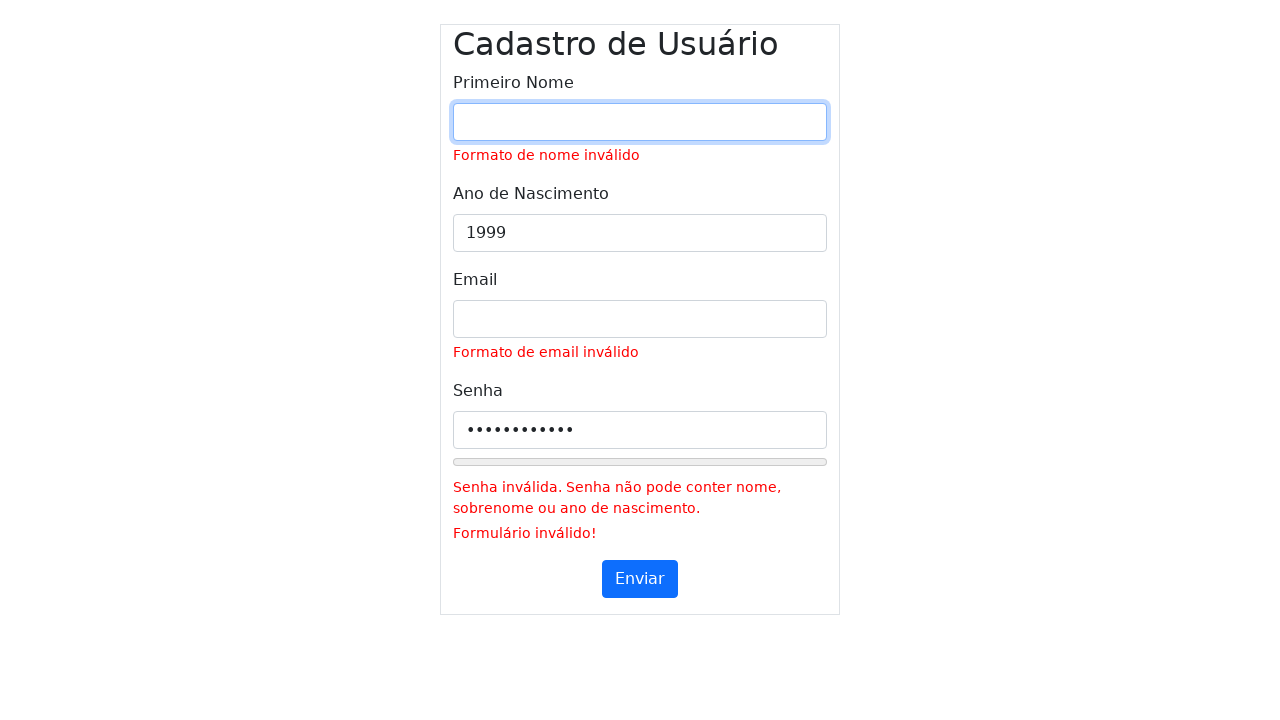

Cleared year field on #inputYear
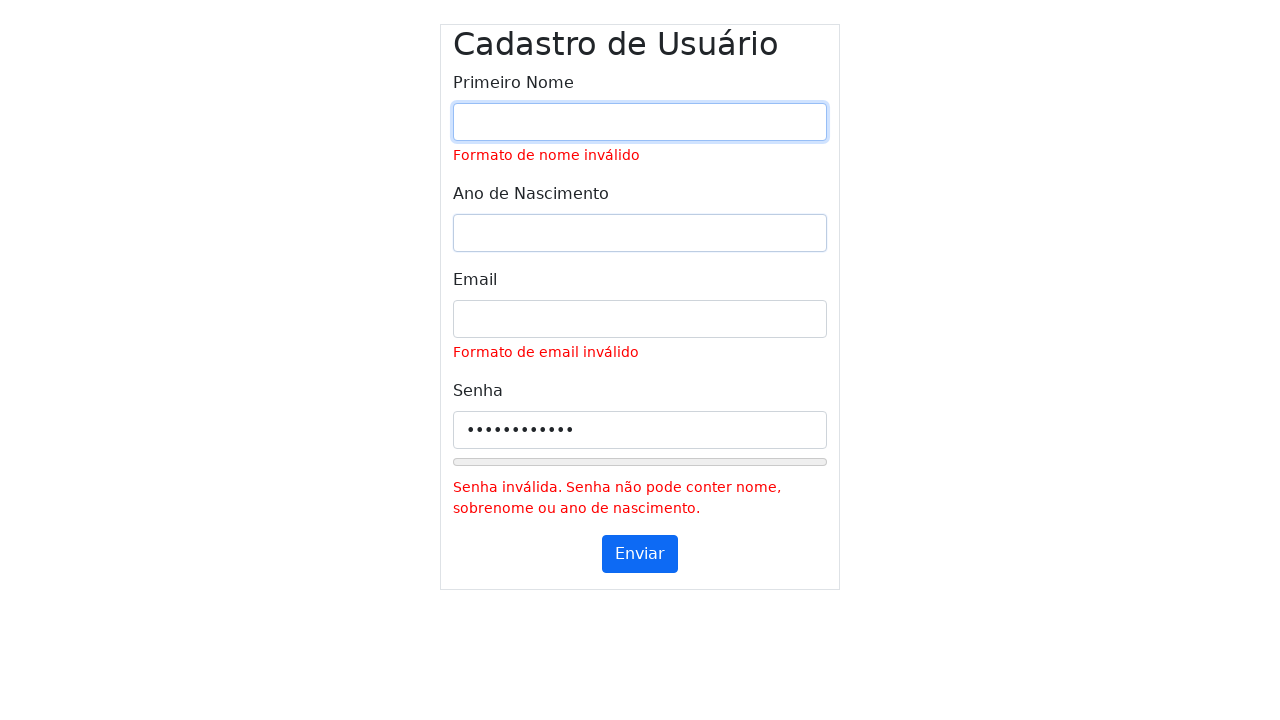

Filled year field with '1999' on #inputYear
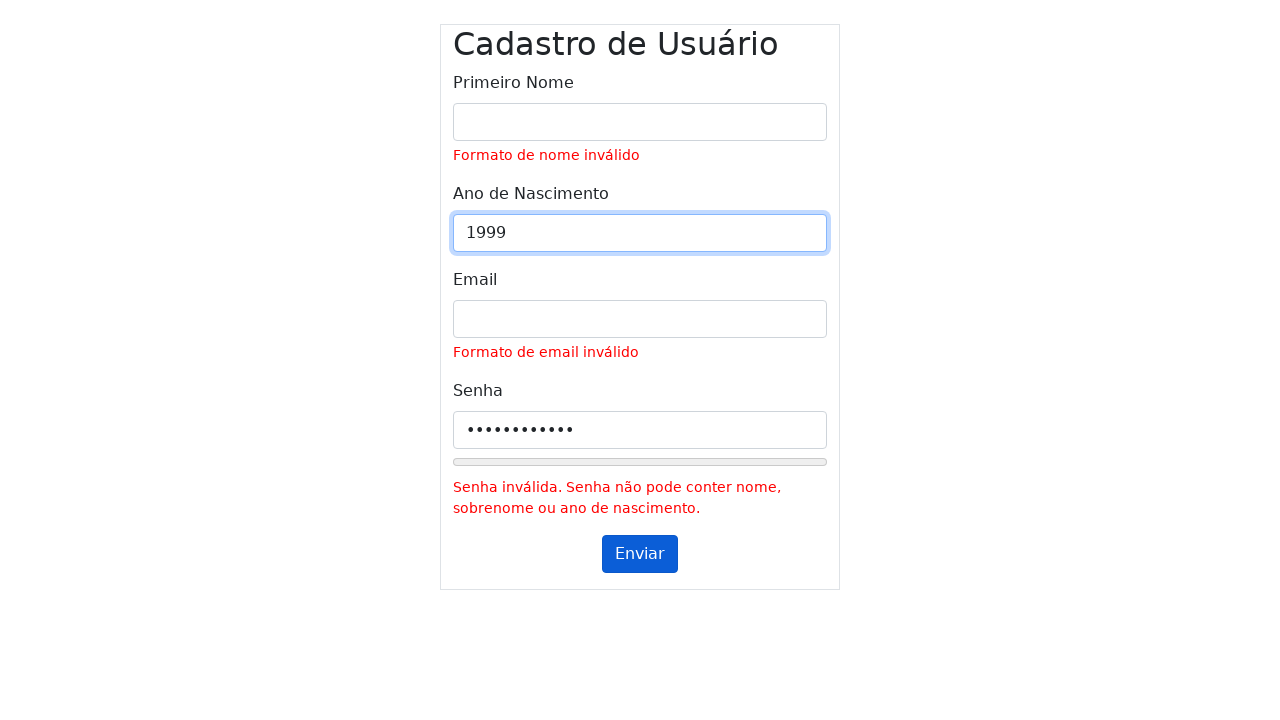

Cleared email field on #inputEmail
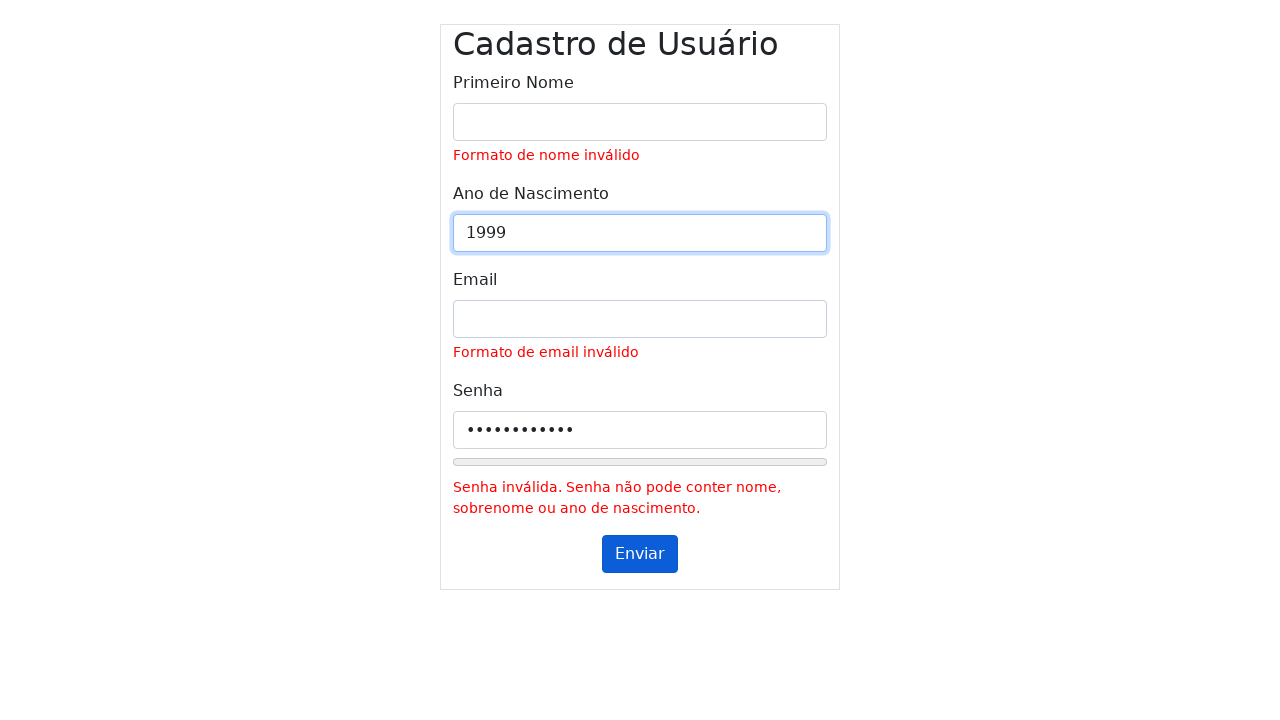

Filled email field with '' on #inputEmail
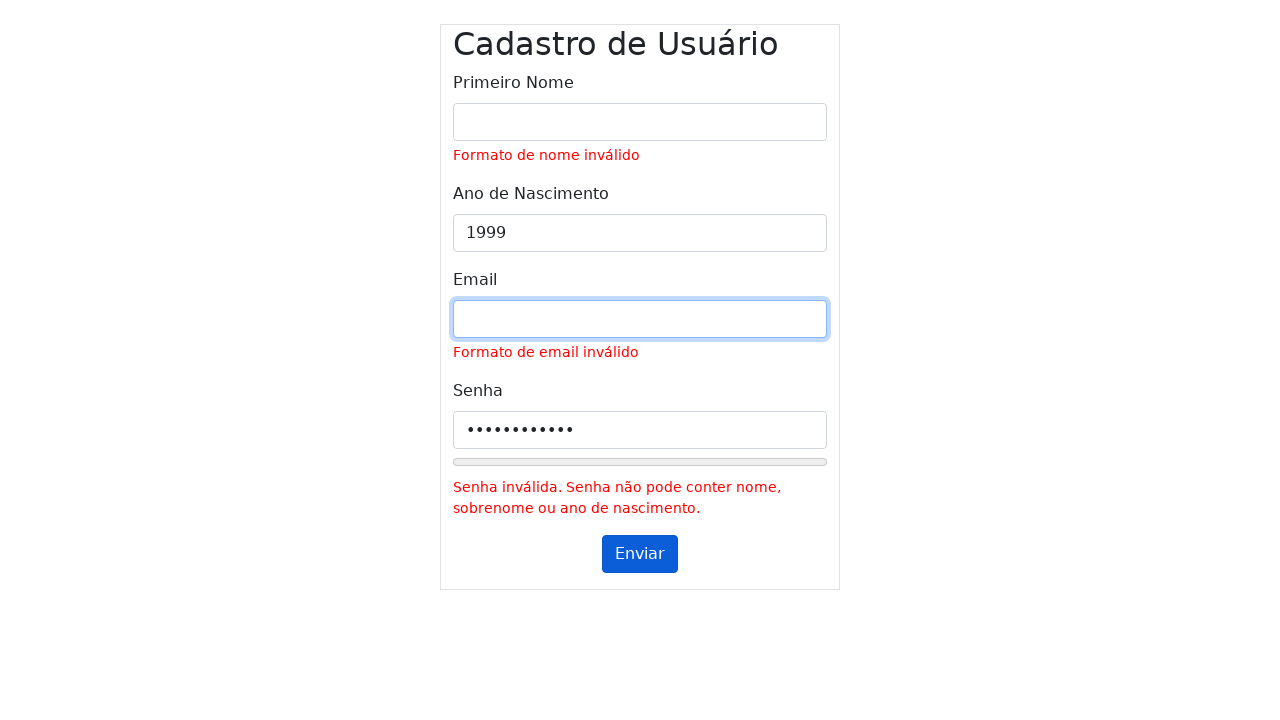

Cleared password field on #inputPassword
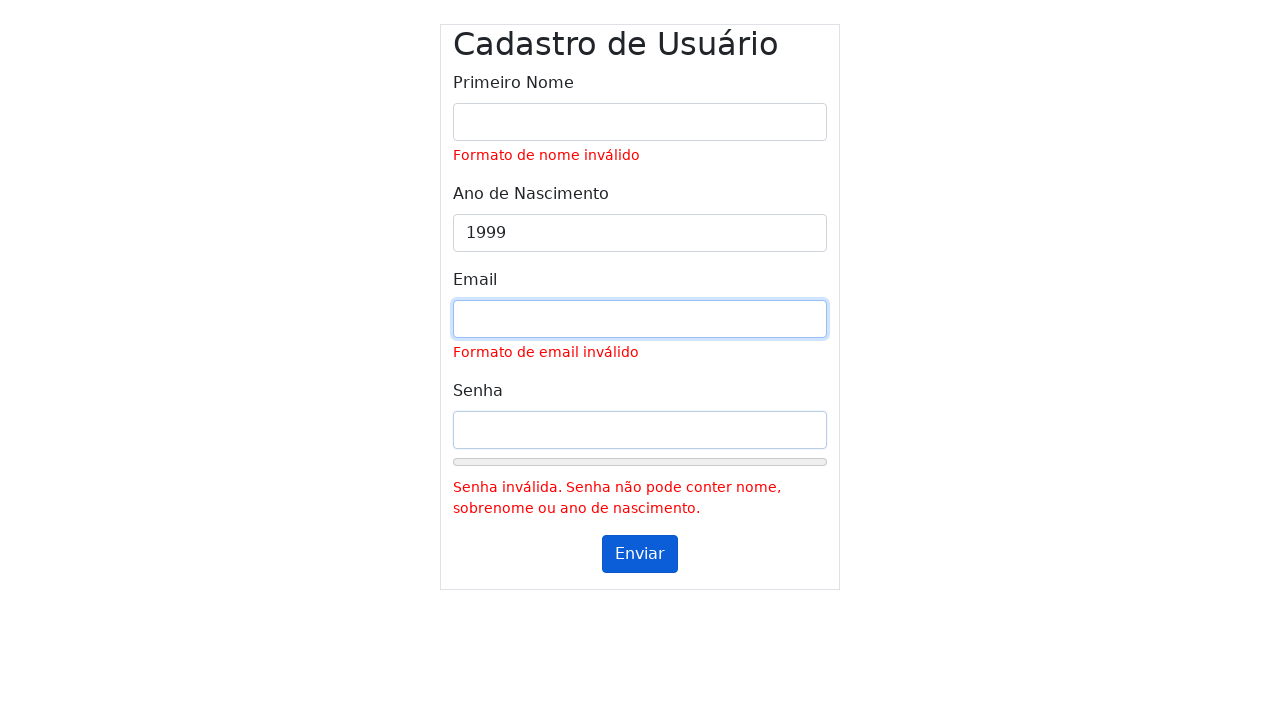

Filled password field with '' on #inputPassword
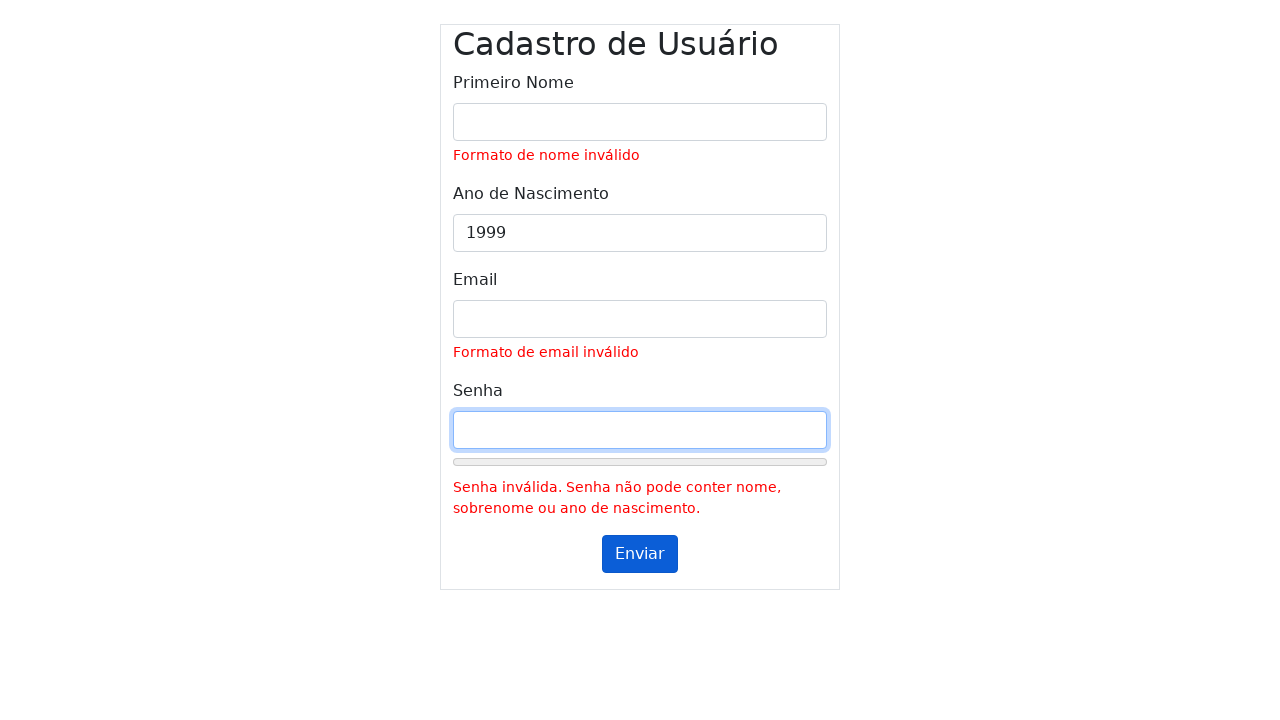

Clicked submit button (first click) at (640, 554) on #submitButton
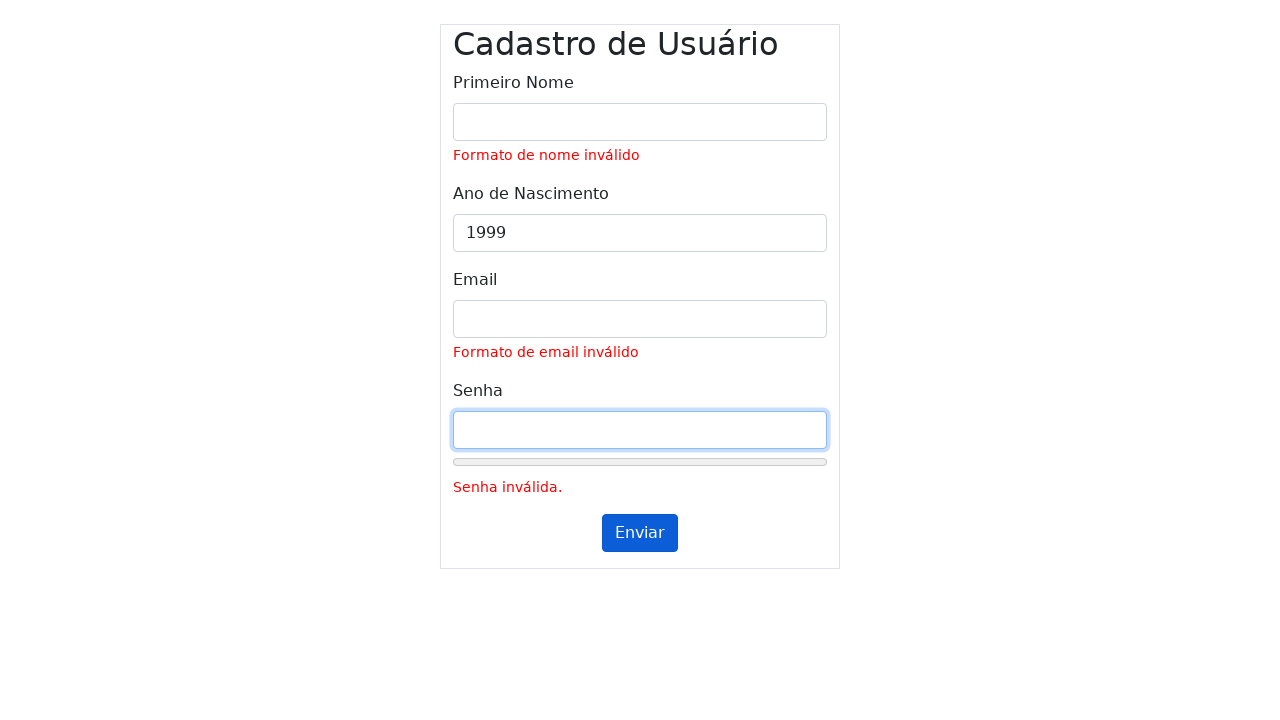

Clicked submit button (second click) at (640, 533) on #submitButton
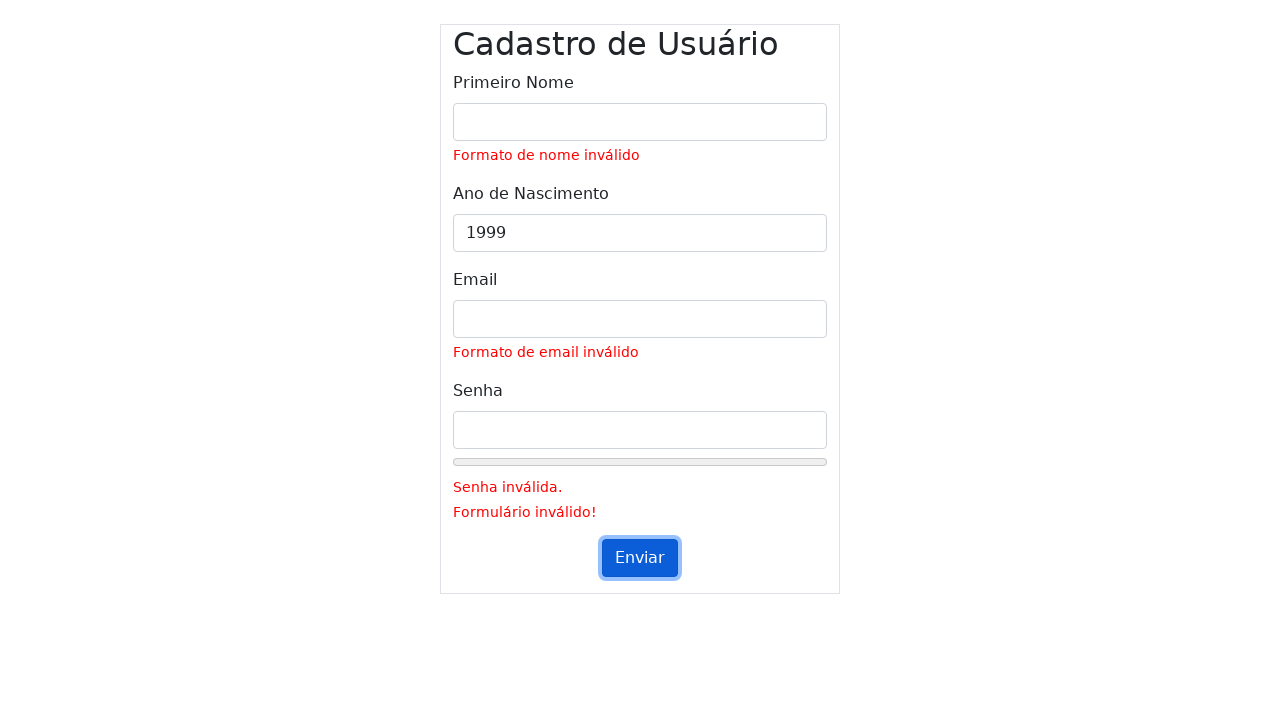

Waited 500ms for validation messages to appear
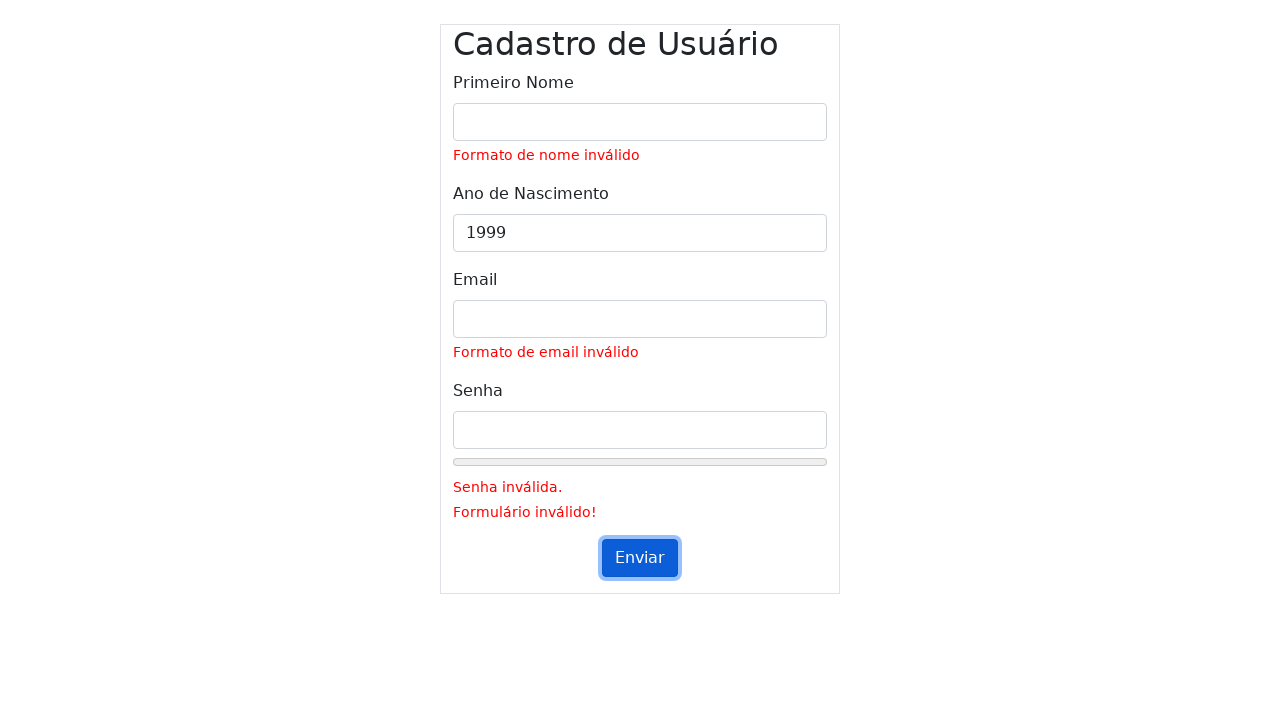

Cleared name field on #inputName
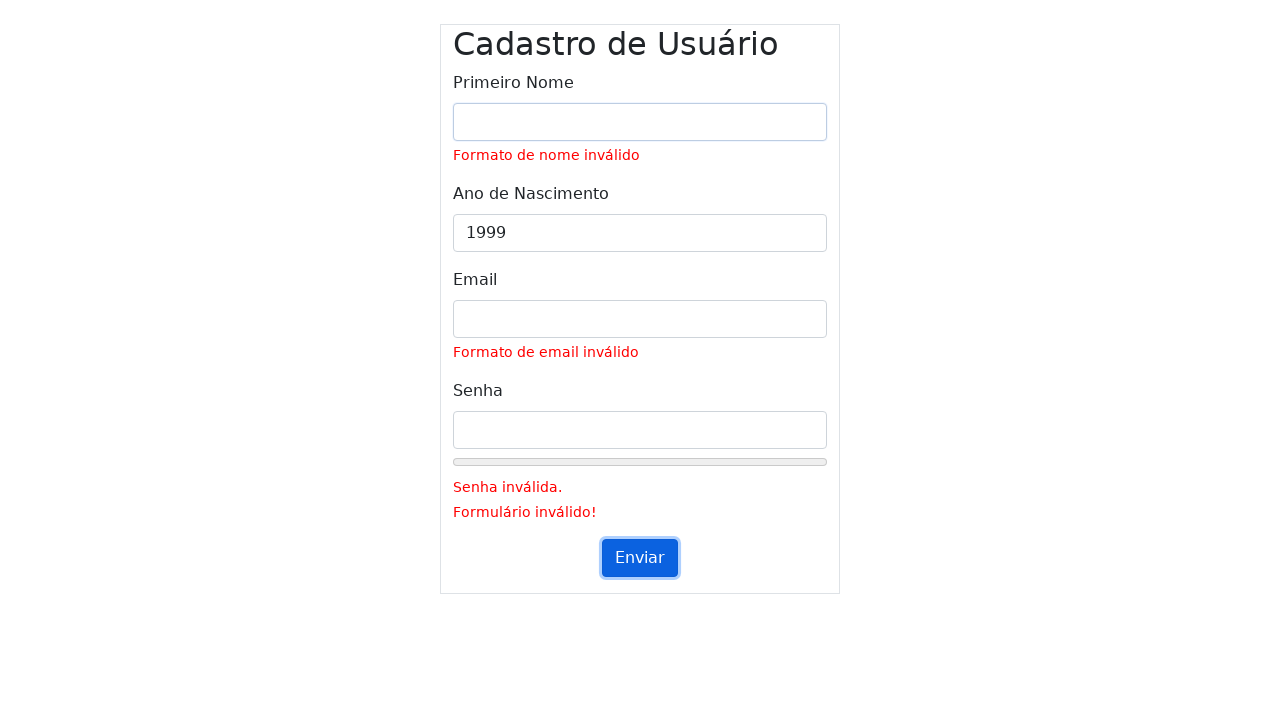

Filled name field with '' on #inputName
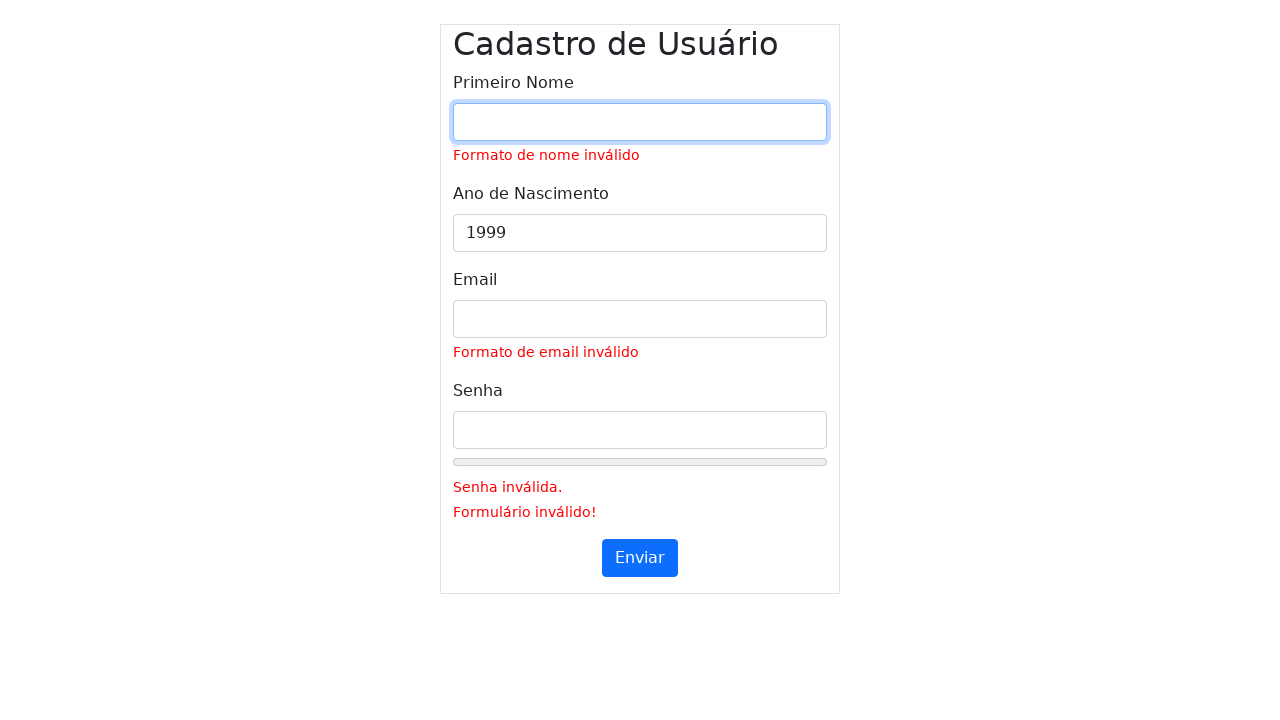

Cleared year field on #inputYear
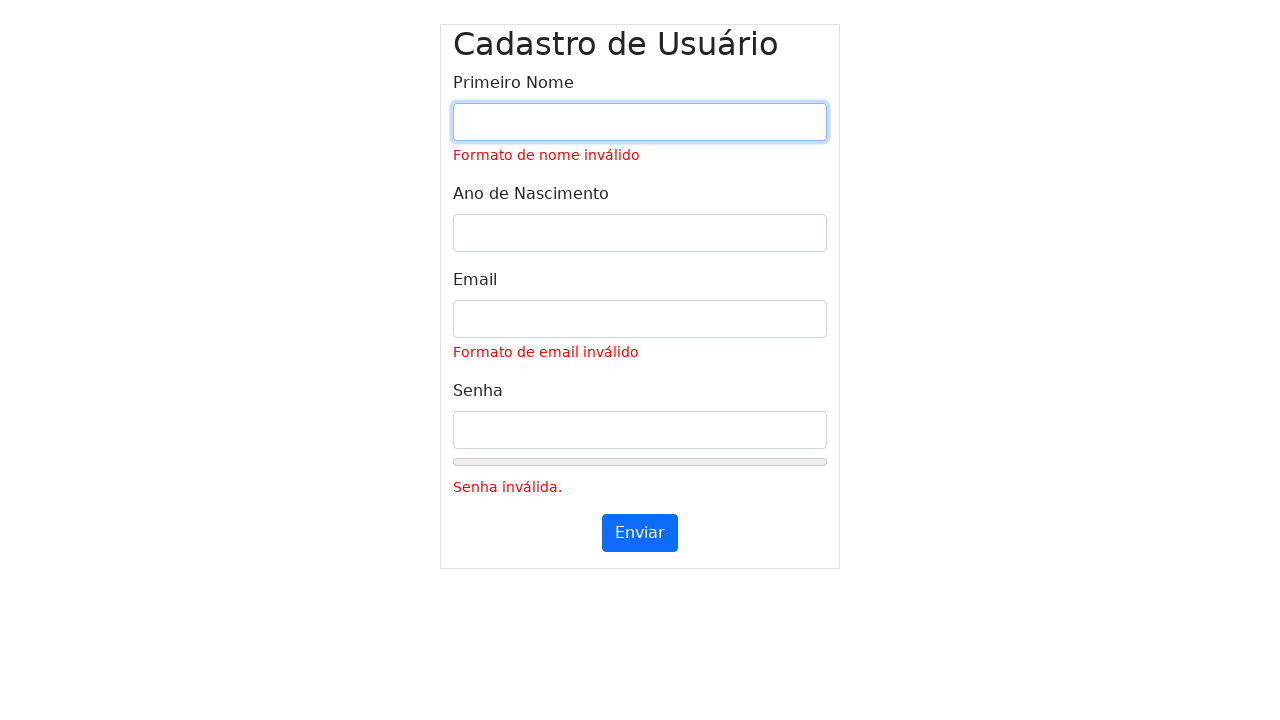

Filled year field with '' on #inputYear
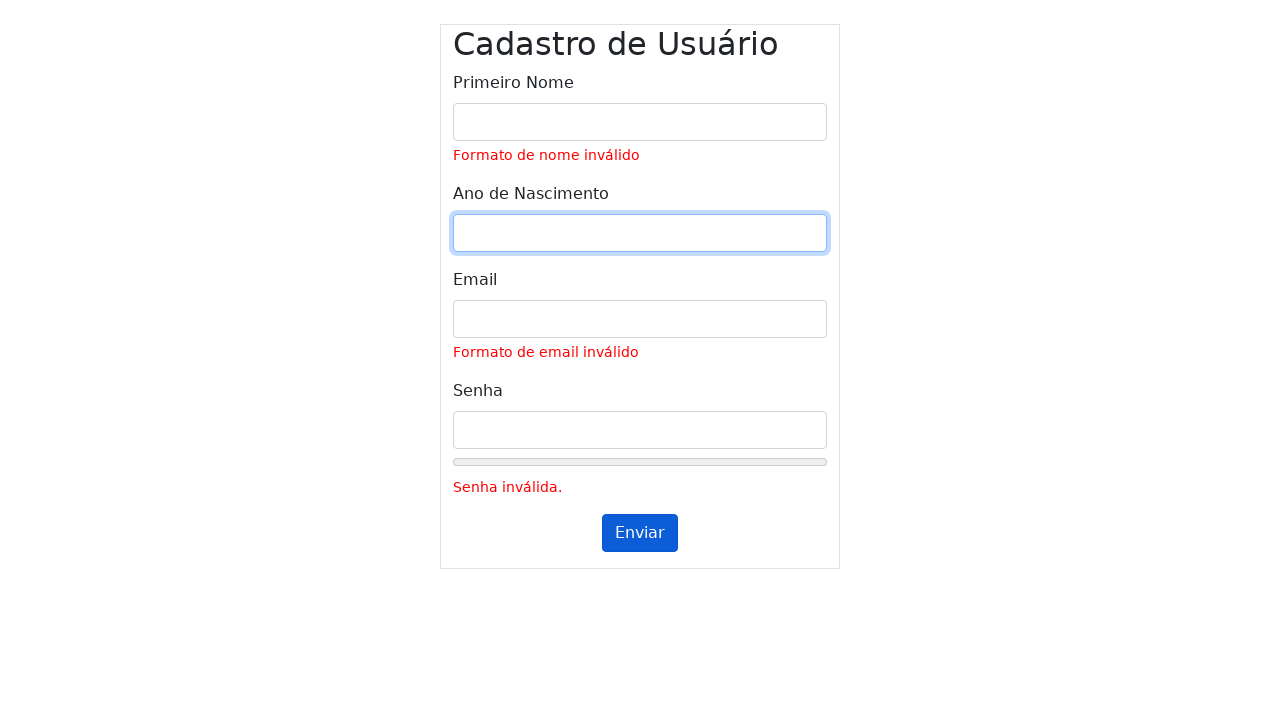

Cleared email field on #inputEmail
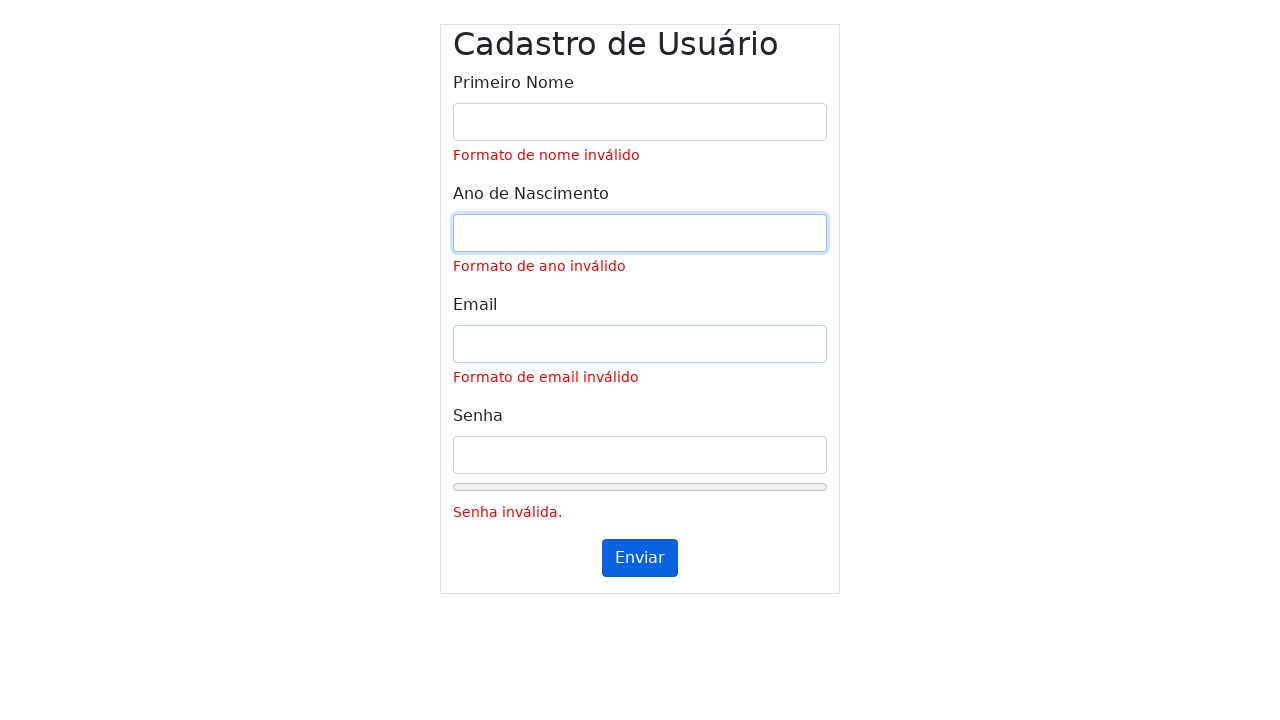

Filled email field with 'testuser@example.com' on #inputEmail
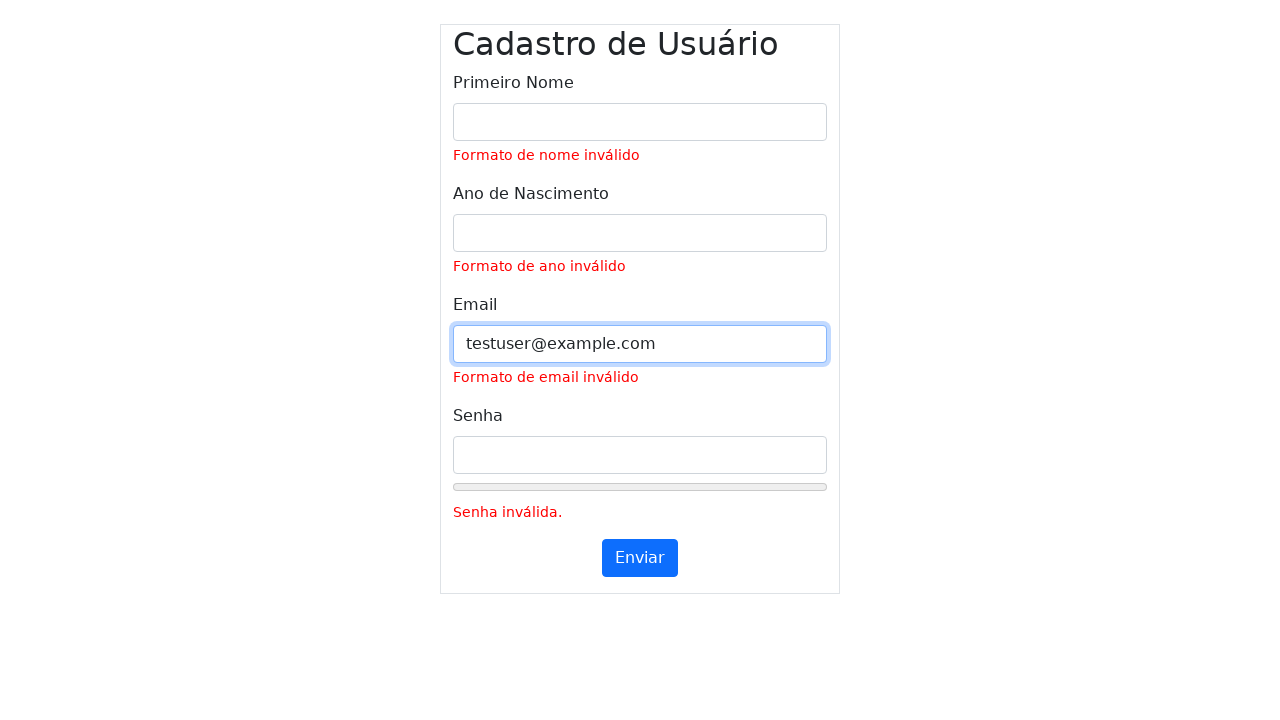

Cleared password field on #inputPassword
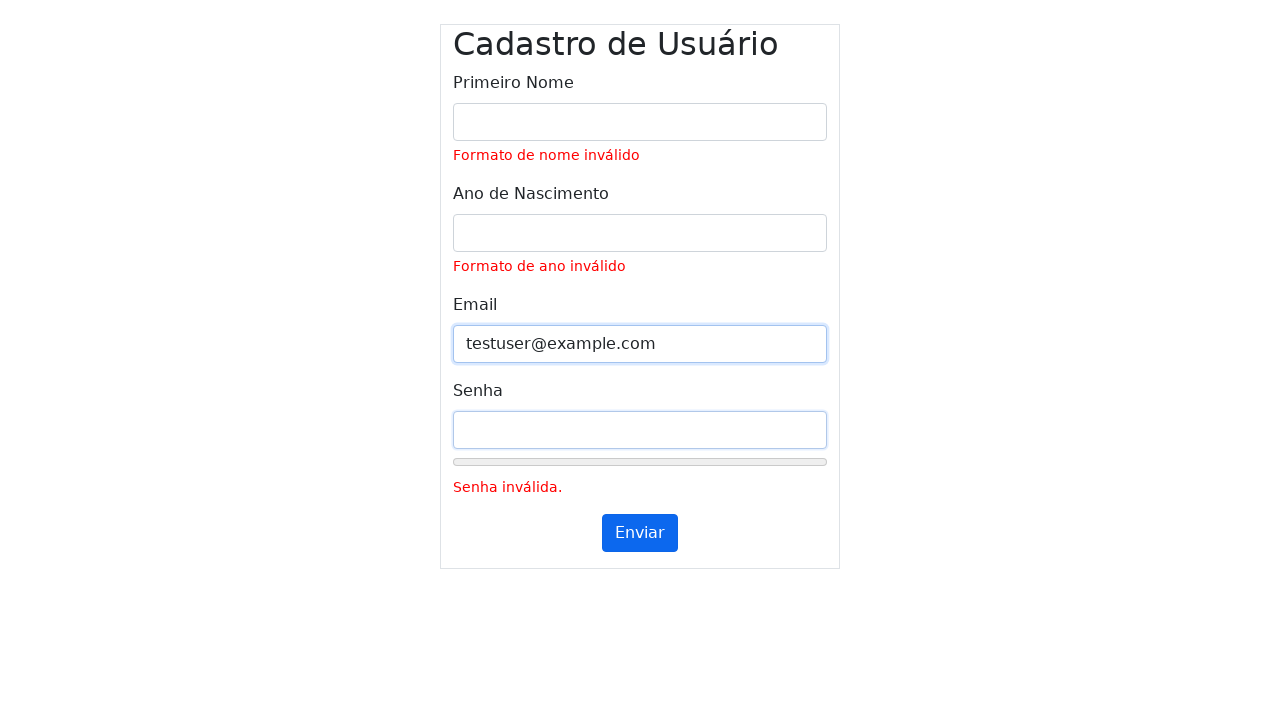

Filled password field with '3uAm@Pud1m99' on #inputPassword
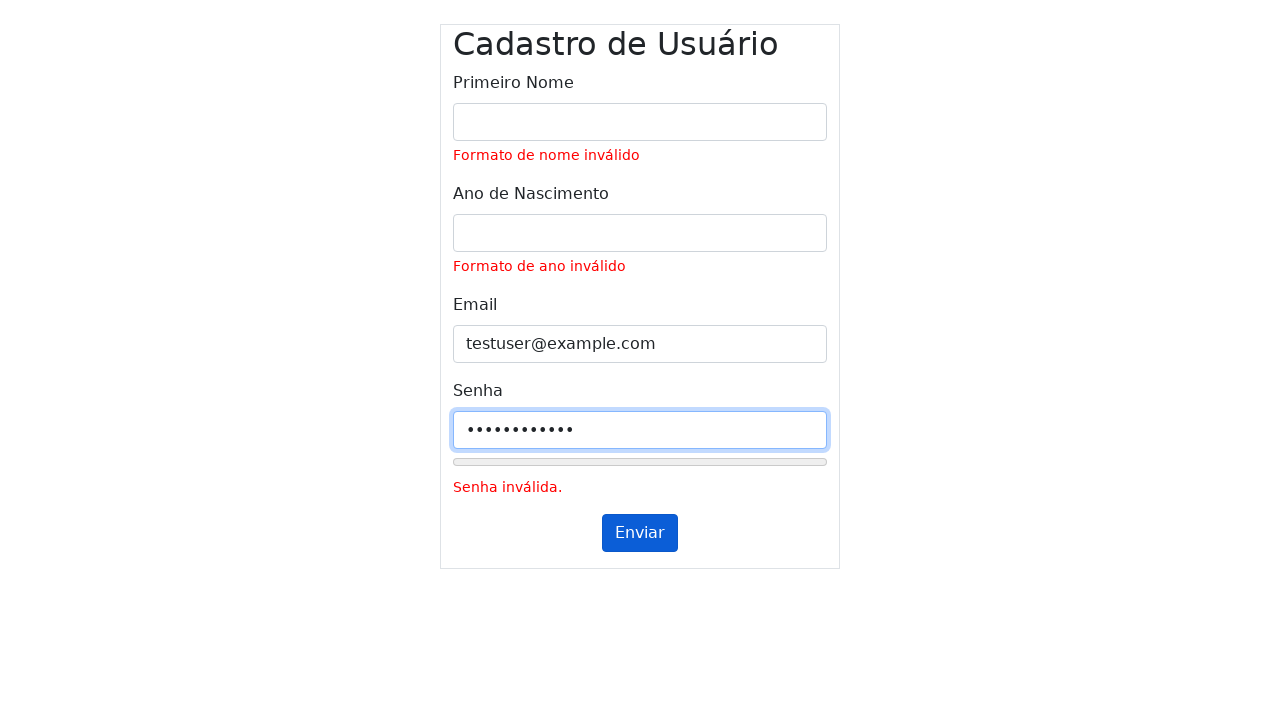

Clicked submit button (first click) at (640, 533) on #submitButton
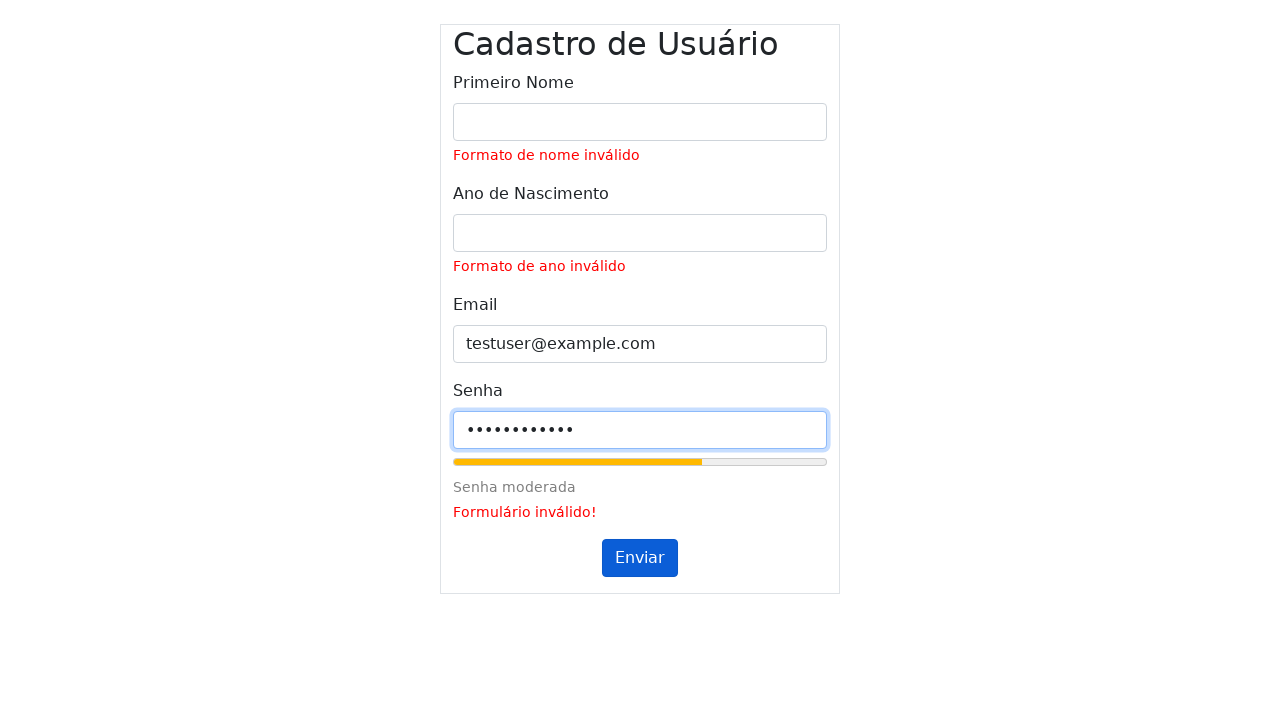

Clicked submit button (second click) at (640, 558) on #submitButton
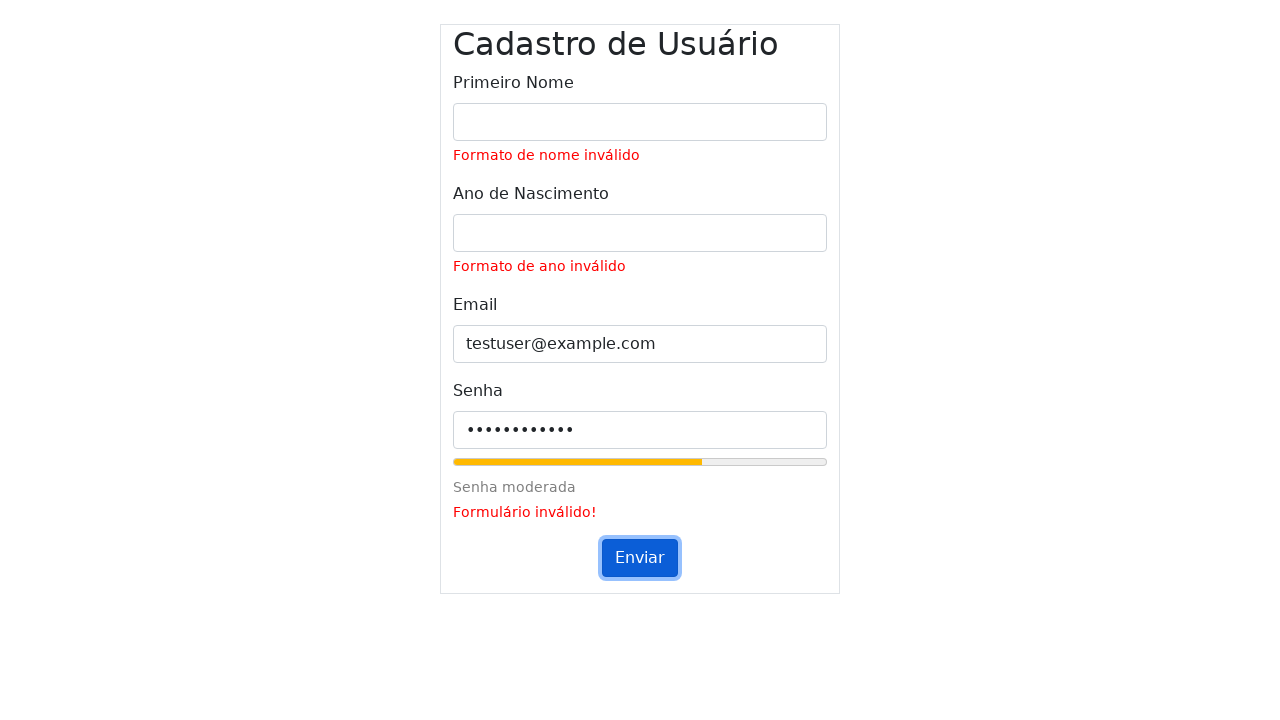

Waited 500ms for validation messages to appear
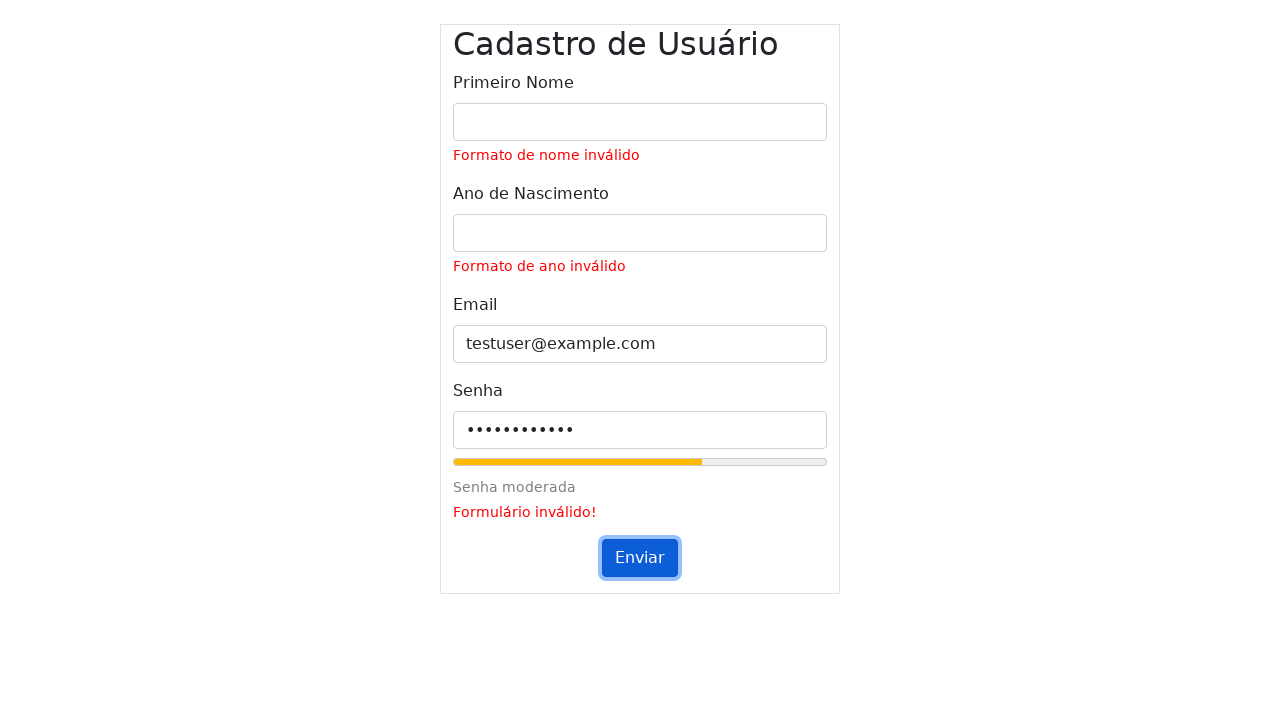

Cleared name field on #inputName
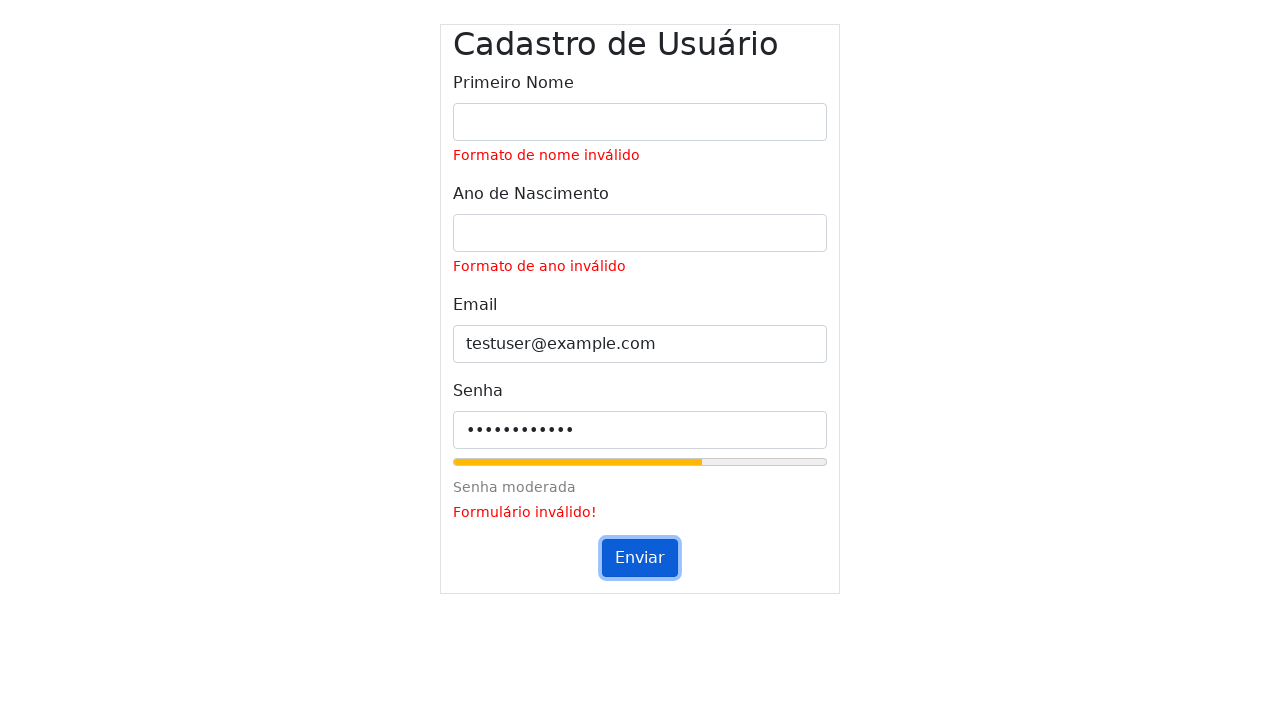

Filled name field with '' on #inputName
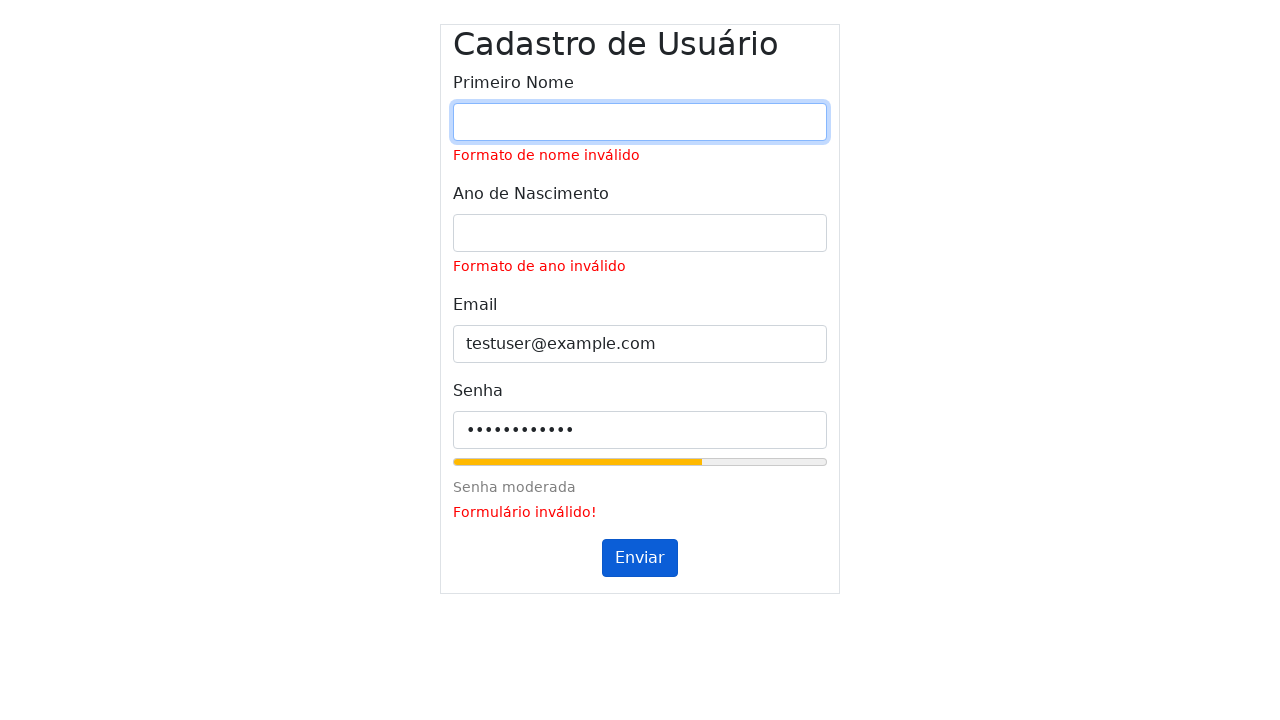

Cleared year field on #inputYear
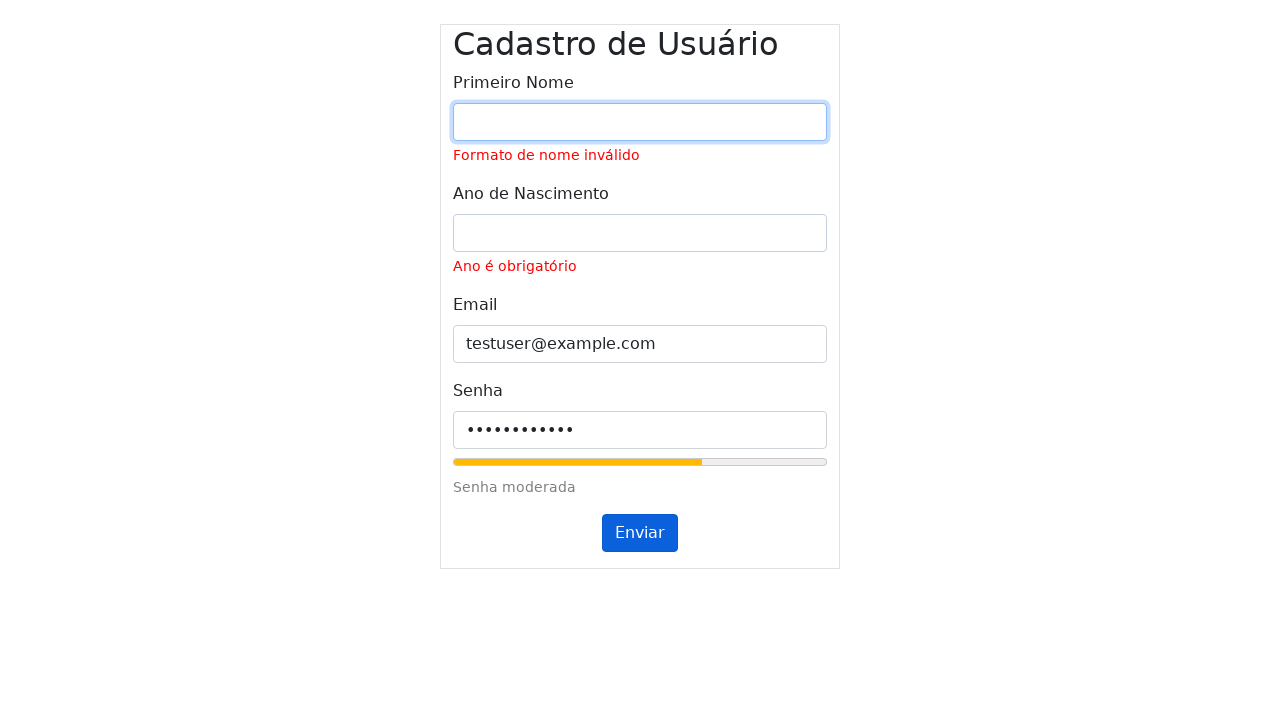

Filled year field with '' on #inputYear
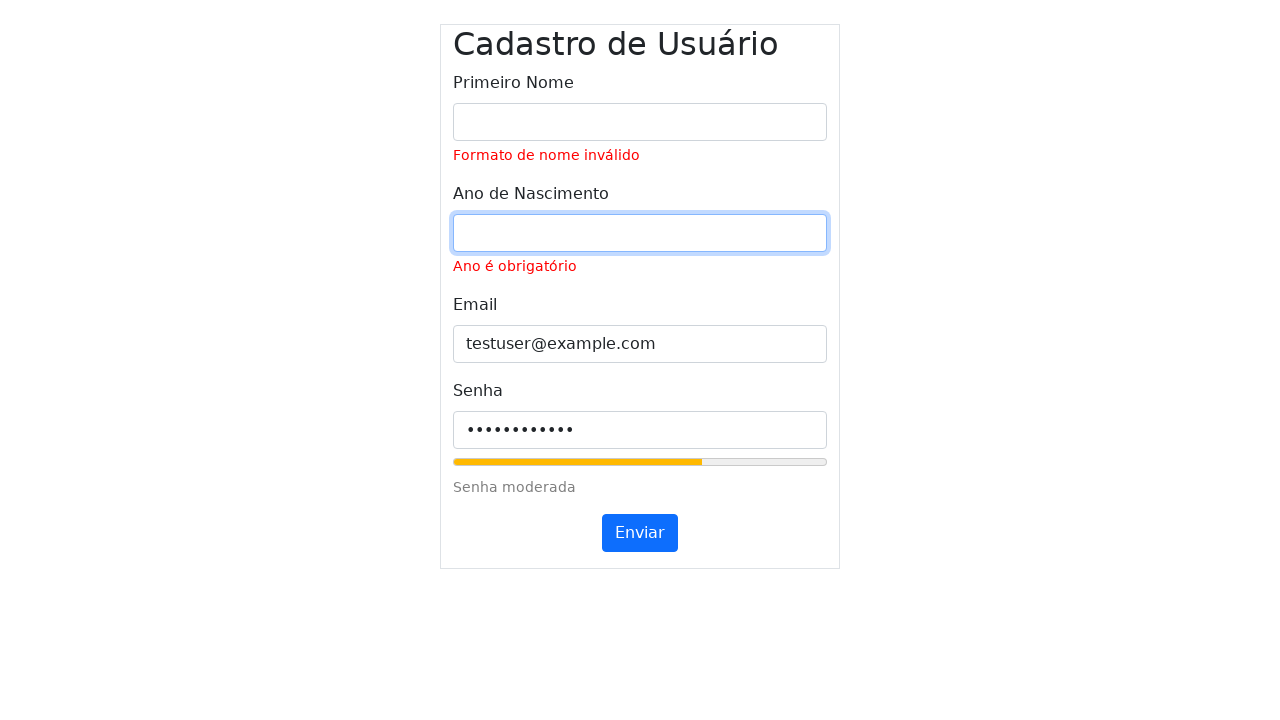

Cleared email field on #inputEmail
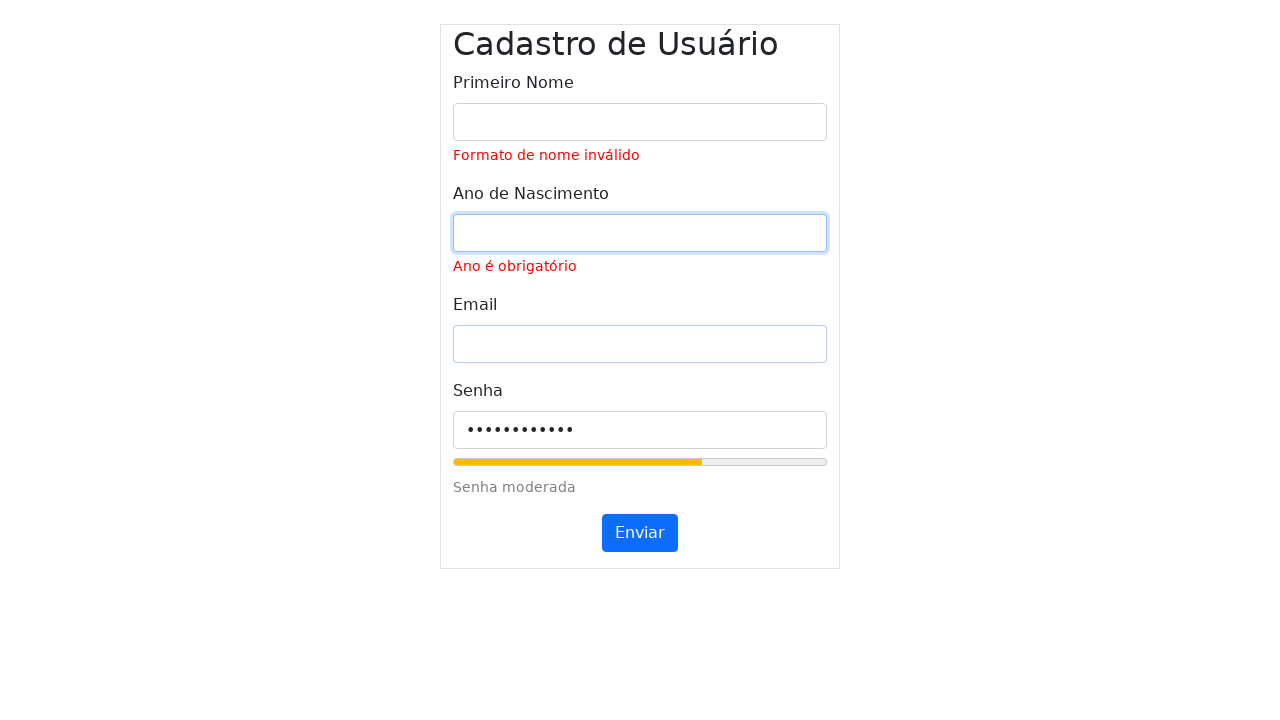

Filled email field with 'testuser@example.com' on #inputEmail
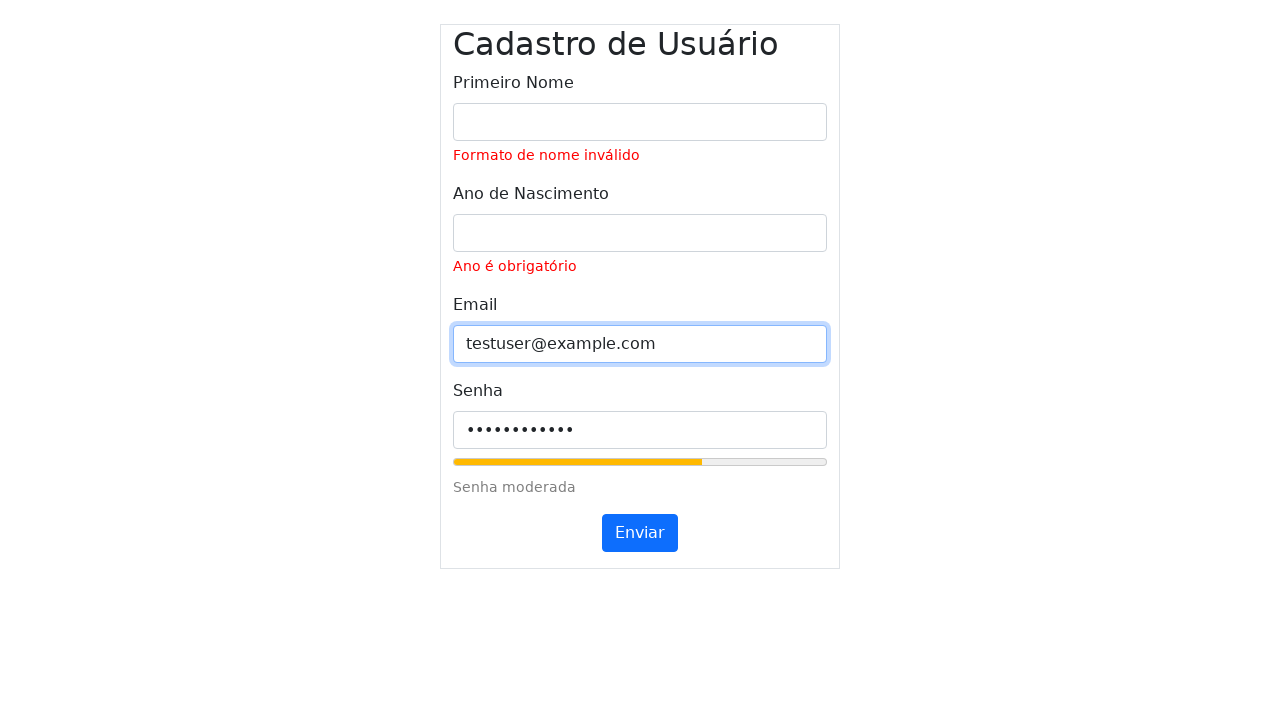

Cleared password field on #inputPassword
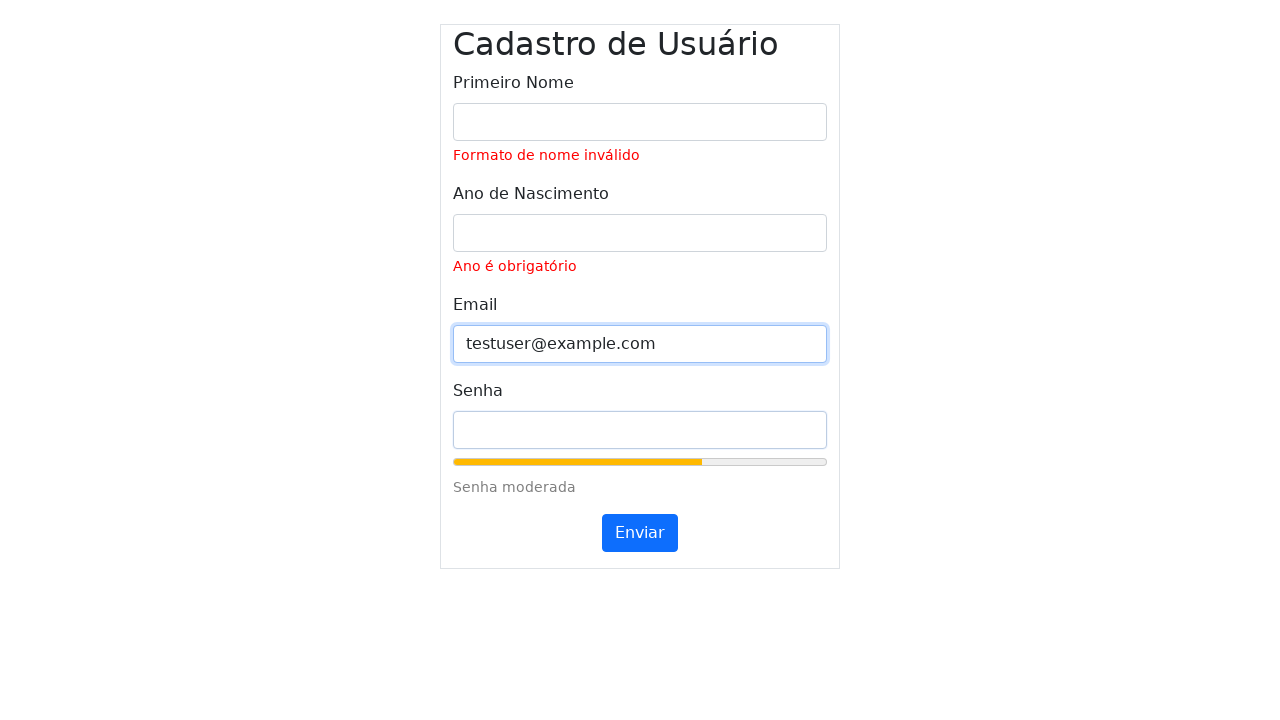

Filled password field with '' on #inputPassword
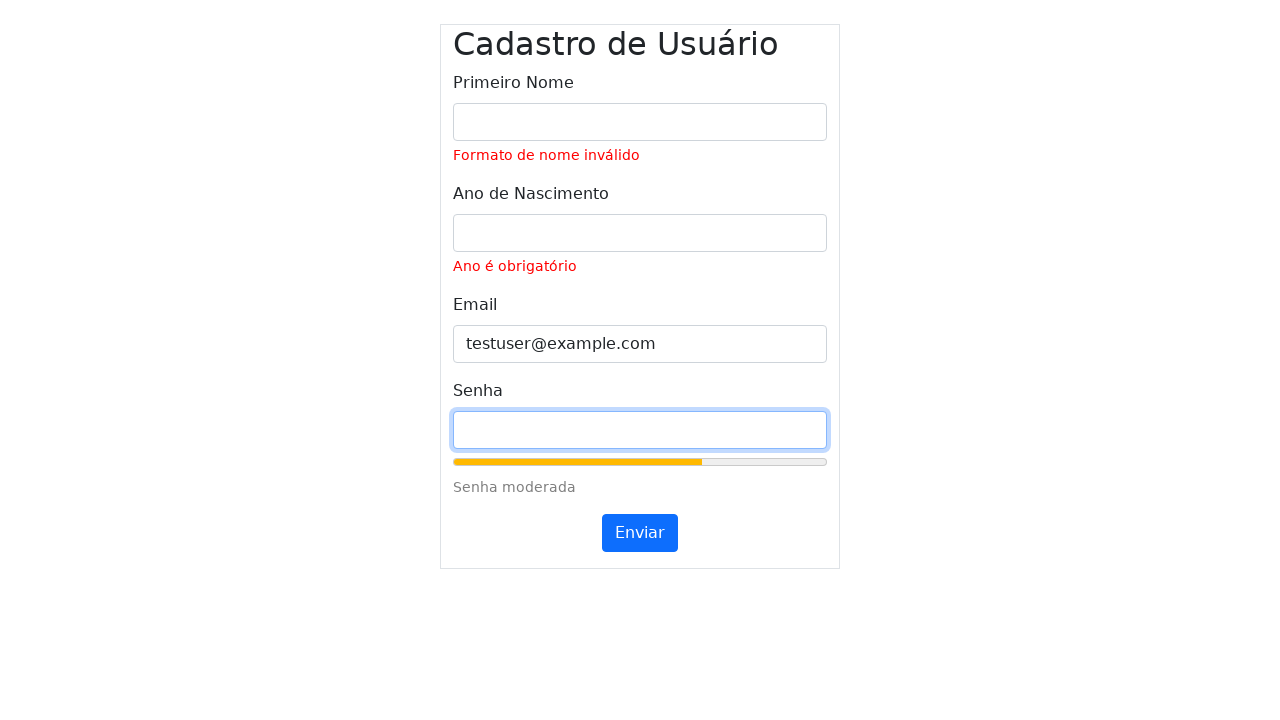

Clicked submit button (first click) at (640, 533) on #submitButton
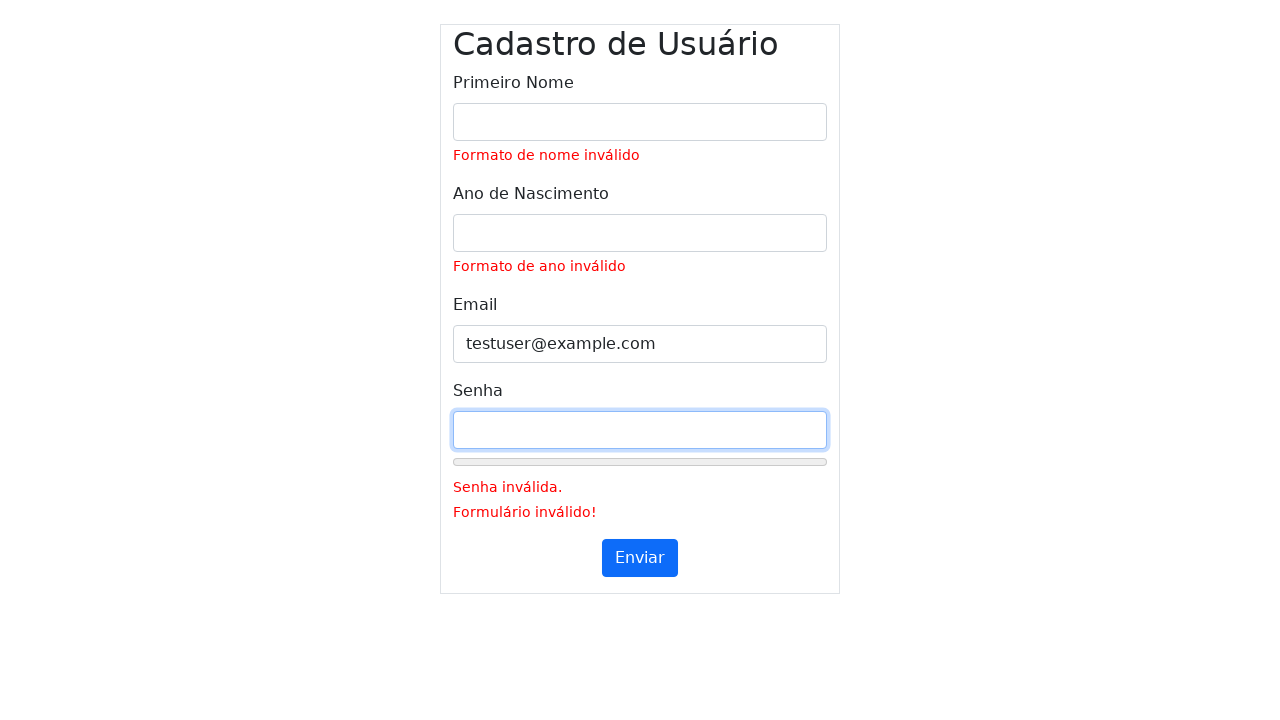

Clicked submit button (second click) at (640, 558) on #submitButton
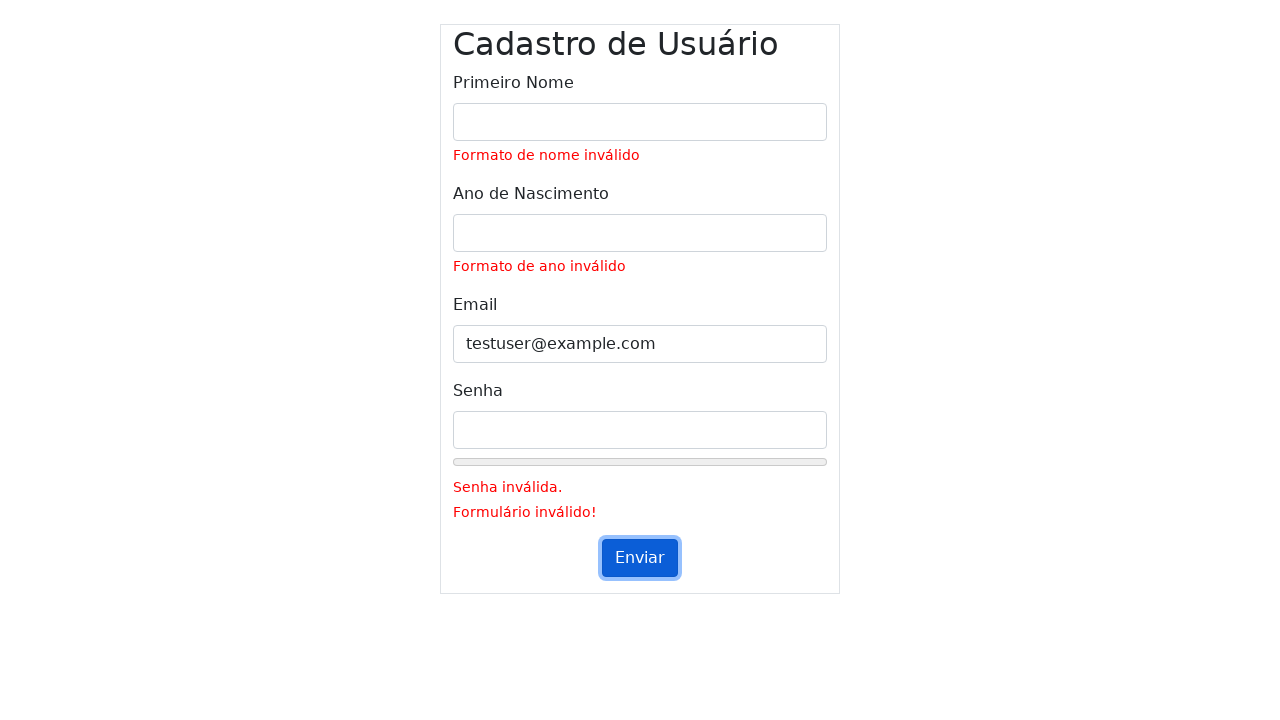

Waited 500ms for validation messages to appear
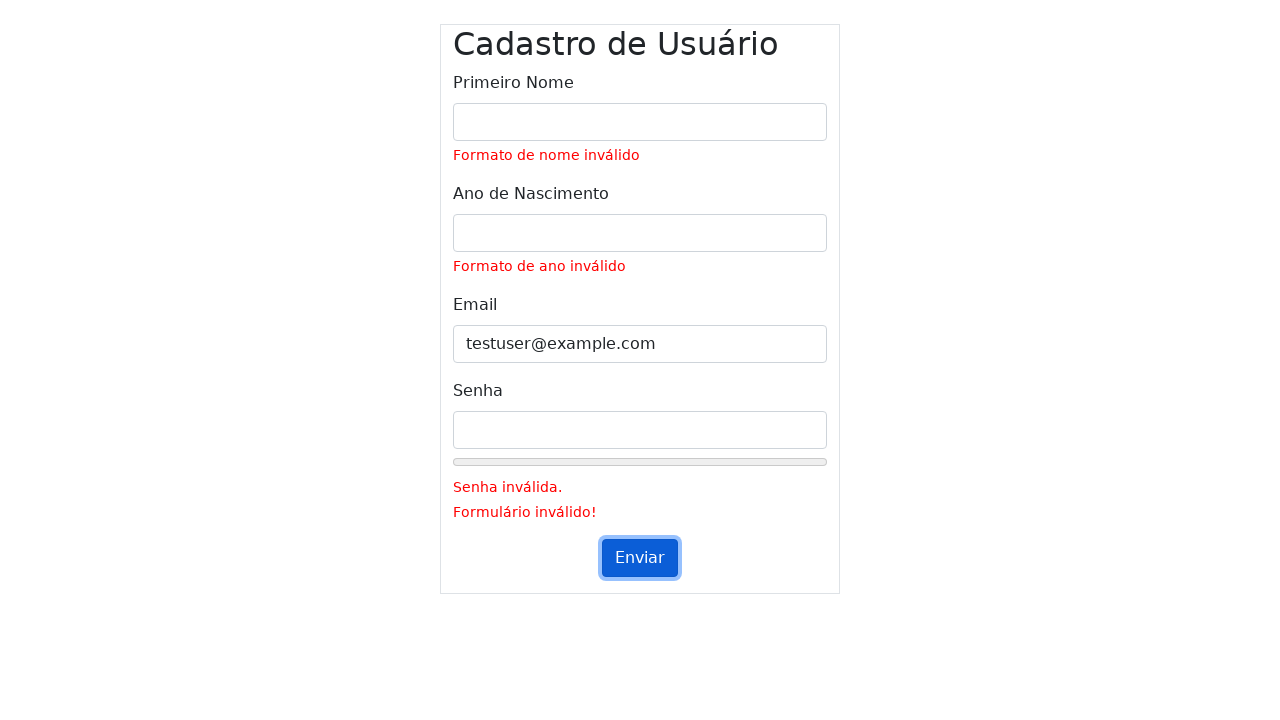

Cleared name field on #inputName
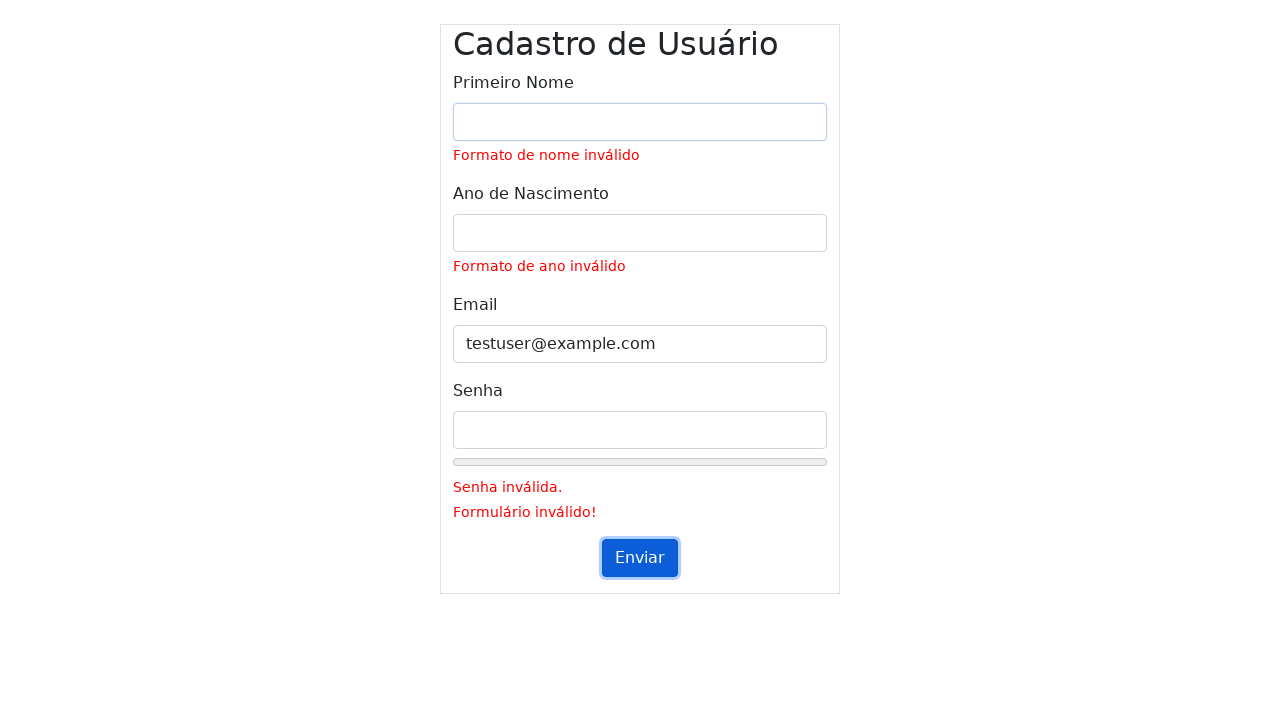

Filled name field with '' on #inputName
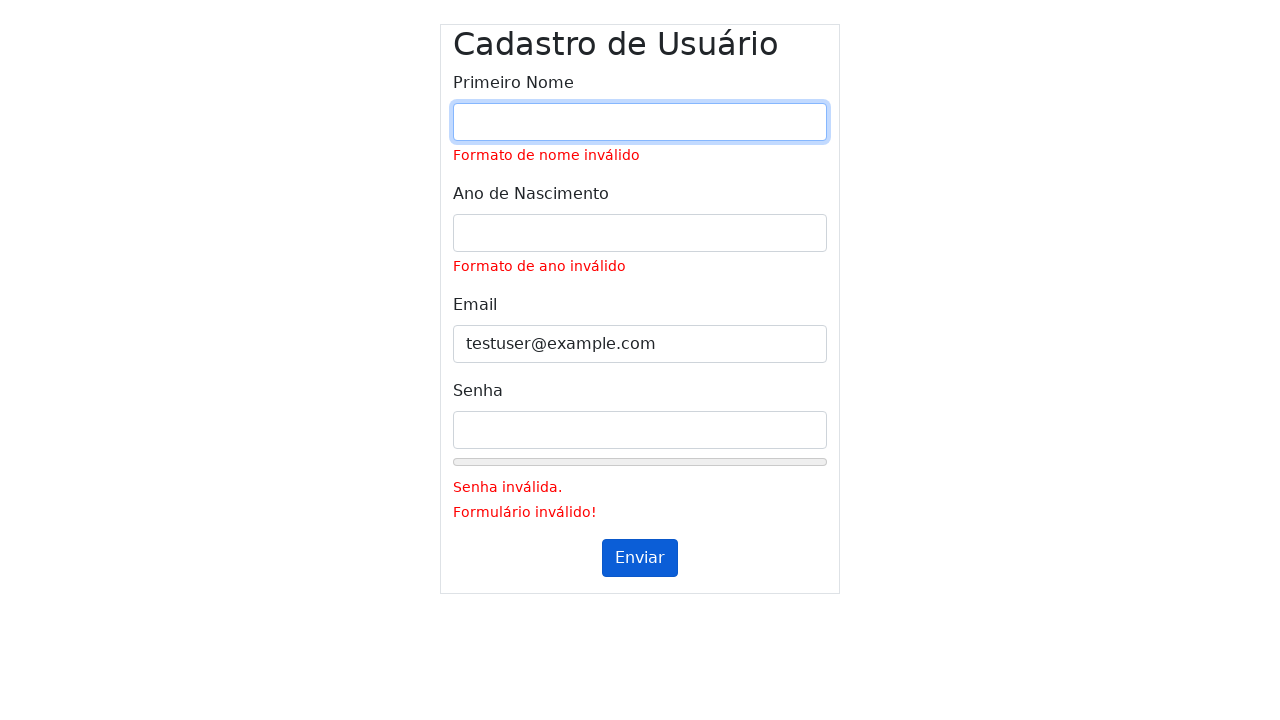

Cleared year field on #inputYear
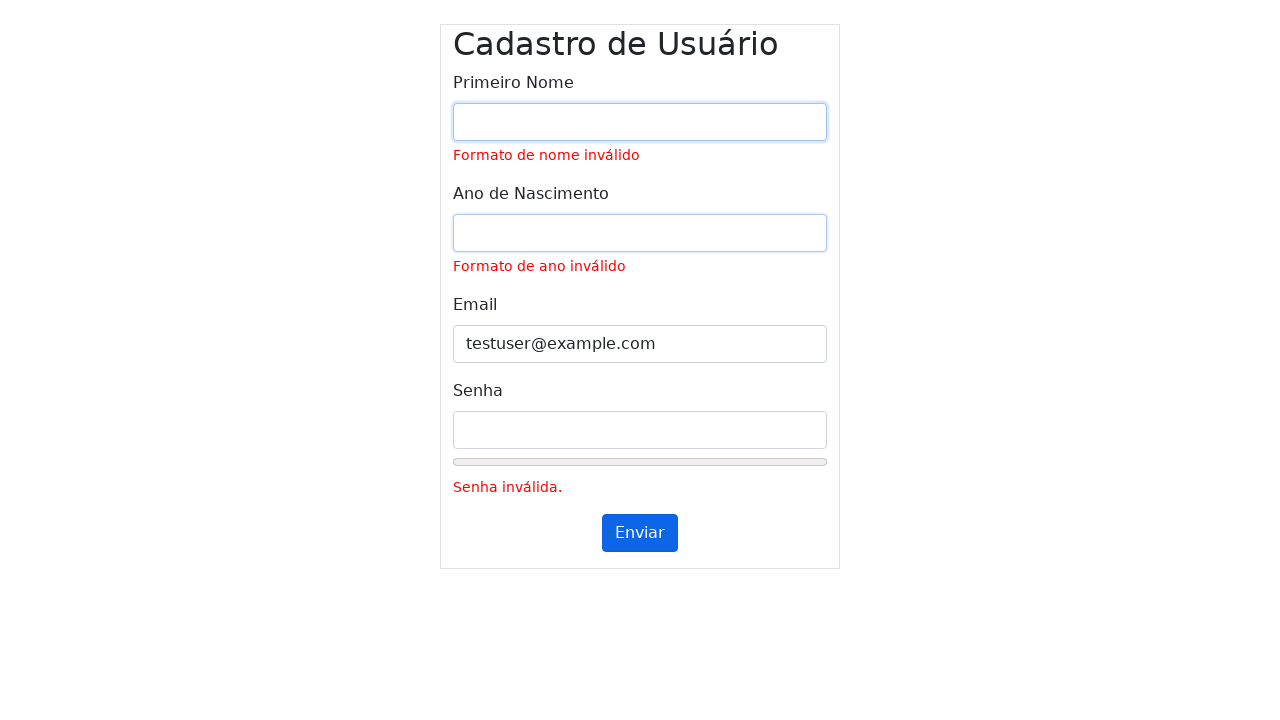

Filled year field with '' on #inputYear
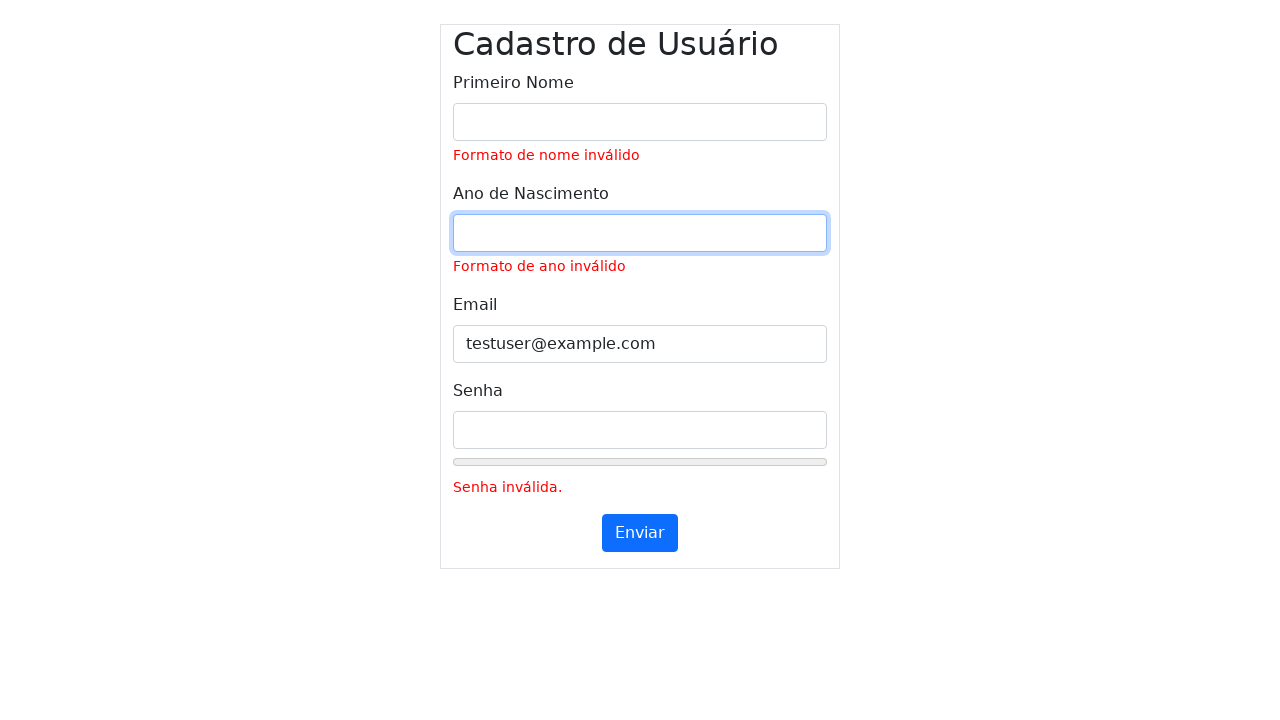

Cleared email field on #inputEmail
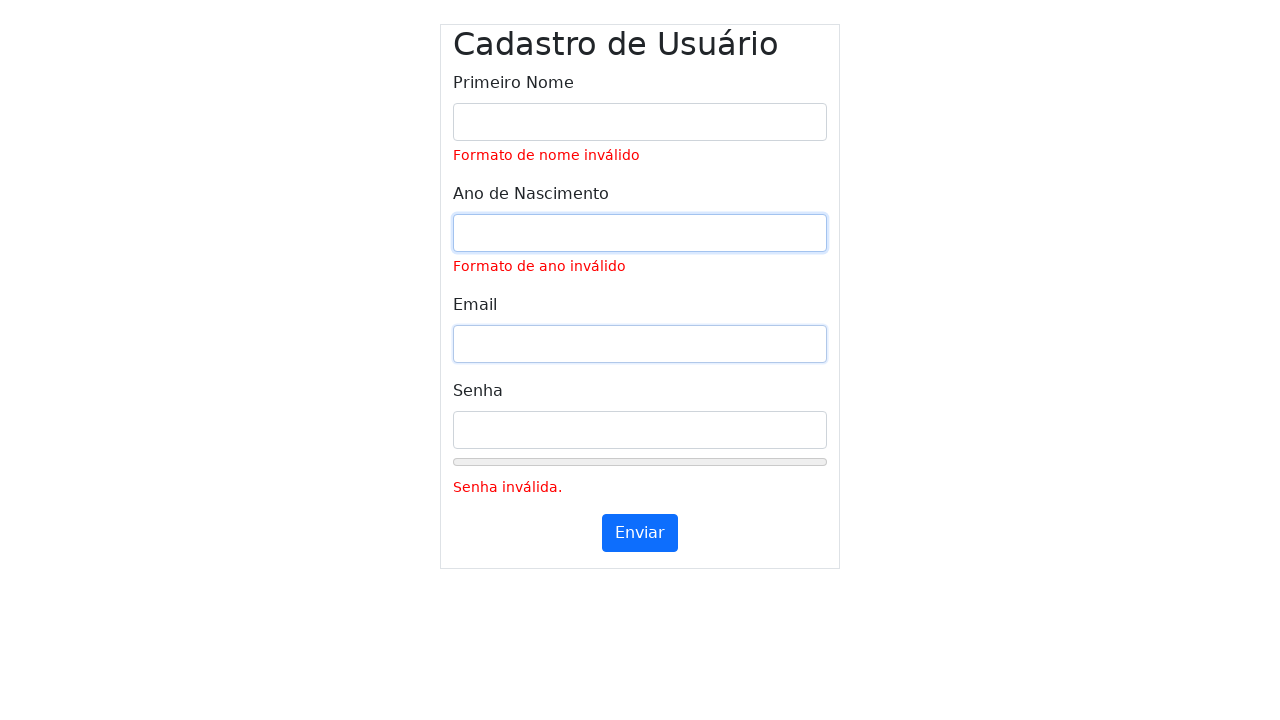

Filled email field with '' on #inputEmail
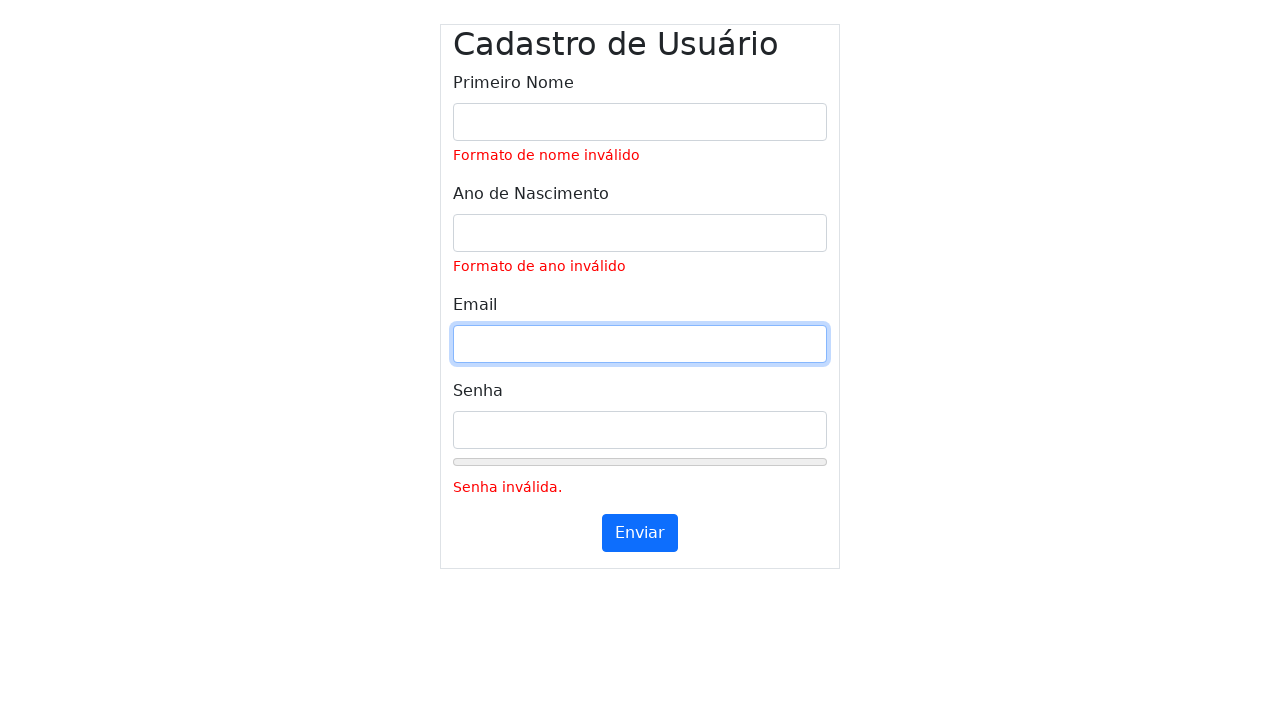

Cleared password field on #inputPassword
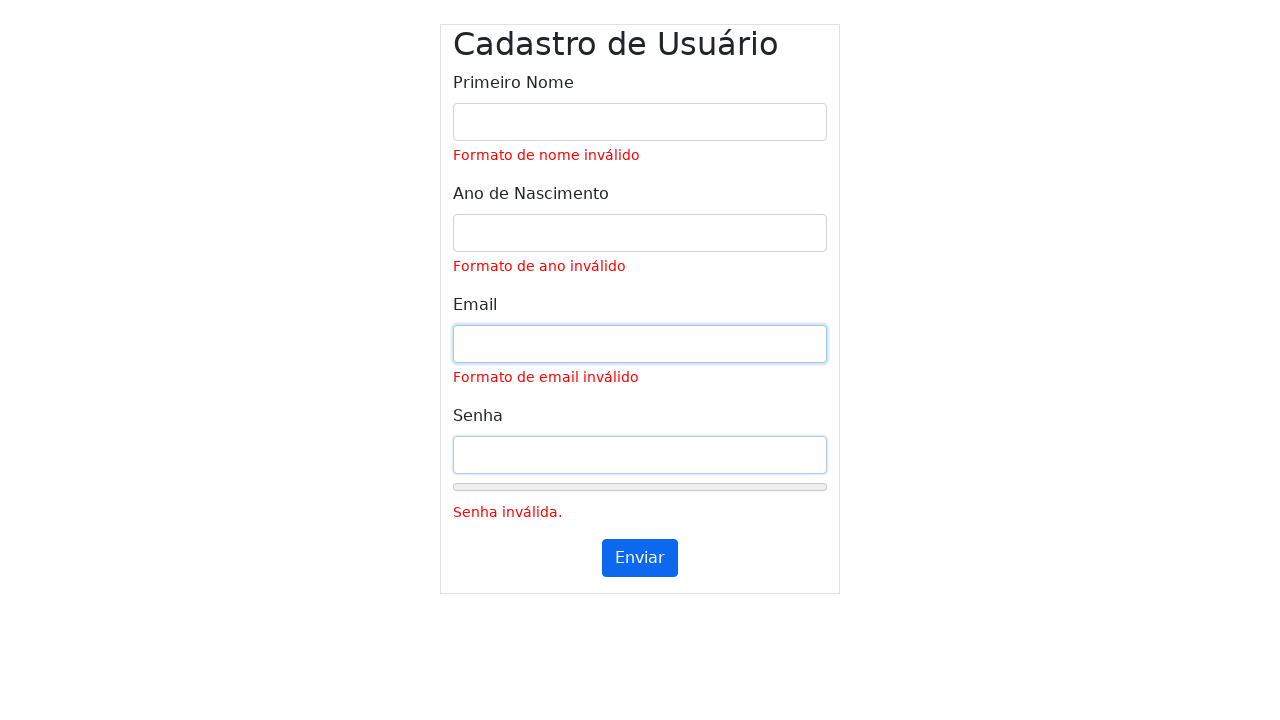

Filled password field with '3uAm@Pud1m99' on #inputPassword
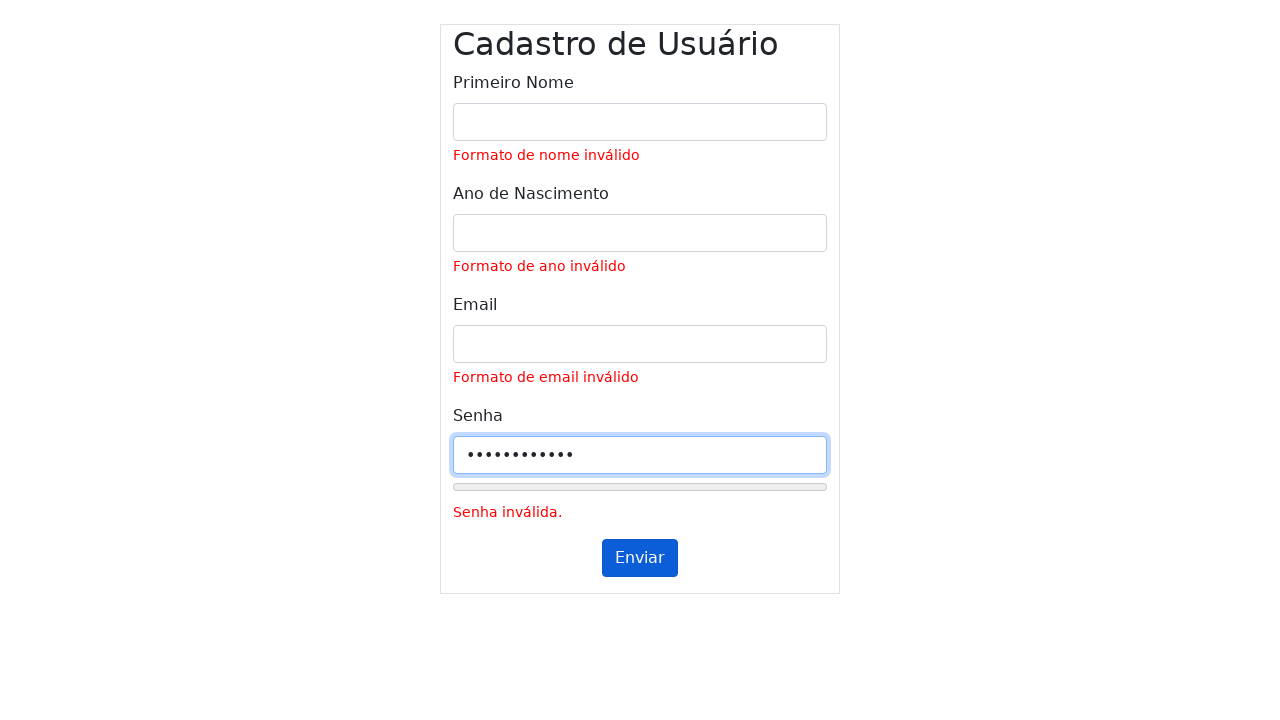

Clicked submit button (first click) at (640, 558) on #submitButton
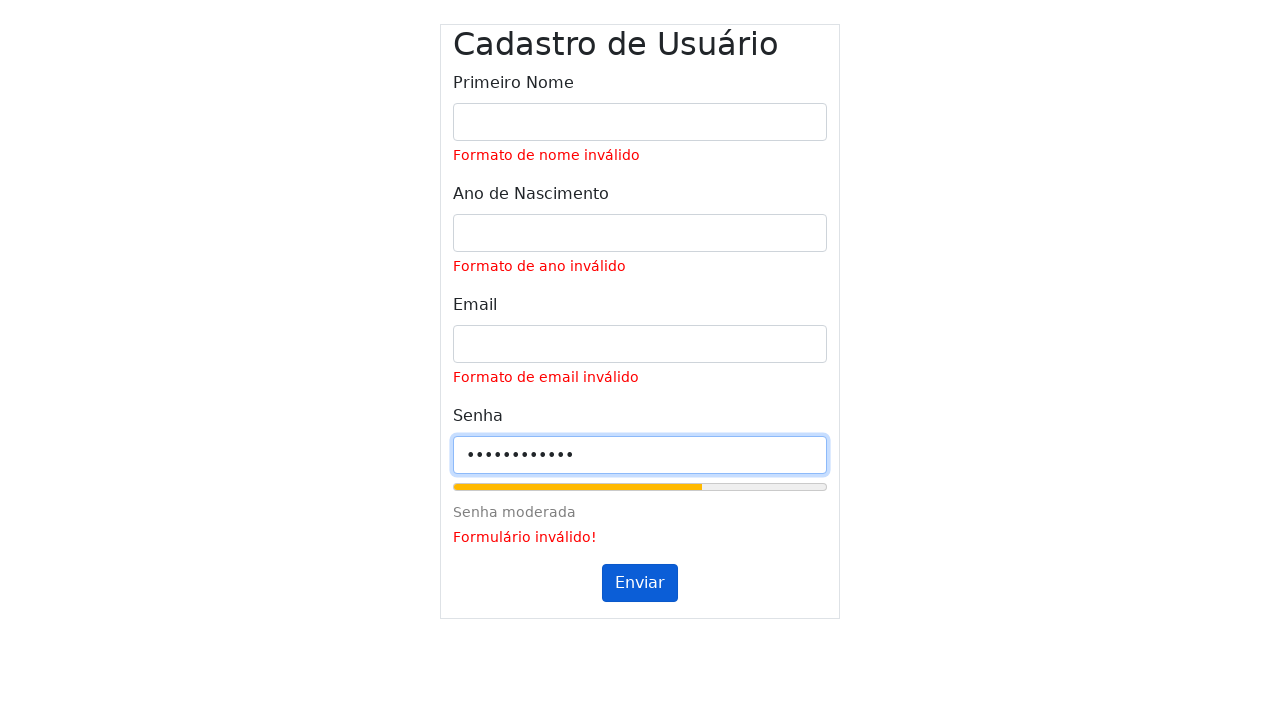

Clicked submit button (second click) at (640, 583) on #submitButton
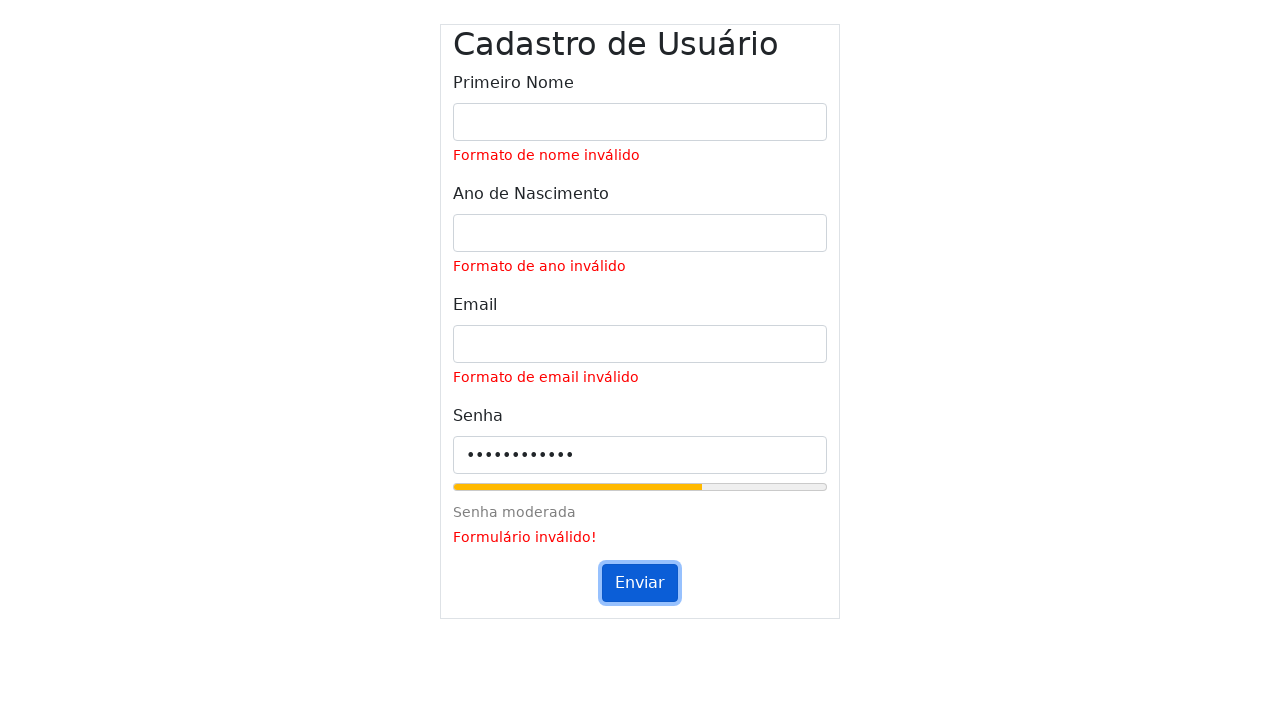

Waited 500ms for validation messages to appear
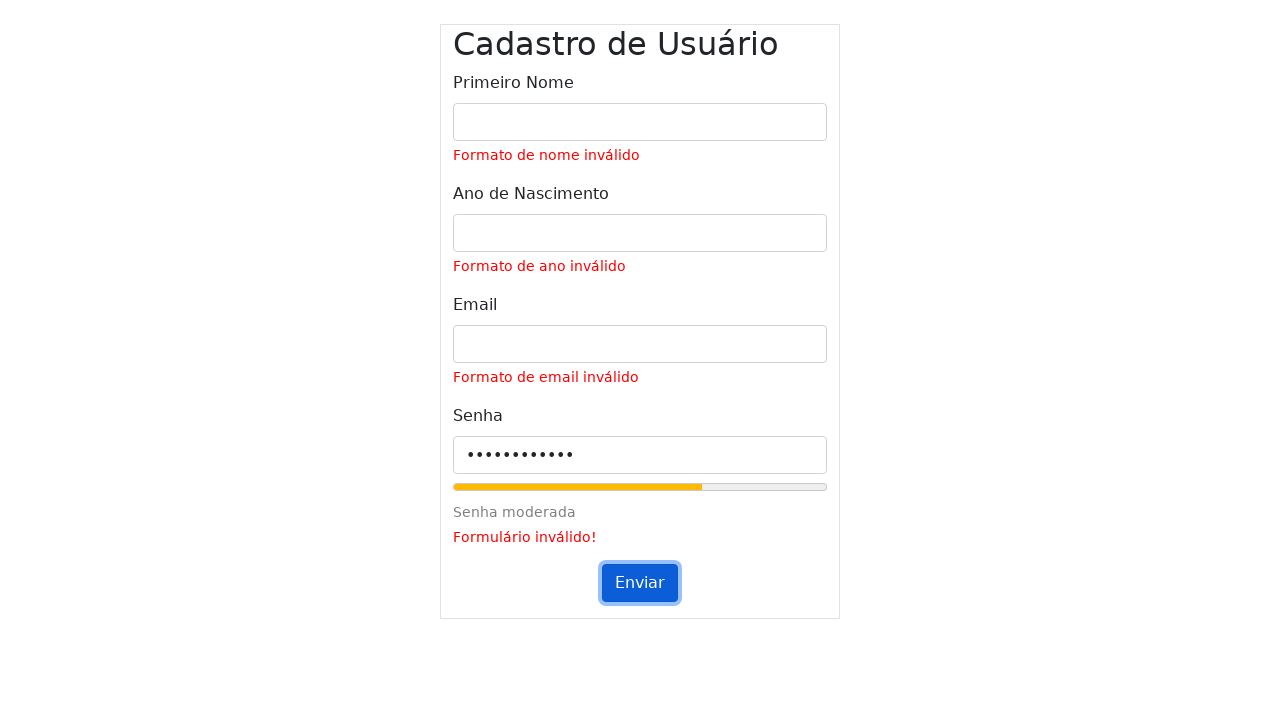

Cleared name field on #inputName
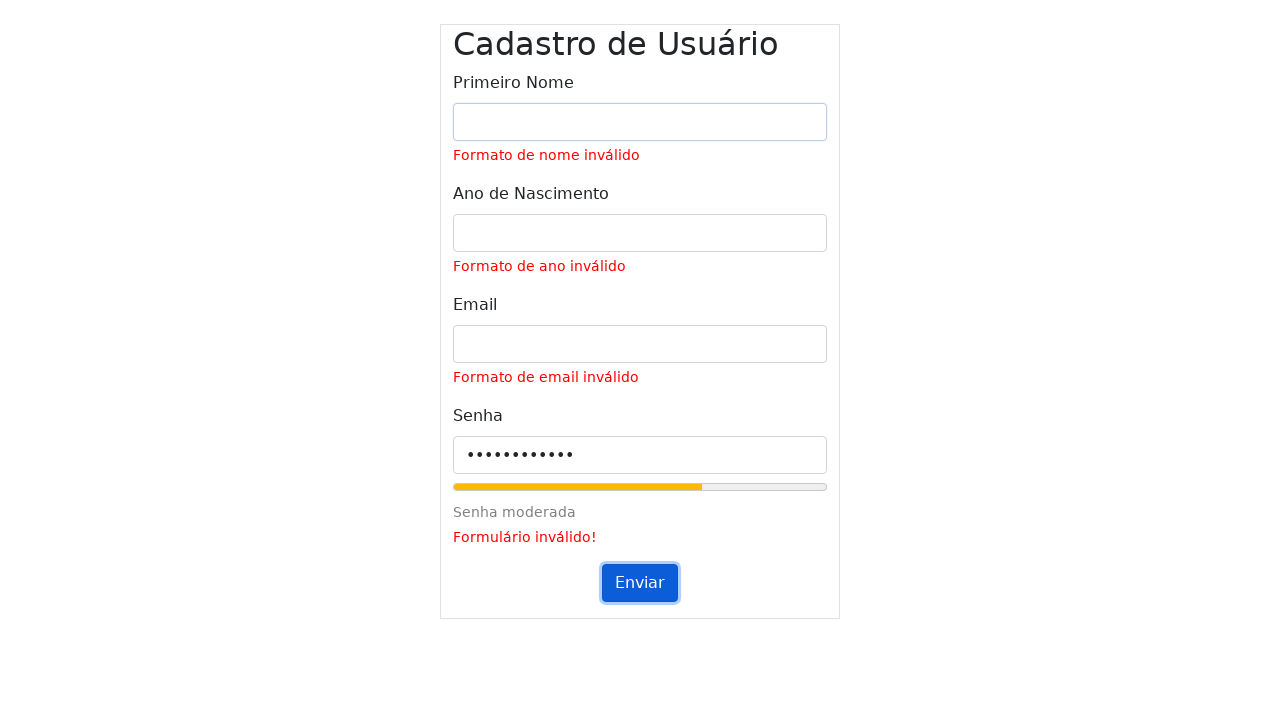

Filled name field with '' on #inputName
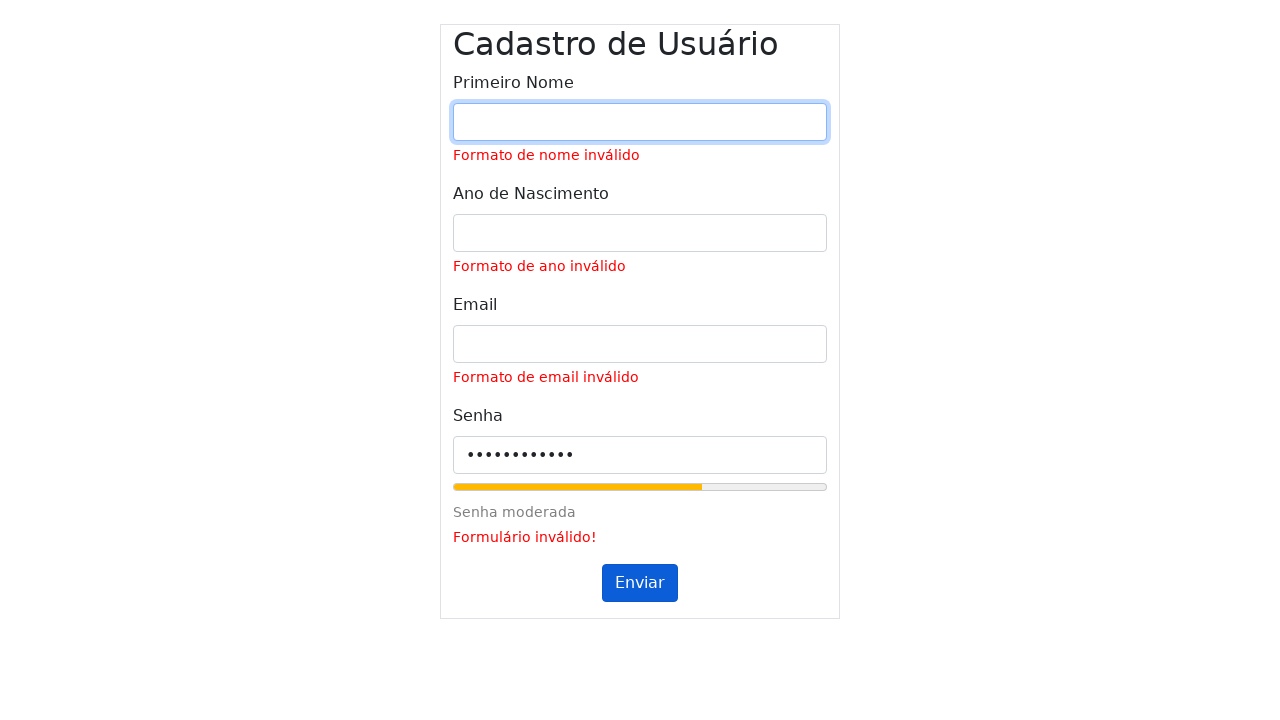

Cleared year field on #inputYear
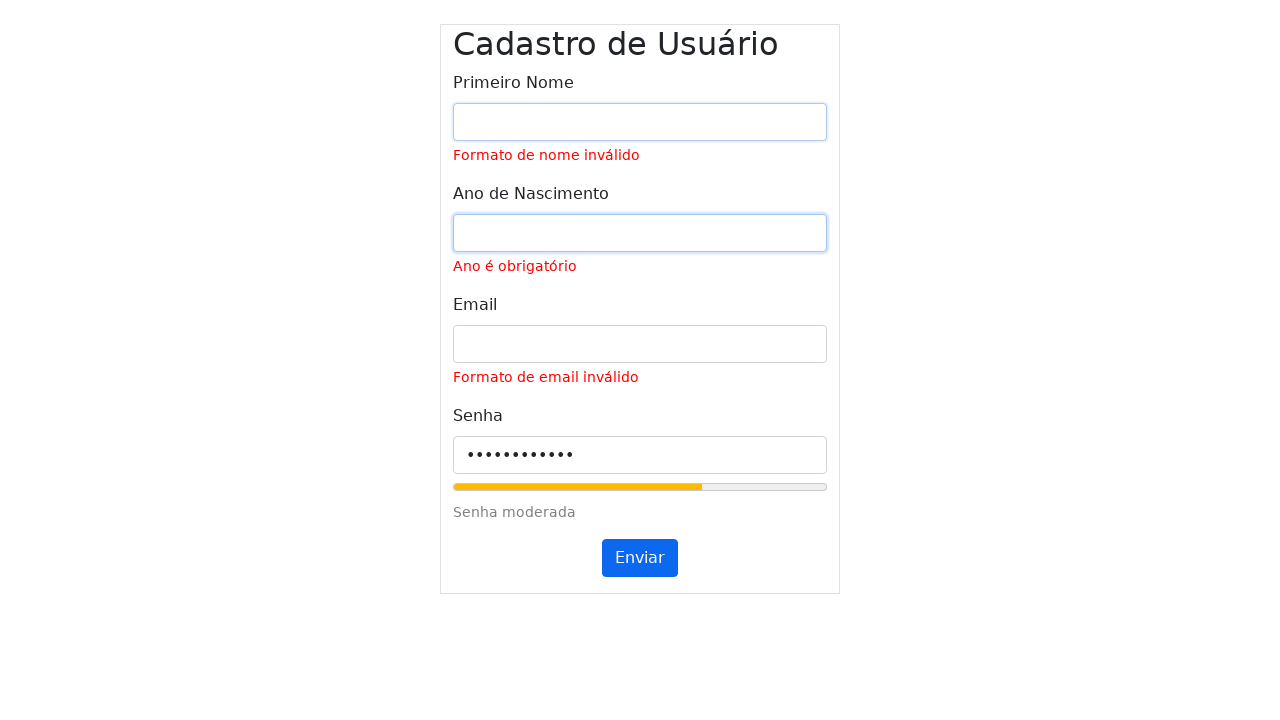

Filled year field with '' on #inputYear
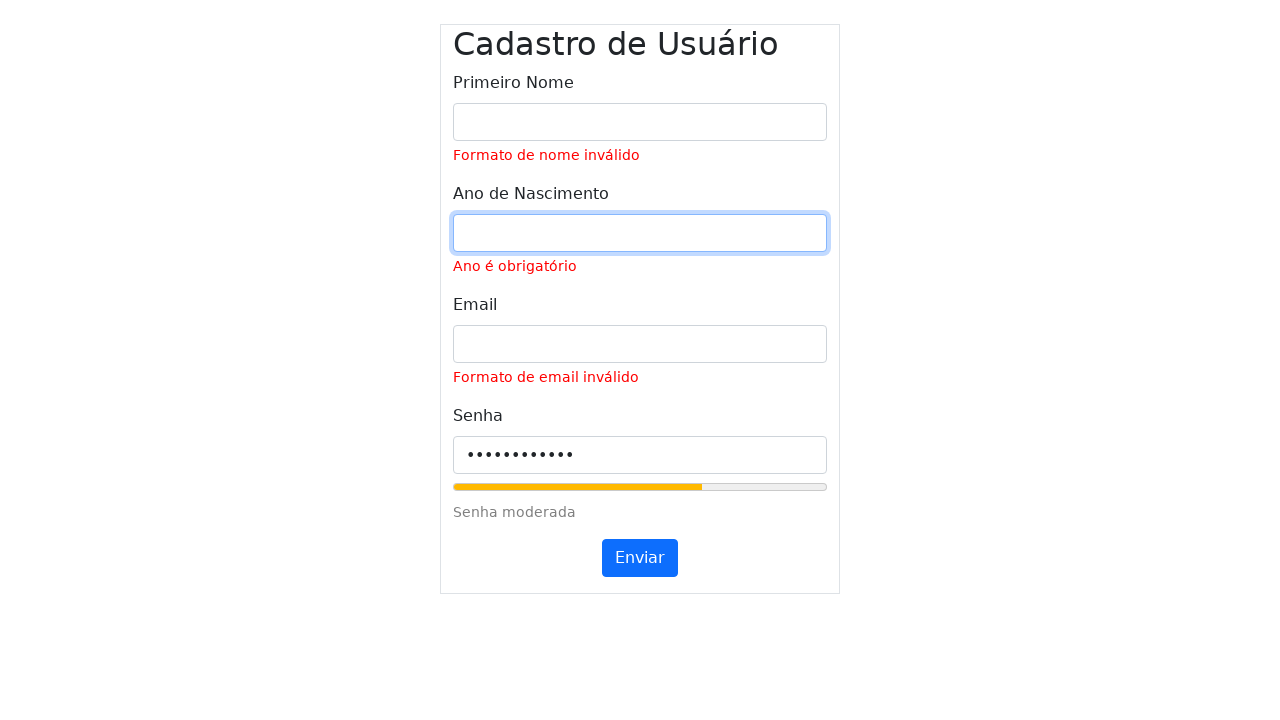

Cleared email field on #inputEmail
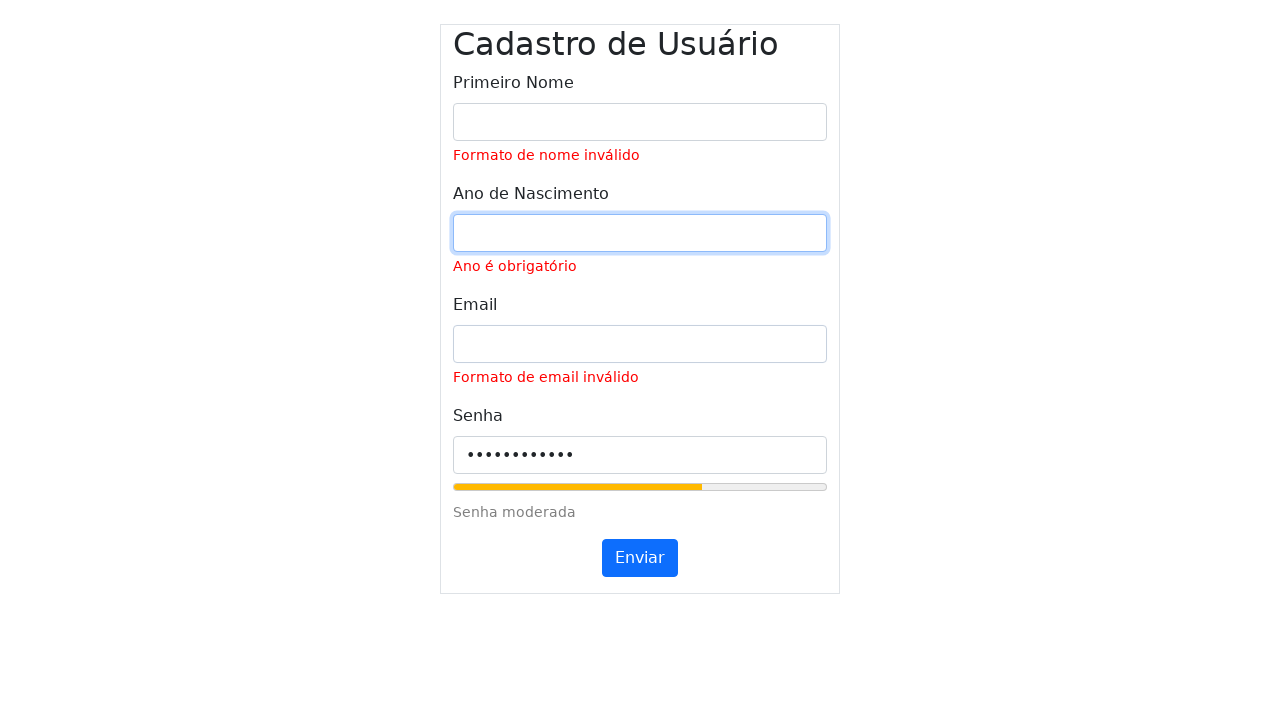

Filled email field with '' on #inputEmail
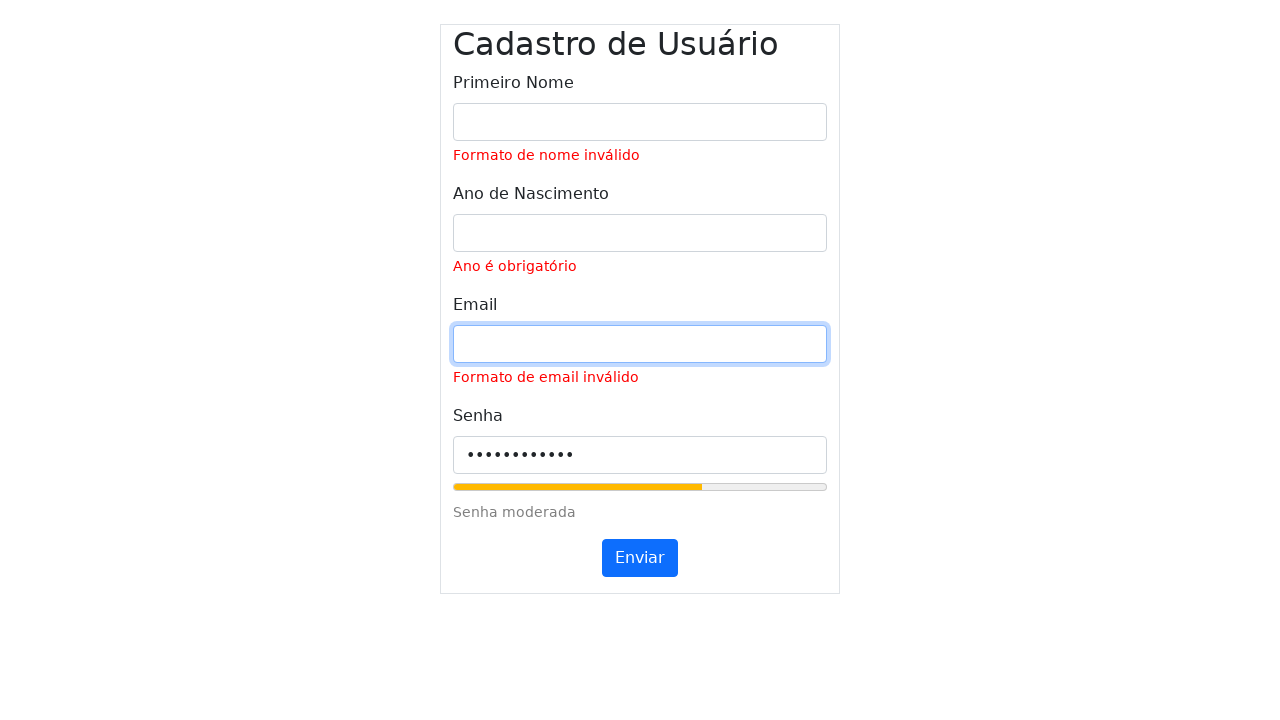

Cleared password field on #inputPassword
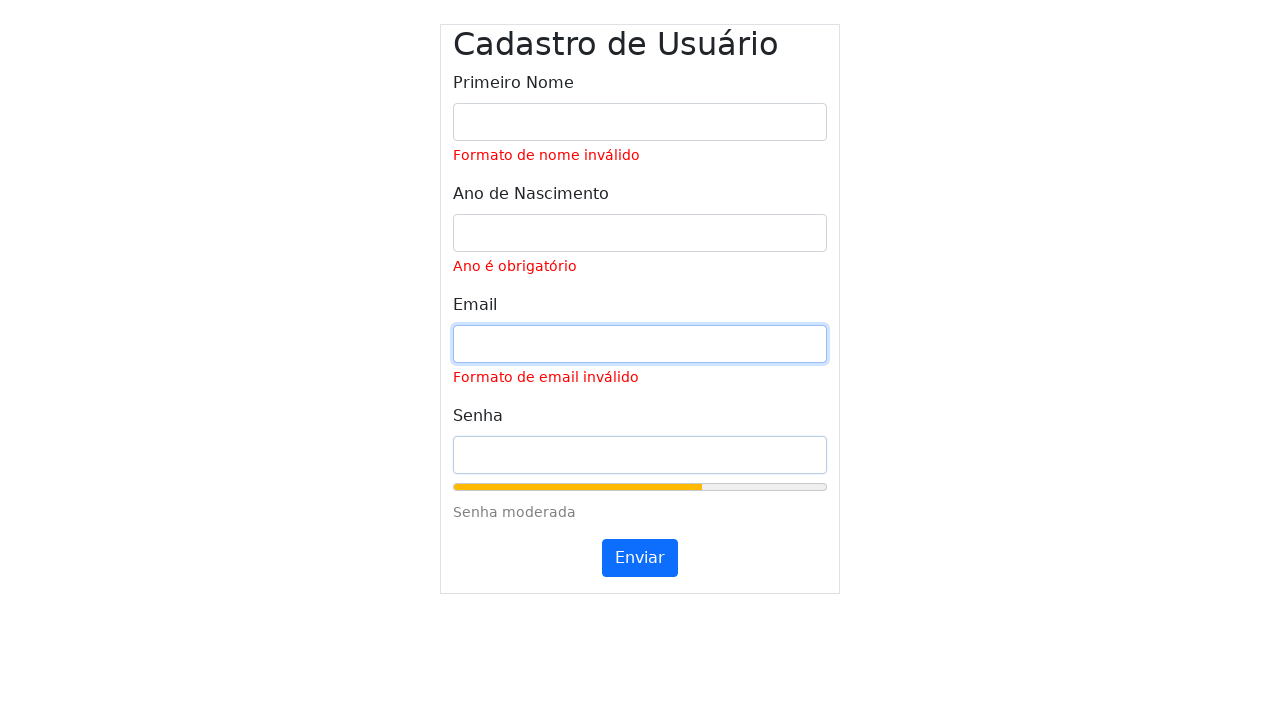

Filled password field with '' on #inputPassword
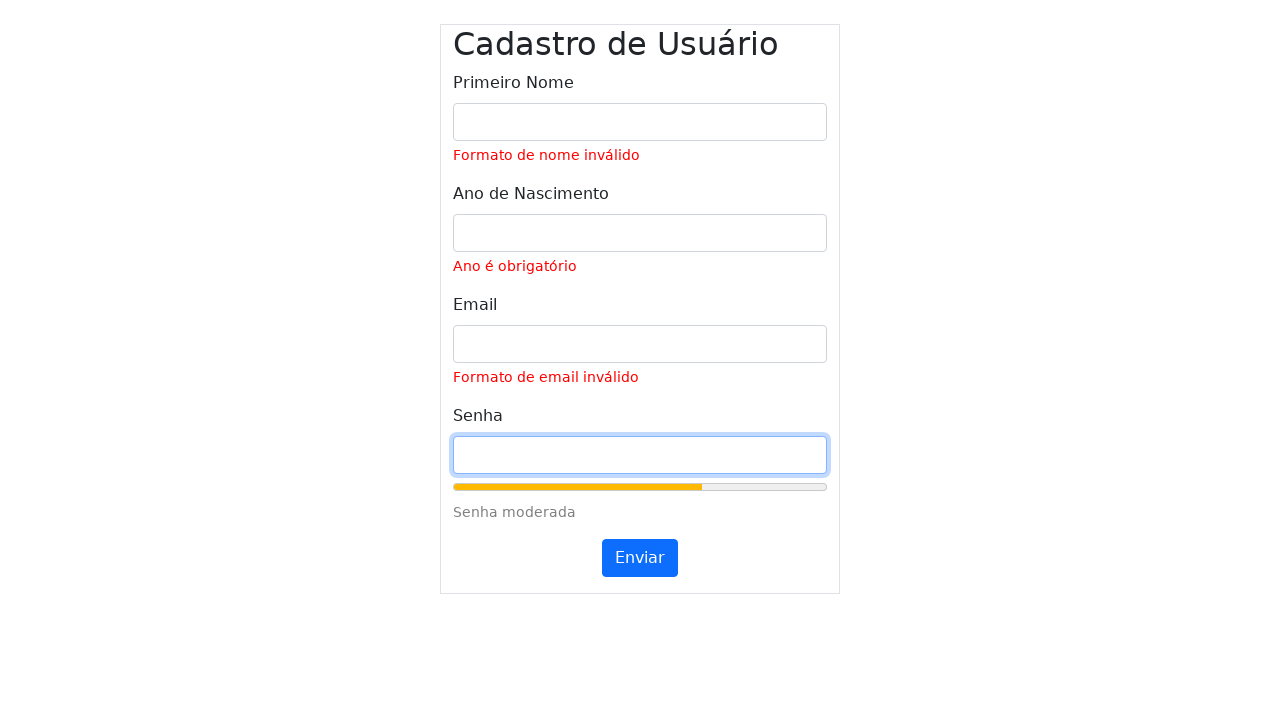

Clicked submit button (first click) at (640, 558) on #submitButton
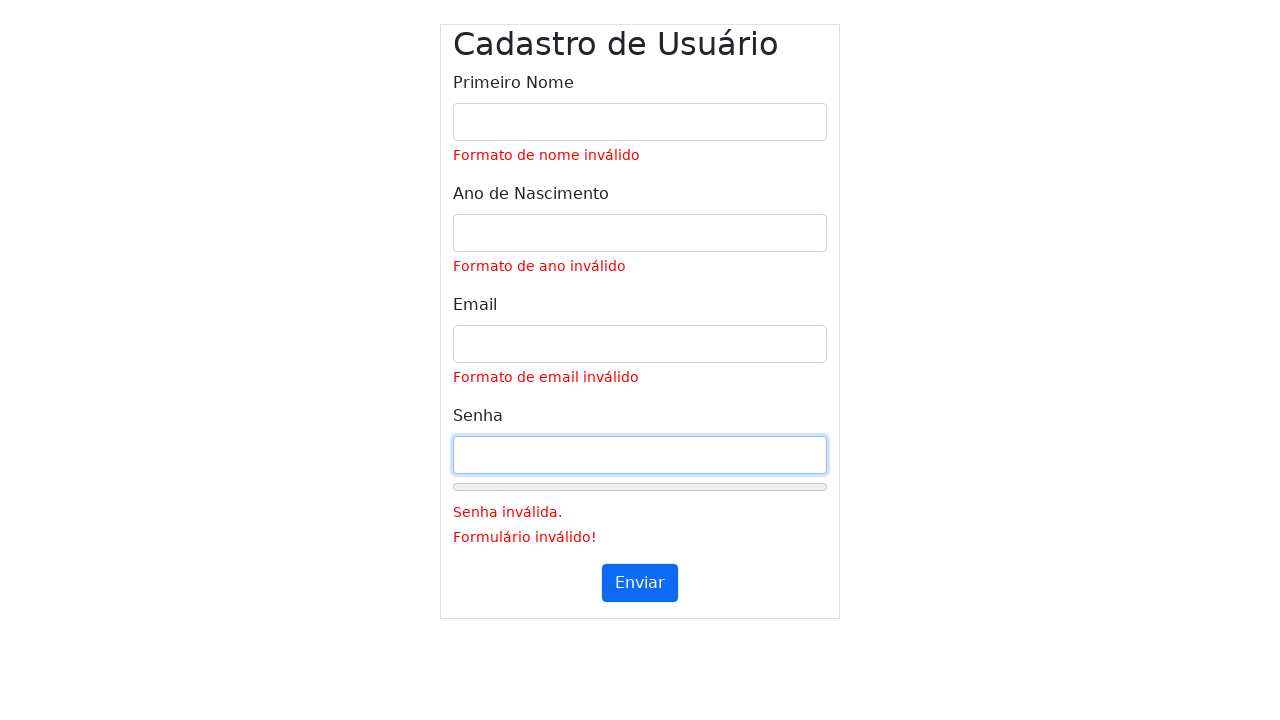

Clicked submit button (second click) at (640, 583) on #submitButton
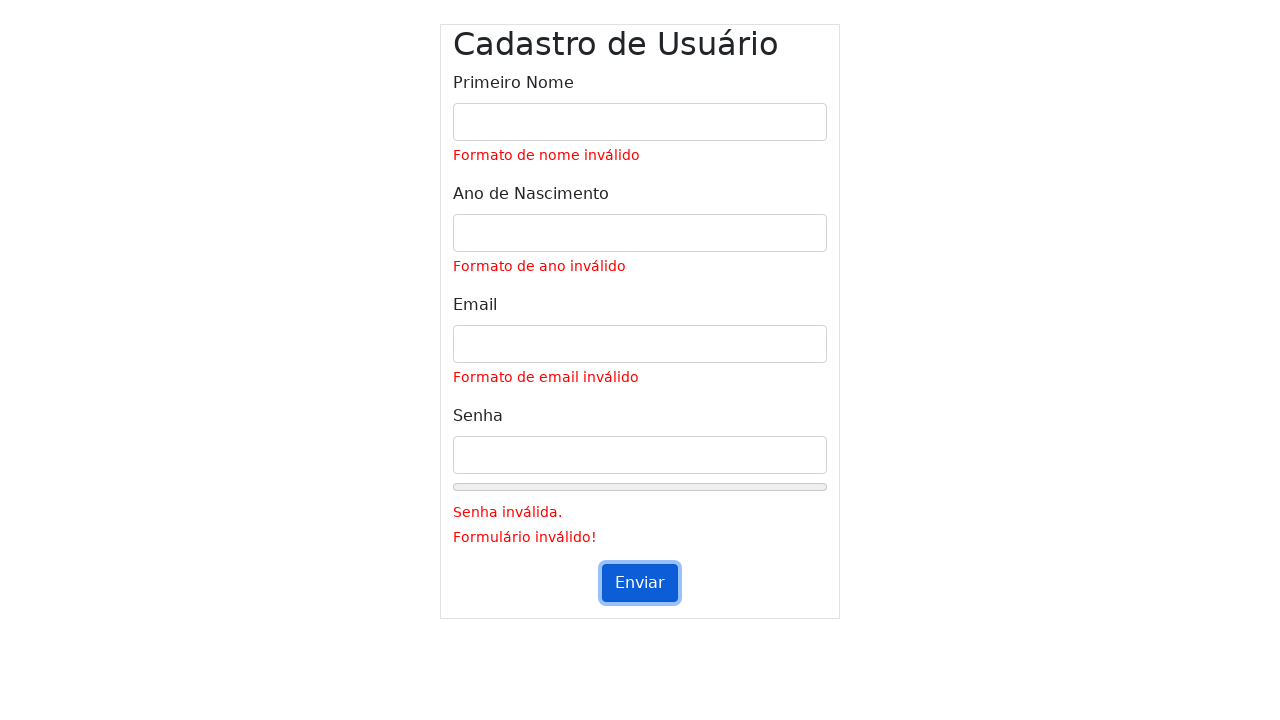

Waited 500ms for validation messages to appear
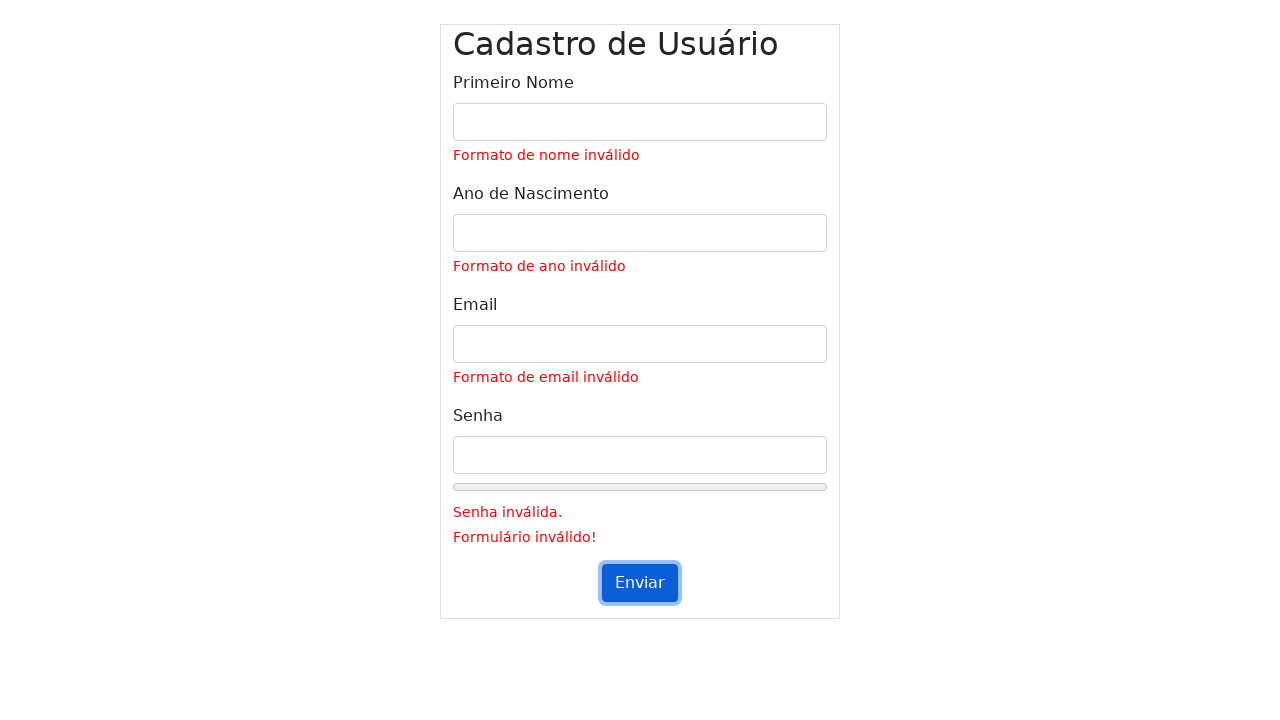

Result element is now visible
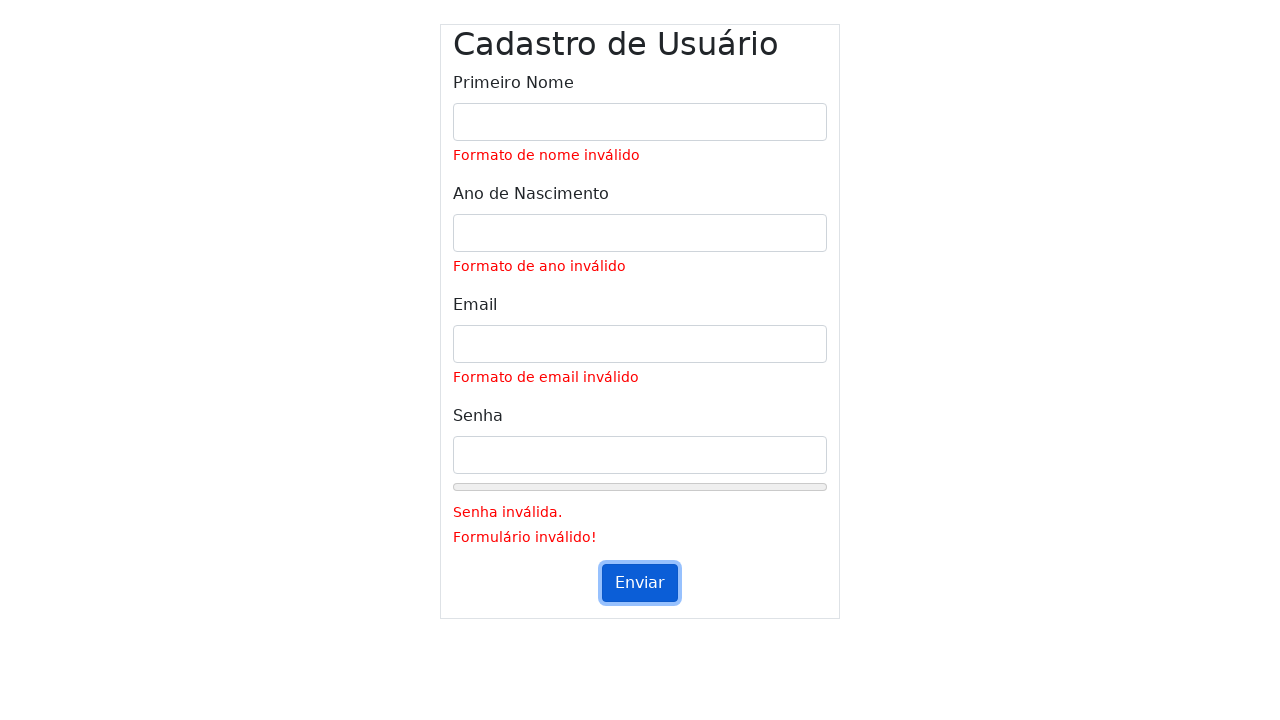

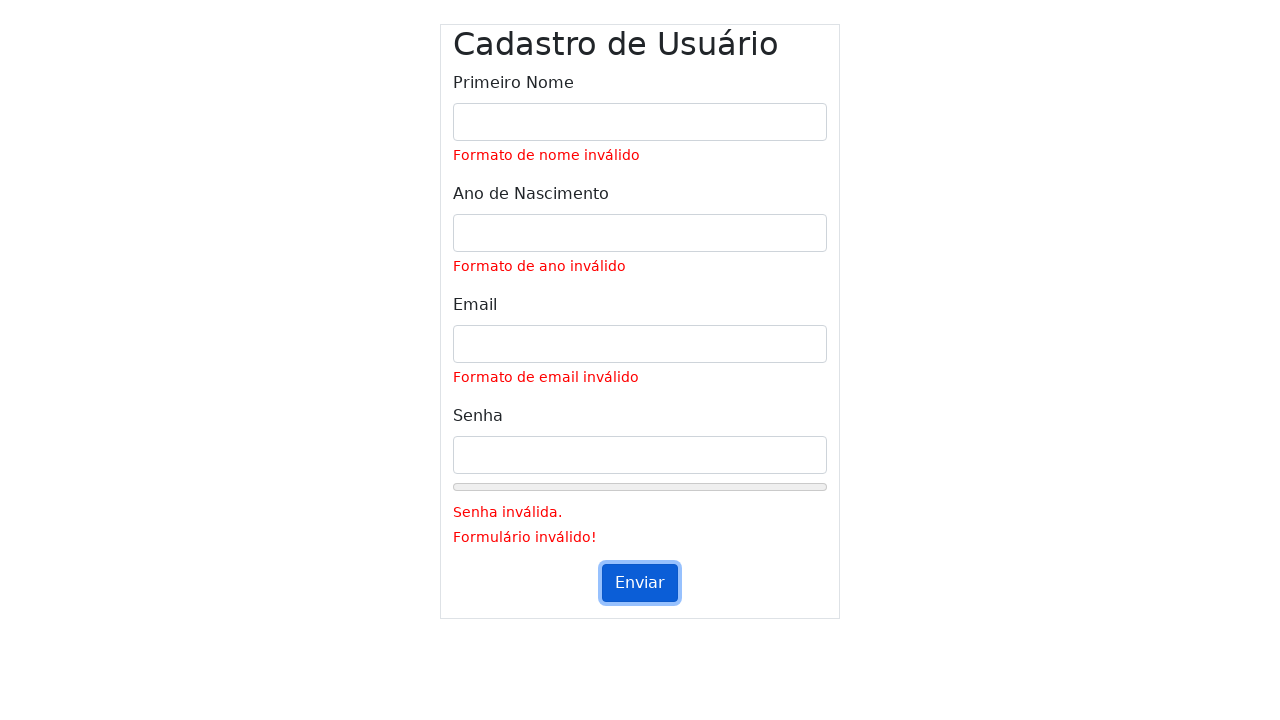